Tests jQuery UI datepicker functionality by navigating to a specific date (June 25, 2021) using the calendar navigation controls

Starting URL: https://jqueryui.com/datepicker/

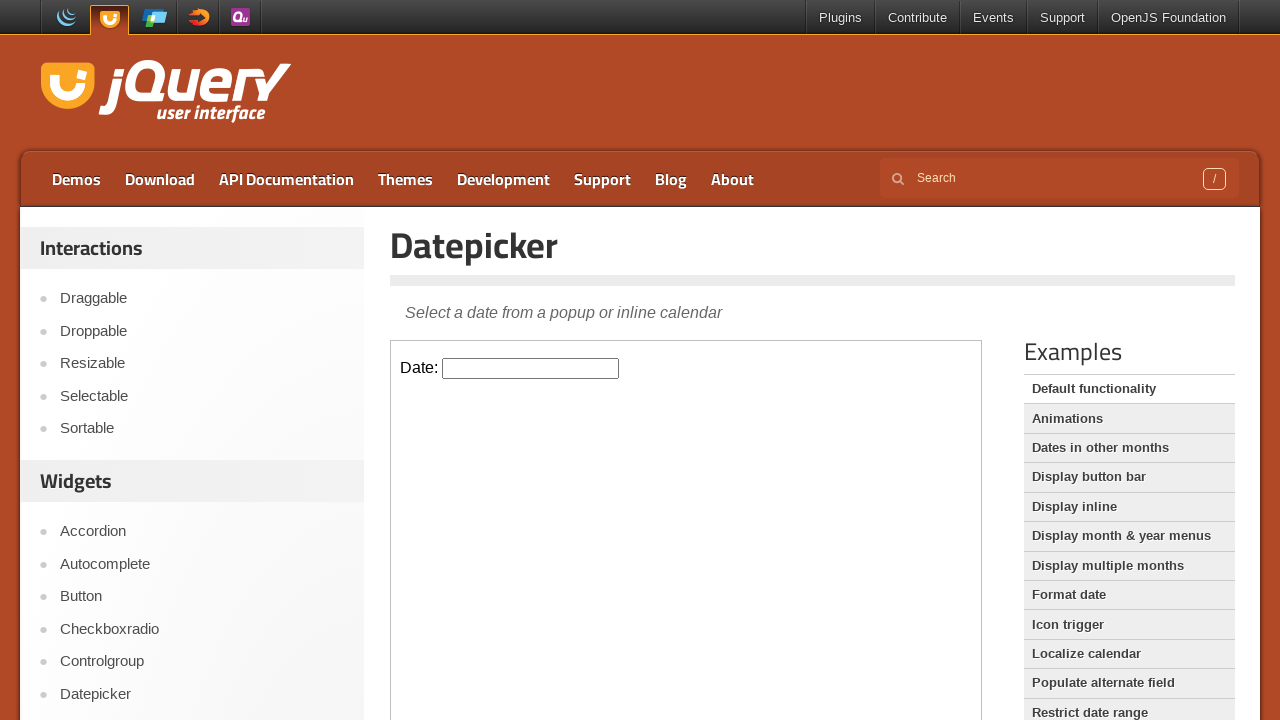

Located the datepicker iframe
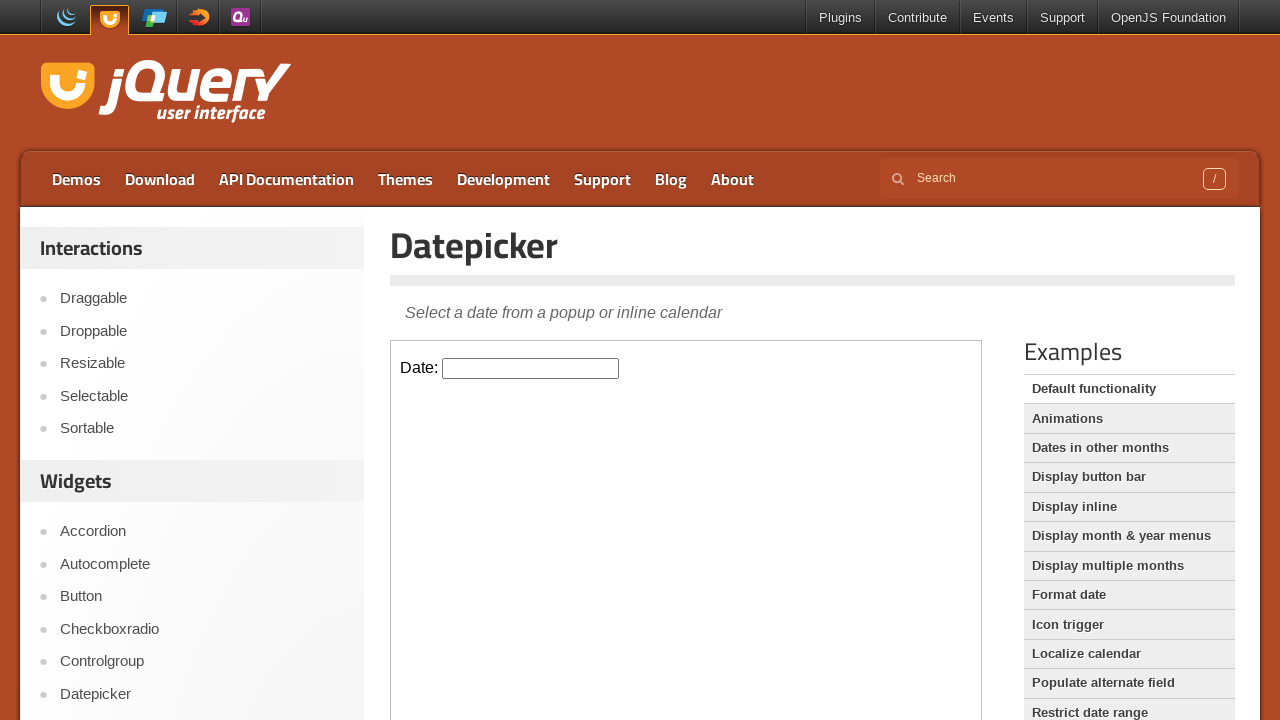

Clicked on the datepicker input field to open the calendar at (531, 368) on iframe >> nth=0 >> internal:control=enter-frame >> #datepicker
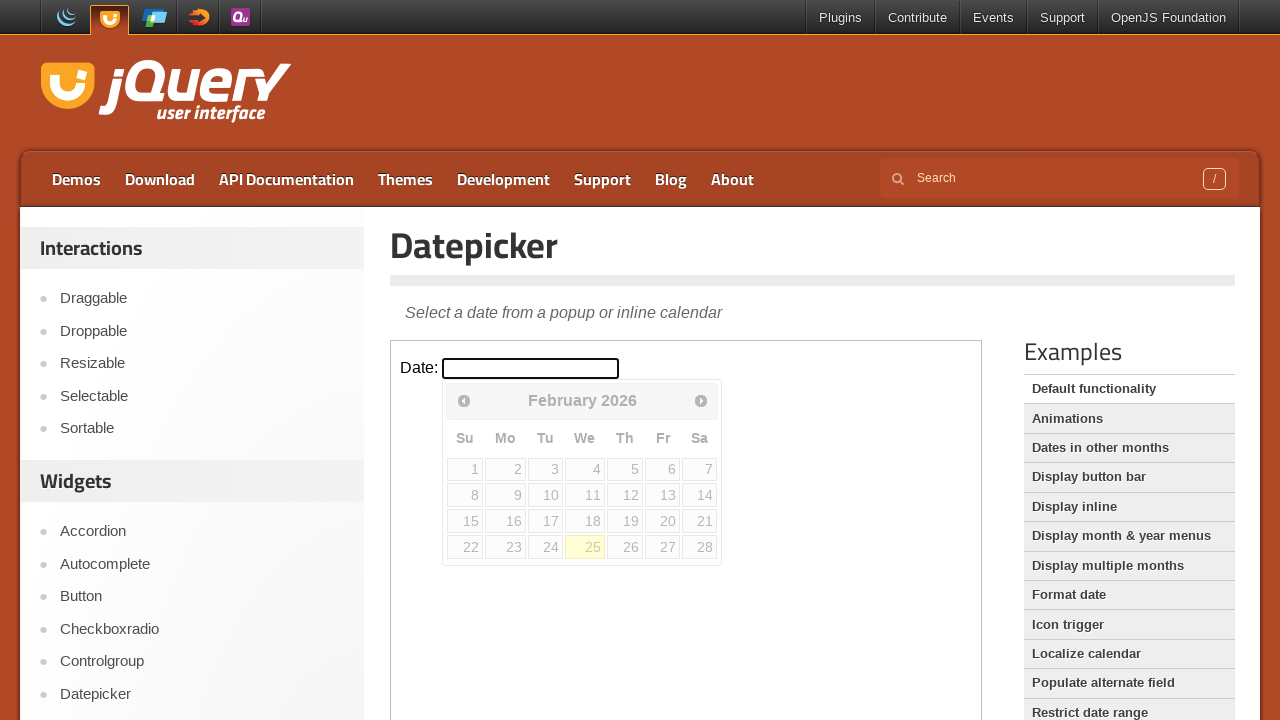

Retrieved current month: February
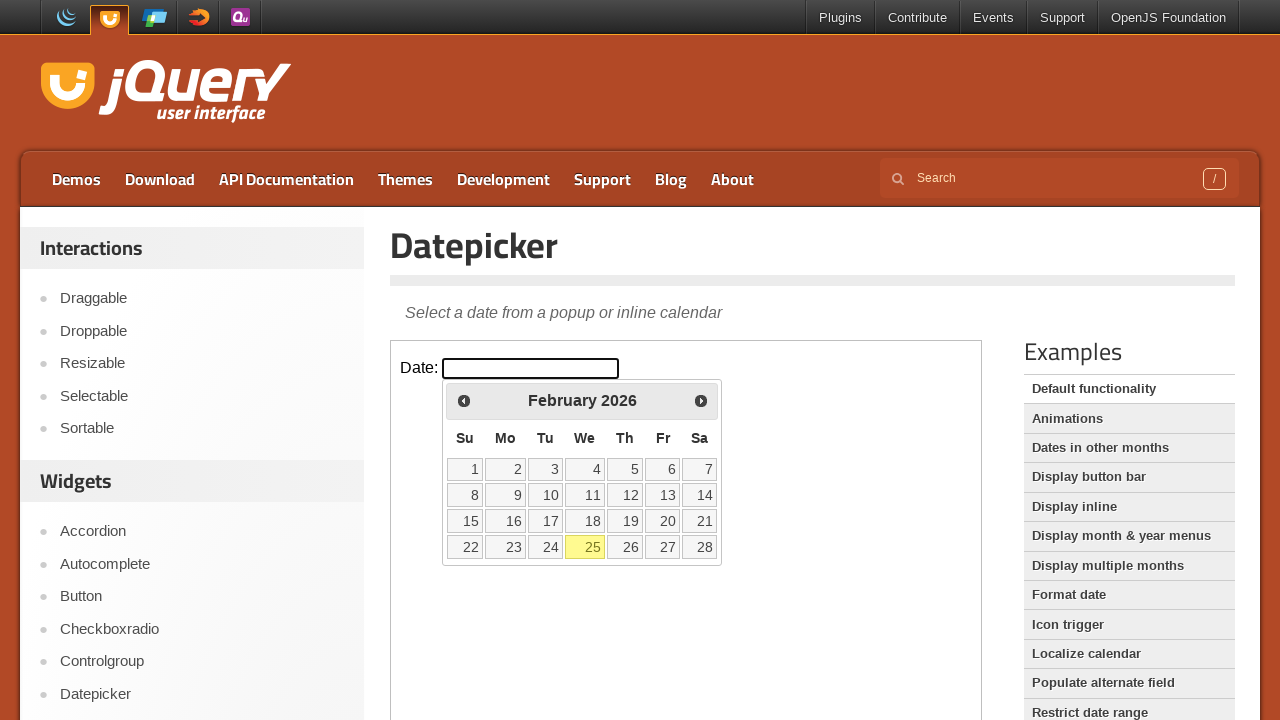

Retrieved current year: 2026
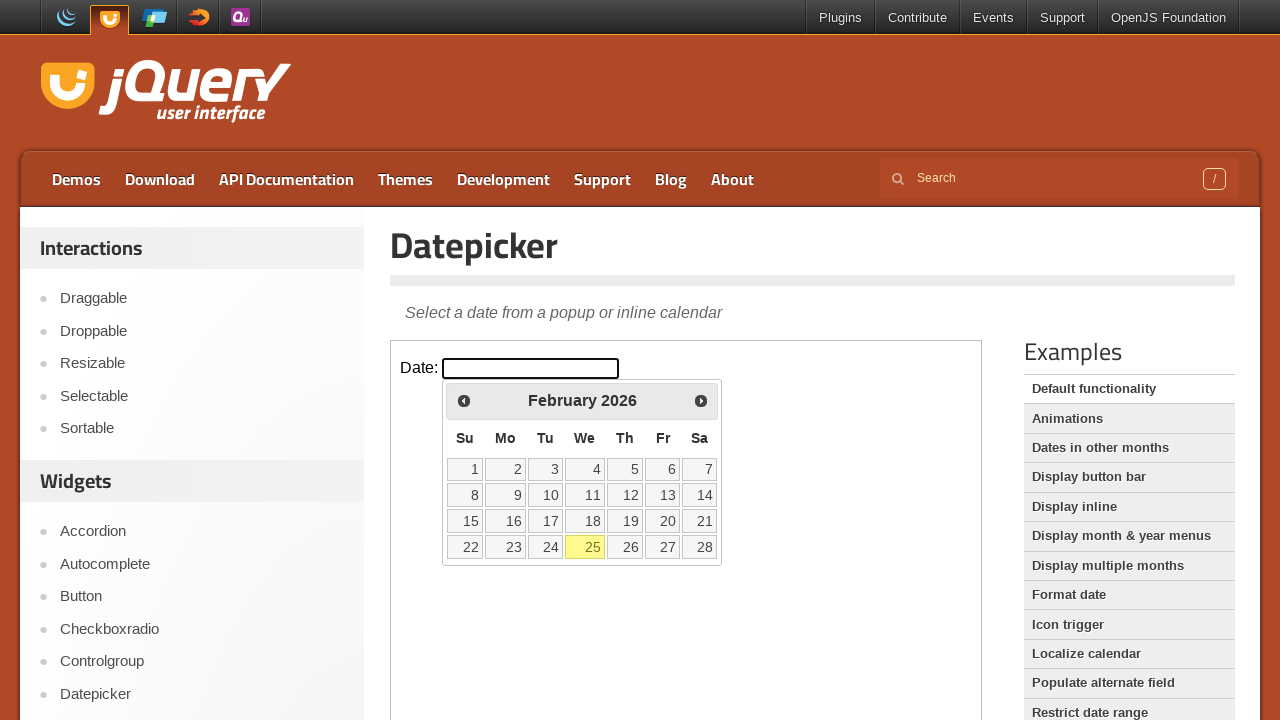

Clicked previous month button to navigate backwards at (464, 400) on iframe >> nth=0 >> internal:control=enter-frame >> xpath=//*[@id='ui-datepicker-
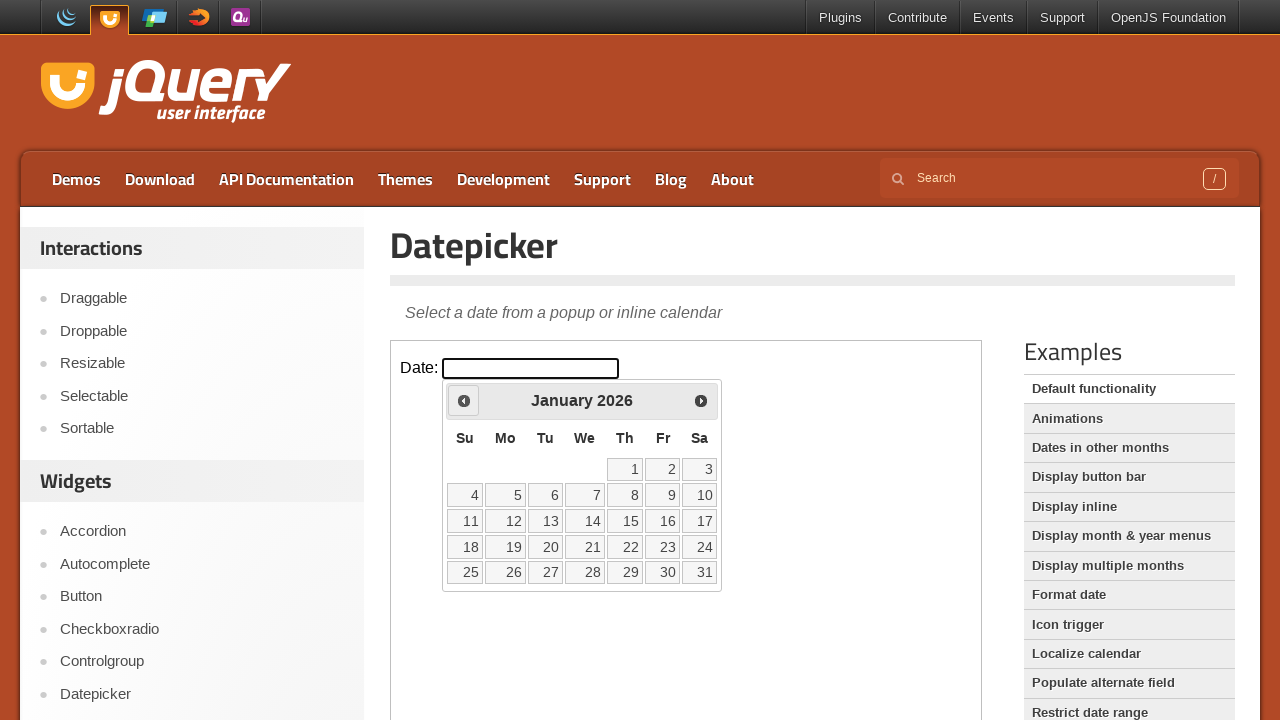

Retrieved current month: January
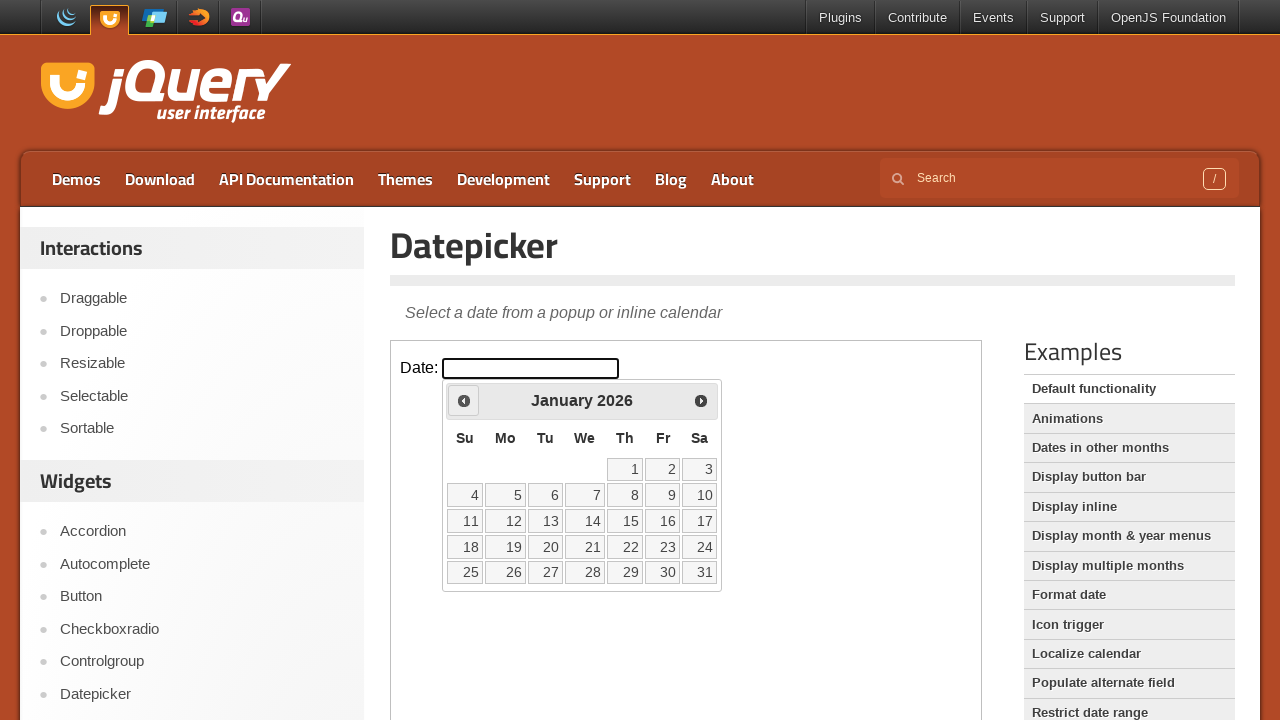

Retrieved current year: 2026
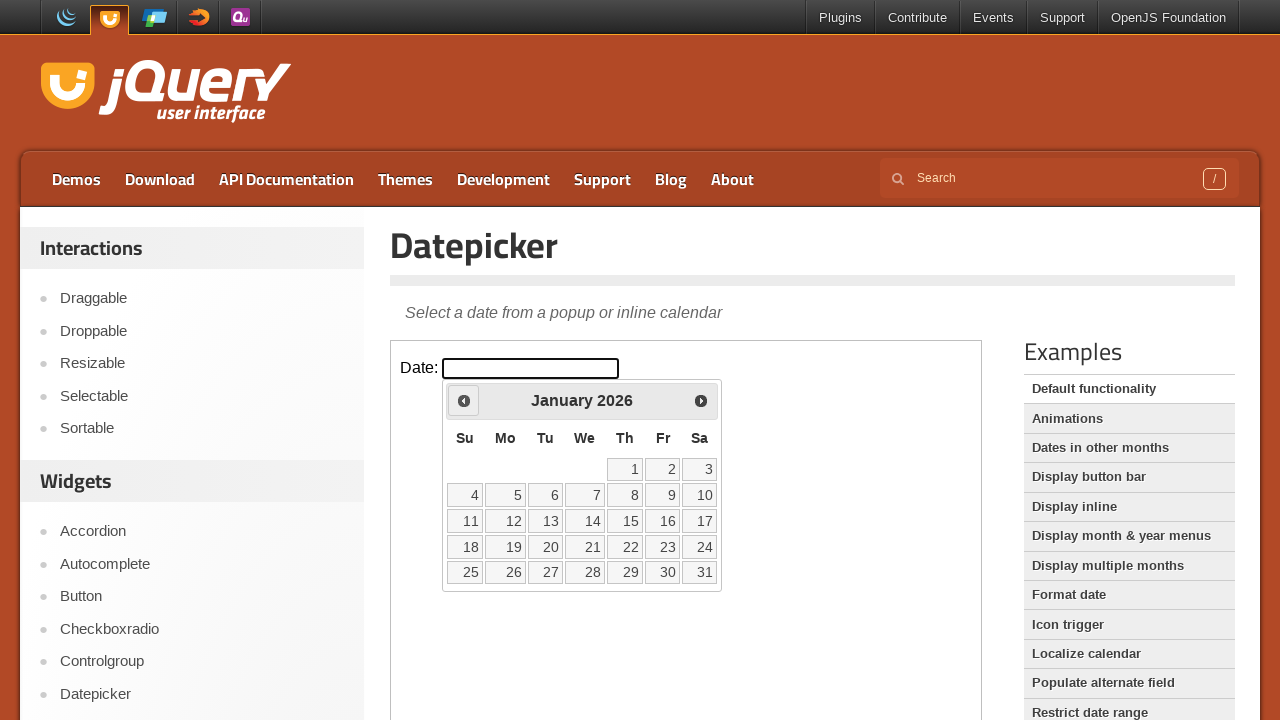

Clicked previous month button to navigate backwards at (464, 400) on iframe >> nth=0 >> internal:control=enter-frame >> xpath=//*[@id='ui-datepicker-
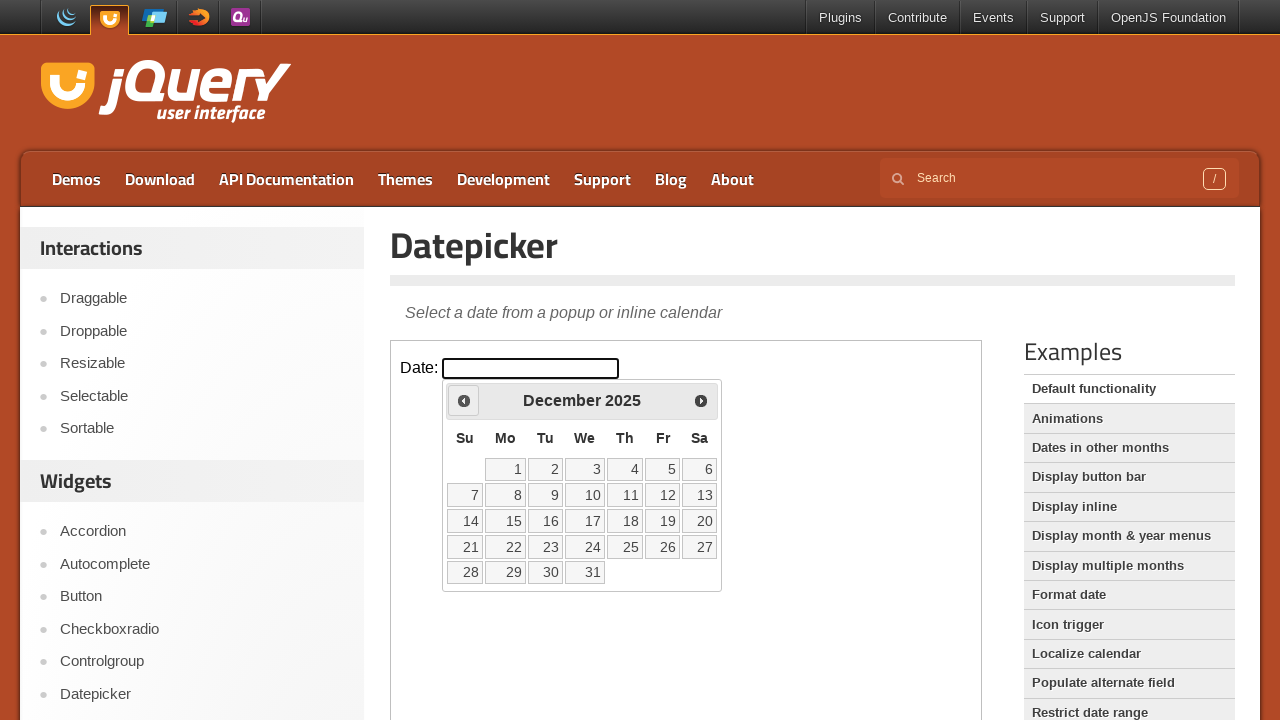

Retrieved current month: December
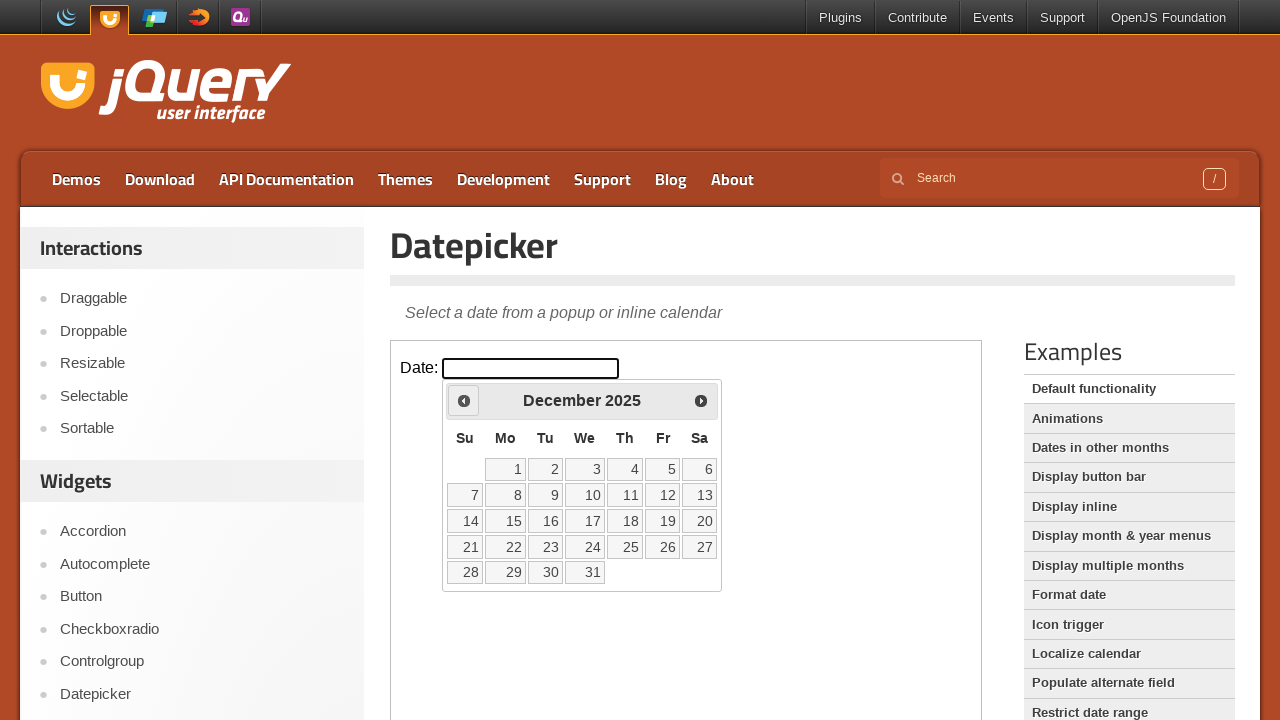

Retrieved current year: 2025
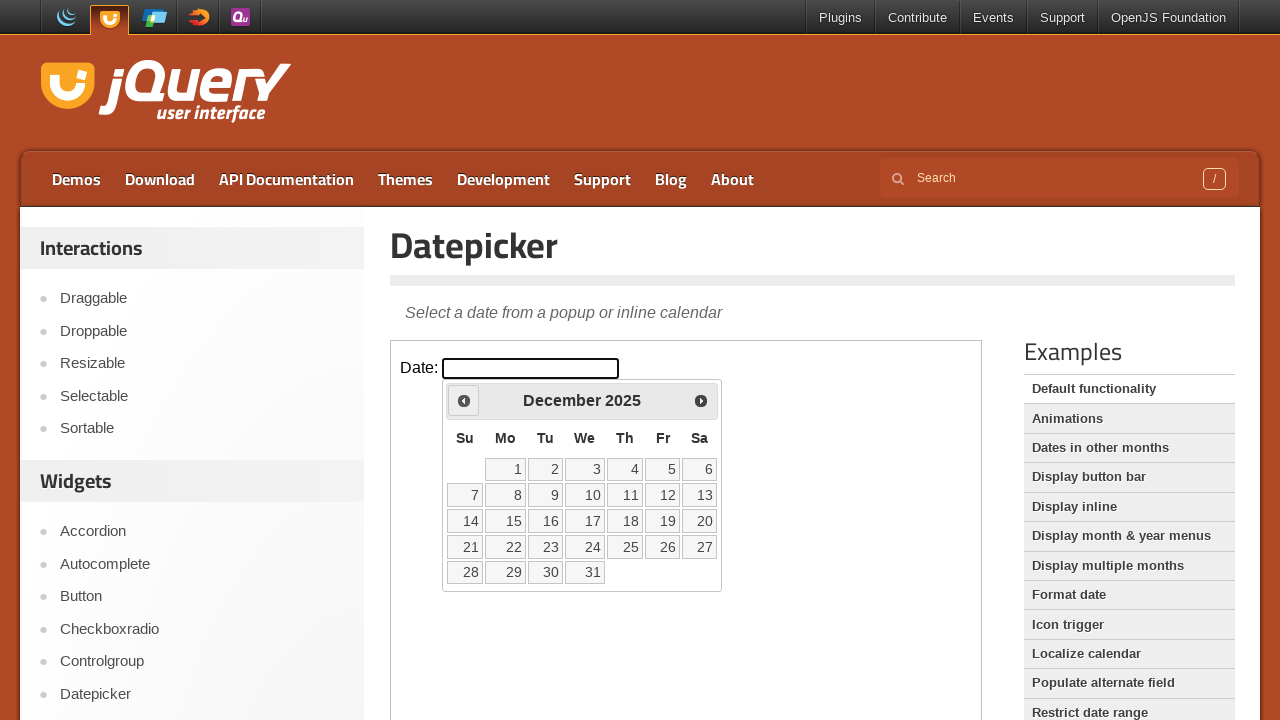

Clicked previous month button to navigate backwards at (464, 400) on iframe >> nth=0 >> internal:control=enter-frame >> xpath=//*[@id='ui-datepicker-
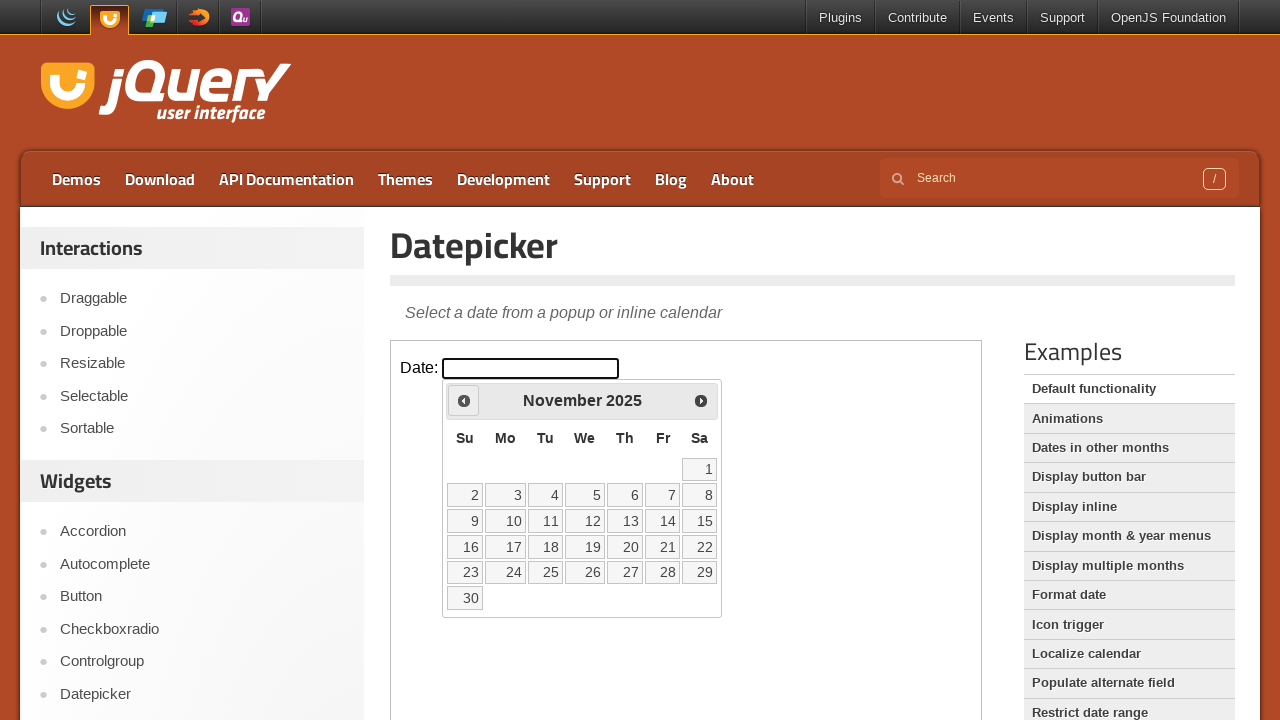

Retrieved current month: November
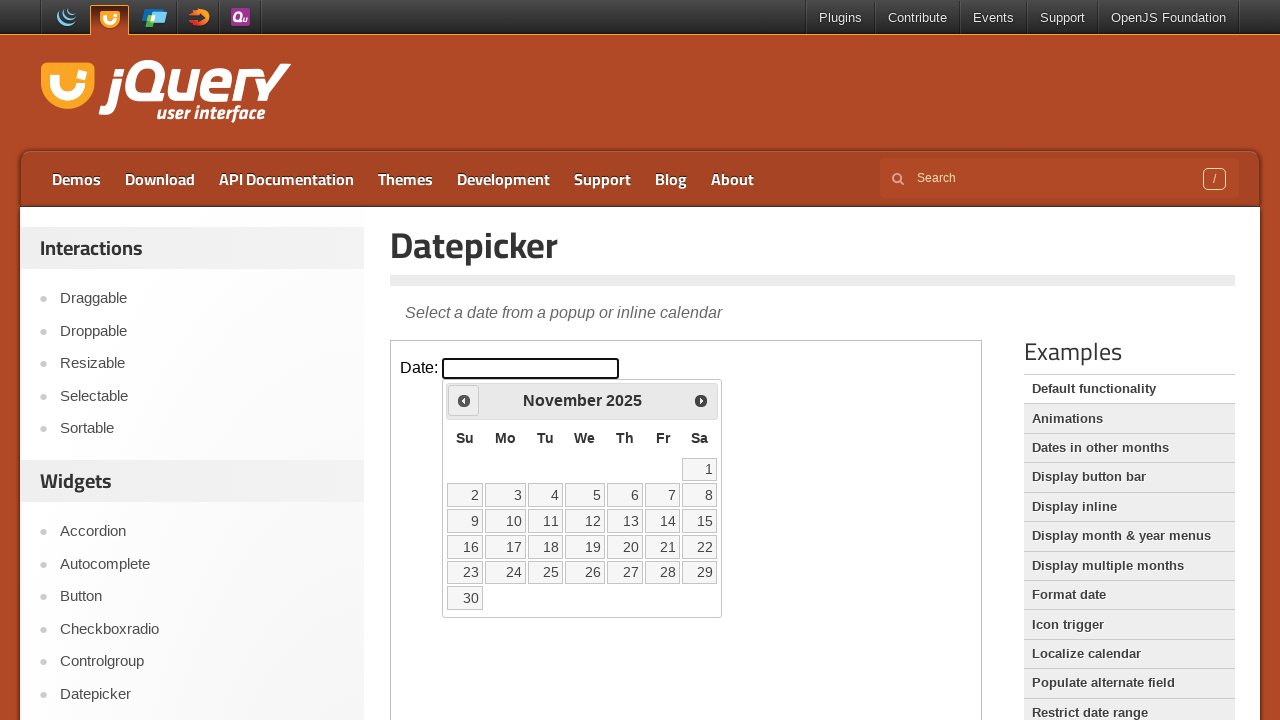

Retrieved current year: 2025
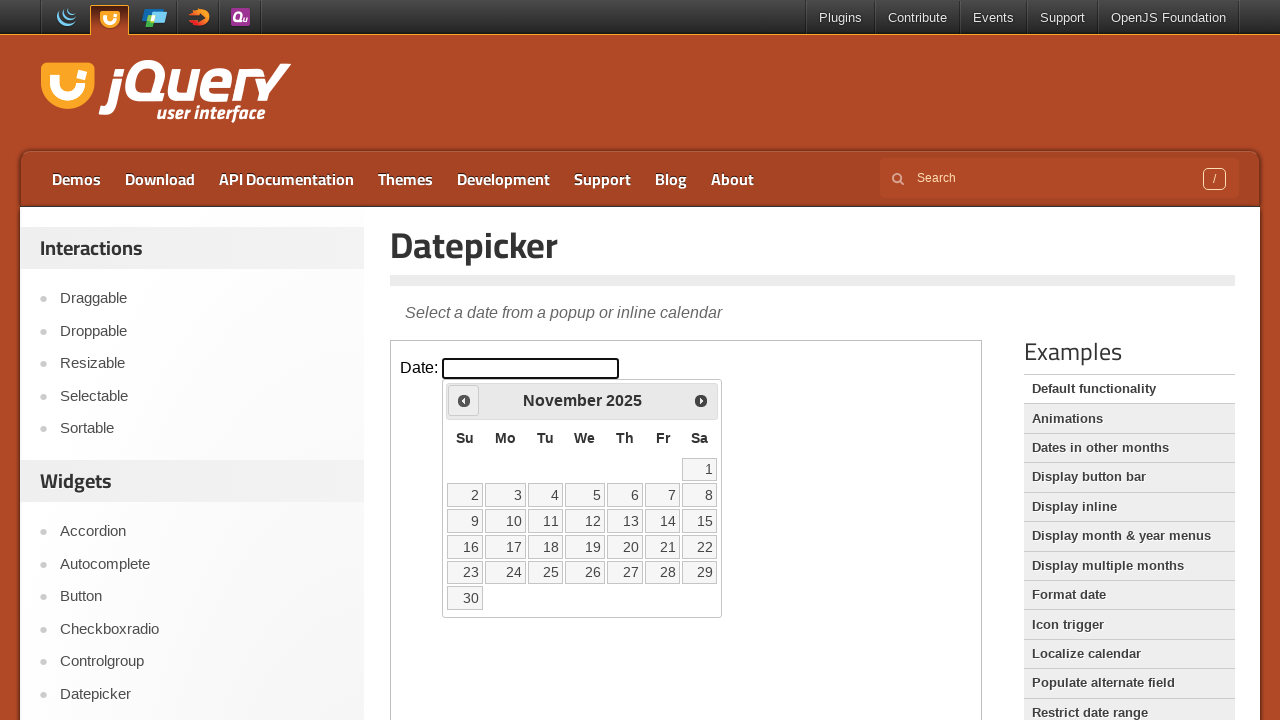

Clicked previous month button to navigate backwards at (464, 400) on iframe >> nth=0 >> internal:control=enter-frame >> xpath=//*[@id='ui-datepicker-
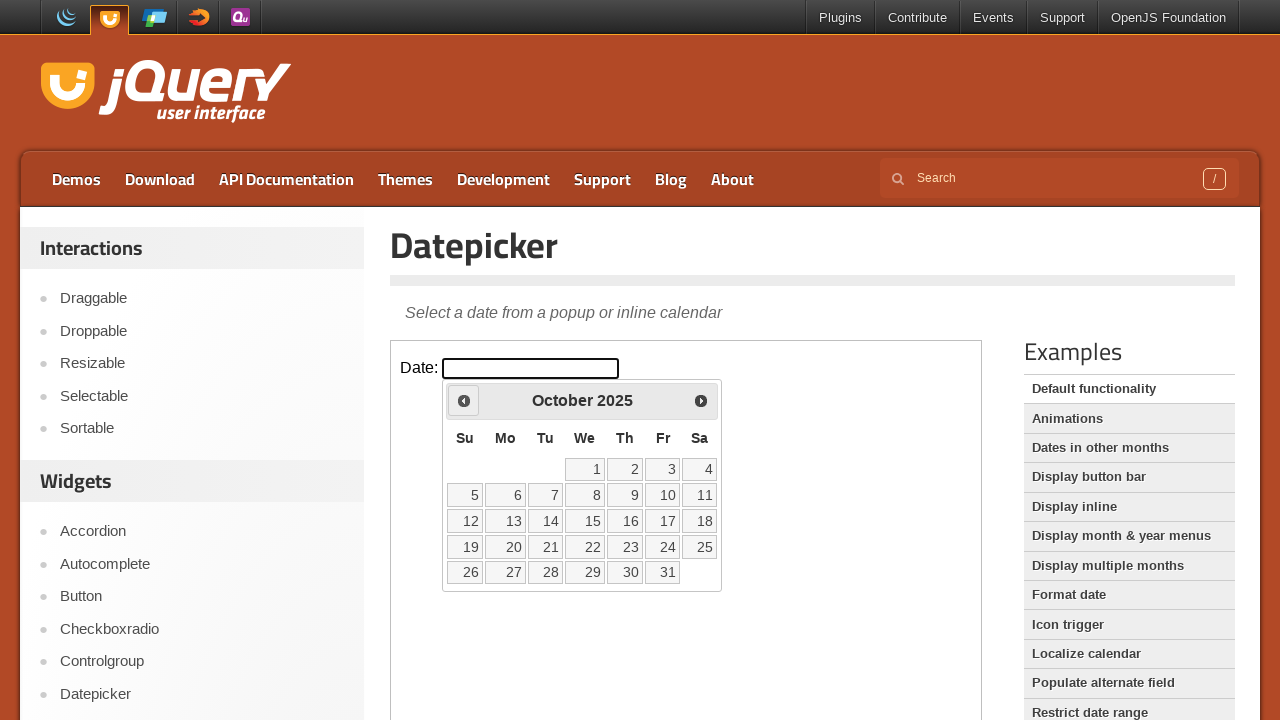

Retrieved current month: October
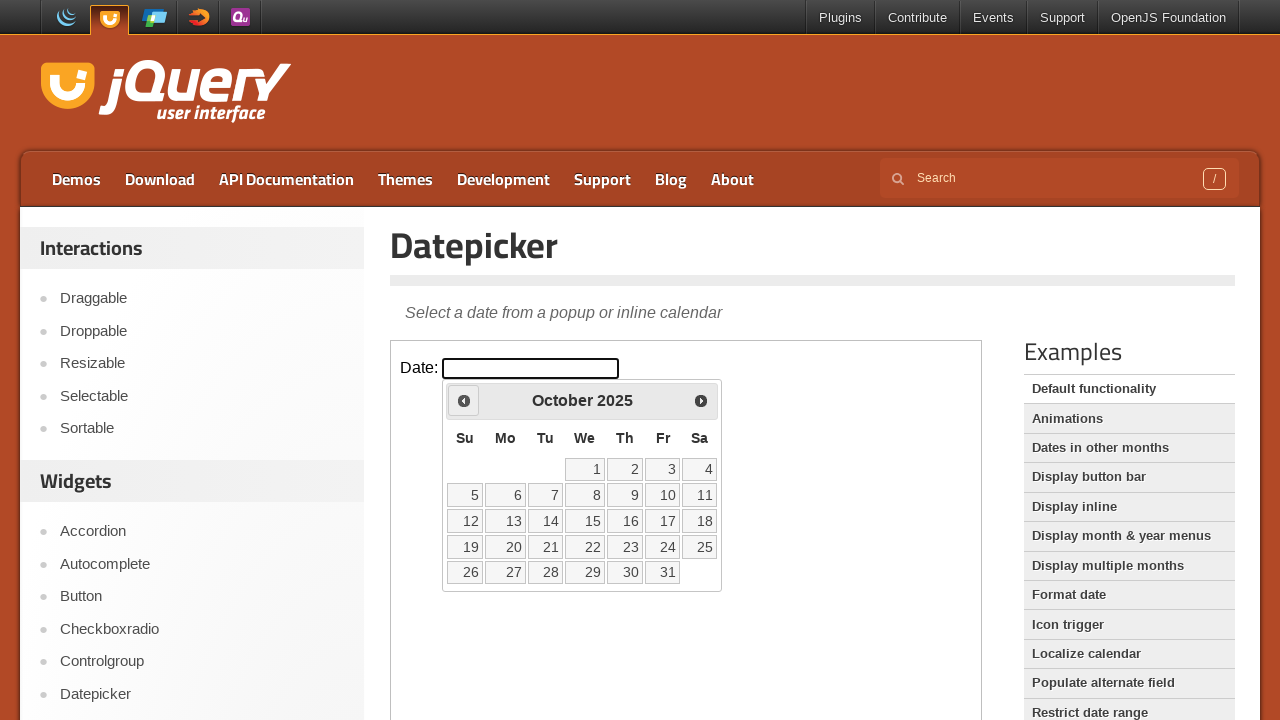

Retrieved current year: 2025
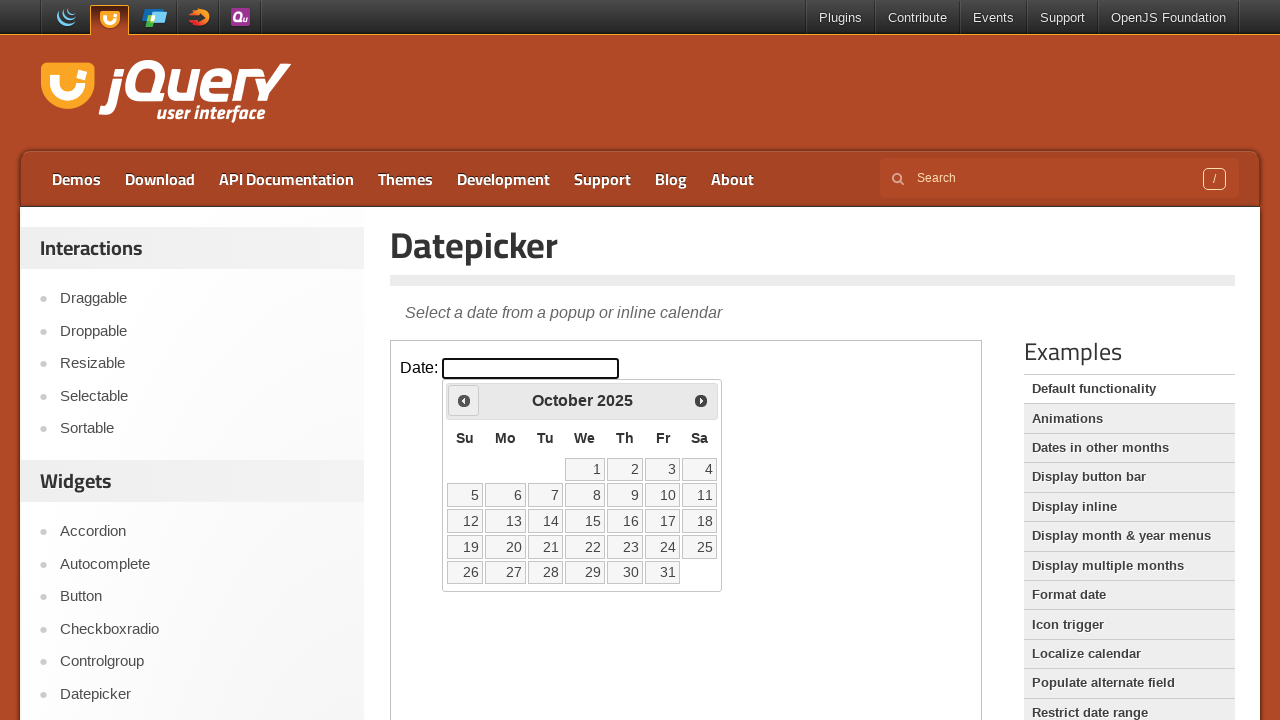

Clicked previous month button to navigate backwards at (464, 400) on iframe >> nth=0 >> internal:control=enter-frame >> xpath=//*[@id='ui-datepicker-
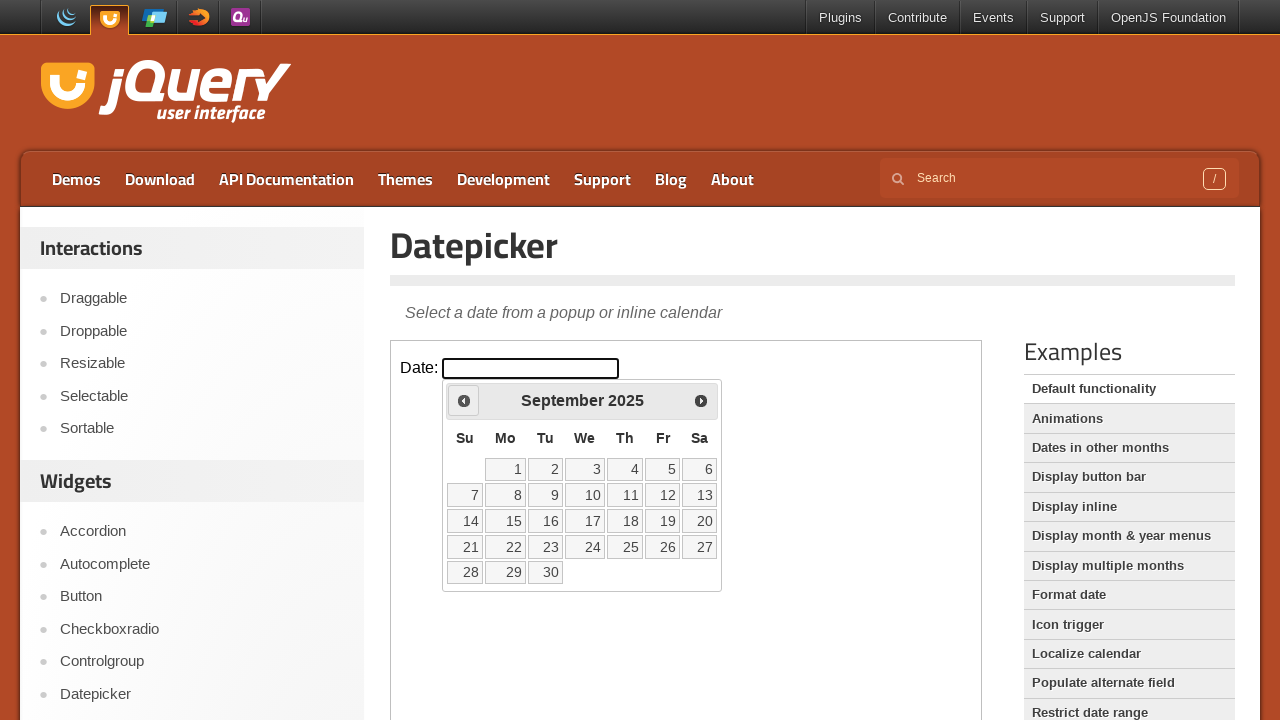

Retrieved current month: September
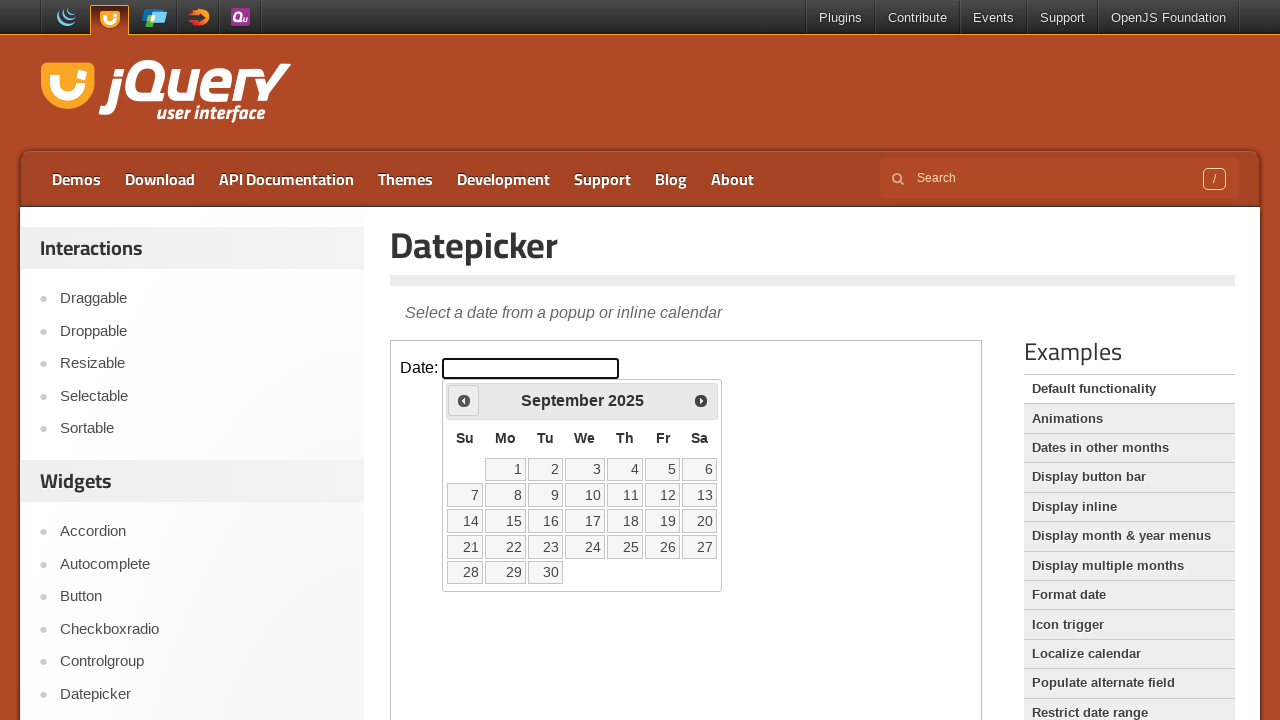

Retrieved current year: 2025
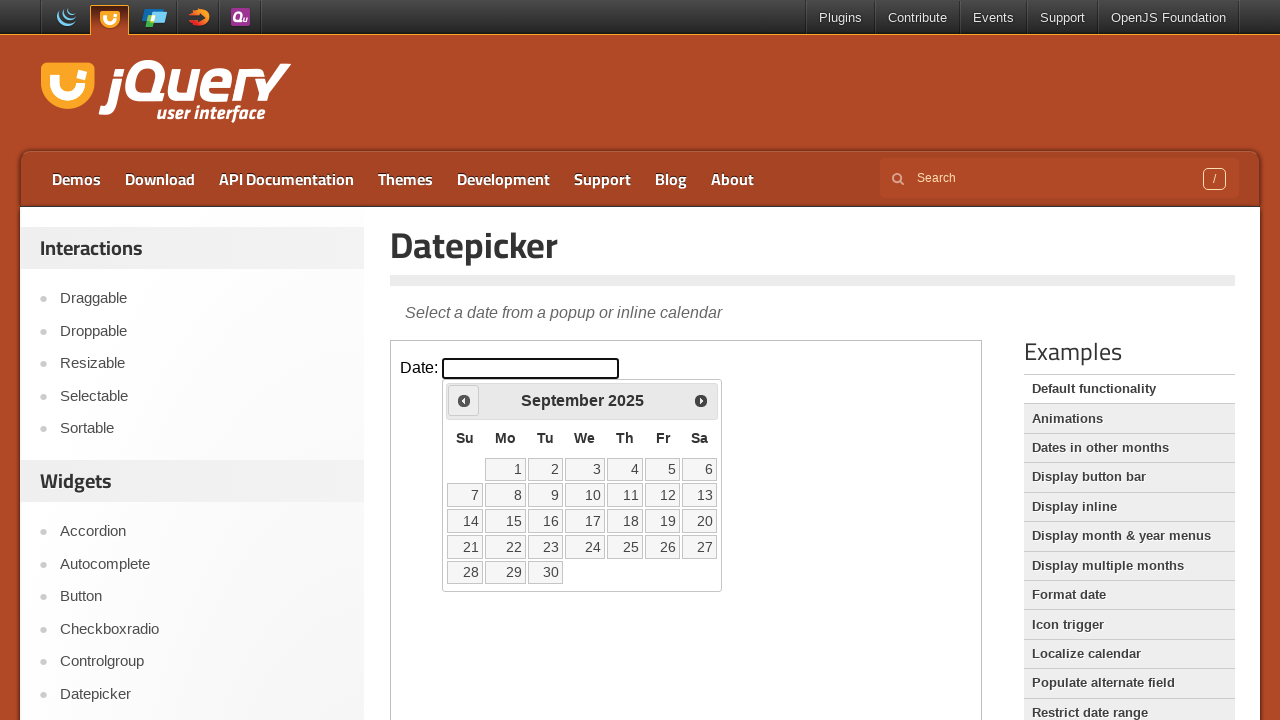

Clicked previous month button to navigate backwards at (464, 400) on iframe >> nth=0 >> internal:control=enter-frame >> xpath=//*[@id='ui-datepicker-
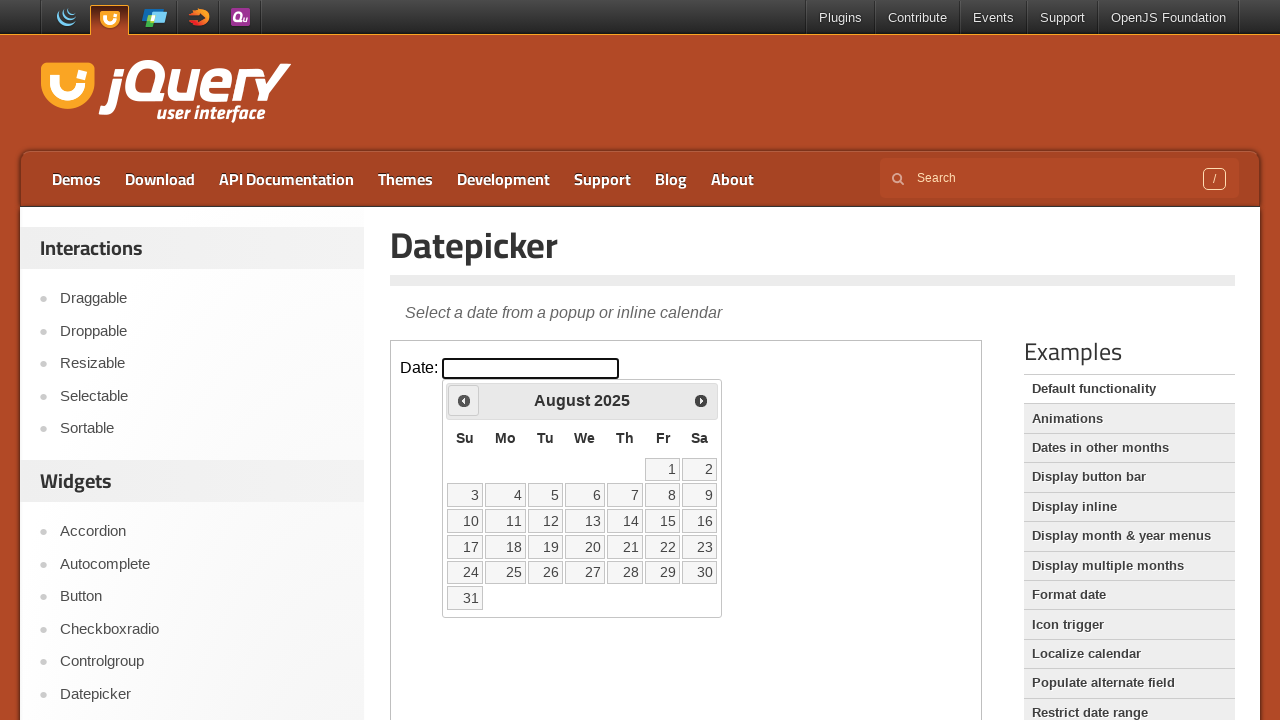

Retrieved current month: August
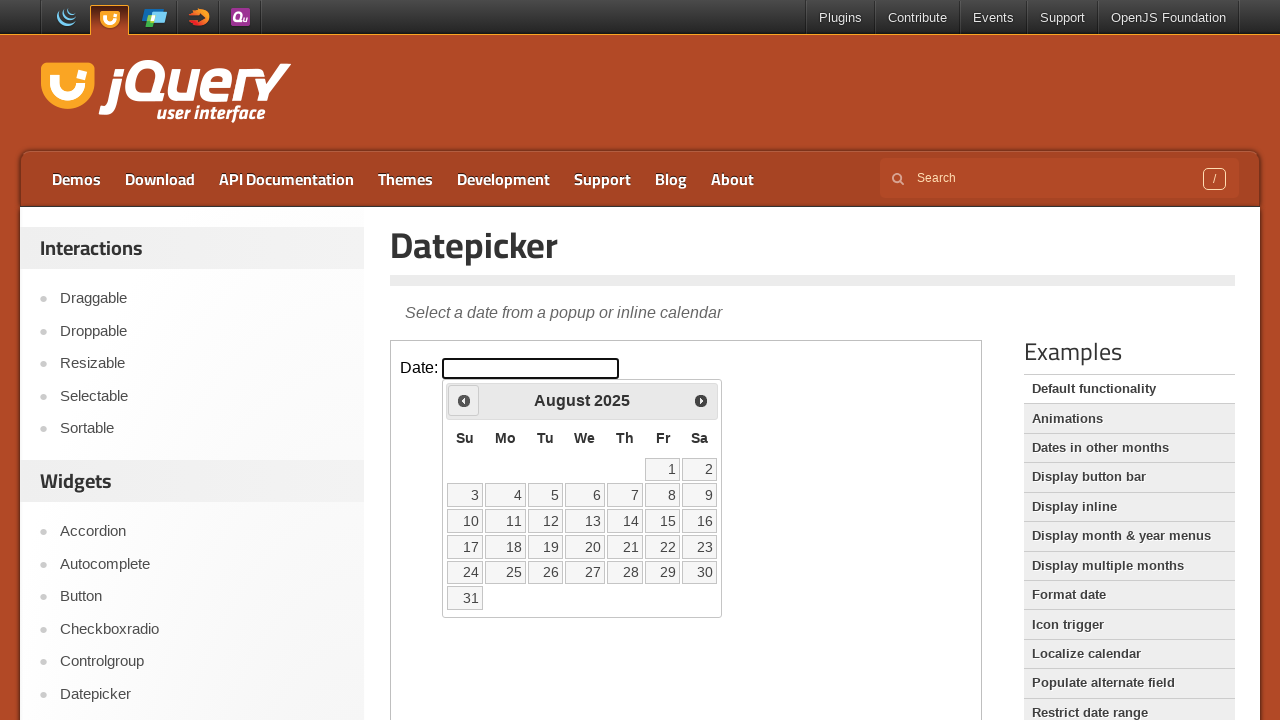

Retrieved current year: 2025
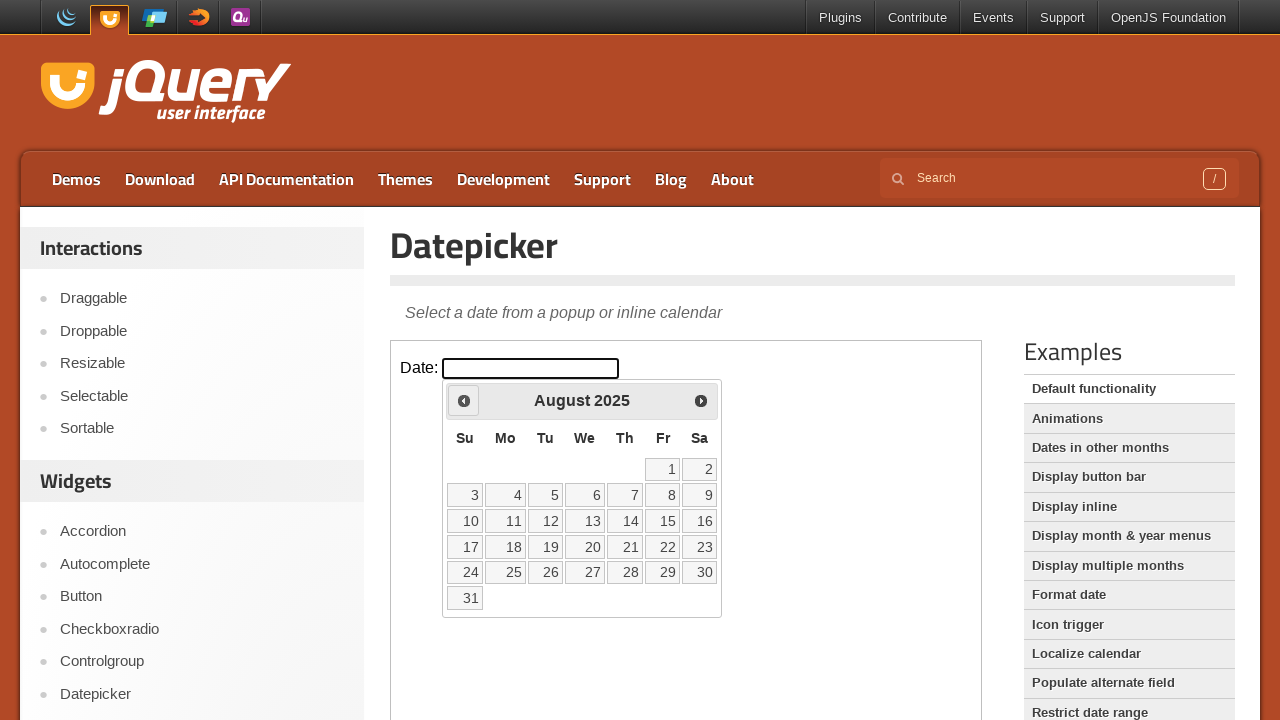

Clicked previous month button to navigate backwards at (464, 400) on iframe >> nth=0 >> internal:control=enter-frame >> xpath=//*[@id='ui-datepicker-
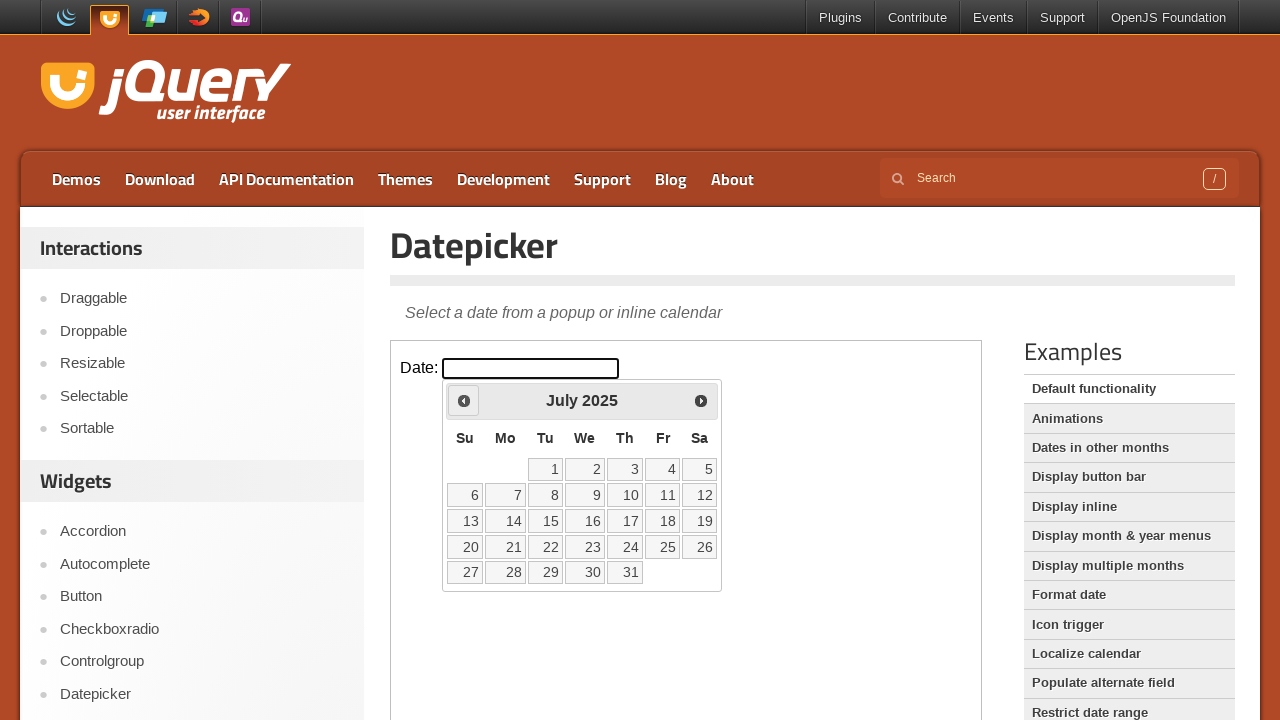

Retrieved current month: July
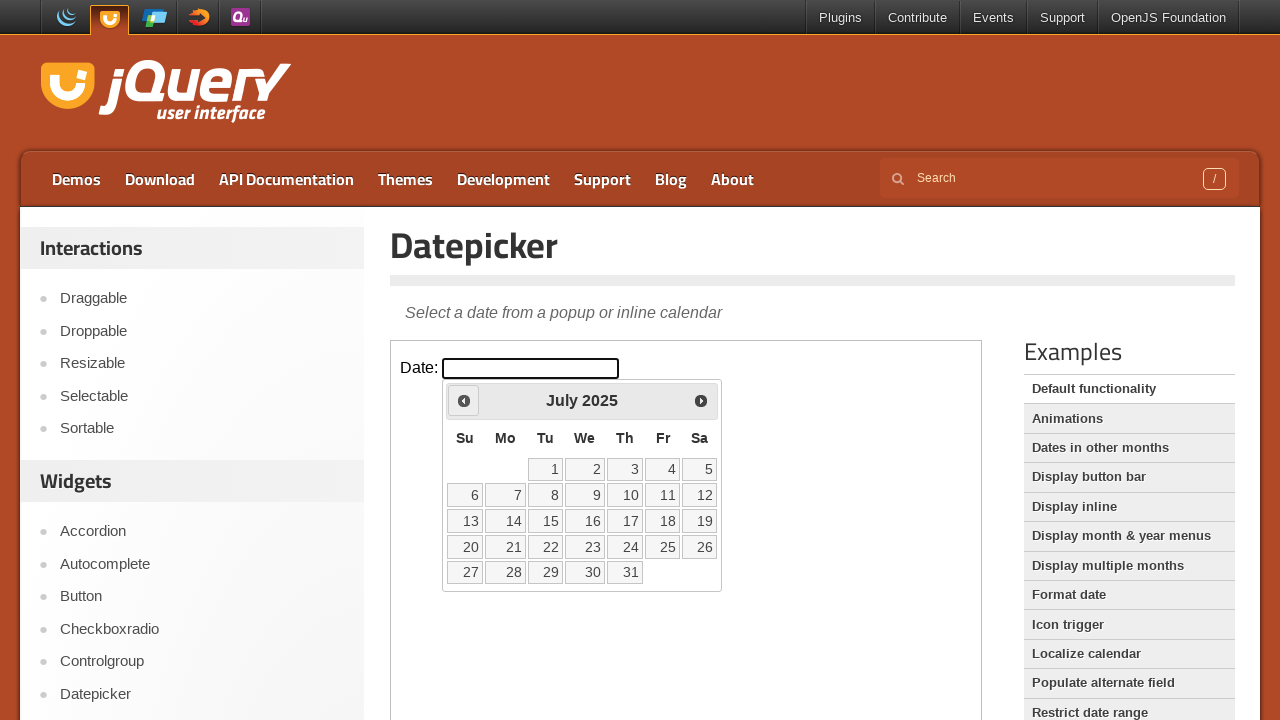

Retrieved current year: 2025
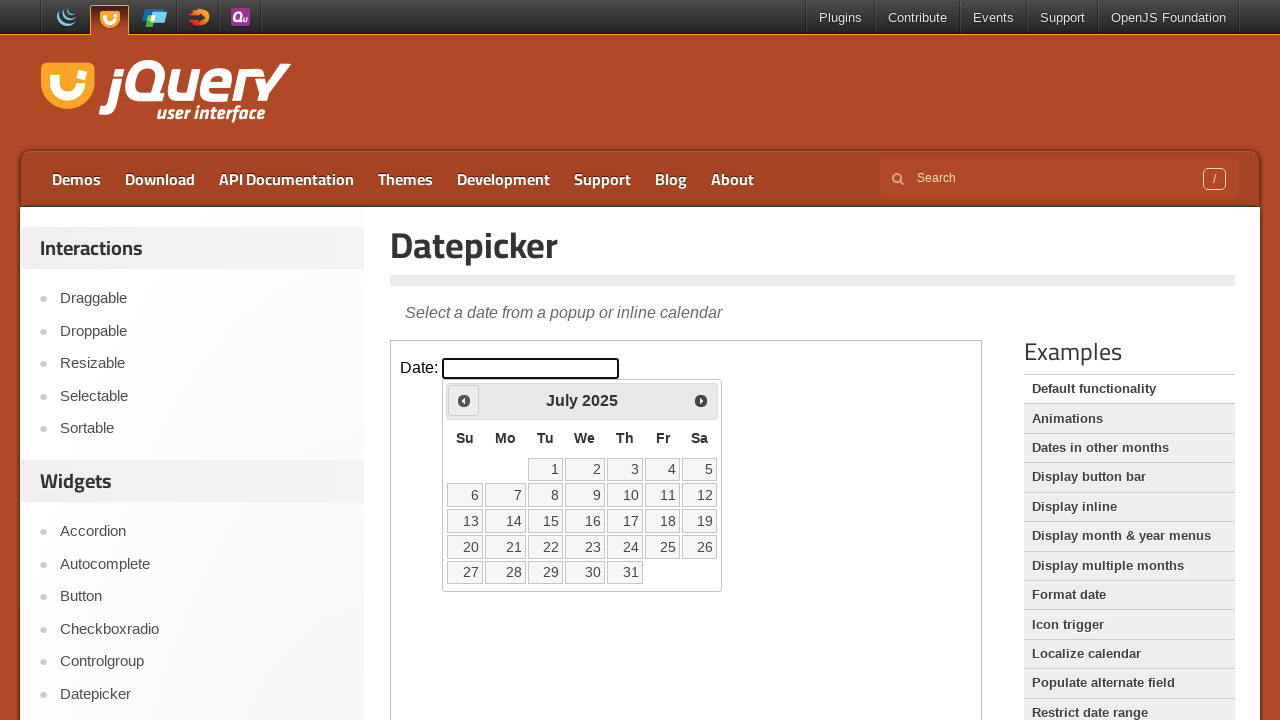

Clicked previous month button to navigate backwards at (464, 400) on iframe >> nth=0 >> internal:control=enter-frame >> xpath=//*[@id='ui-datepicker-
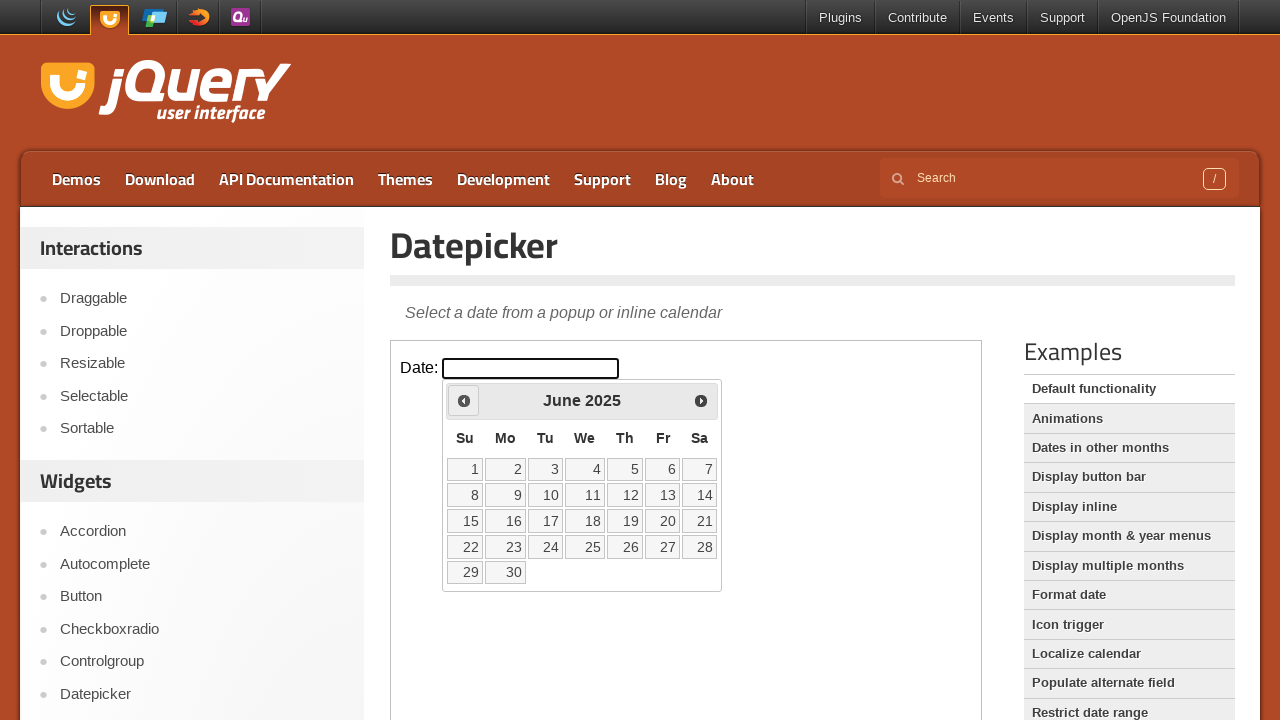

Retrieved current month: June
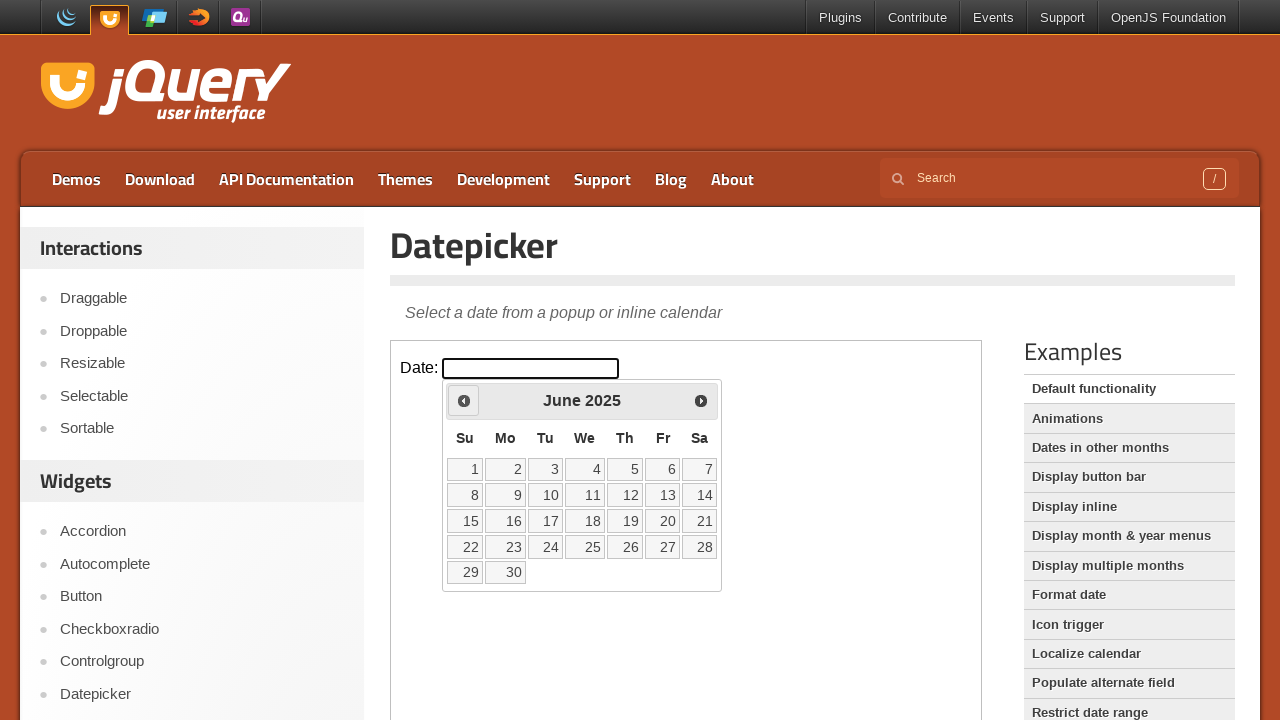

Retrieved current year: 2025
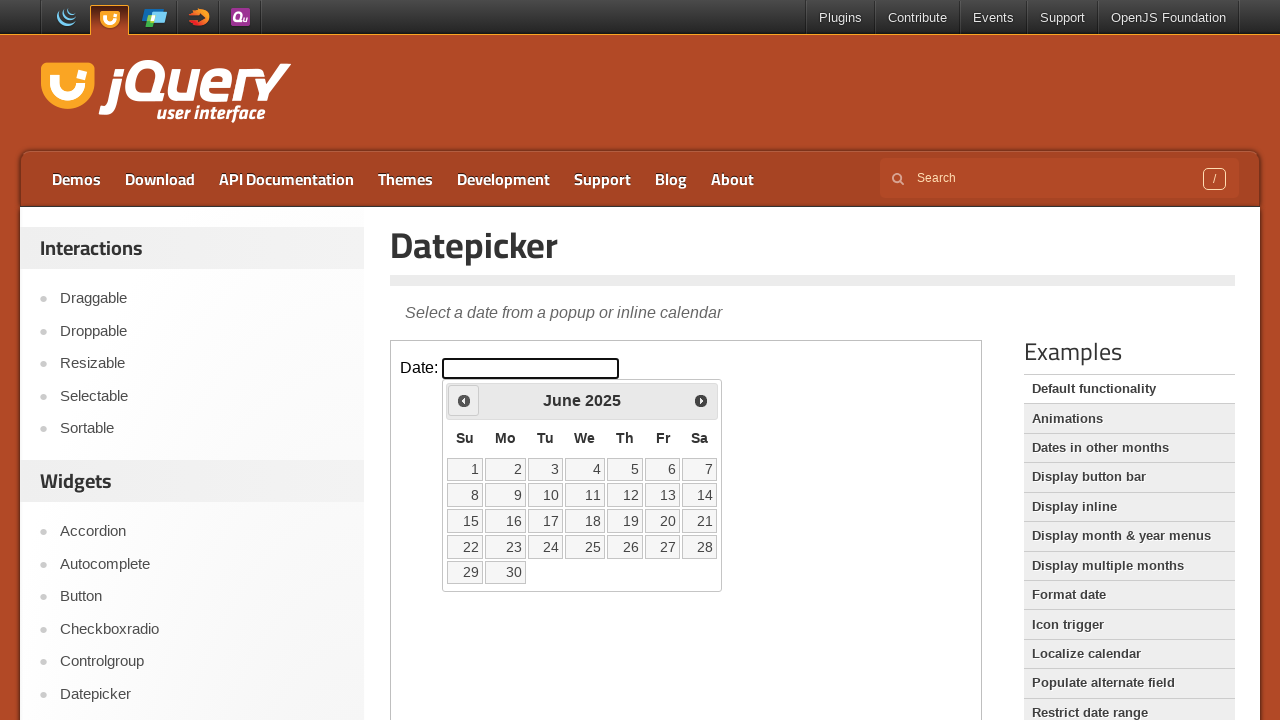

Clicked previous month button to navigate backwards at (464, 400) on iframe >> nth=0 >> internal:control=enter-frame >> xpath=//*[@id='ui-datepicker-
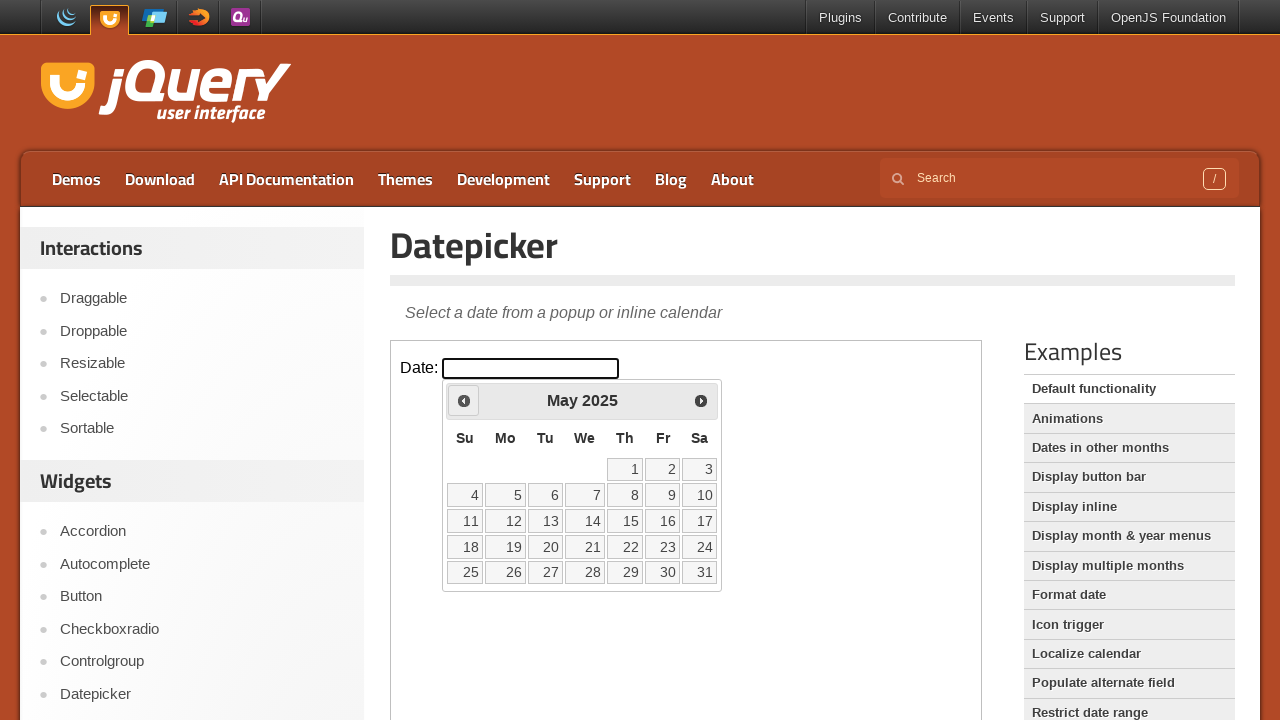

Retrieved current month: May
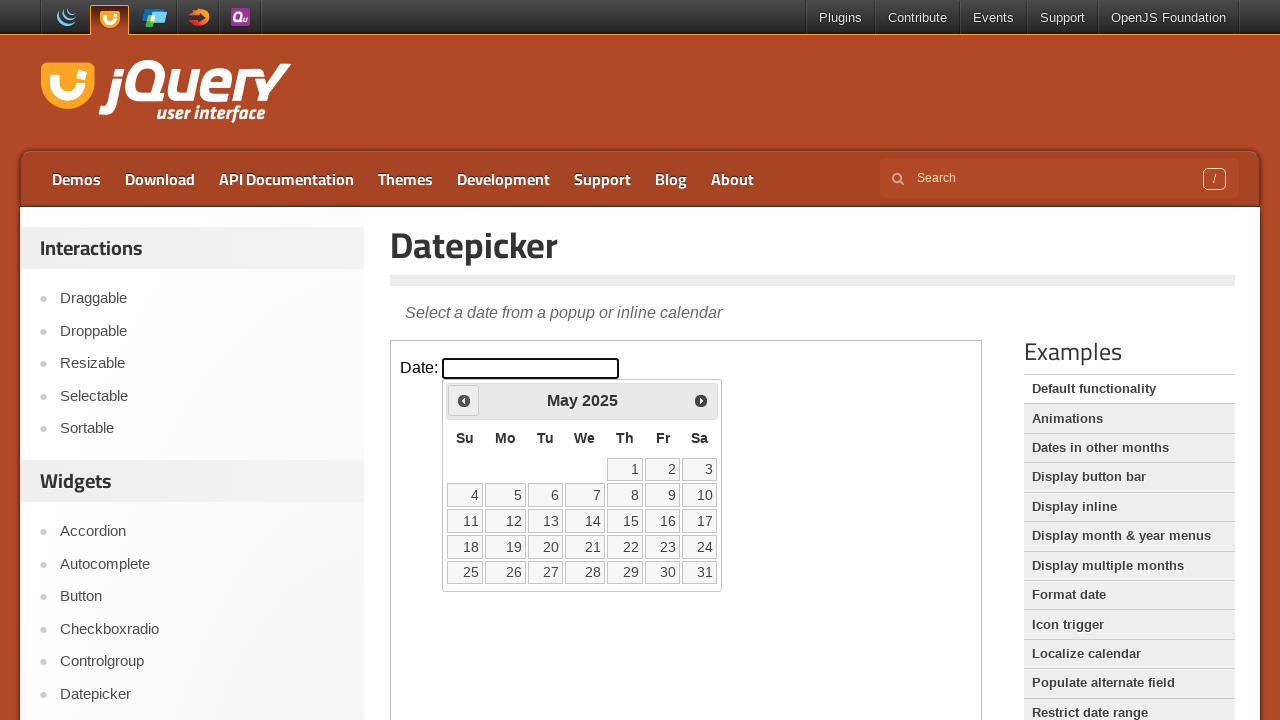

Retrieved current year: 2025
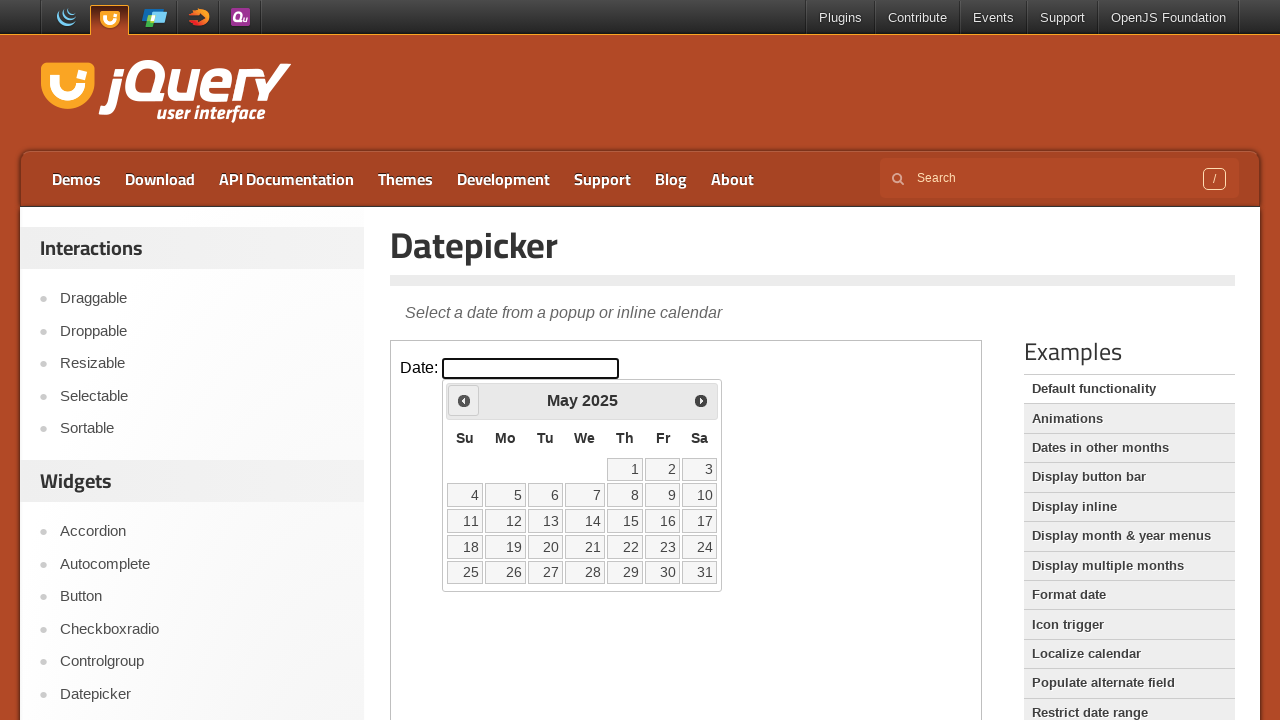

Clicked previous month button to navigate backwards at (464, 400) on iframe >> nth=0 >> internal:control=enter-frame >> xpath=//*[@id='ui-datepicker-
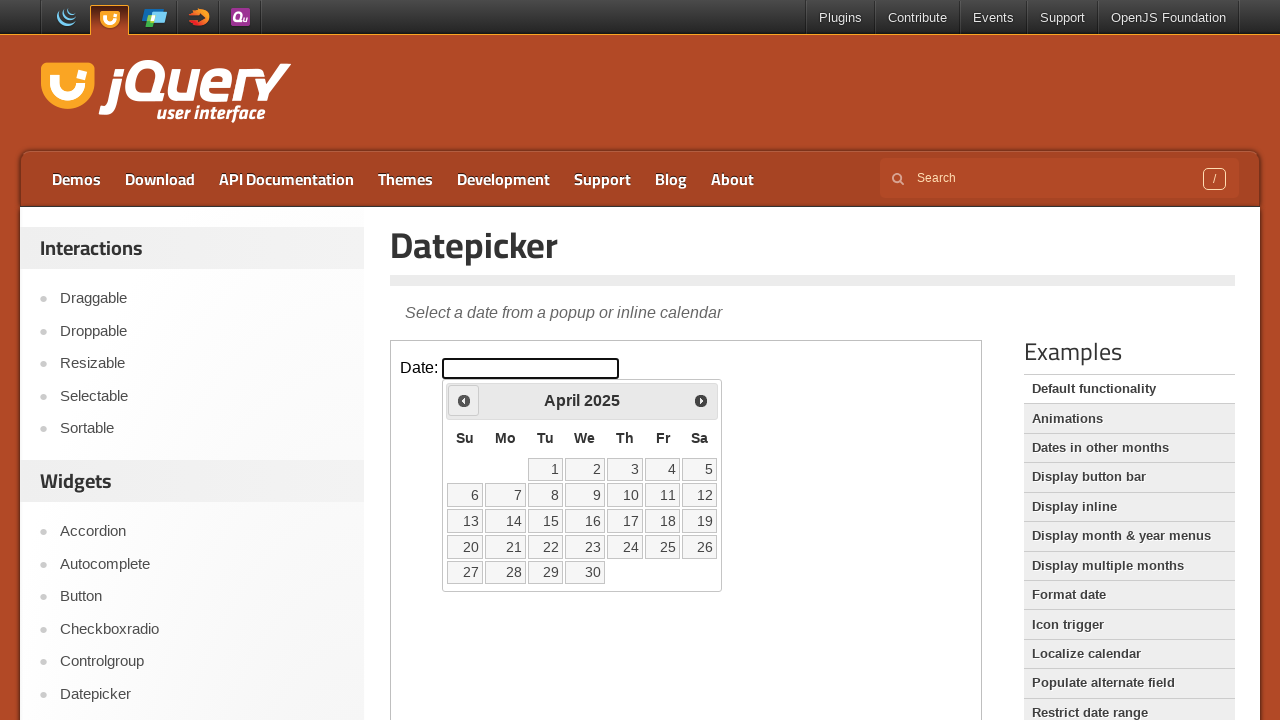

Retrieved current month: April
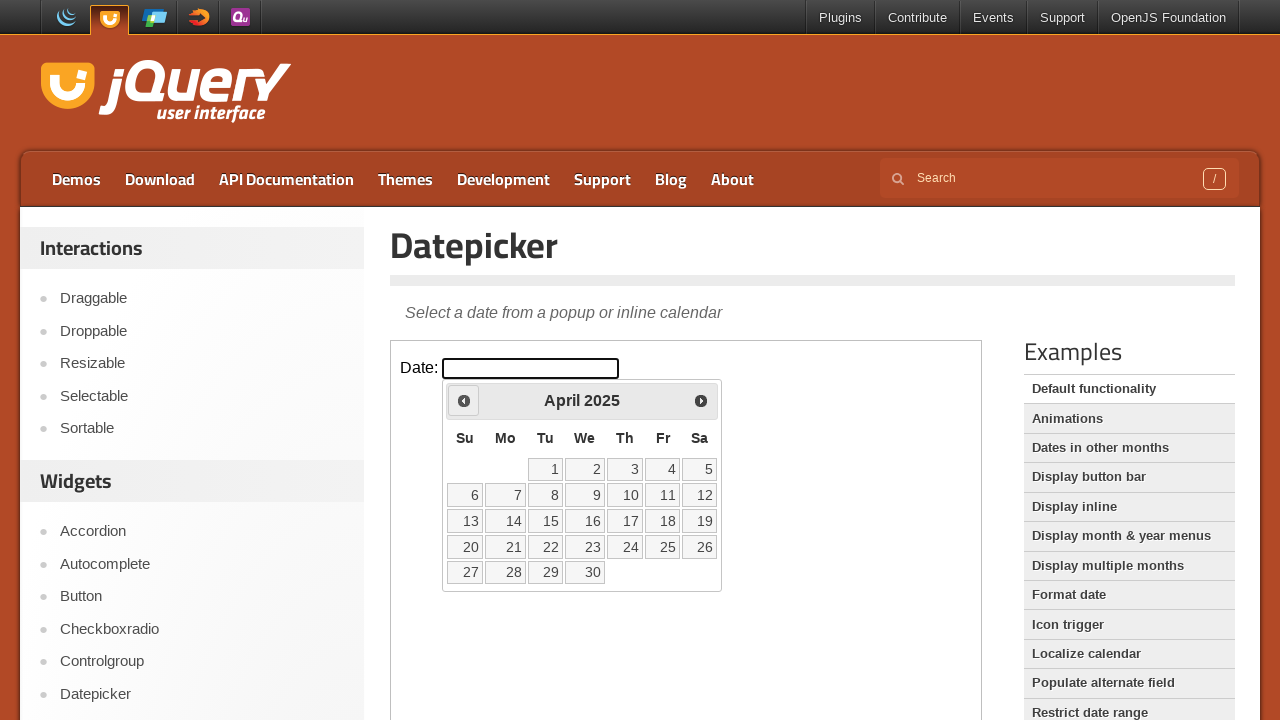

Retrieved current year: 2025
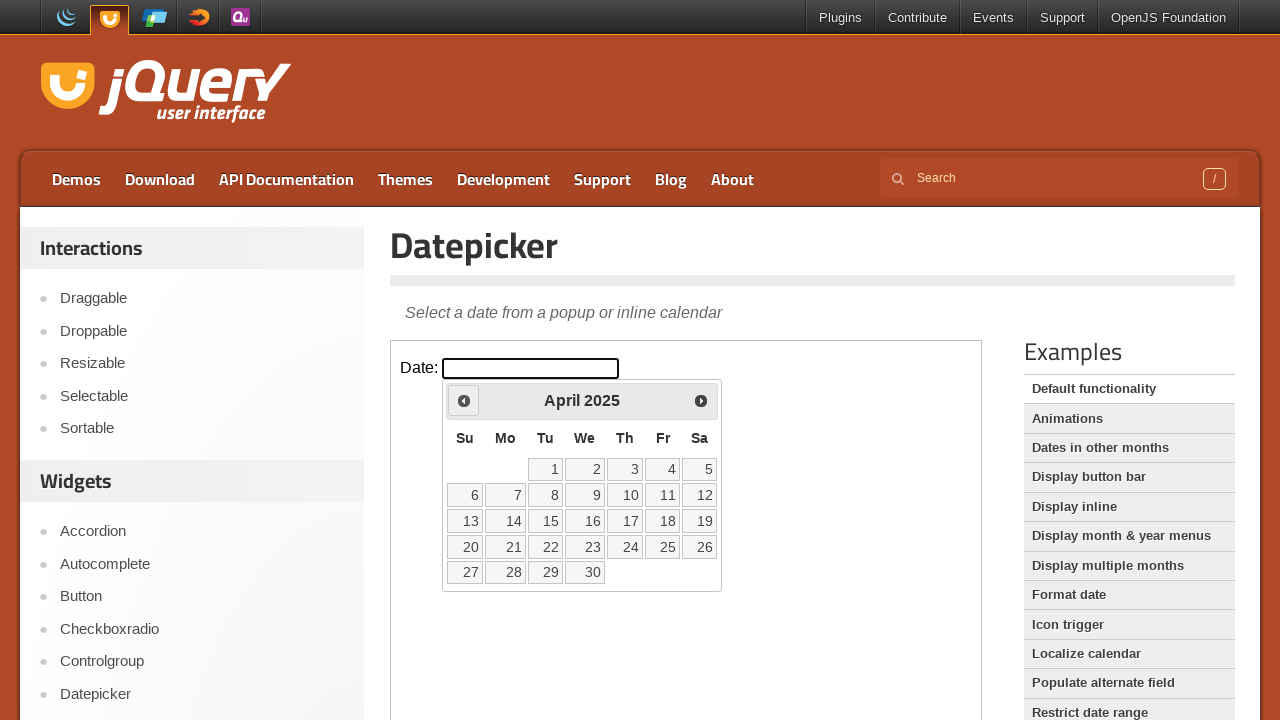

Clicked previous month button to navigate backwards at (464, 400) on iframe >> nth=0 >> internal:control=enter-frame >> xpath=//*[@id='ui-datepicker-
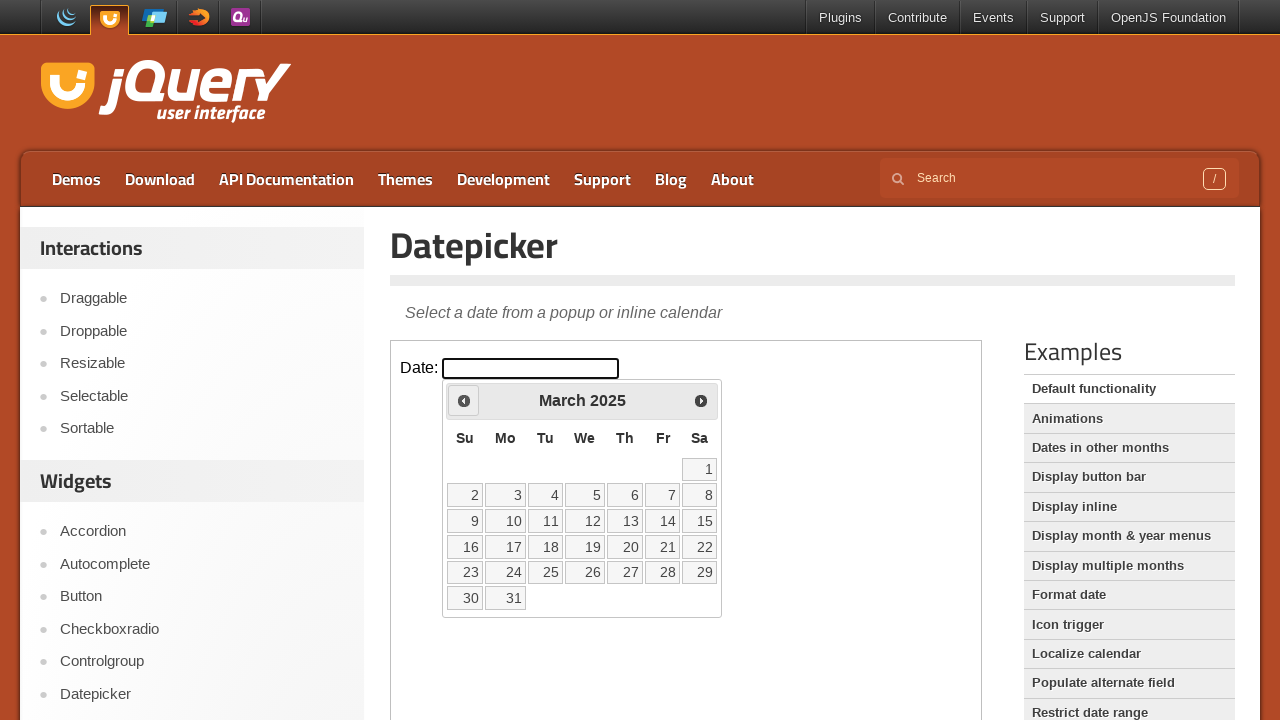

Retrieved current month: March
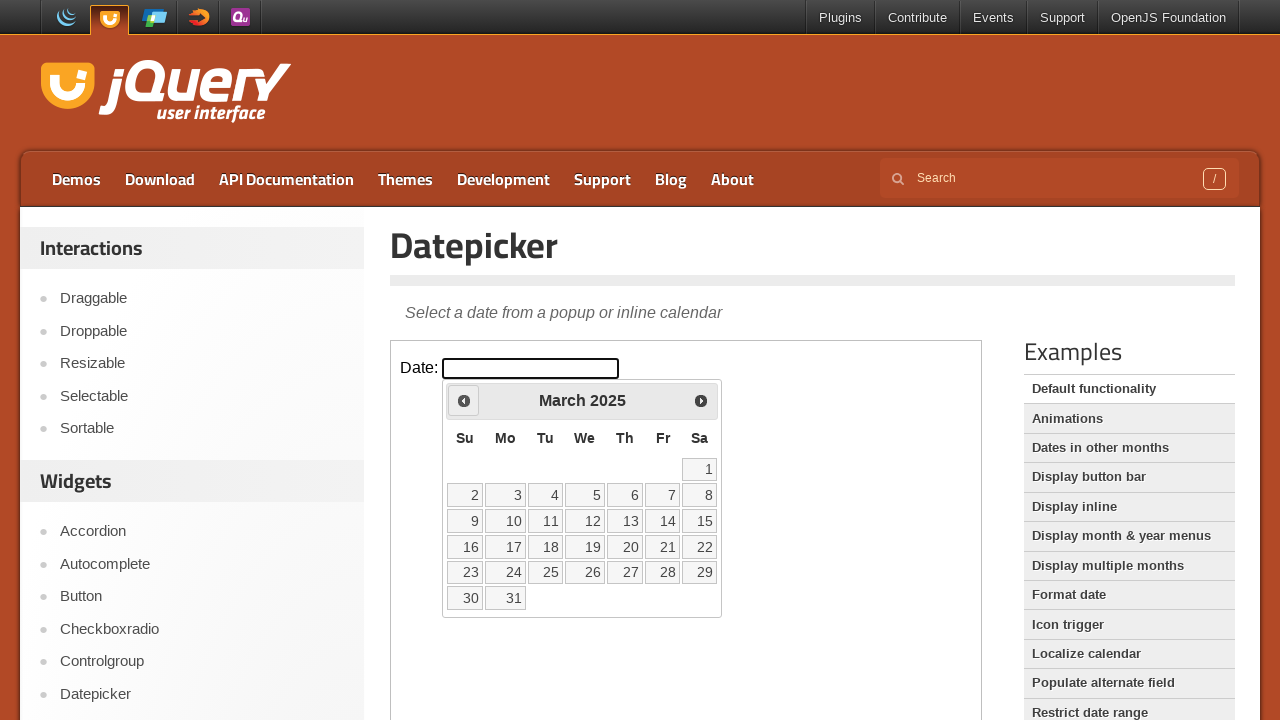

Retrieved current year: 2025
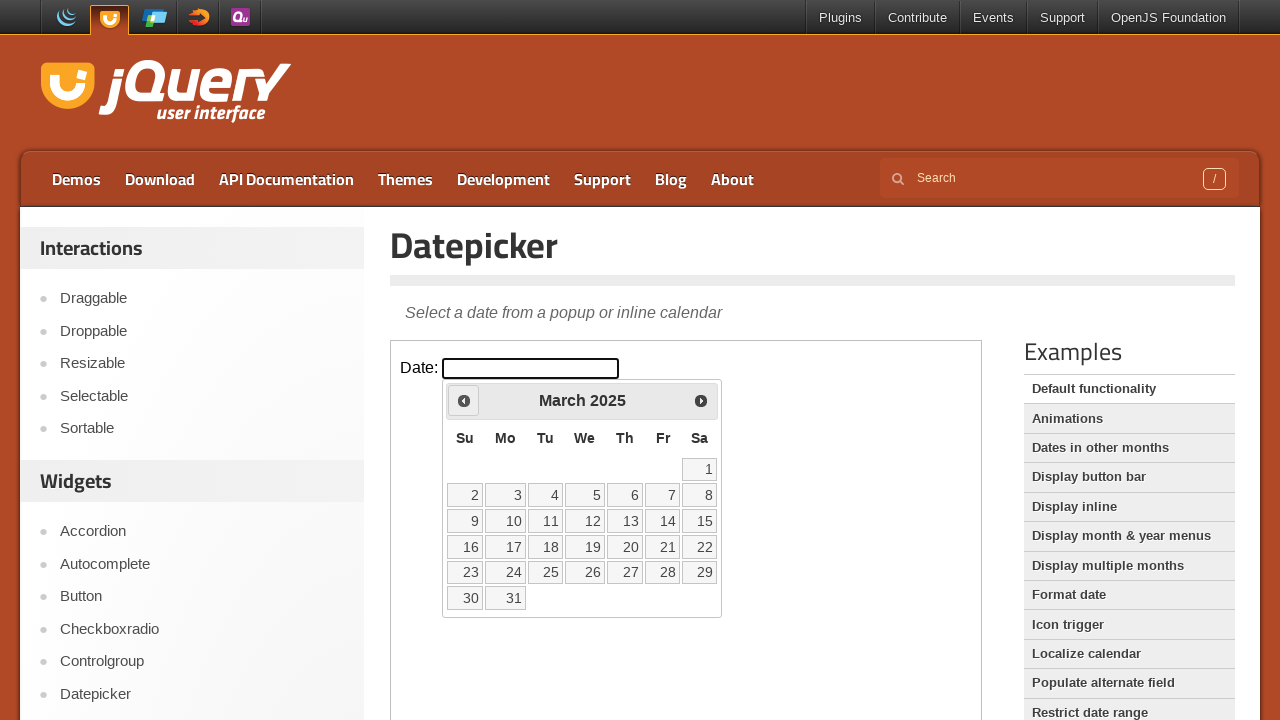

Clicked previous month button to navigate backwards at (464, 400) on iframe >> nth=0 >> internal:control=enter-frame >> xpath=//*[@id='ui-datepicker-
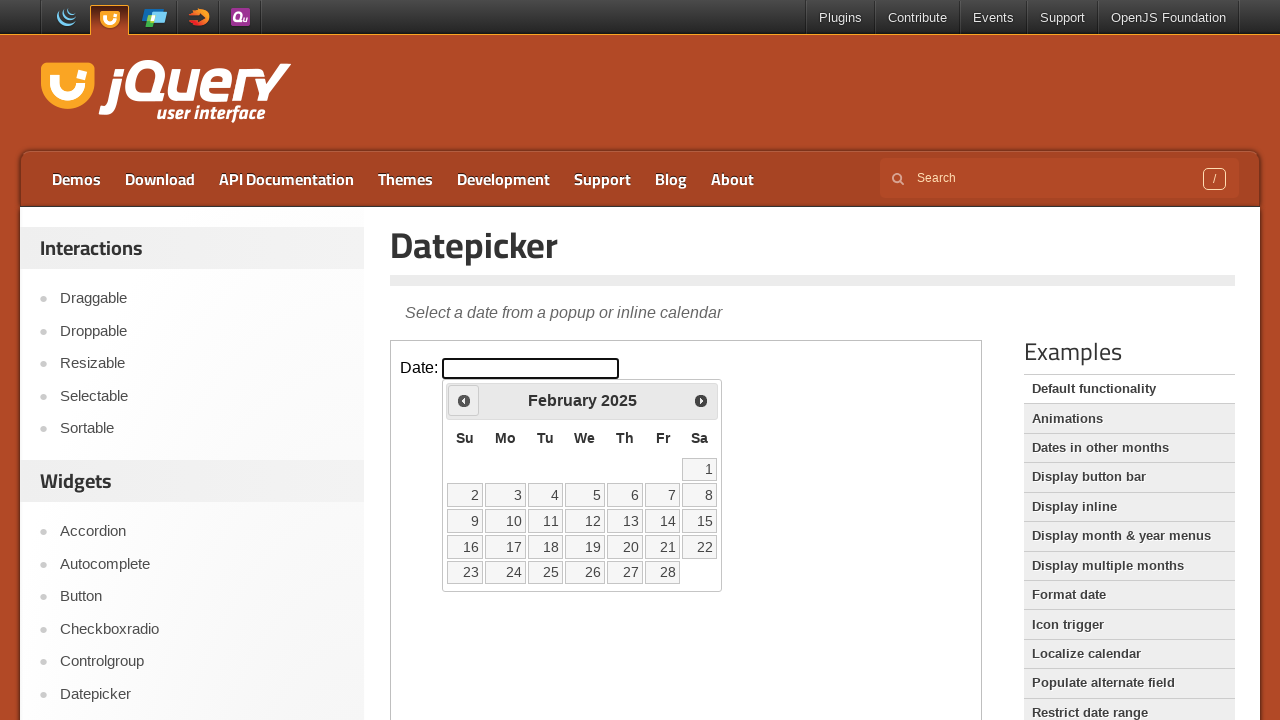

Retrieved current month: February
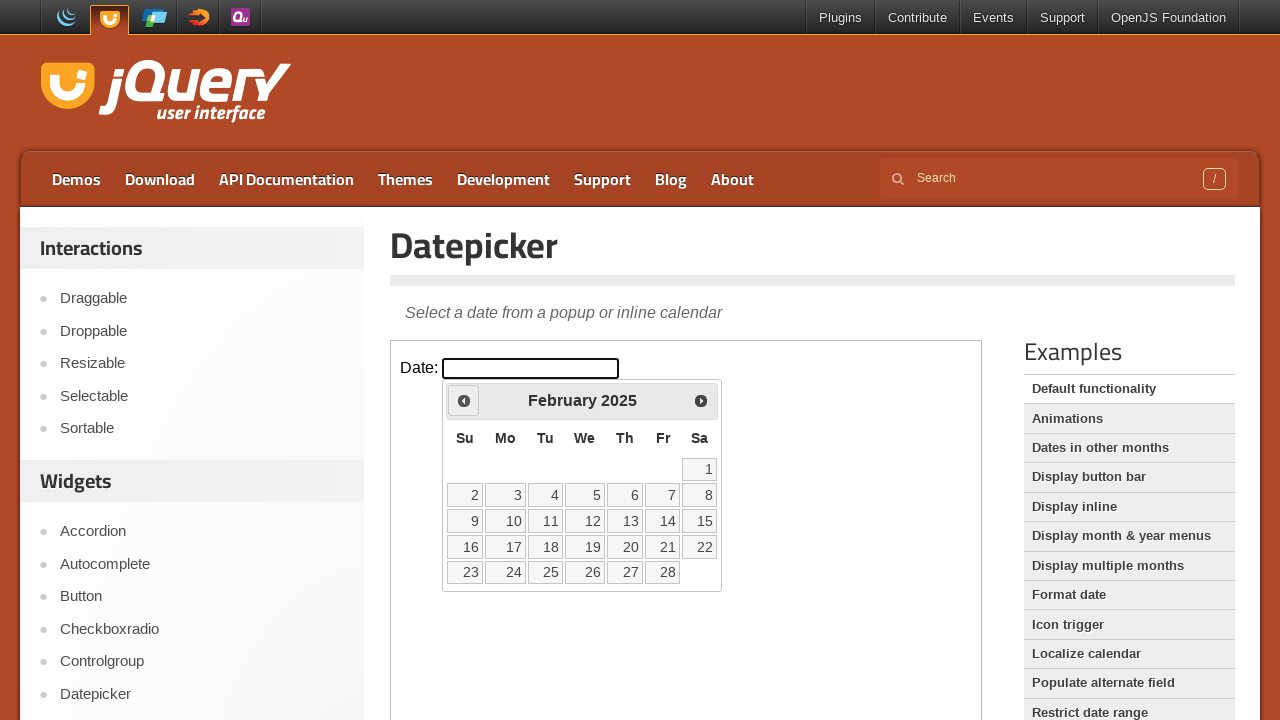

Retrieved current year: 2025
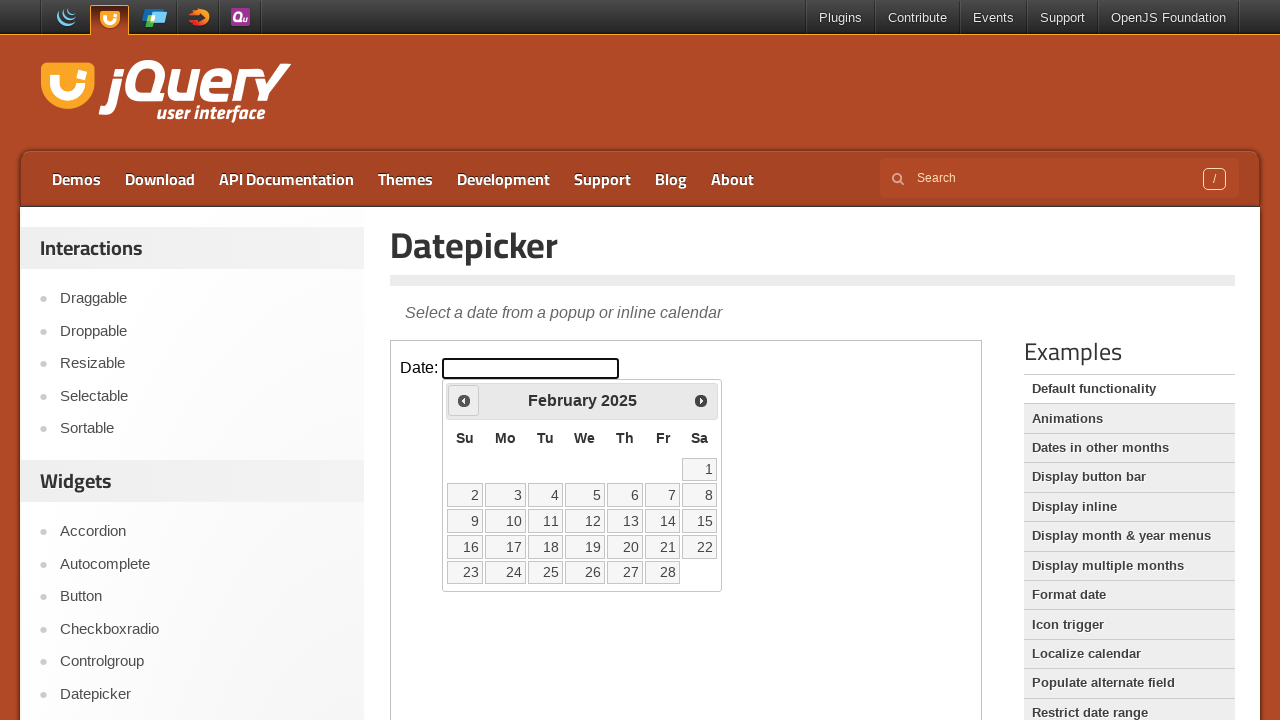

Clicked previous month button to navigate backwards at (464, 400) on iframe >> nth=0 >> internal:control=enter-frame >> xpath=//*[@id='ui-datepicker-
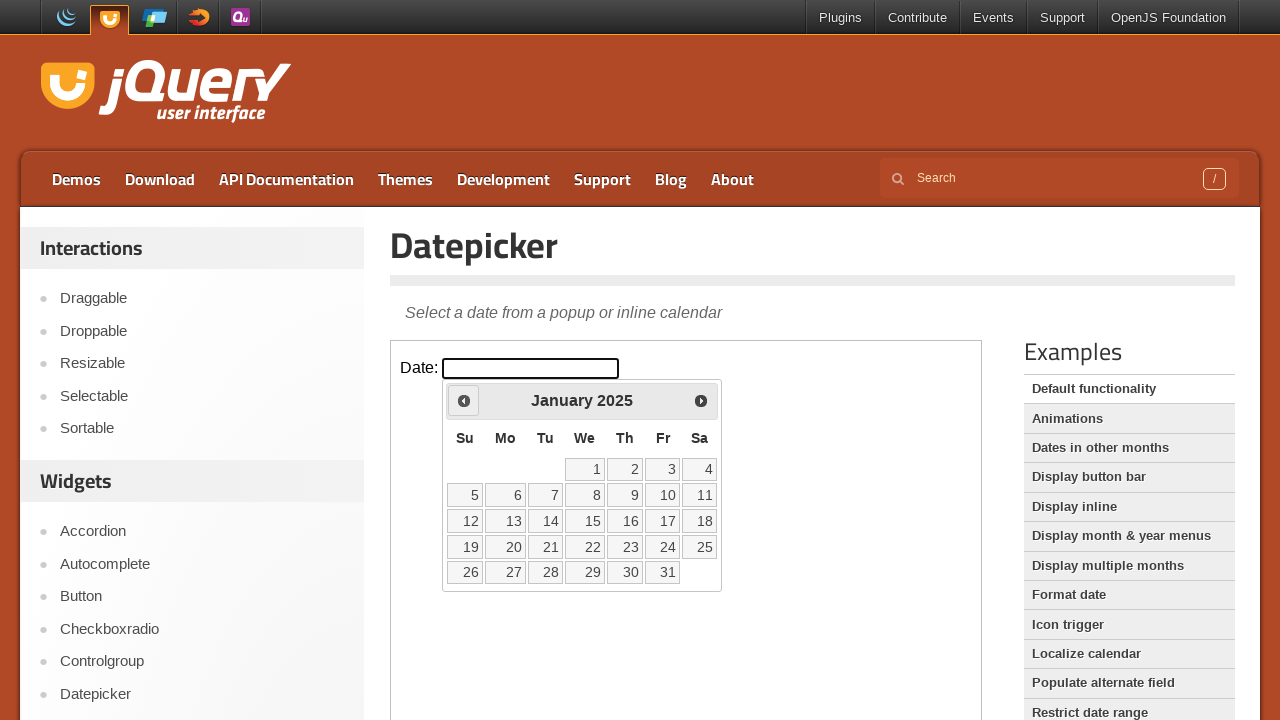

Retrieved current month: January
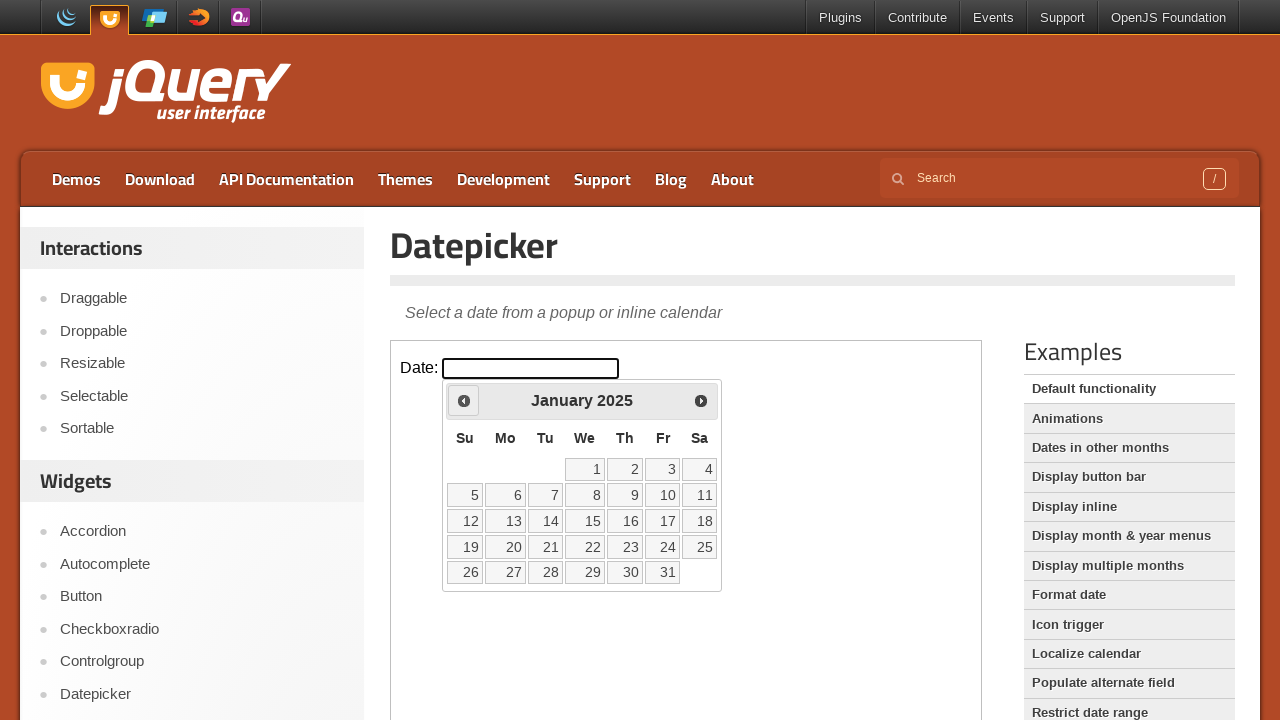

Retrieved current year: 2025
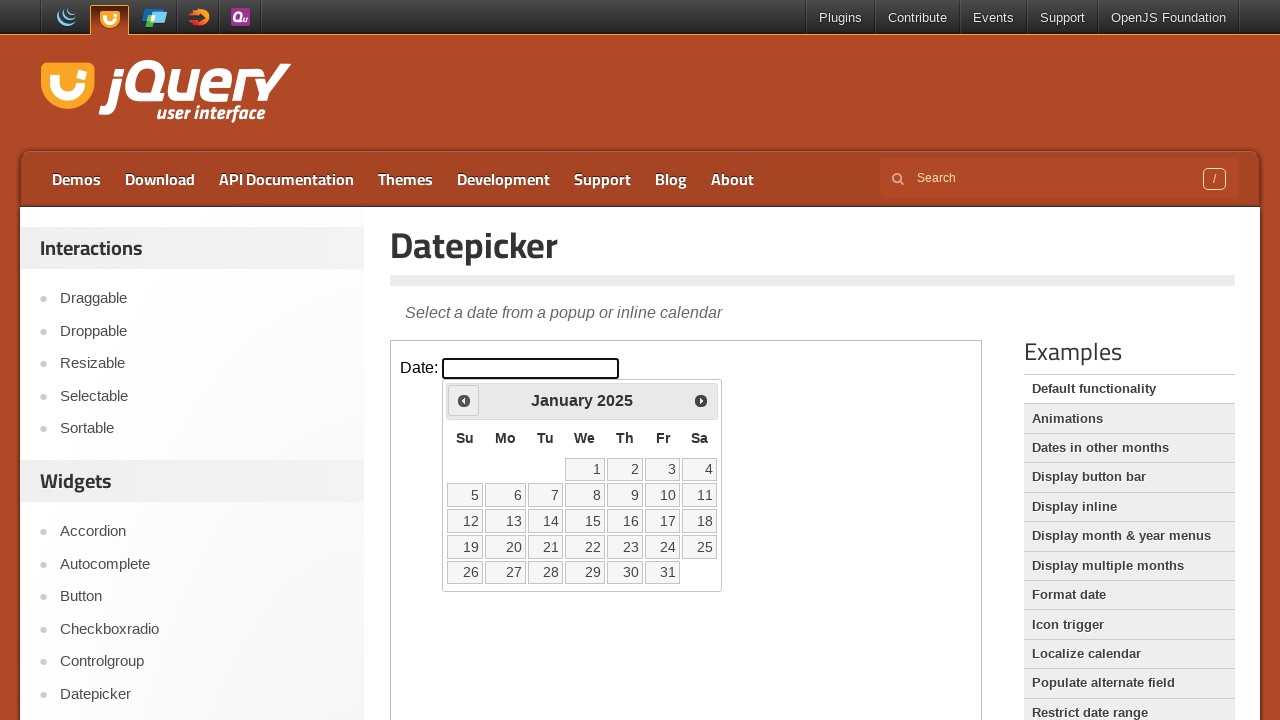

Clicked previous month button to navigate backwards at (464, 400) on iframe >> nth=0 >> internal:control=enter-frame >> xpath=//*[@id='ui-datepicker-
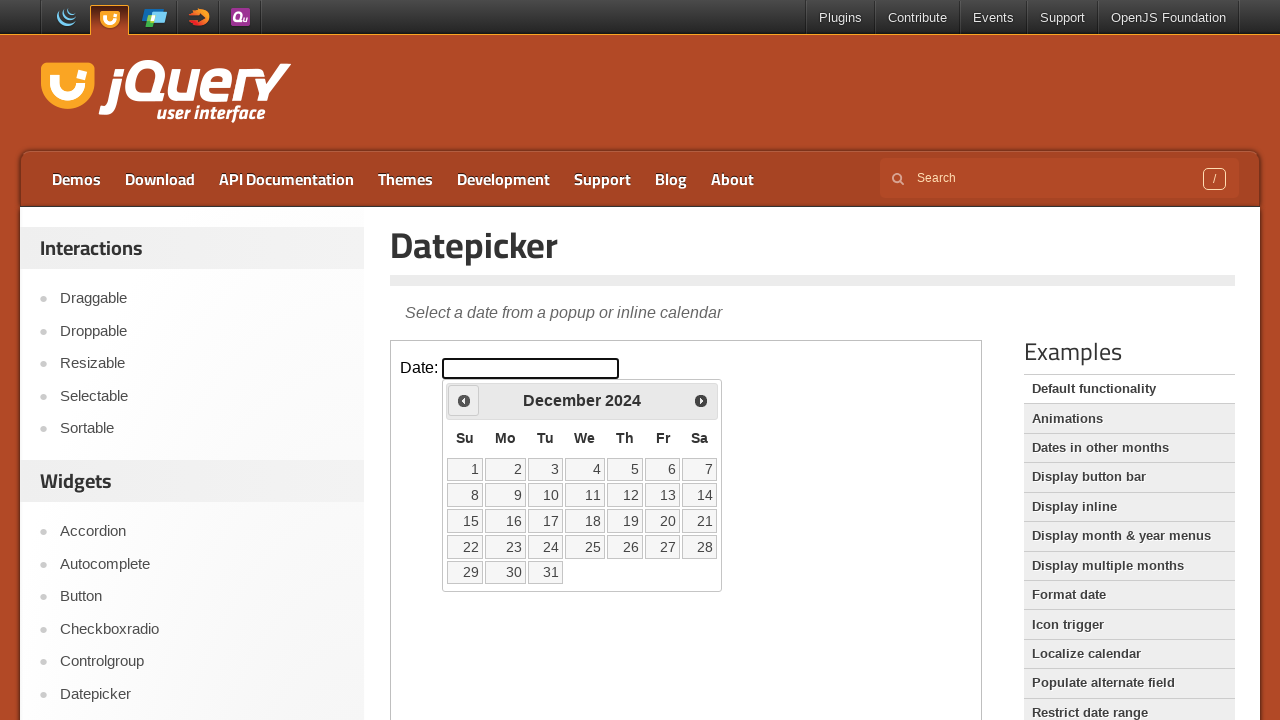

Retrieved current month: December
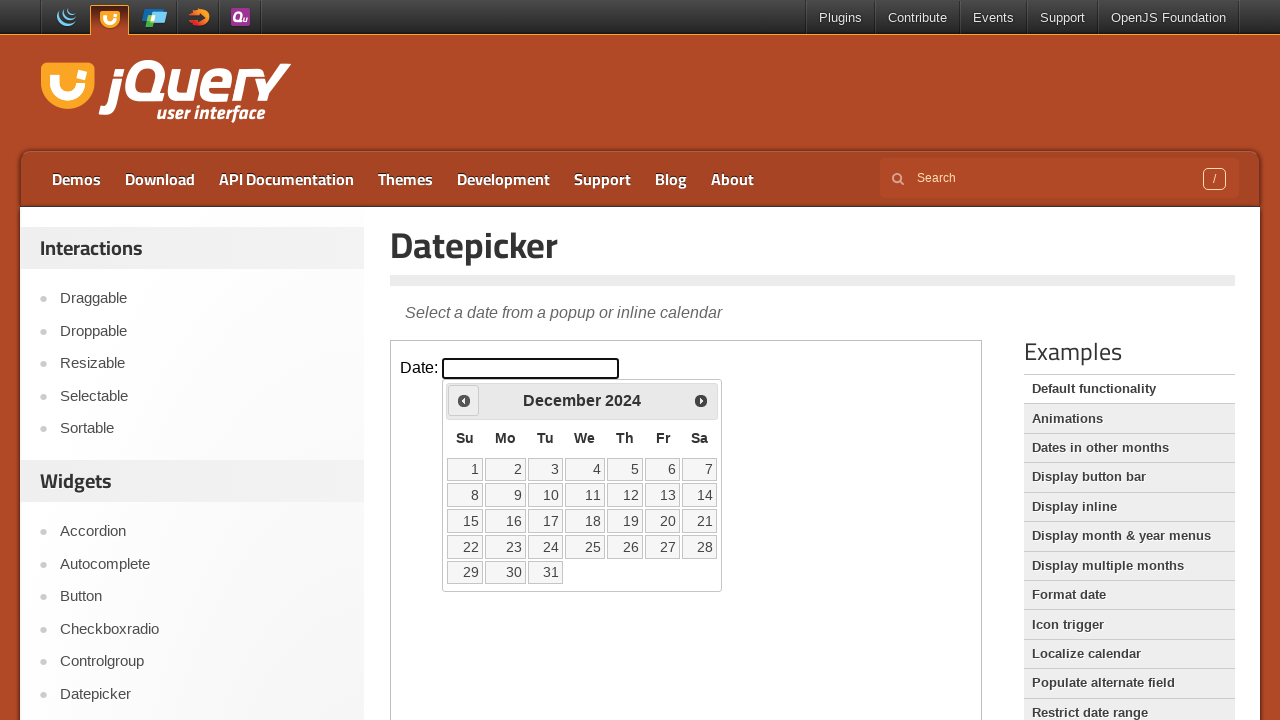

Retrieved current year: 2024
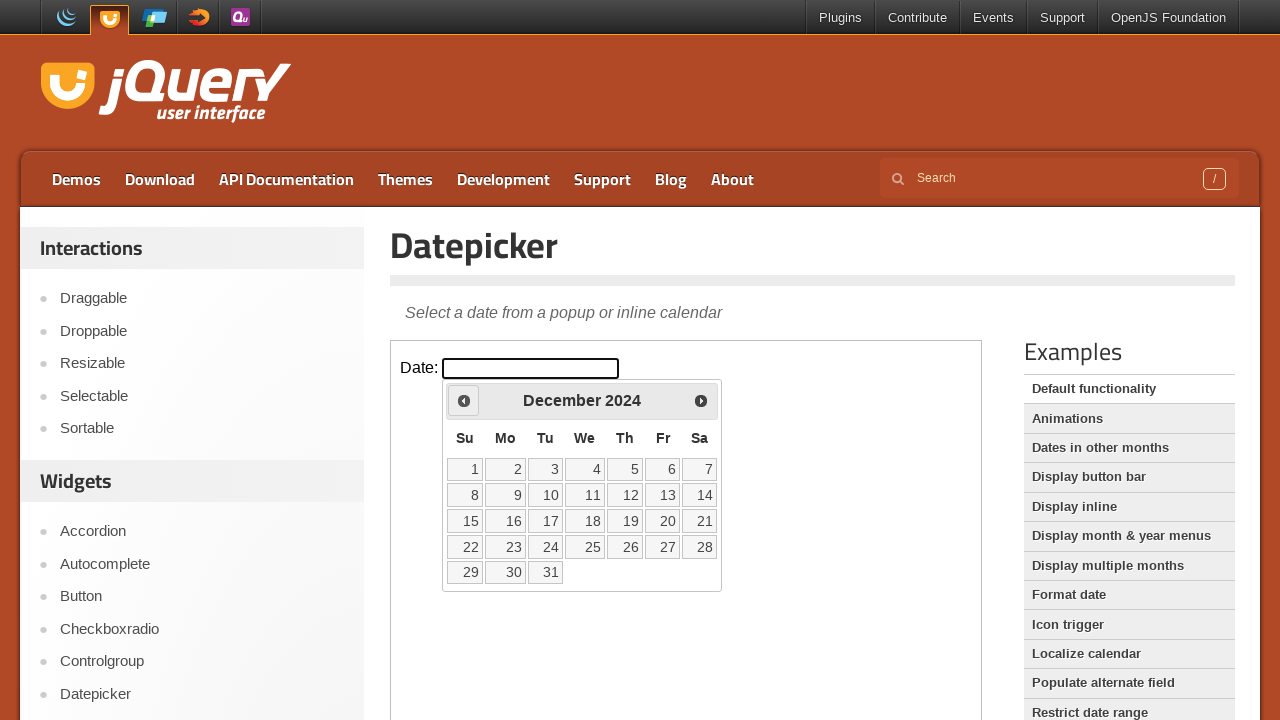

Clicked previous month button to navigate backwards at (464, 400) on iframe >> nth=0 >> internal:control=enter-frame >> xpath=//*[@id='ui-datepicker-
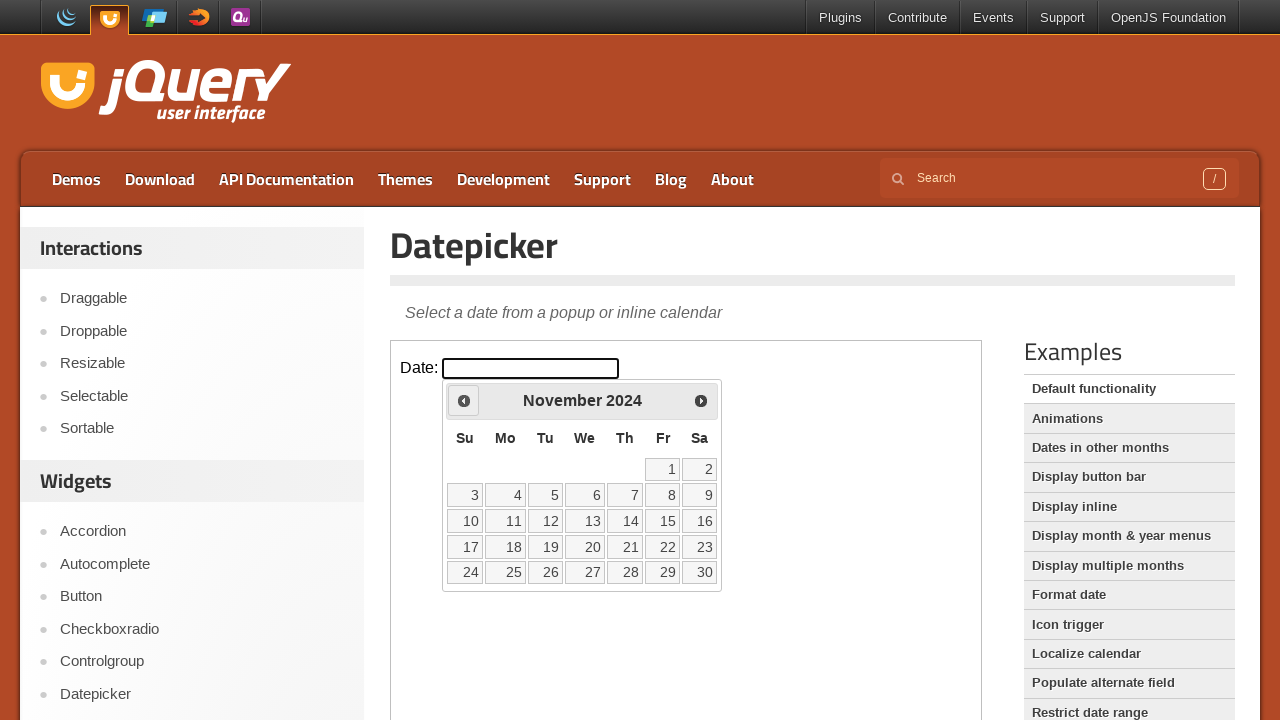

Retrieved current month: November
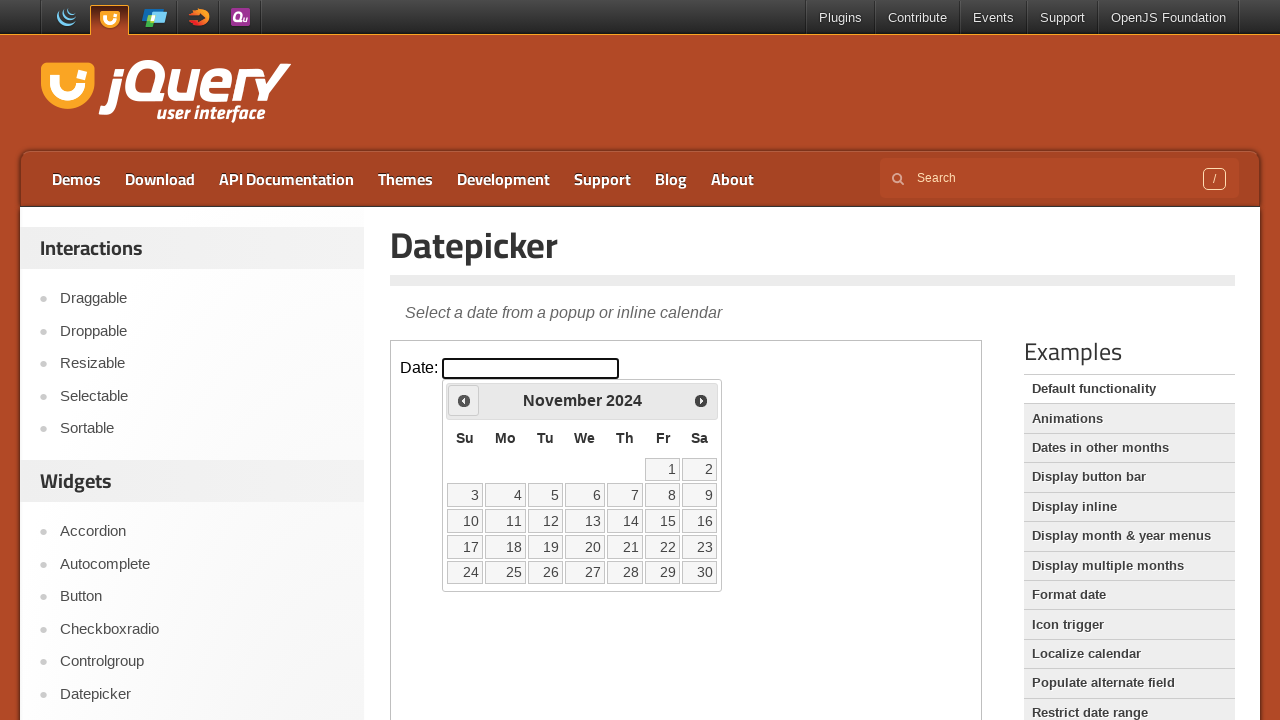

Retrieved current year: 2024
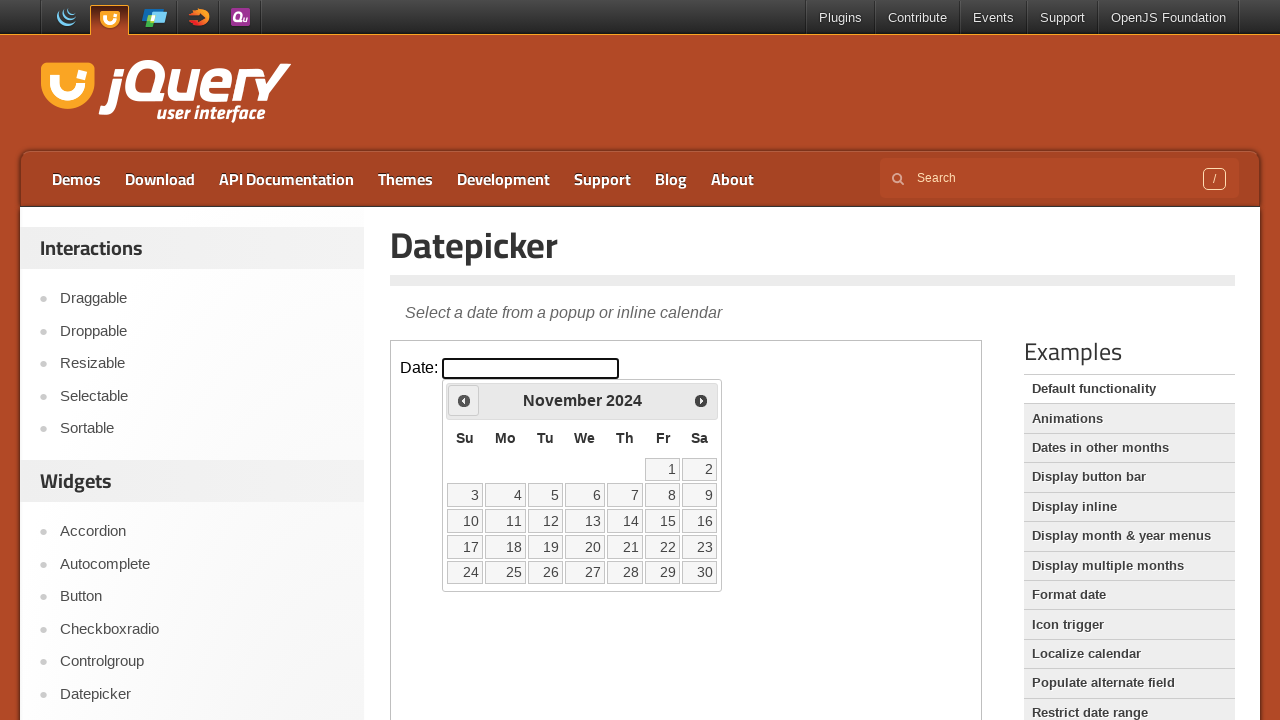

Clicked previous month button to navigate backwards at (464, 400) on iframe >> nth=0 >> internal:control=enter-frame >> xpath=//*[@id='ui-datepicker-
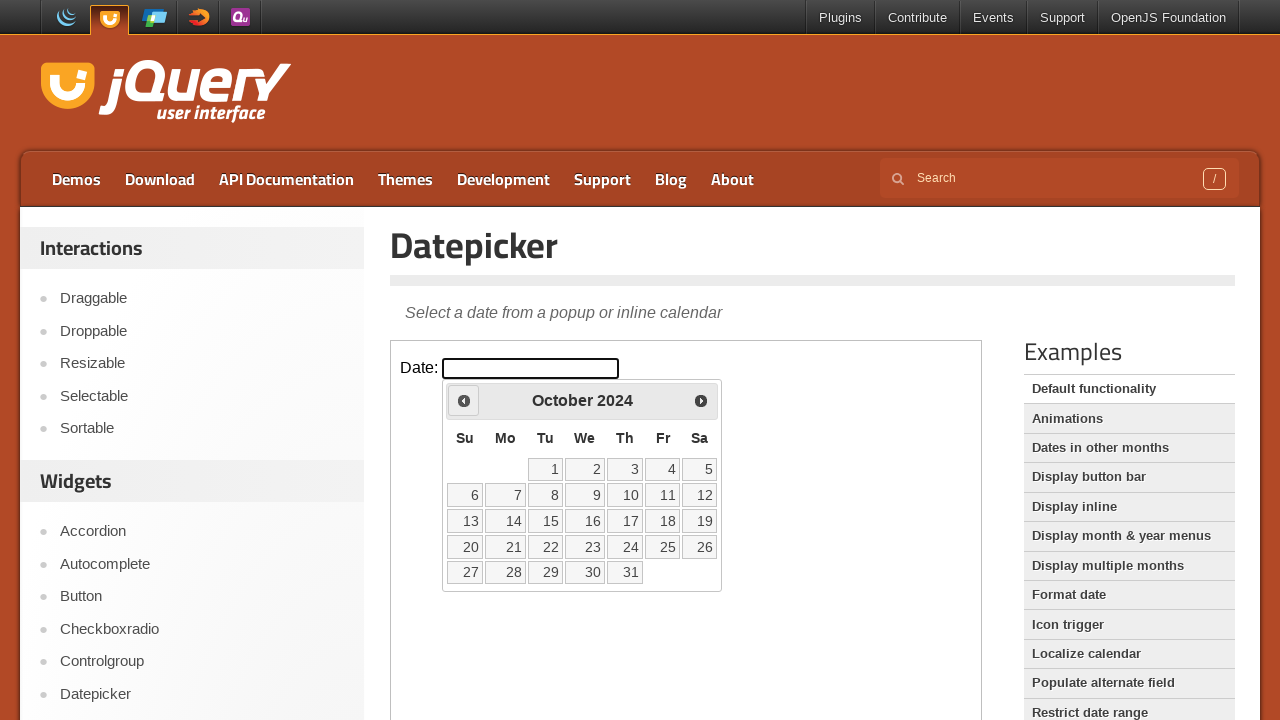

Retrieved current month: October
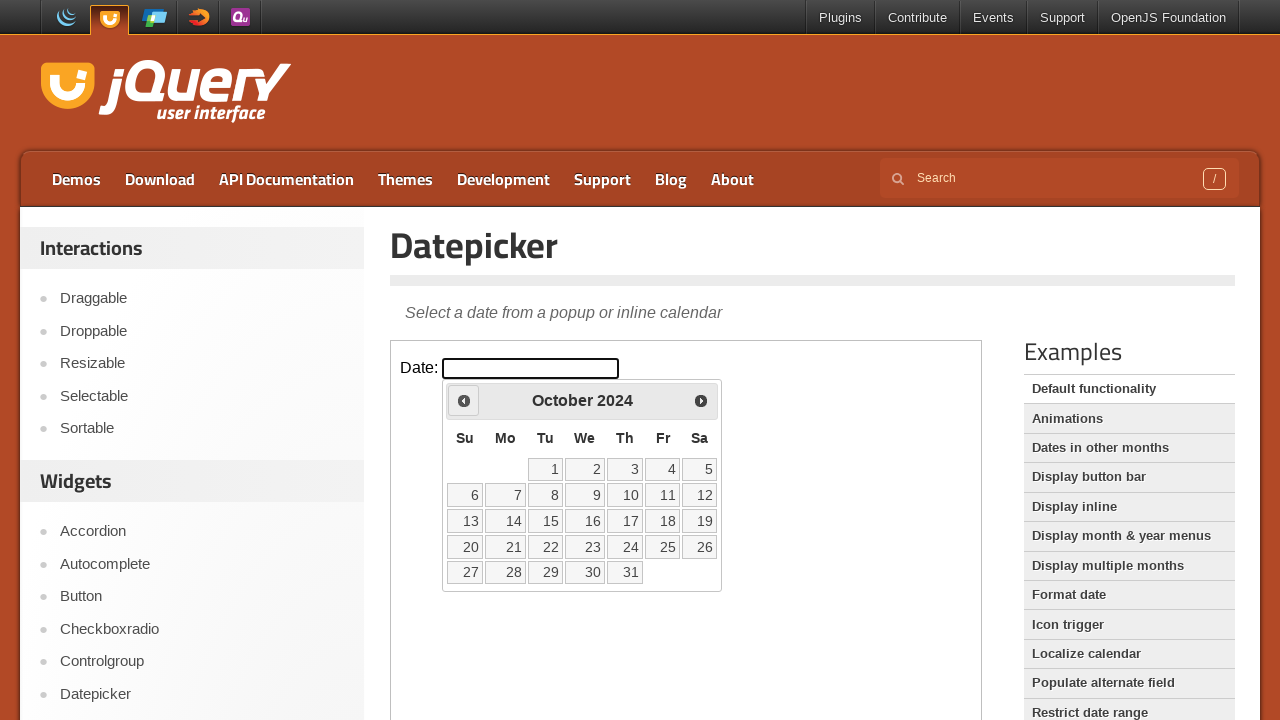

Retrieved current year: 2024
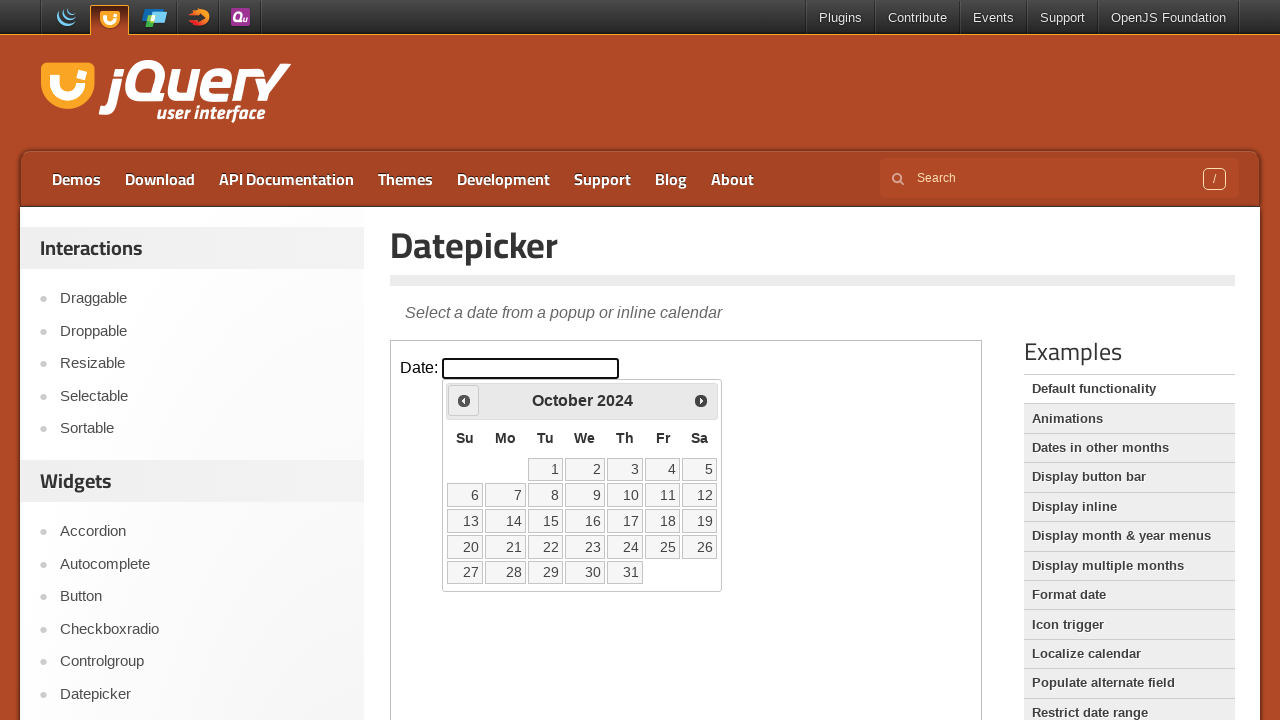

Clicked previous month button to navigate backwards at (464, 400) on iframe >> nth=0 >> internal:control=enter-frame >> xpath=//*[@id='ui-datepicker-
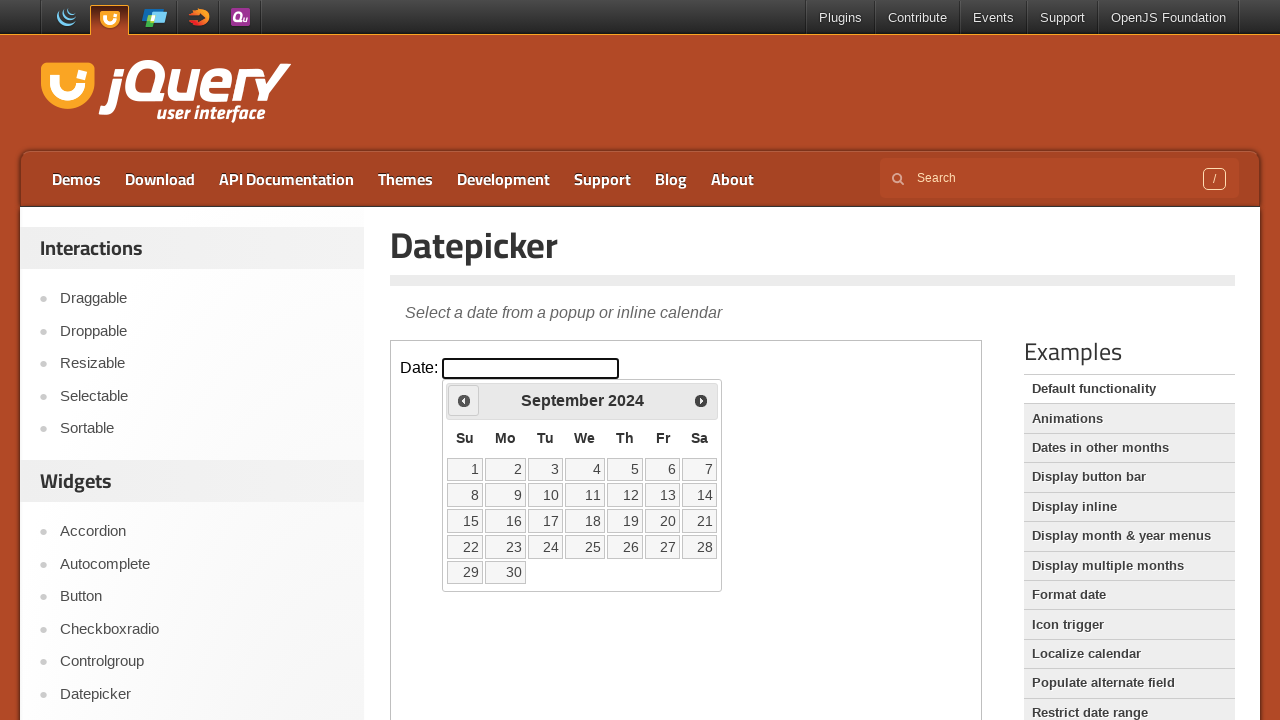

Retrieved current month: September
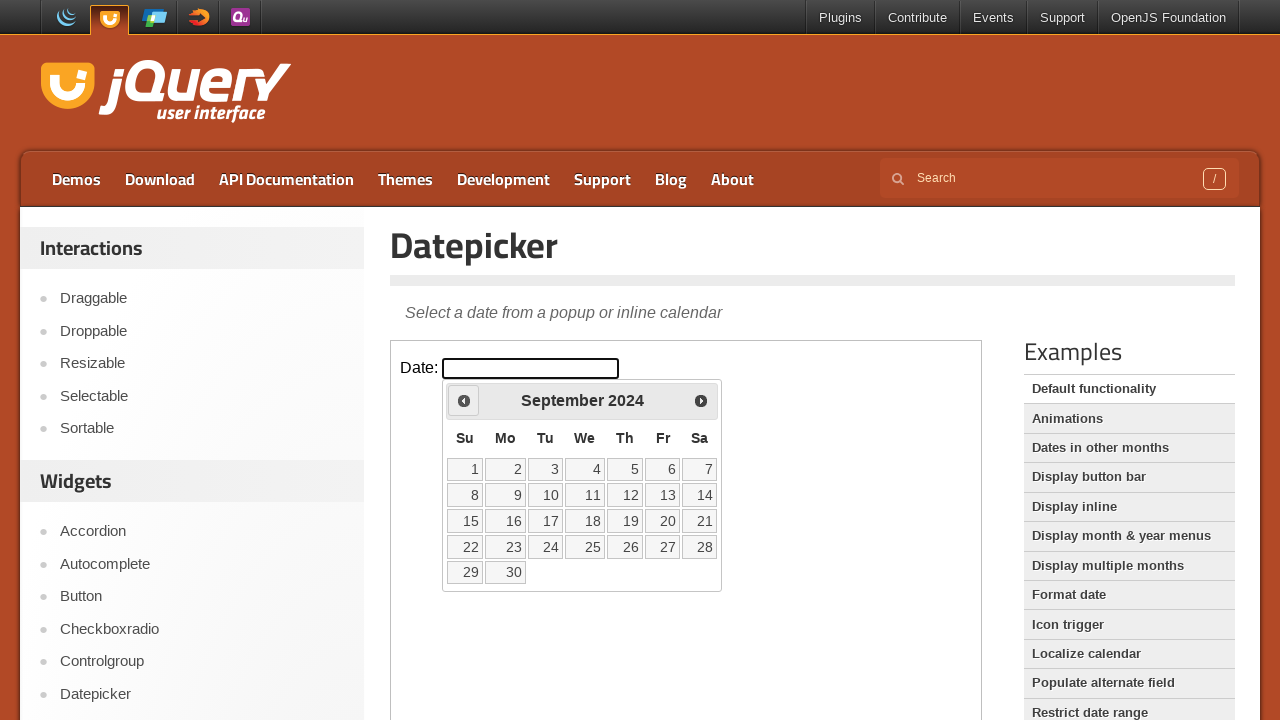

Retrieved current year: 2024
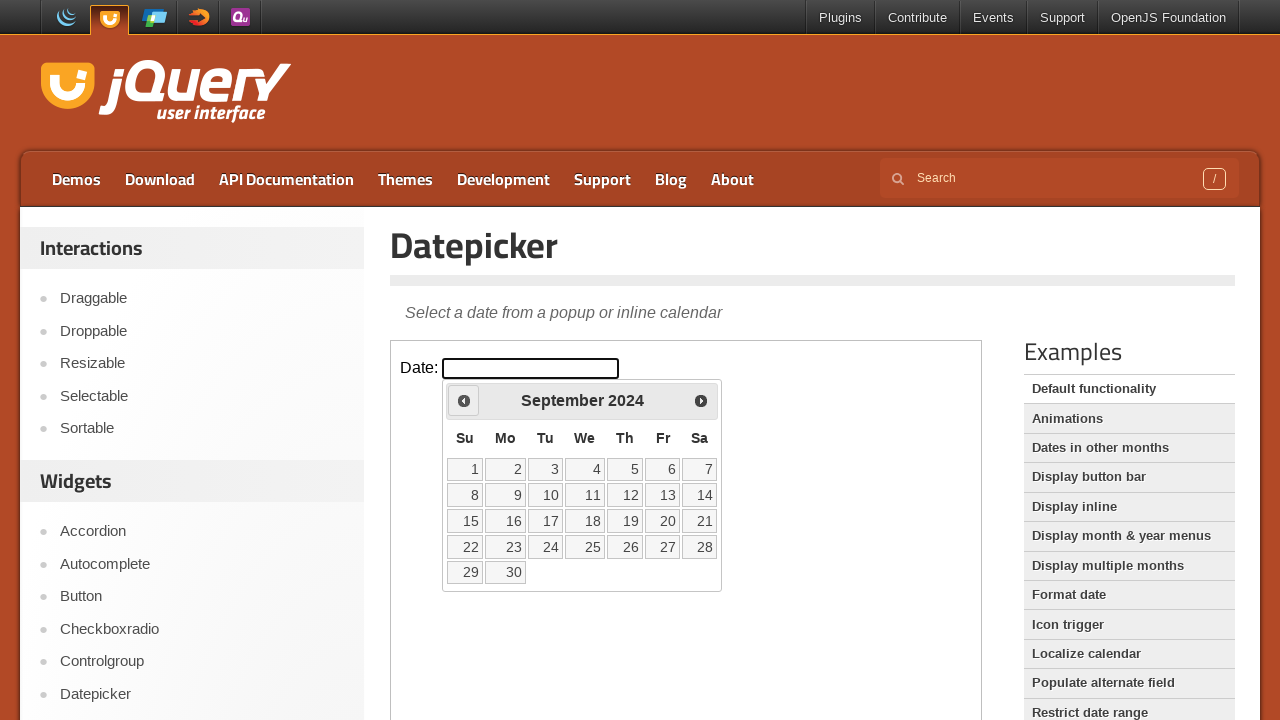

Clicked previous month button to navigate backwards at (464, 400) on iframe >> nth=0 >> internal:control=enter-frame >> xpath=//*[@id='ui-datepicker-
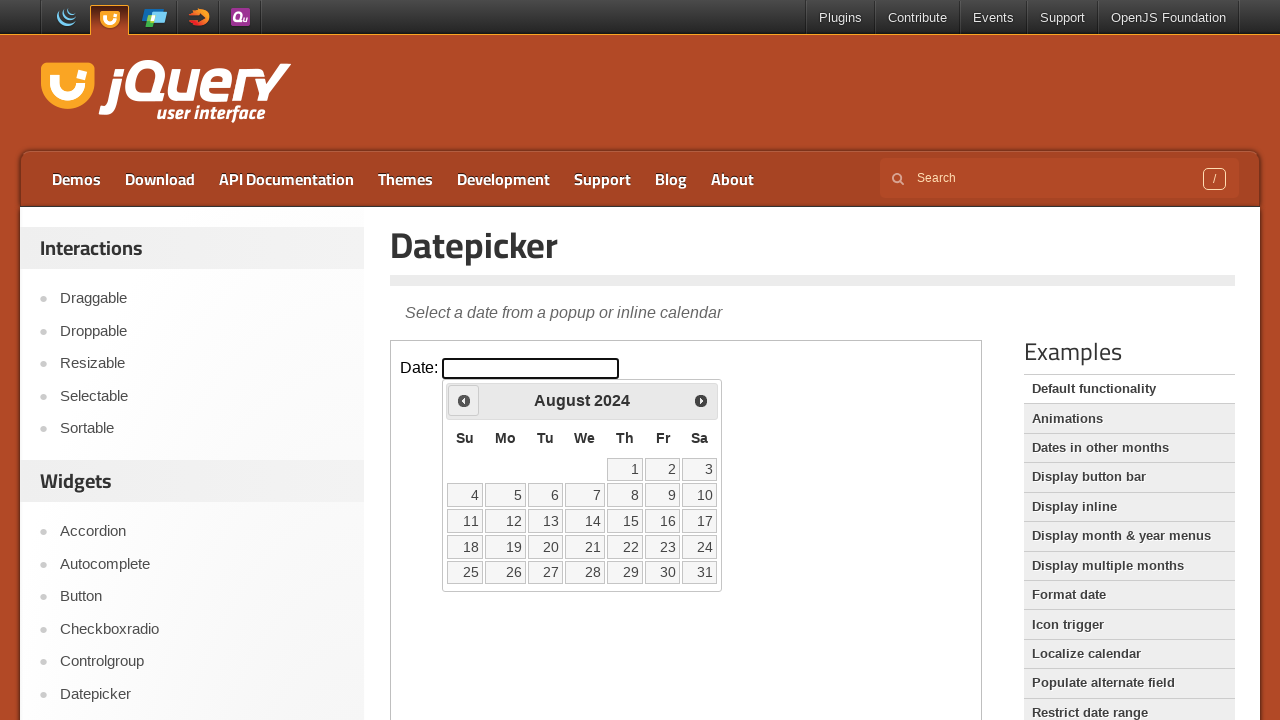

Retrieved current month: August
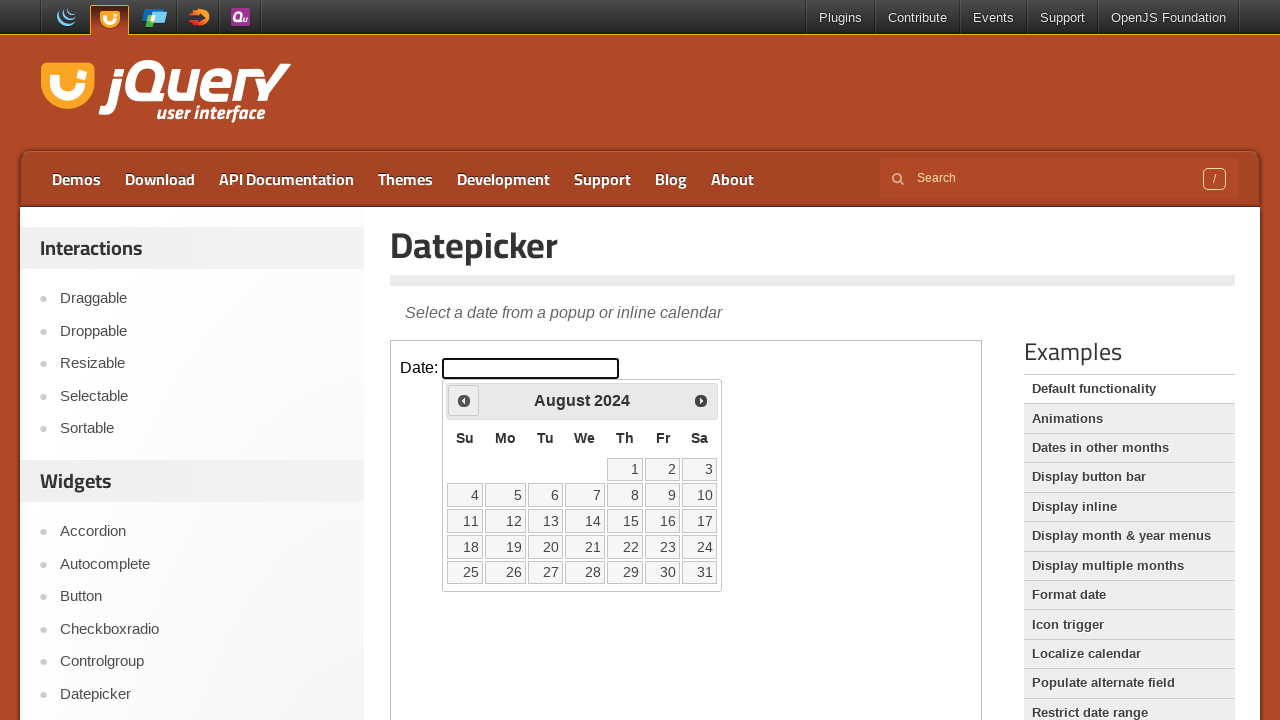

Retrieved current year: 2024
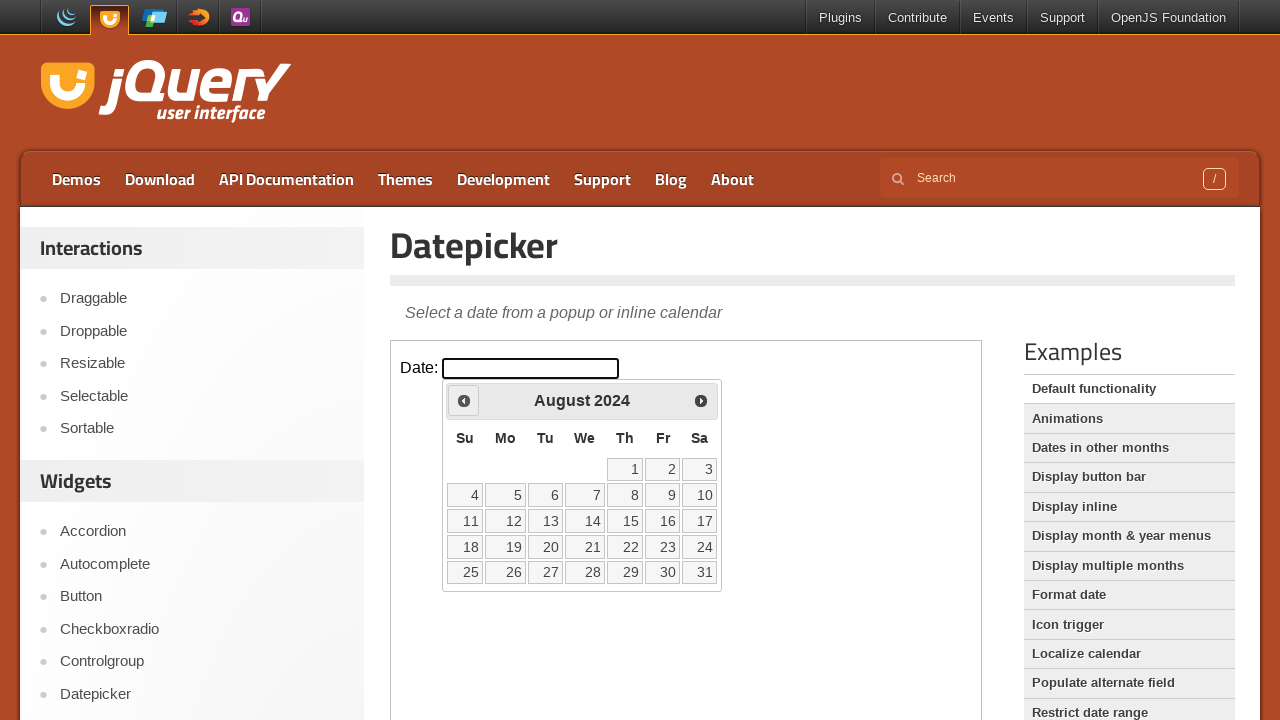

Clicked previous month button to navigate backwards at (464, 400) on iframe >> nth=0 >> internal:control=enter-frame >> xpath=//*[@id='ui-datepicker-
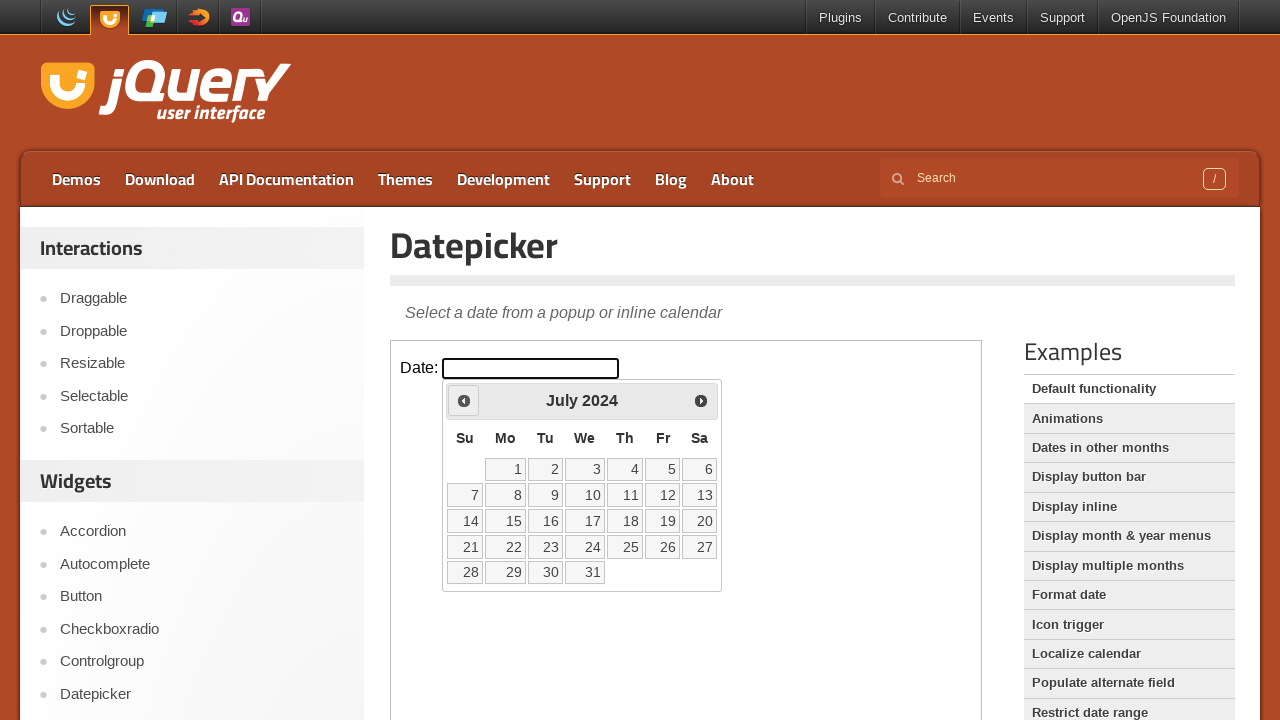

Retrieved current month: July
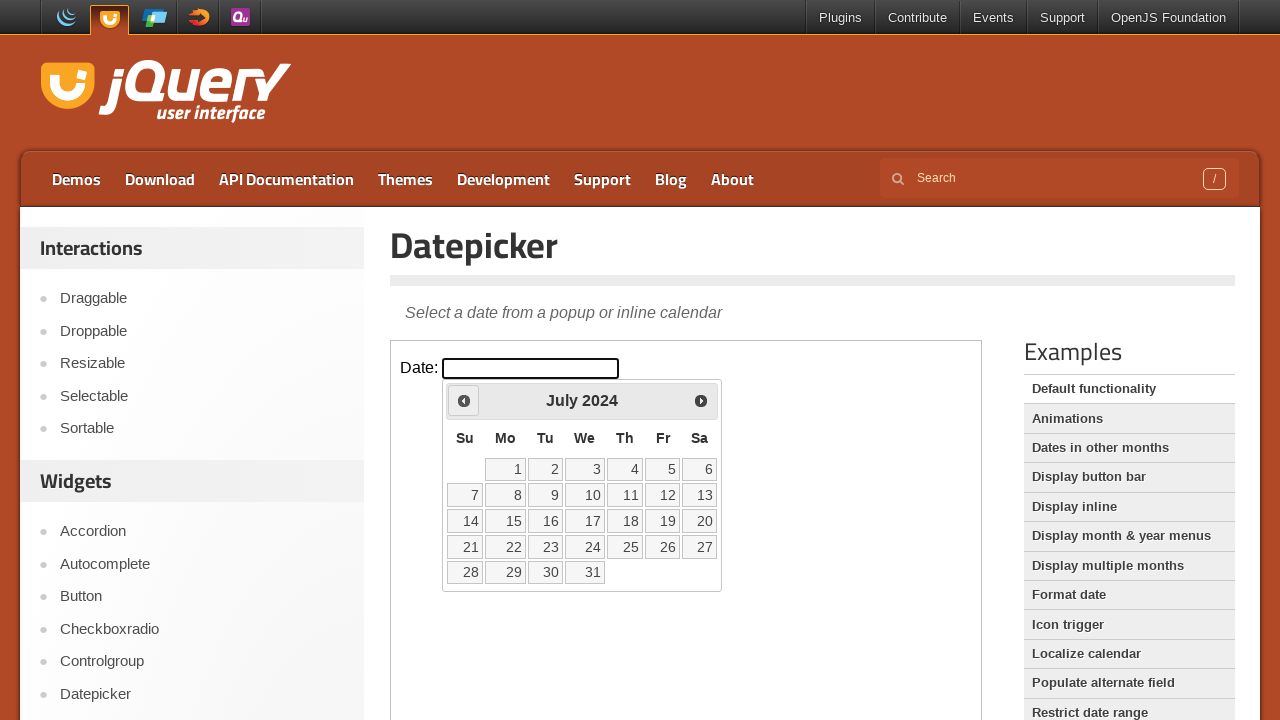

Retrieved current year: 2024
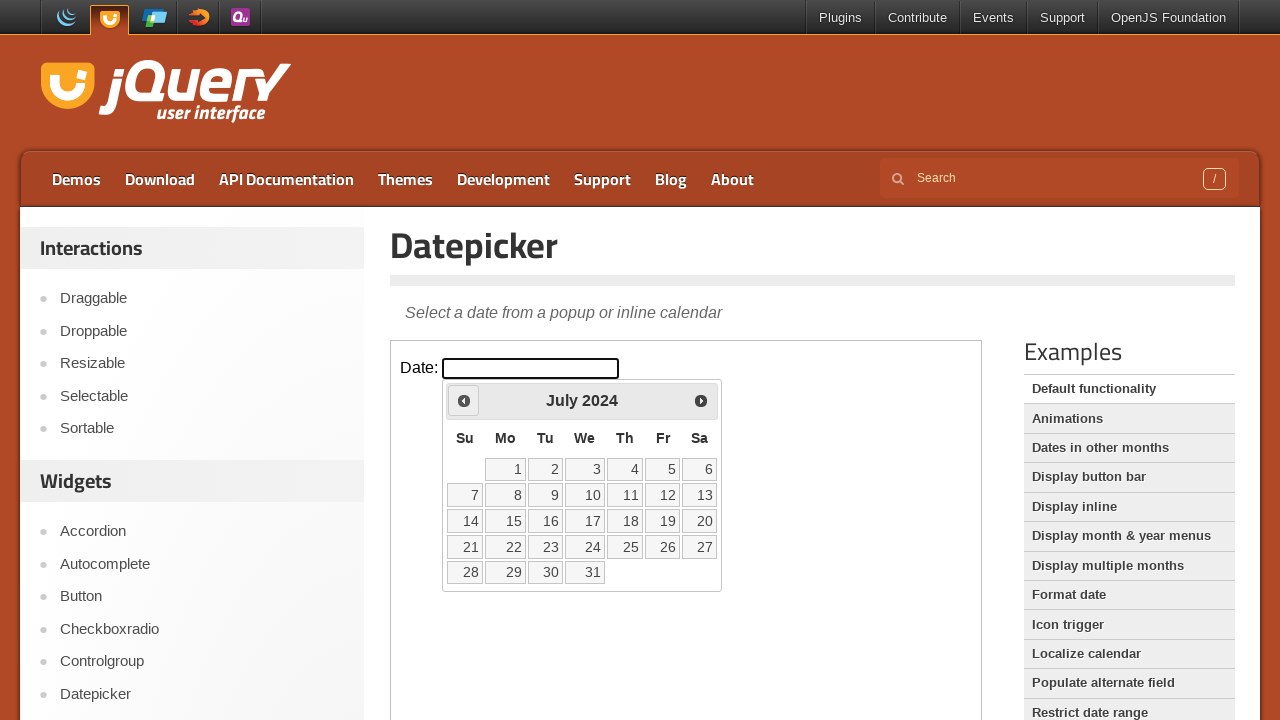

Clicked previous month button to navigate backwards at (464, 400) on iframe >> nth=0 >> internal:control=enter-frame >> xpath=//*[@id='ui-datepicker-
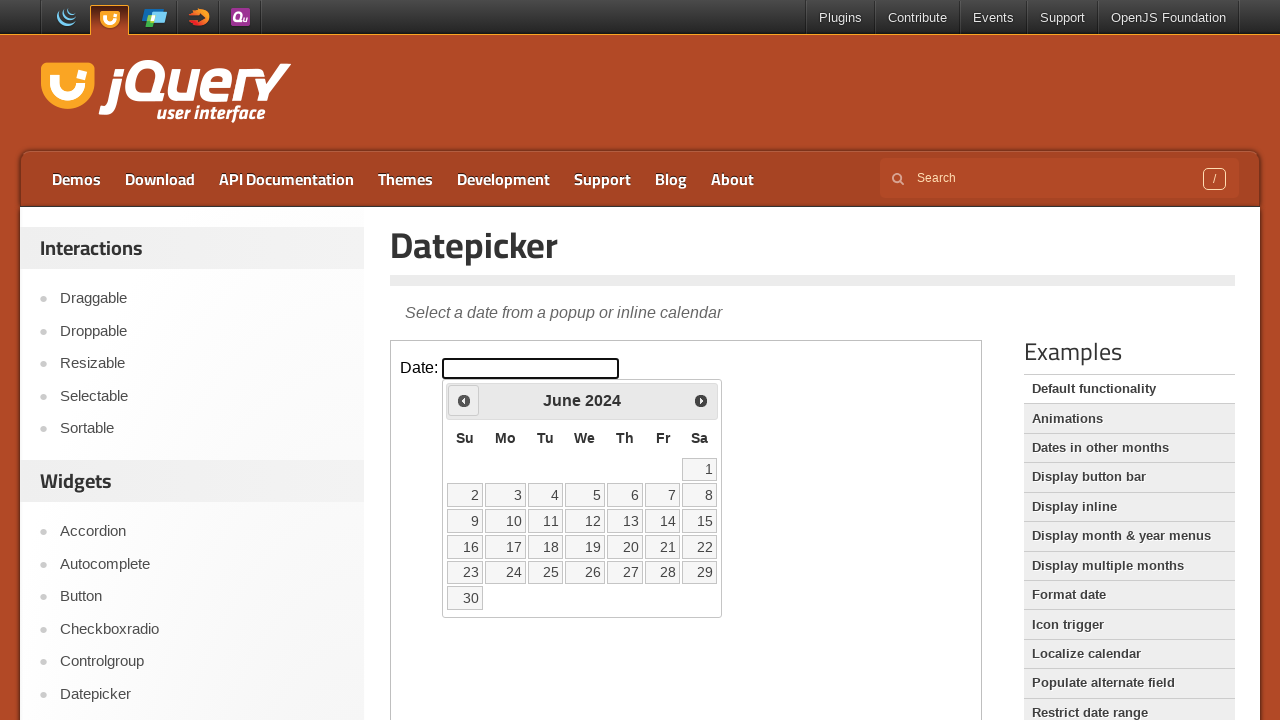

Retrieved current month: June
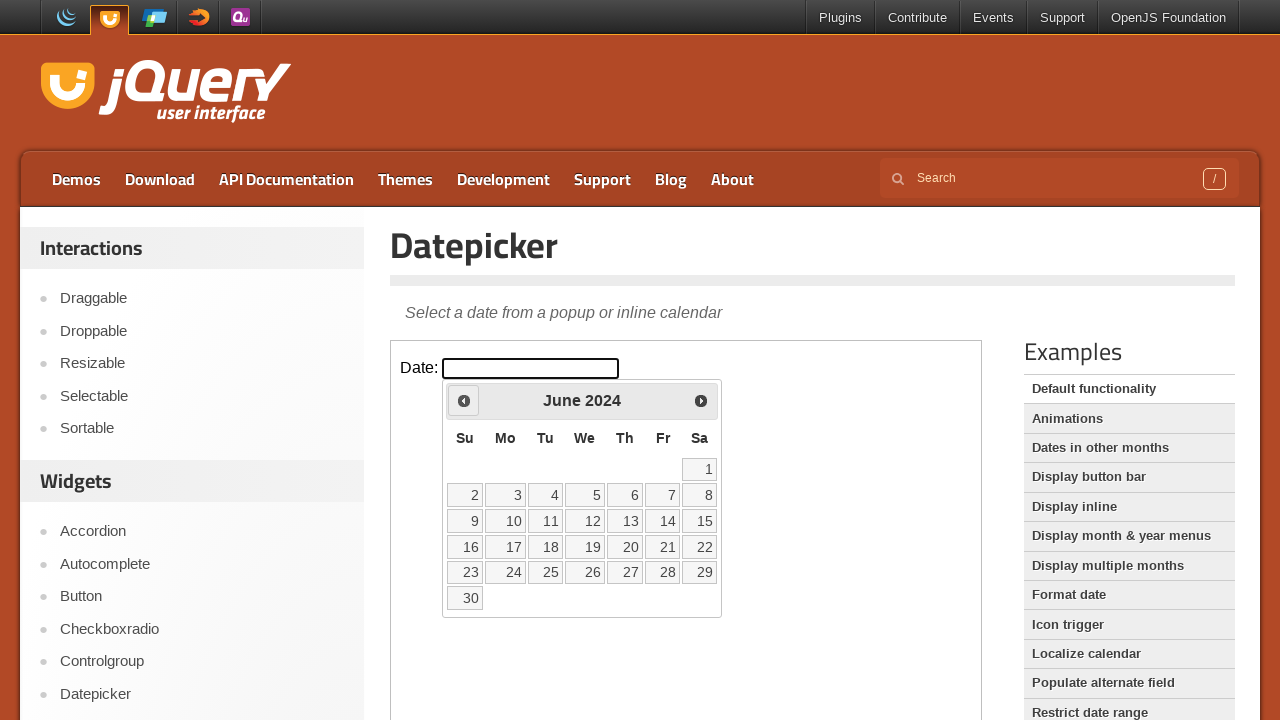

Retrieved current year: 2024
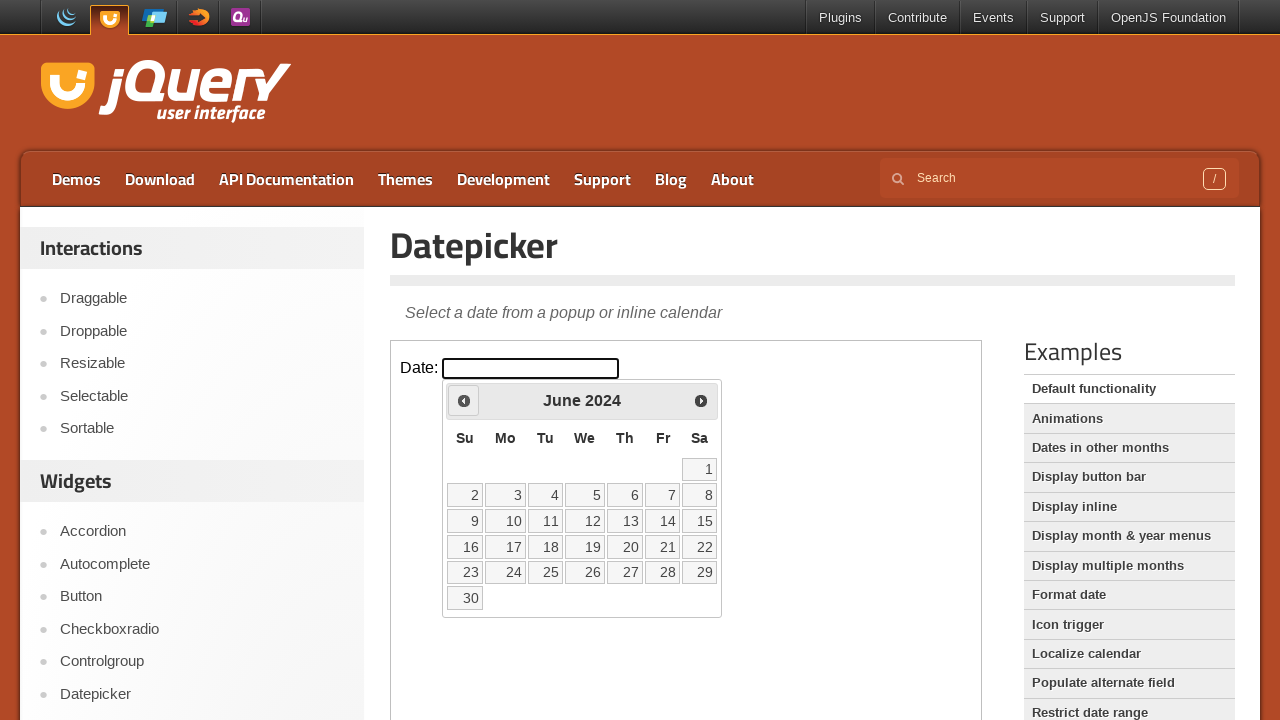

Clicked previous month button to navigate backwards at (464, 400) on iframe >> nth=0 >> internal:control=enter-frame >> xpath=//*[@id='ui-datepicker-
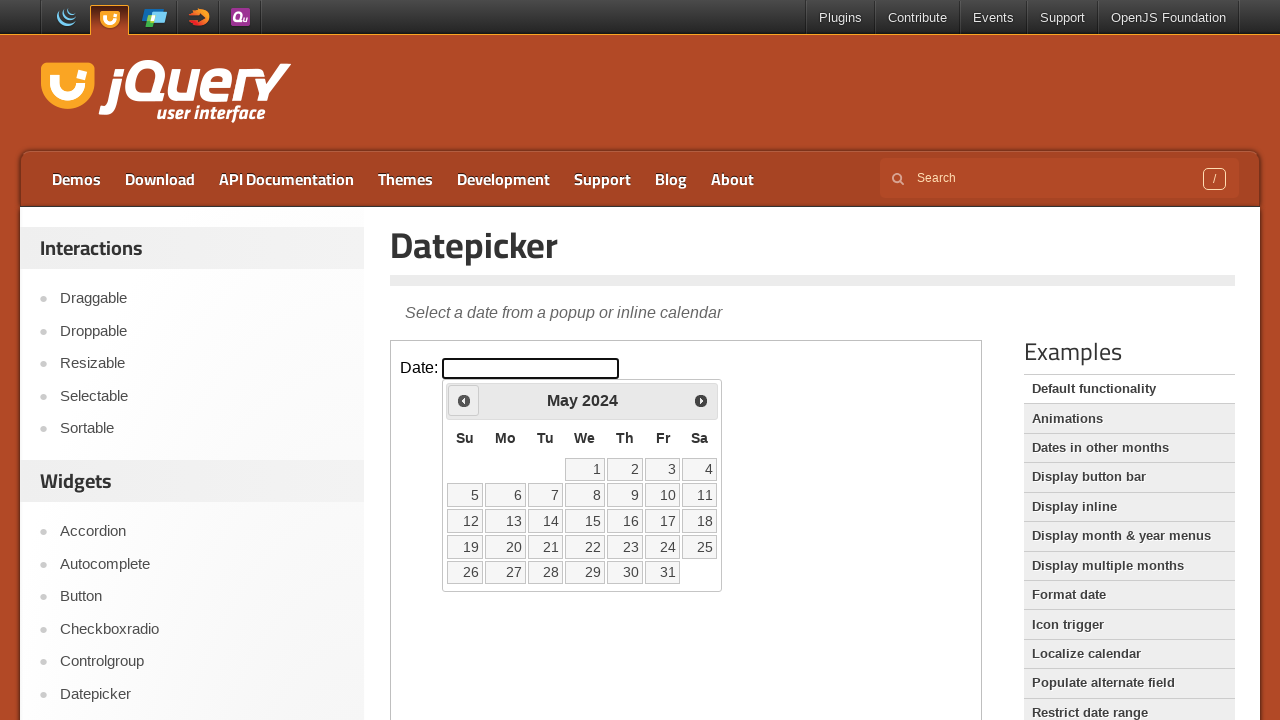

Retrieved current month: May
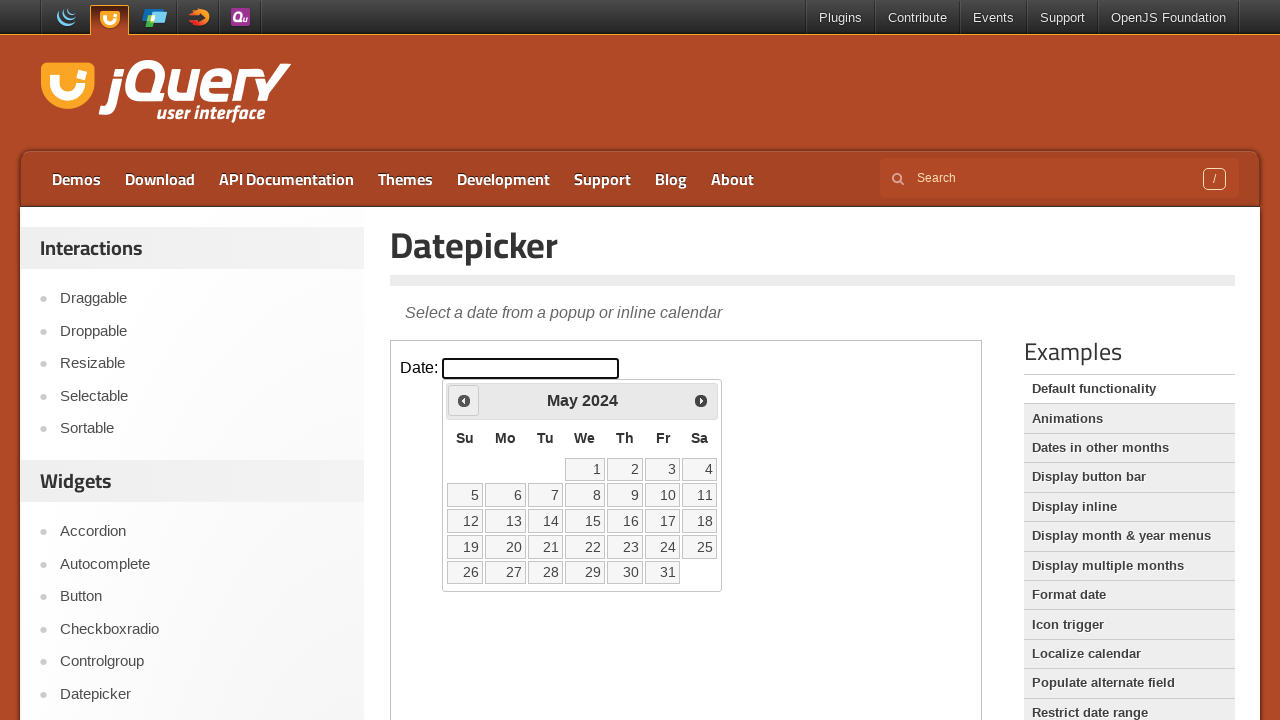

Retrieved current year: 2024
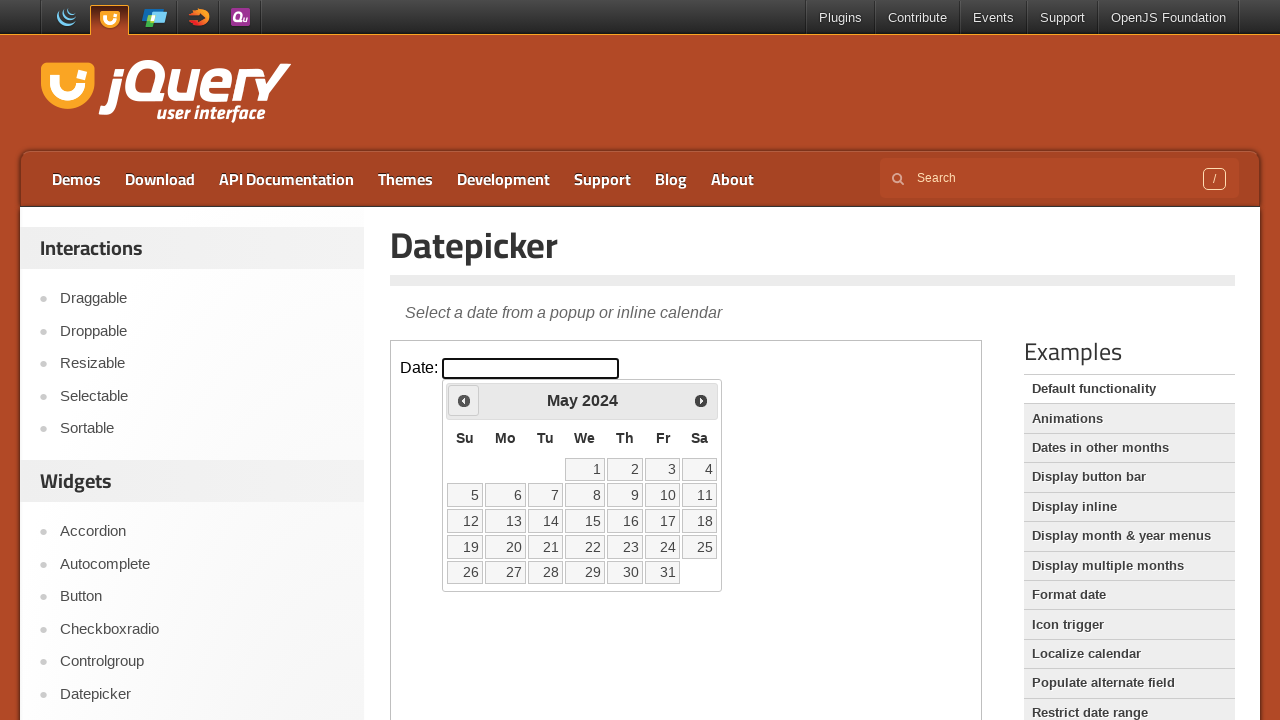

Clicked previous month button to navigate backwards at (464, 400) on iframe >> nth=0 >> internal:control=enter-frame >> xpath=//*[@id='ui-datepicker-
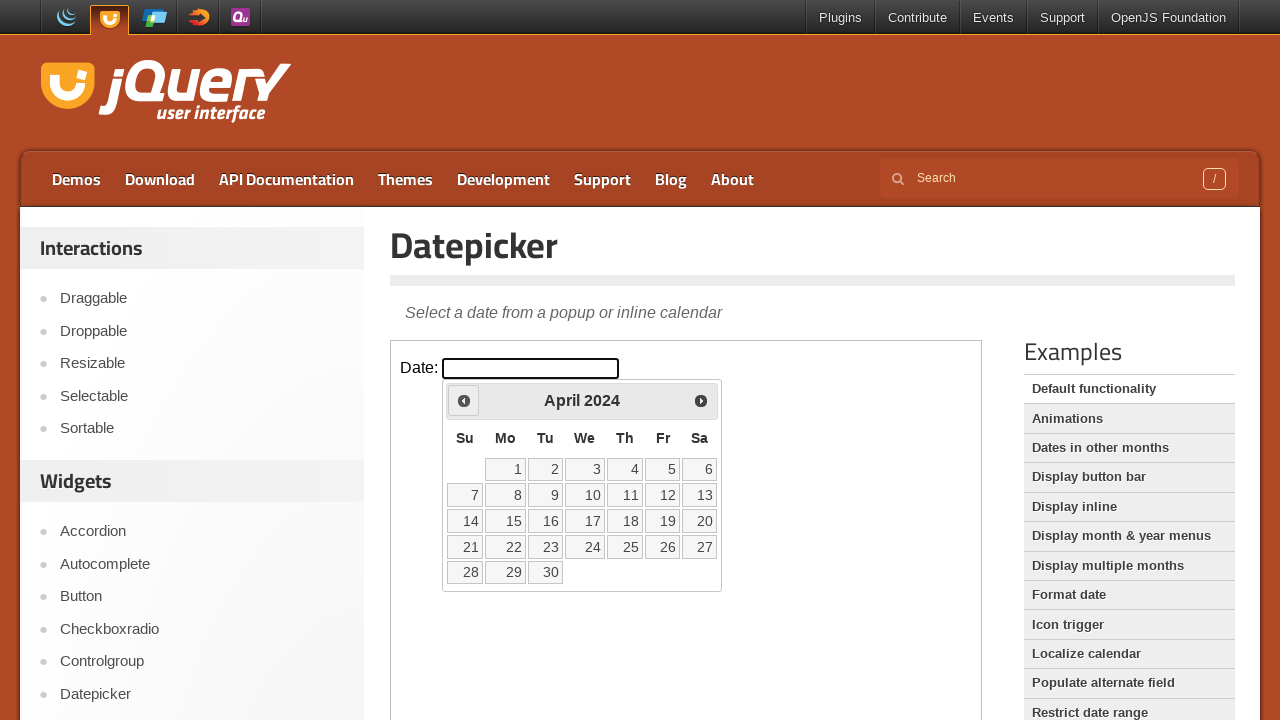

Retrieved current month: April
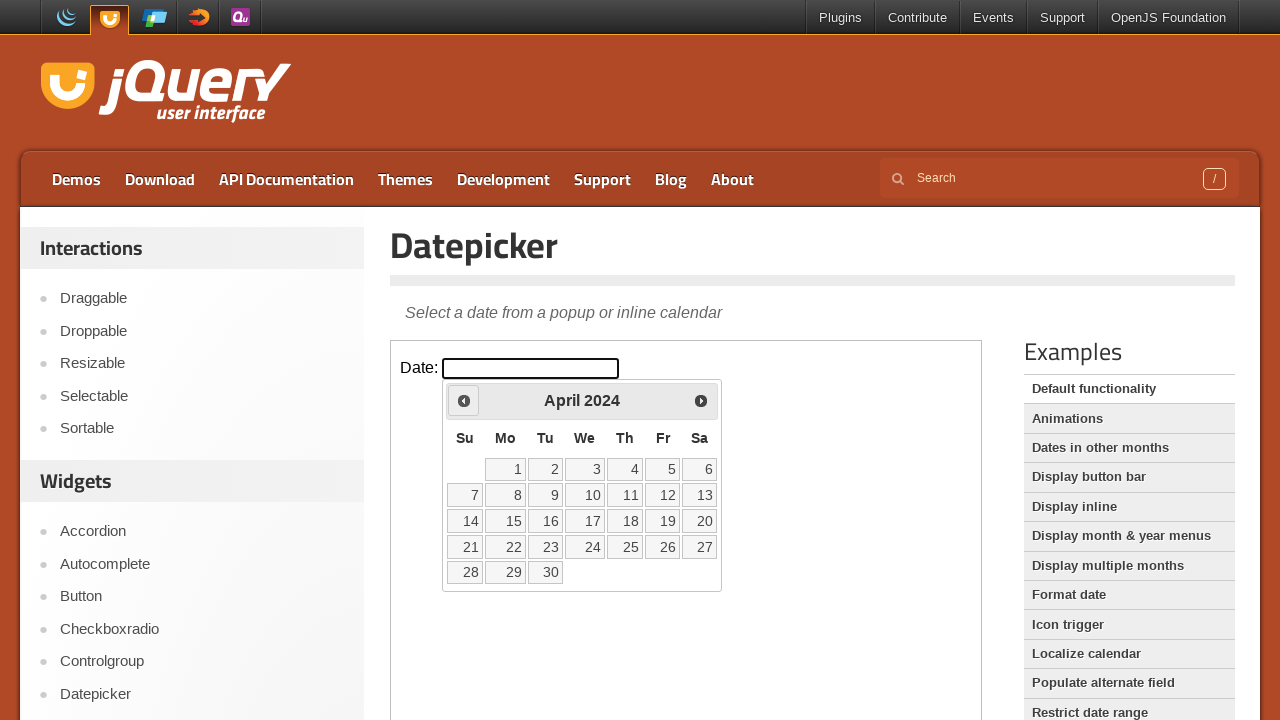

Retrieved current year: 2024
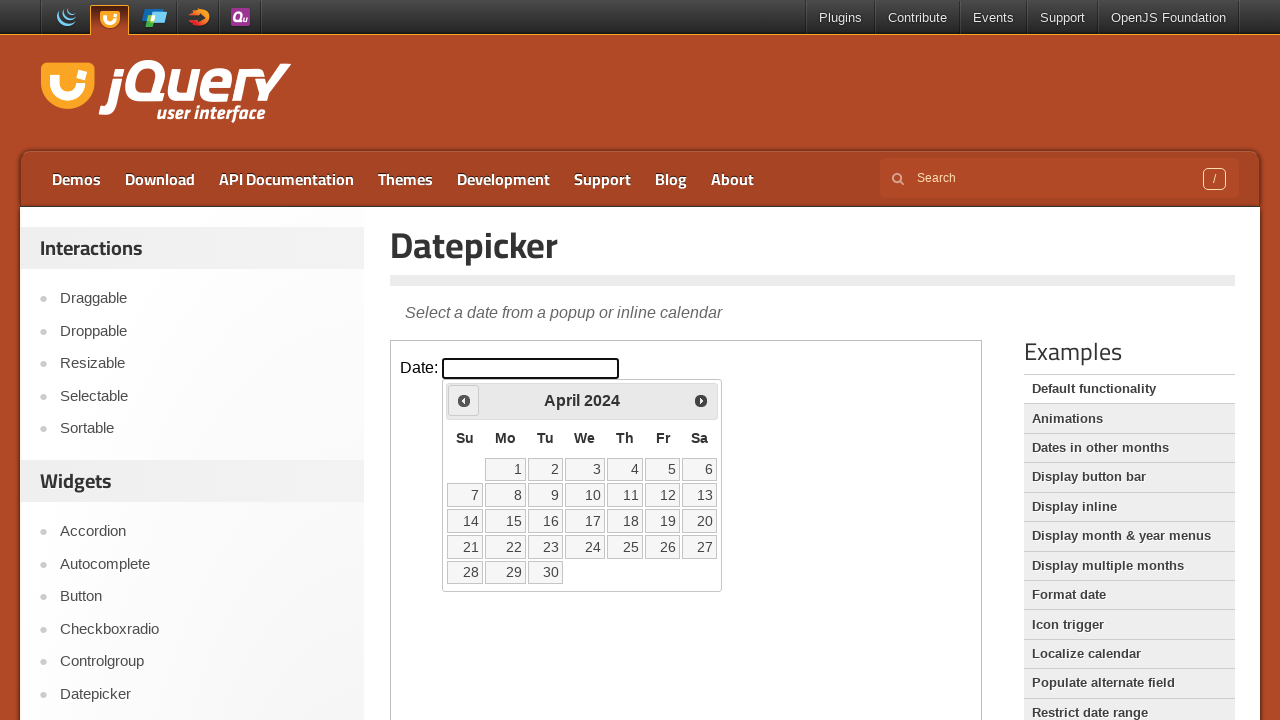

Clicked previous month button to navigate backwards at (464, 400) on iframe >> nth=0 >> internal:control=enter-frame >> xpath=//*[@id='ui-datepicker-
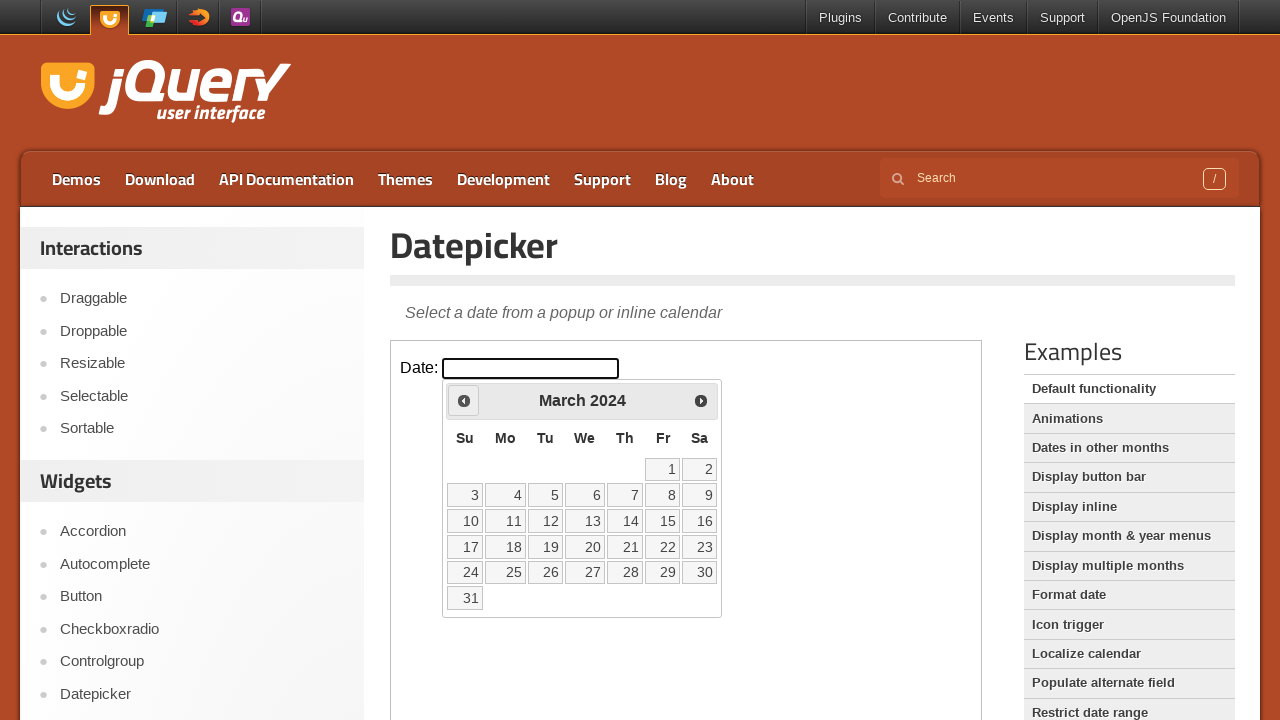

Retrieved current month: March
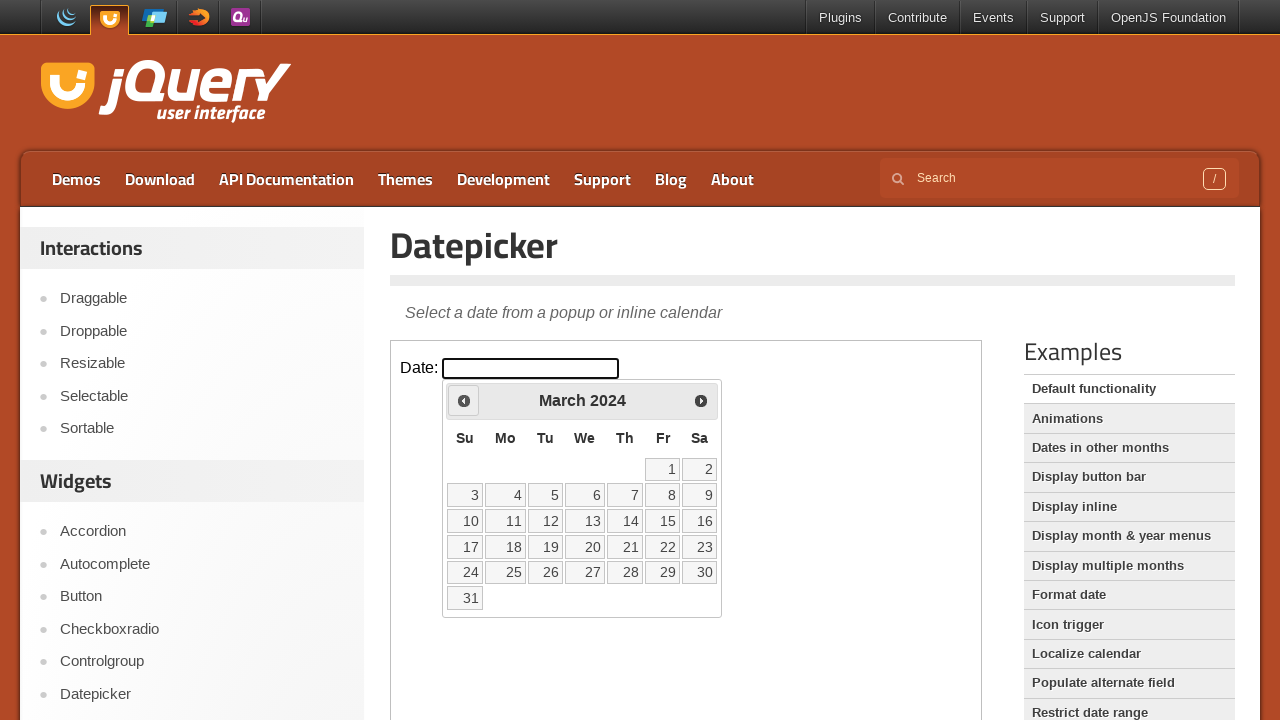

Retrieved current year: 2024
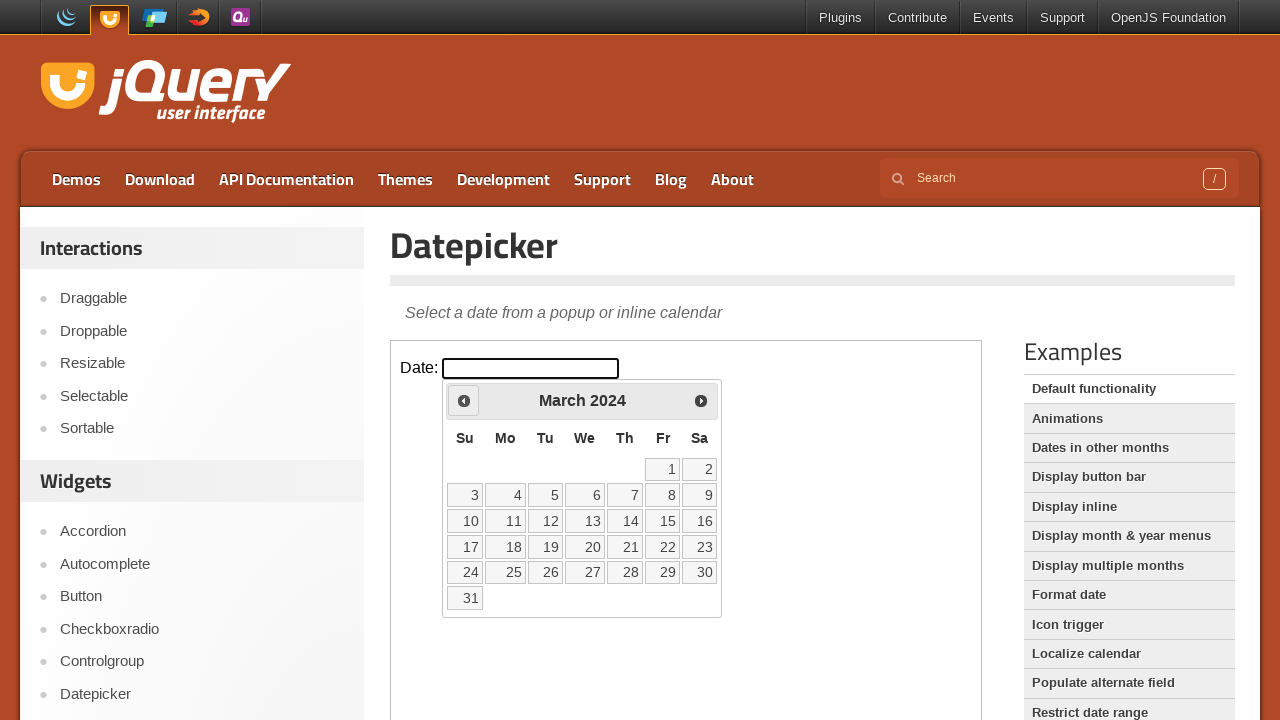

Clicked previous month button to navigate backwards at (464, 400) on iframe >> nth=0 >> internal:control=enter-frame >> xpath=//*[@id='ui-datepicker-
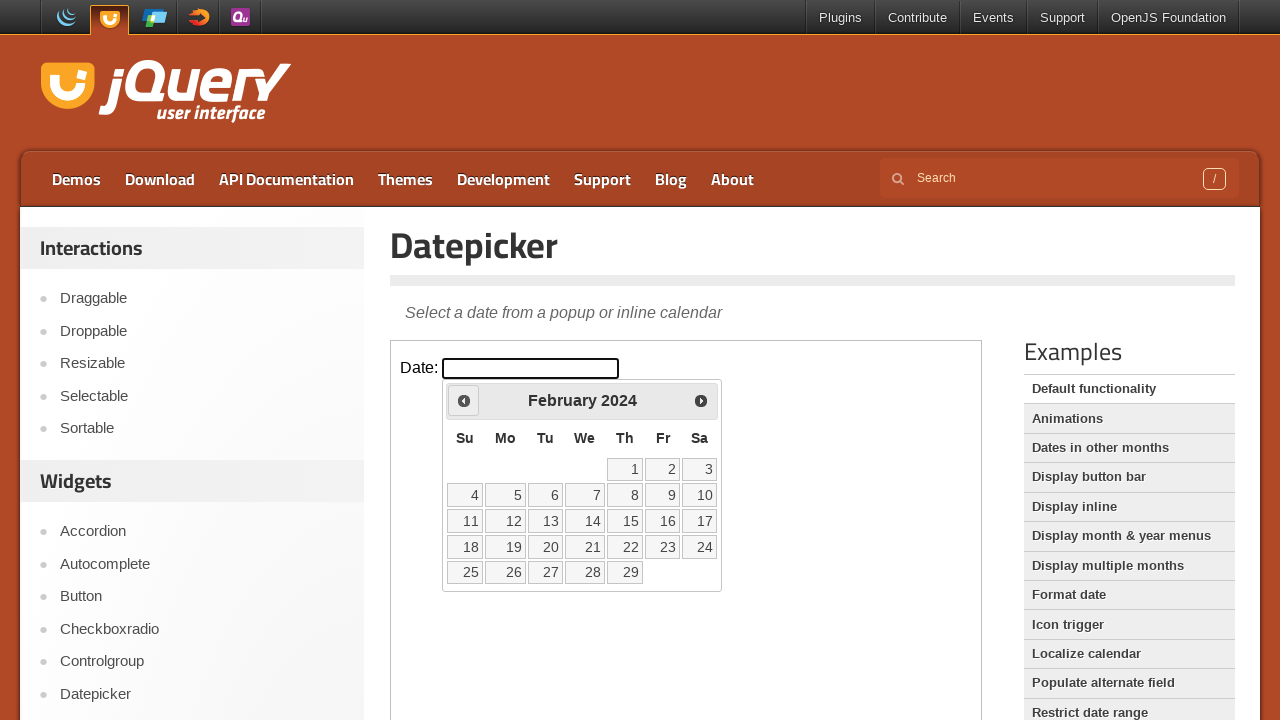

Retrieved current month: February
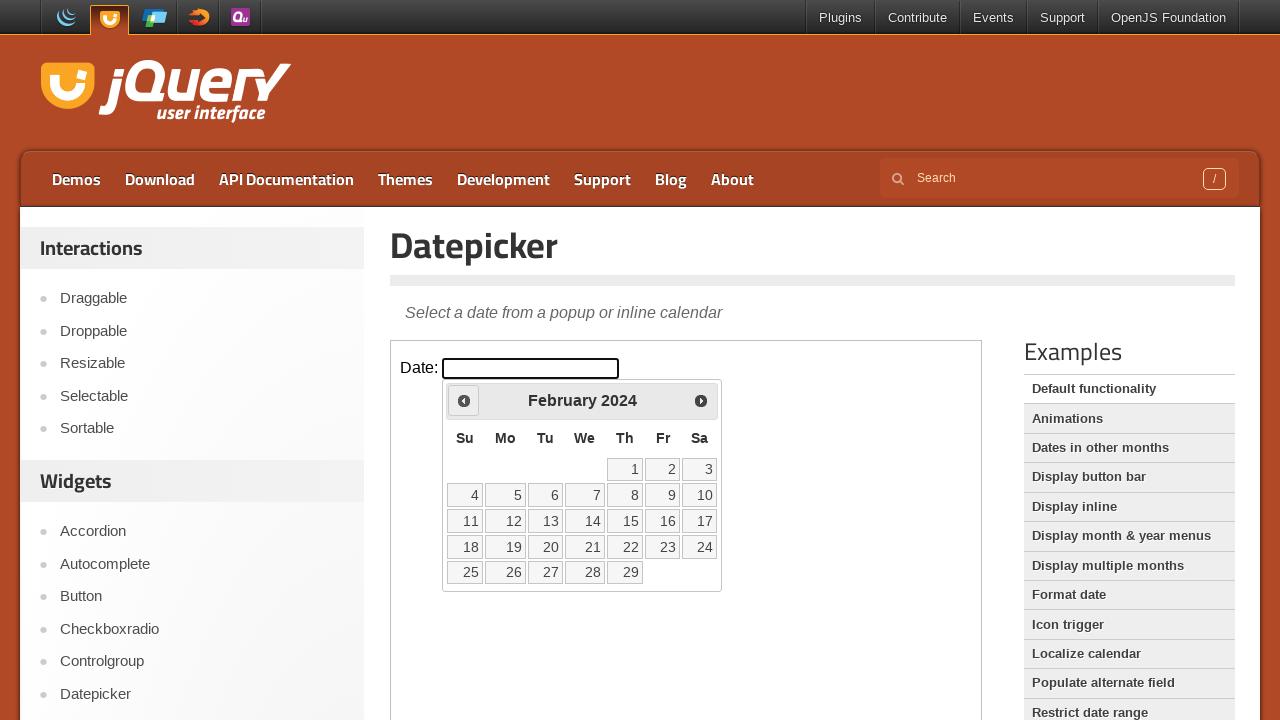

Retrieved current year: 2024
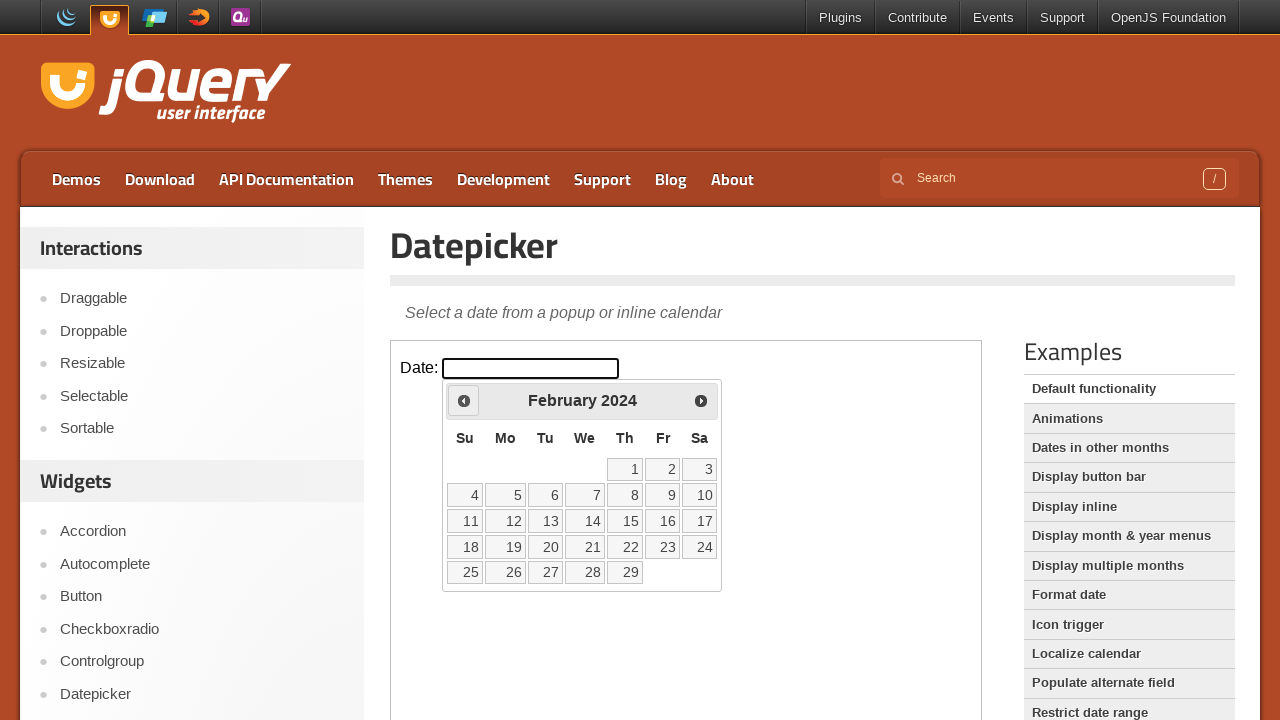

Clicked previous month button to navigate backwards at (464, 400) on iframe >> nth=0 >> internal:control=enter-frame >> xpath=//*[@id='ui-datepicker-
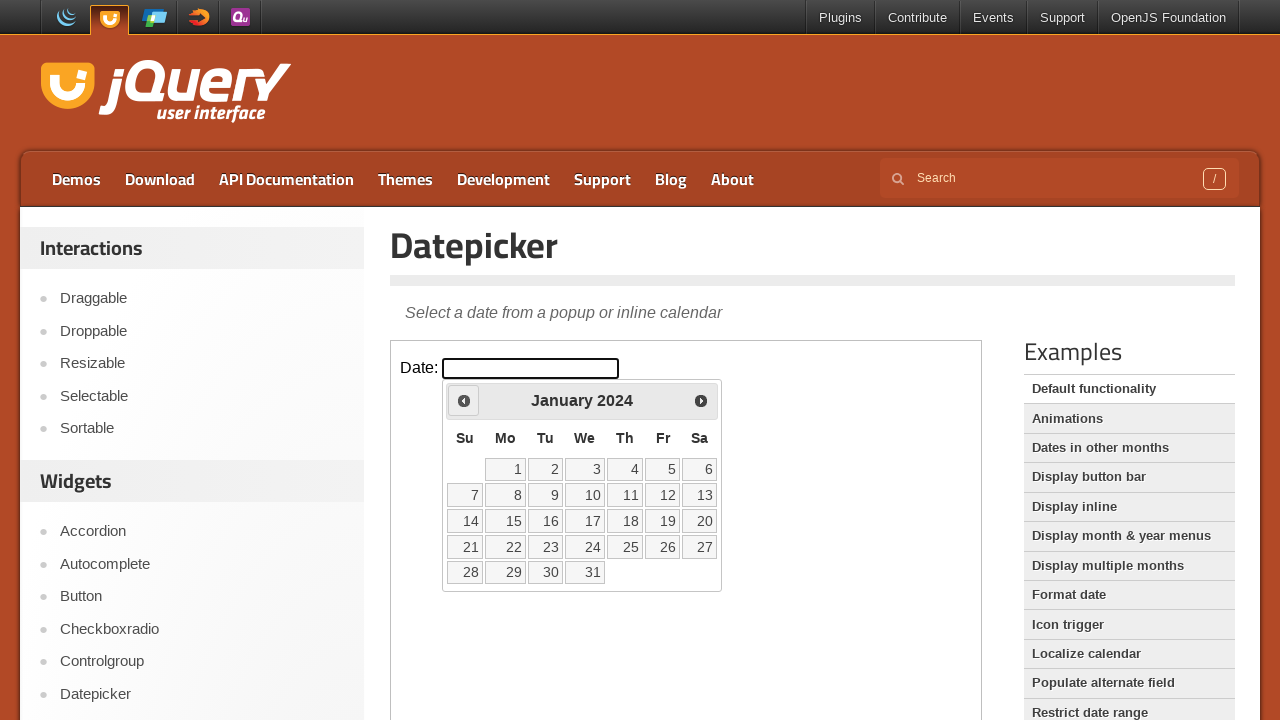

Retrieved current month: January
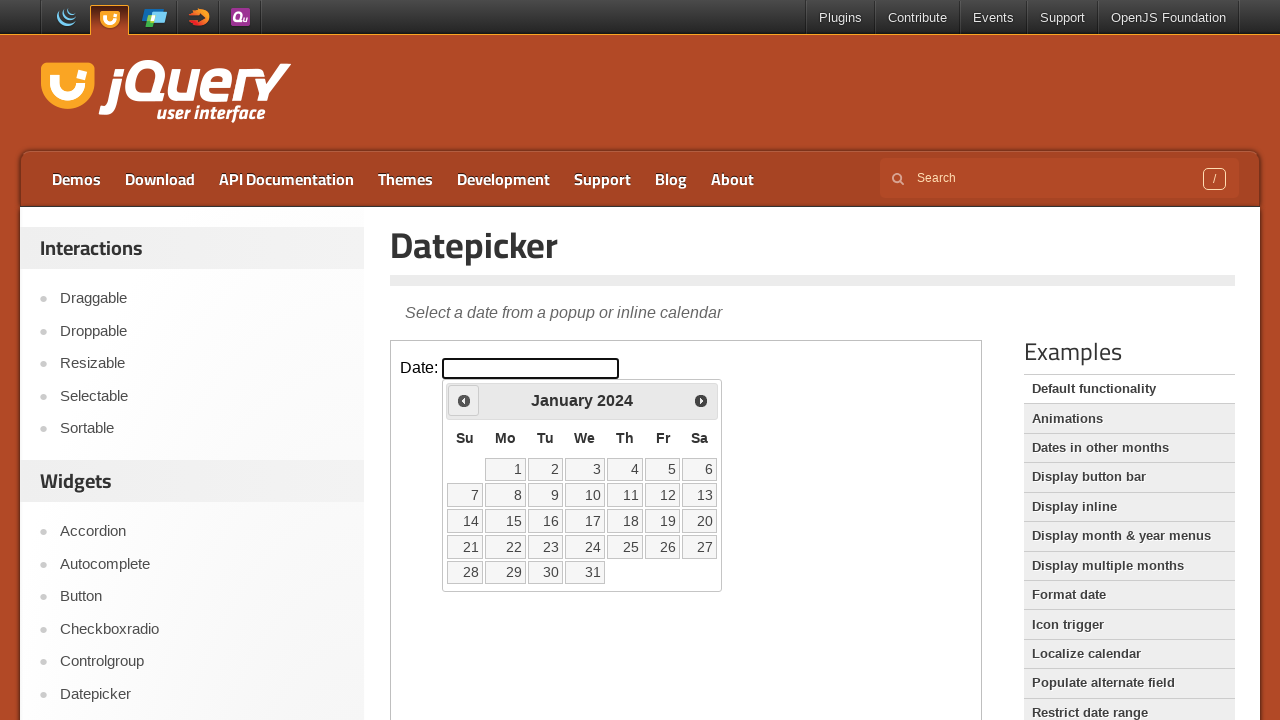

Retrieved current year: 2024
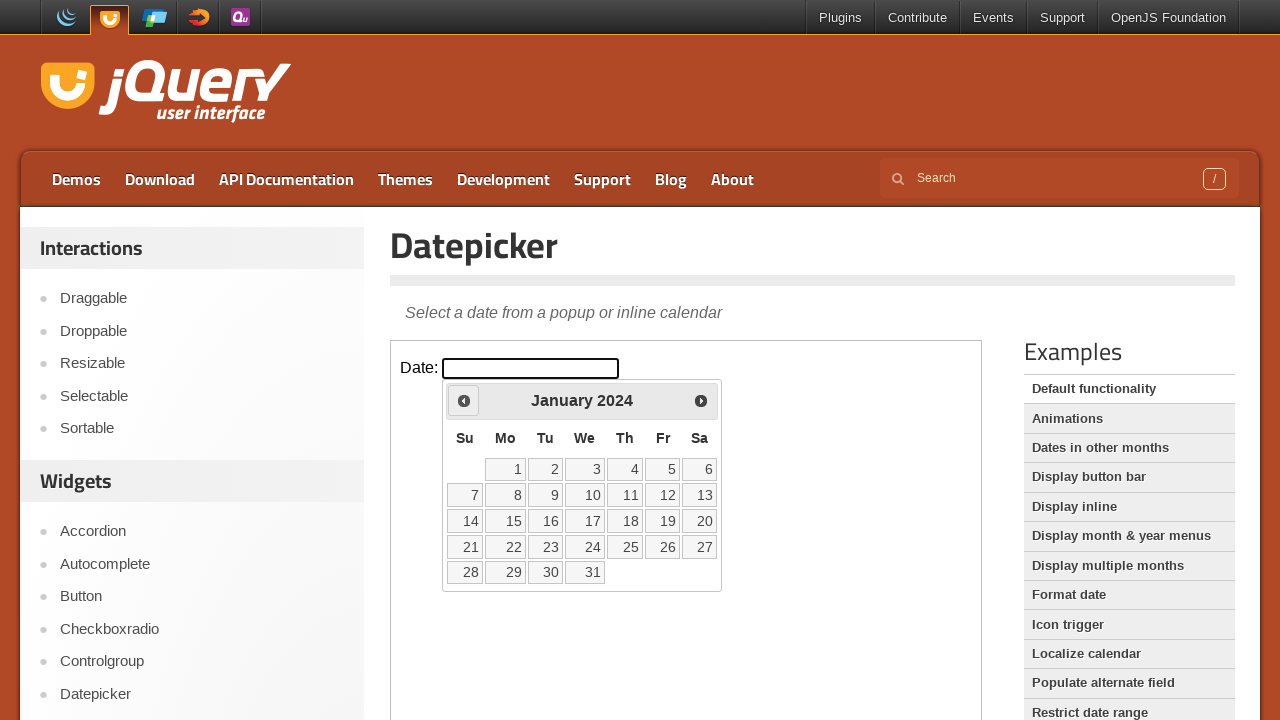

Clicked previous month button to navigate backwards at (464, 400) on iframe >> nth=0 >> internal:control=enter-frame >> xpath=//*[@id='ui-datepicker-
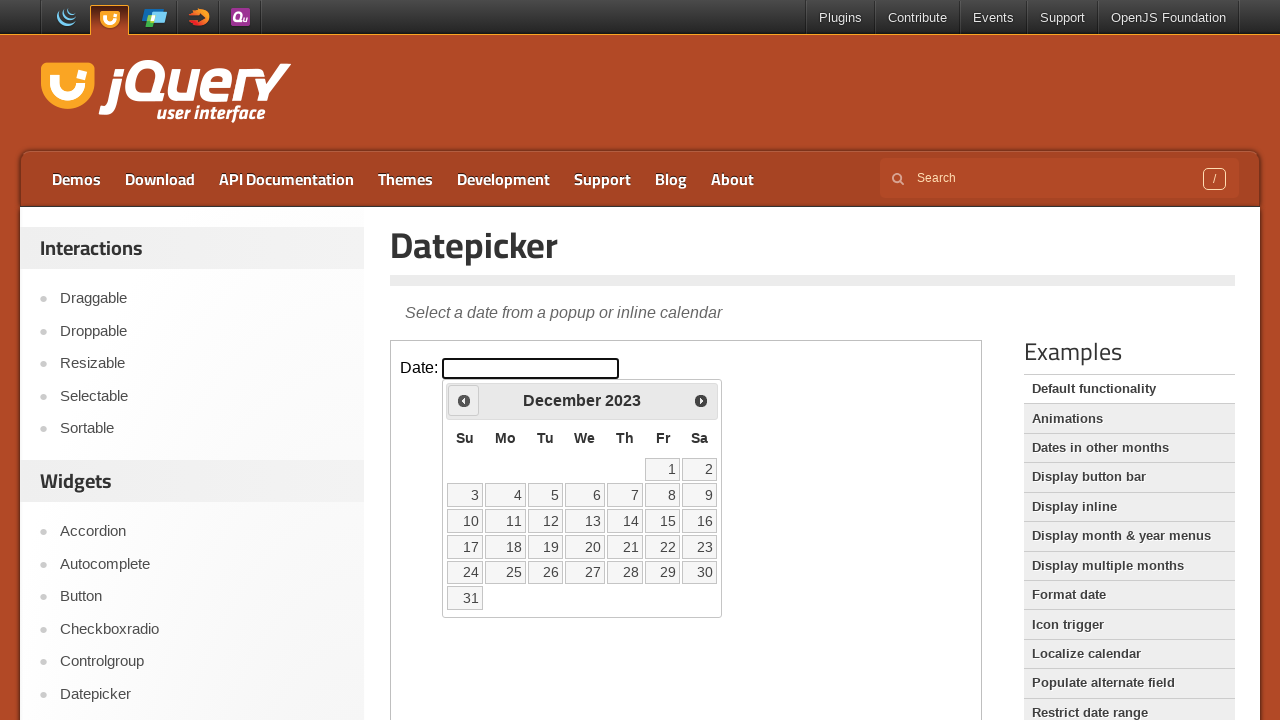

Retrieved current month: December
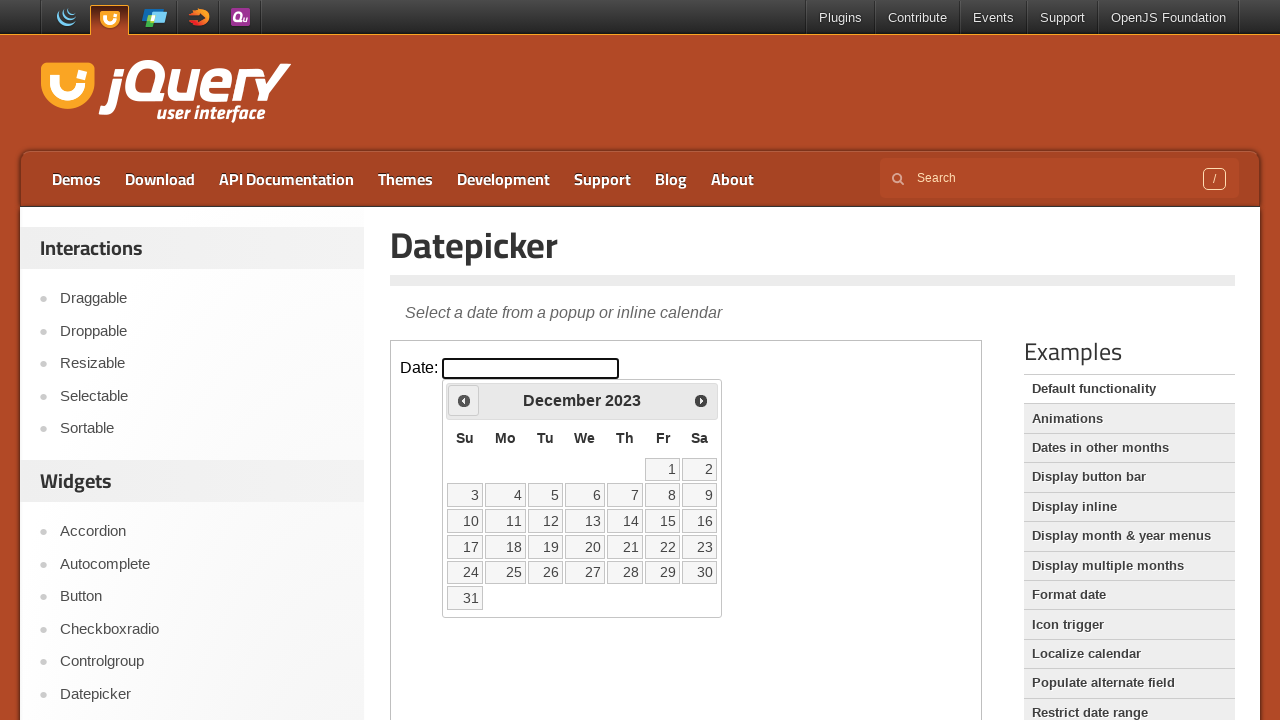

Retrieved current year: 2023
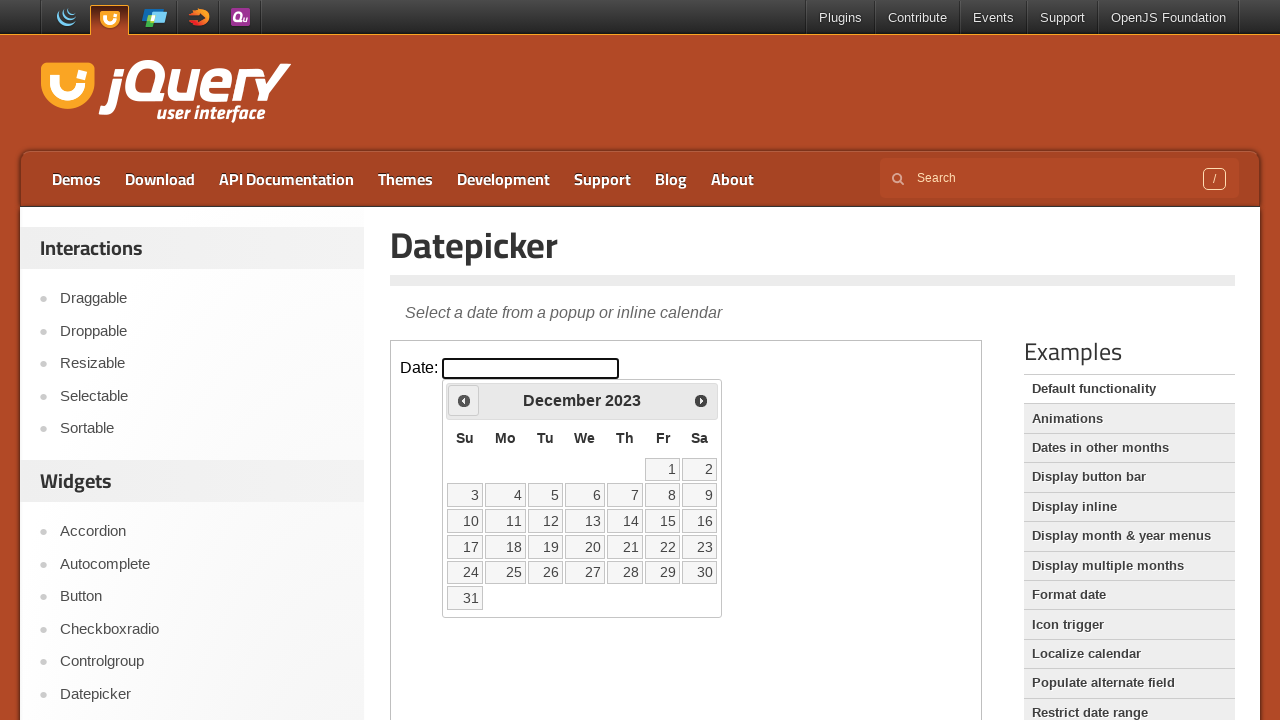

Clicked previous month button to navigate backwards at (464, 400) on iframe >> nth=0 >> internal:control=enter-frame >> xpath=//*[@id='ui-datepicker-
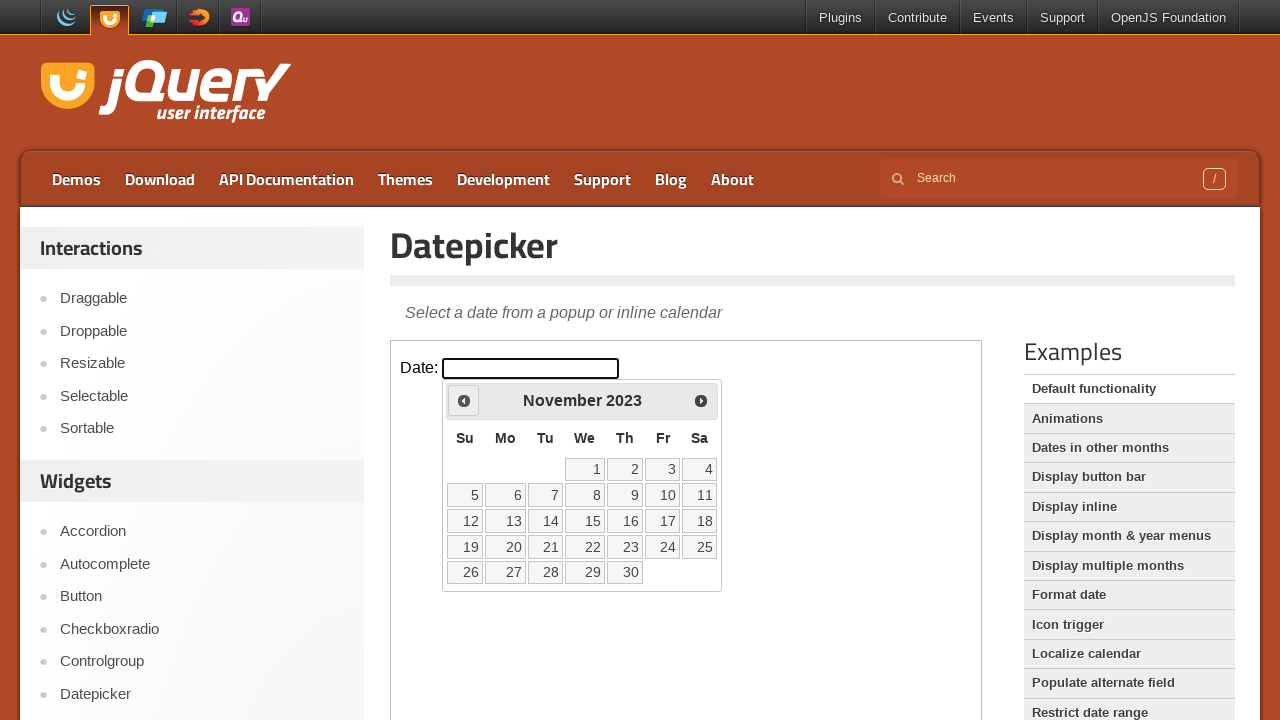

Retrieved current month: November
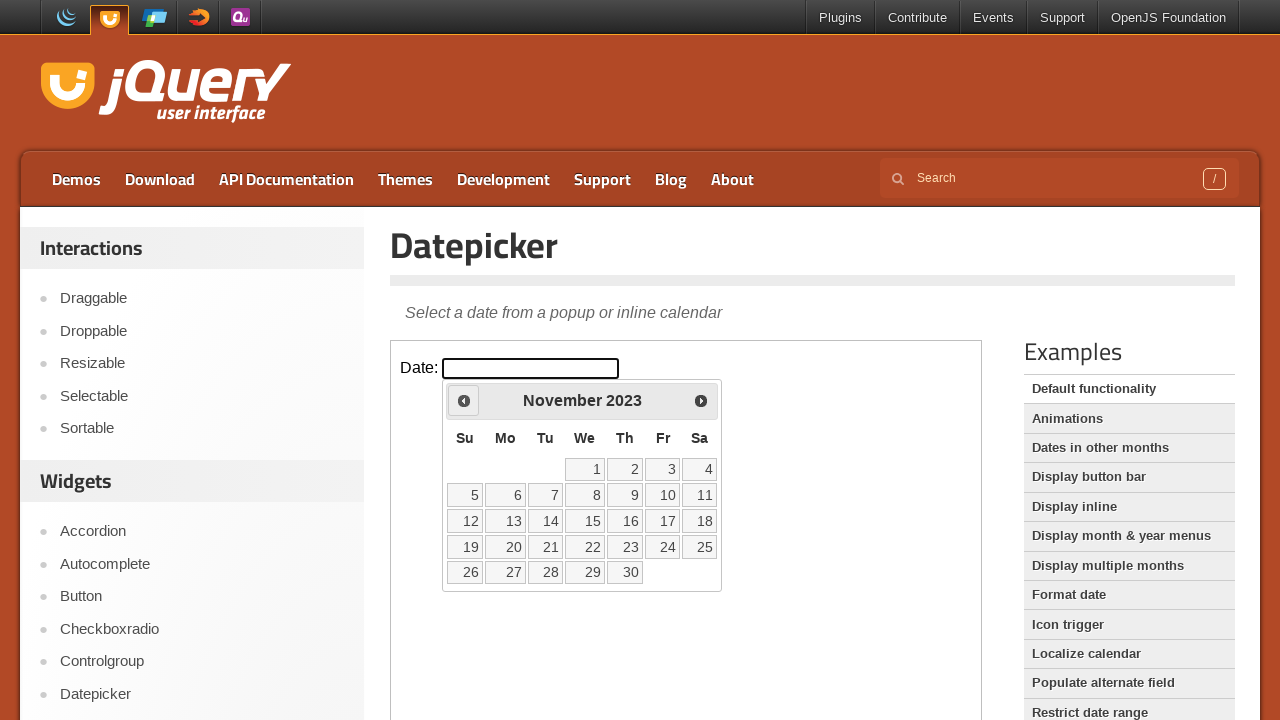

Retrieved current year: 2023
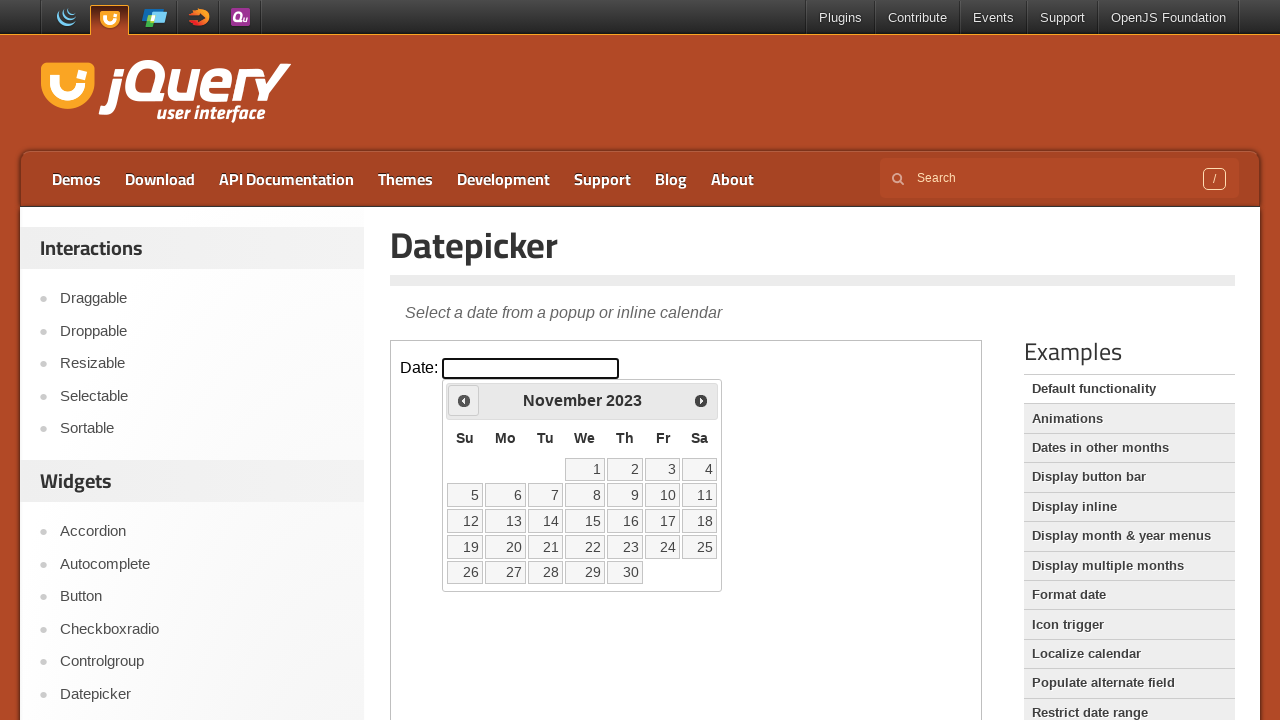

Clicked previous month button to navigate backwards at (464, 400) on iframe >> nth=0 >> internal:control=enter-frame >> xpath=//*[@id='ui-datepicker-
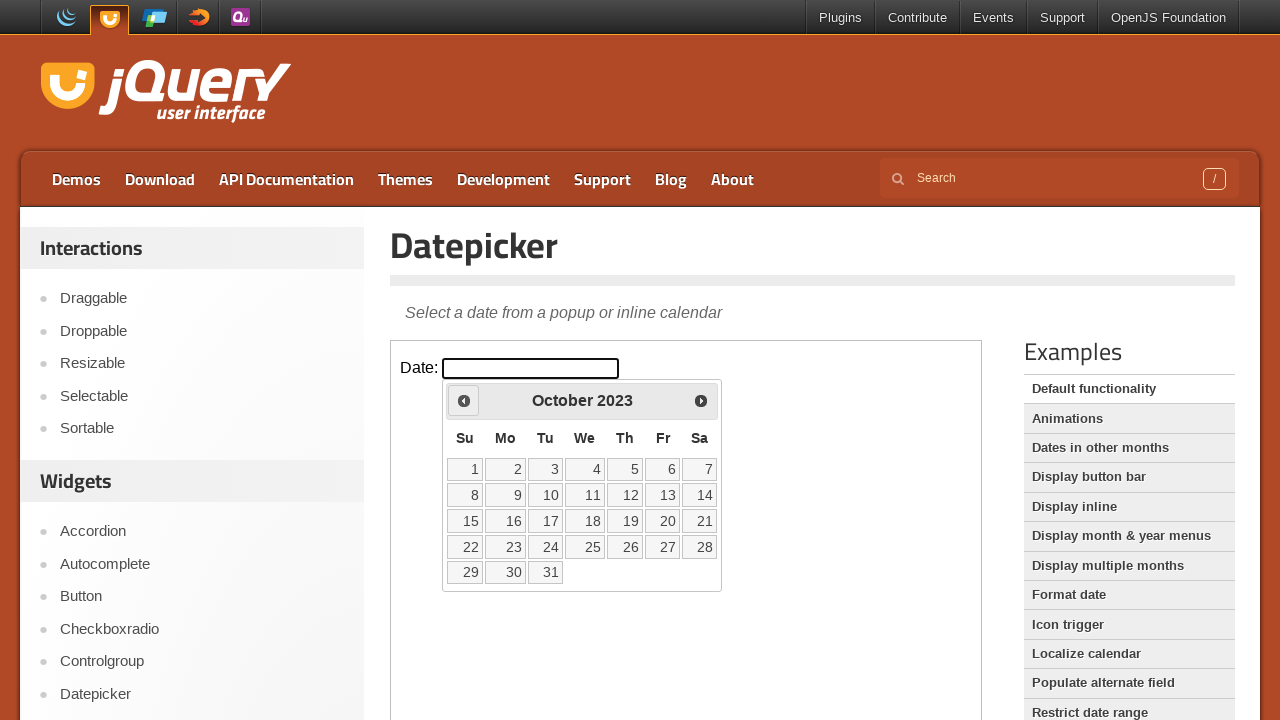

Retrieved current month: October
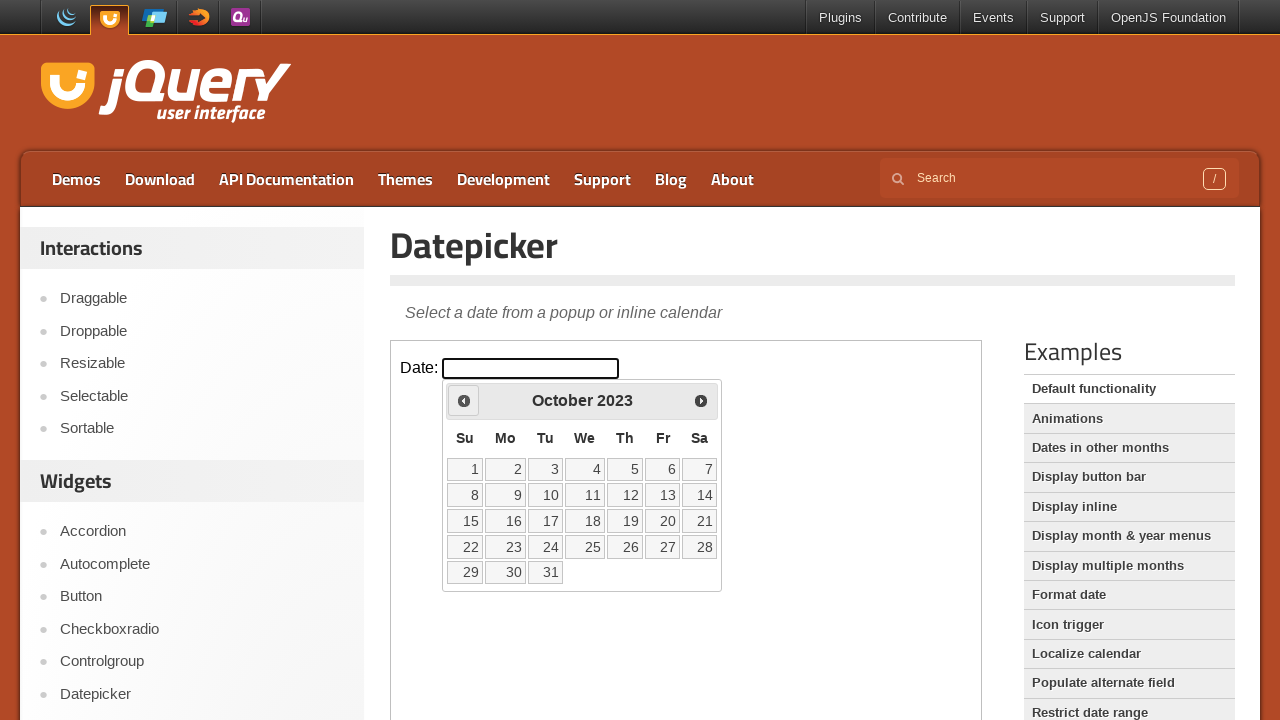

Retrieved current year: 2023
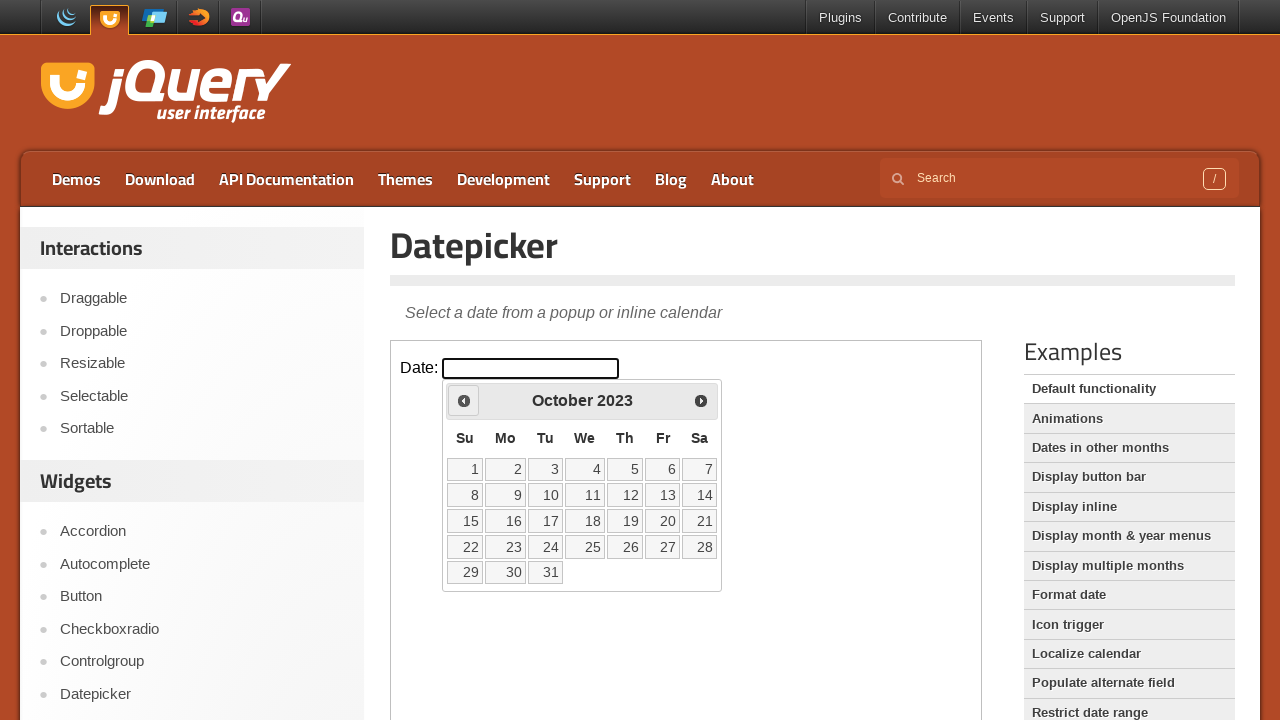

Clicked previous month button to navigate backwards at (464, 400) on iframe >> nth=0 >> internal:control=enter-frame >> xpath=//*[@id='ui-datepicker-
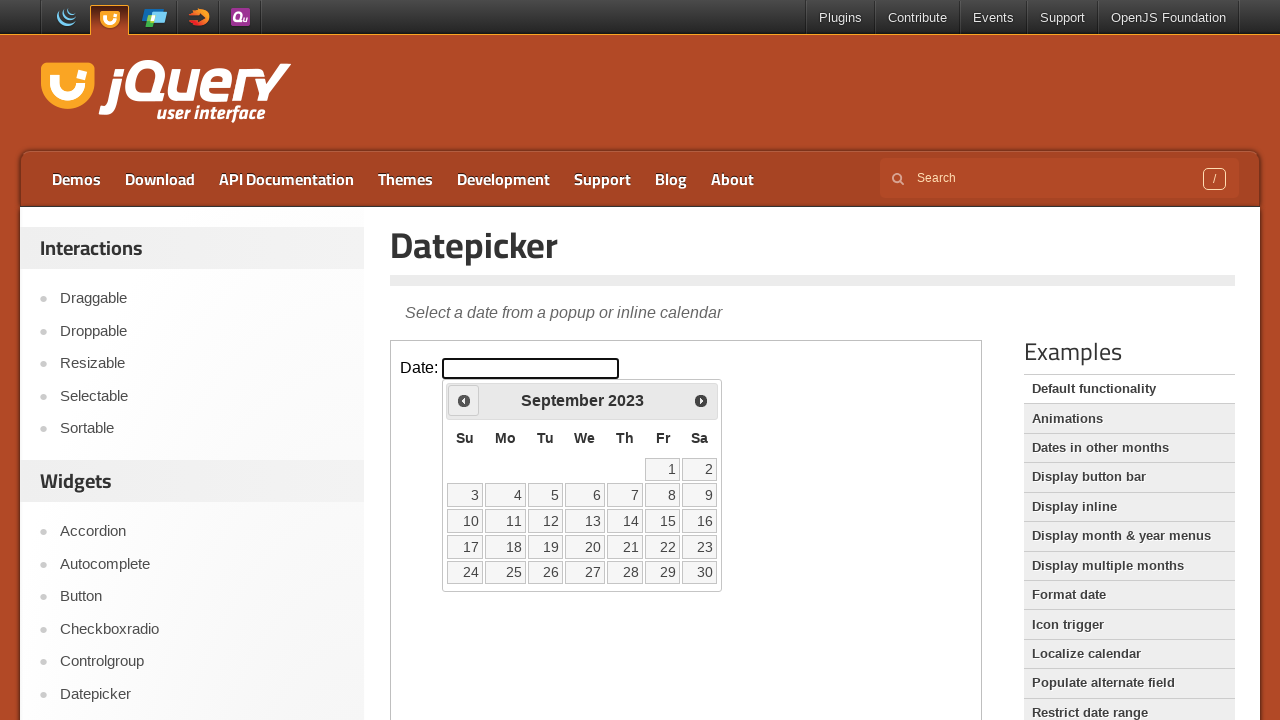

Retrieved current month: September
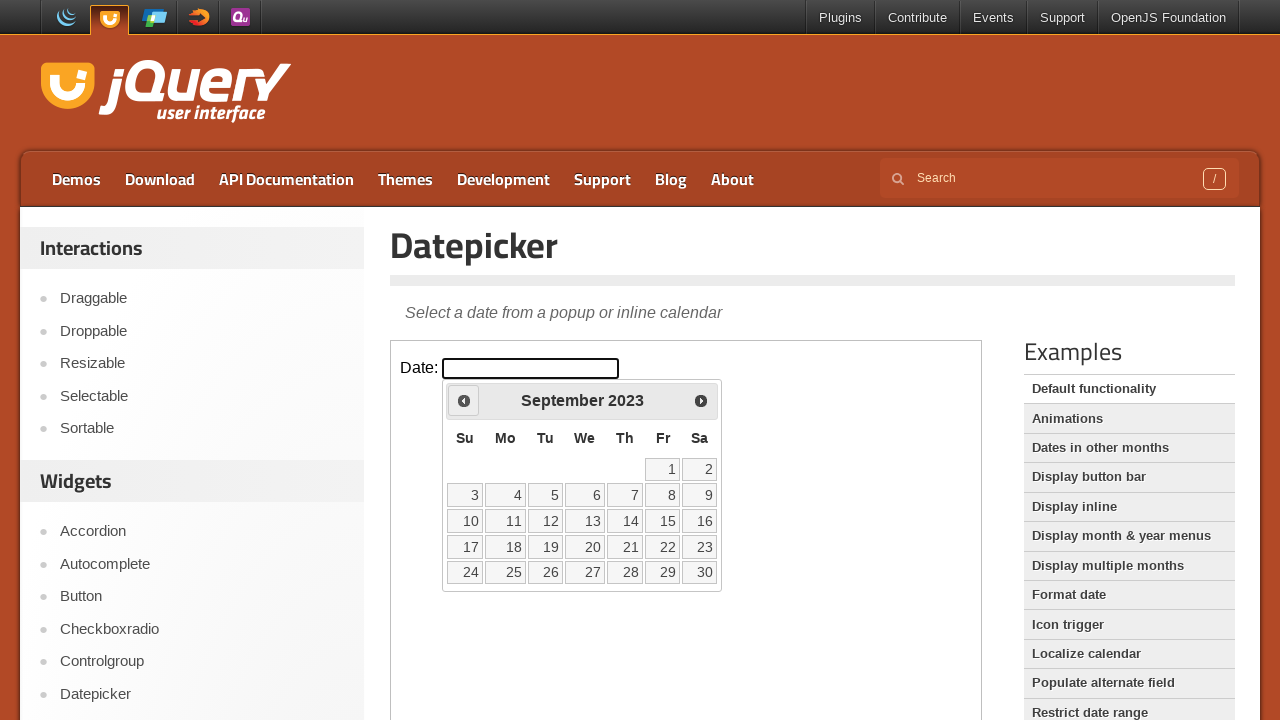

Retrieved current year: 2023
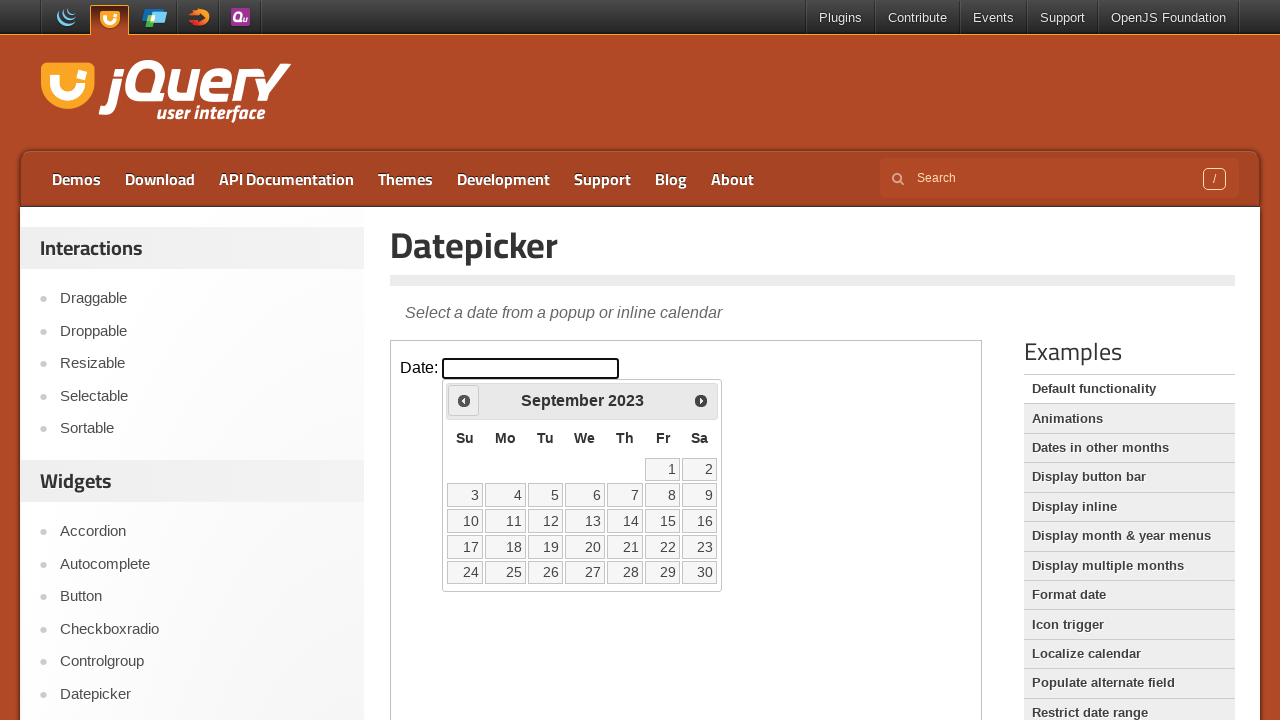

Clicked previous month button to navigate backwards at (464, 400) on iframe >> nth=0 >> internal:control=enter-frame >> xpath=//*[@id='ui-datepicker-
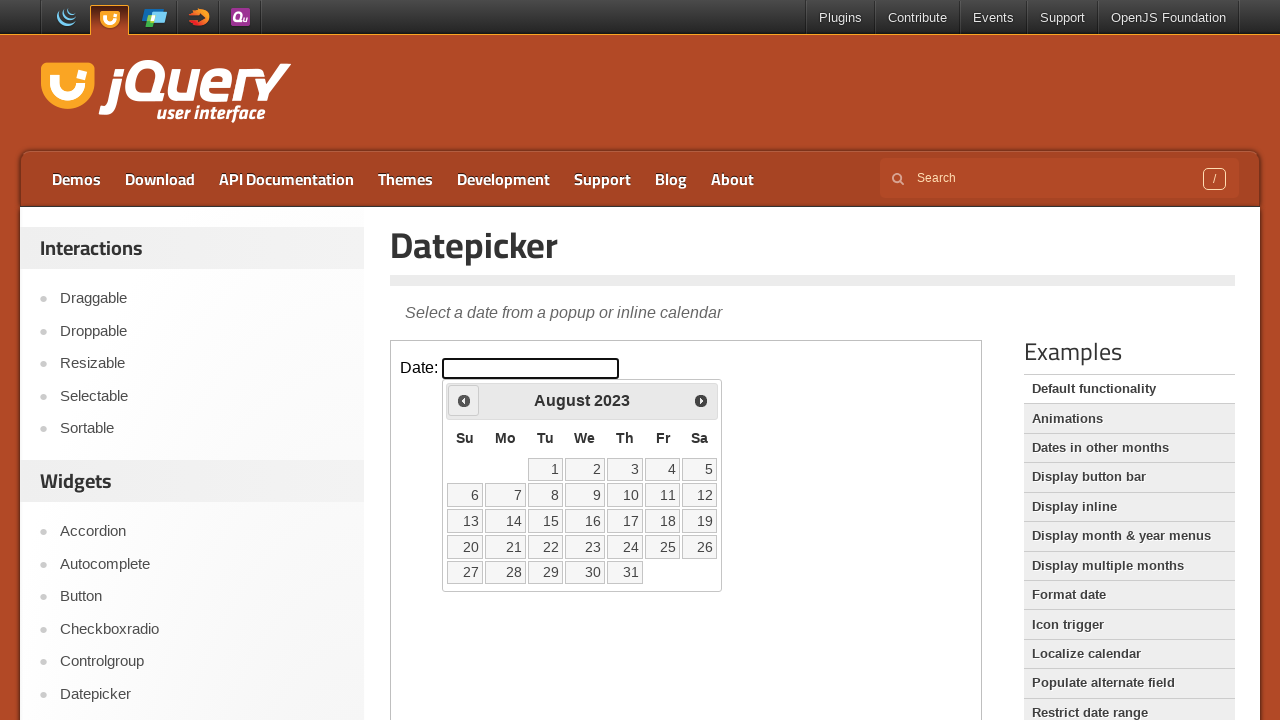

Retrieved current month: August
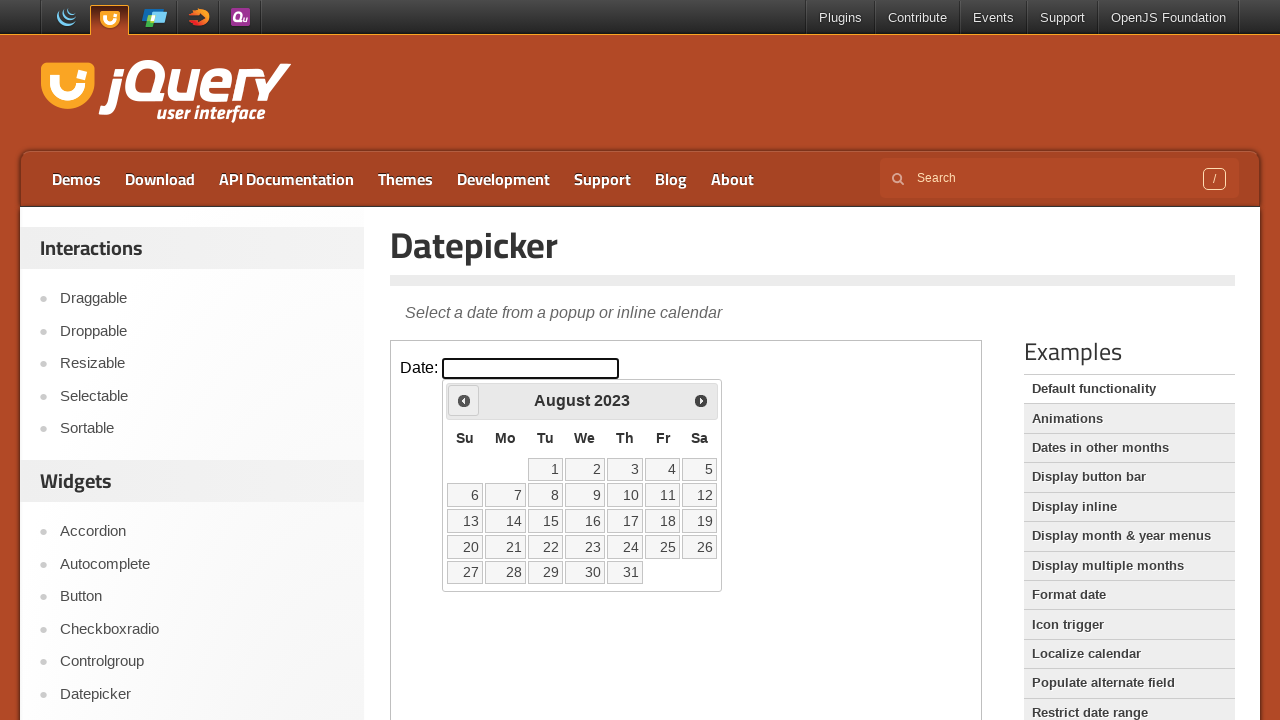

Retrieved current year: 2023
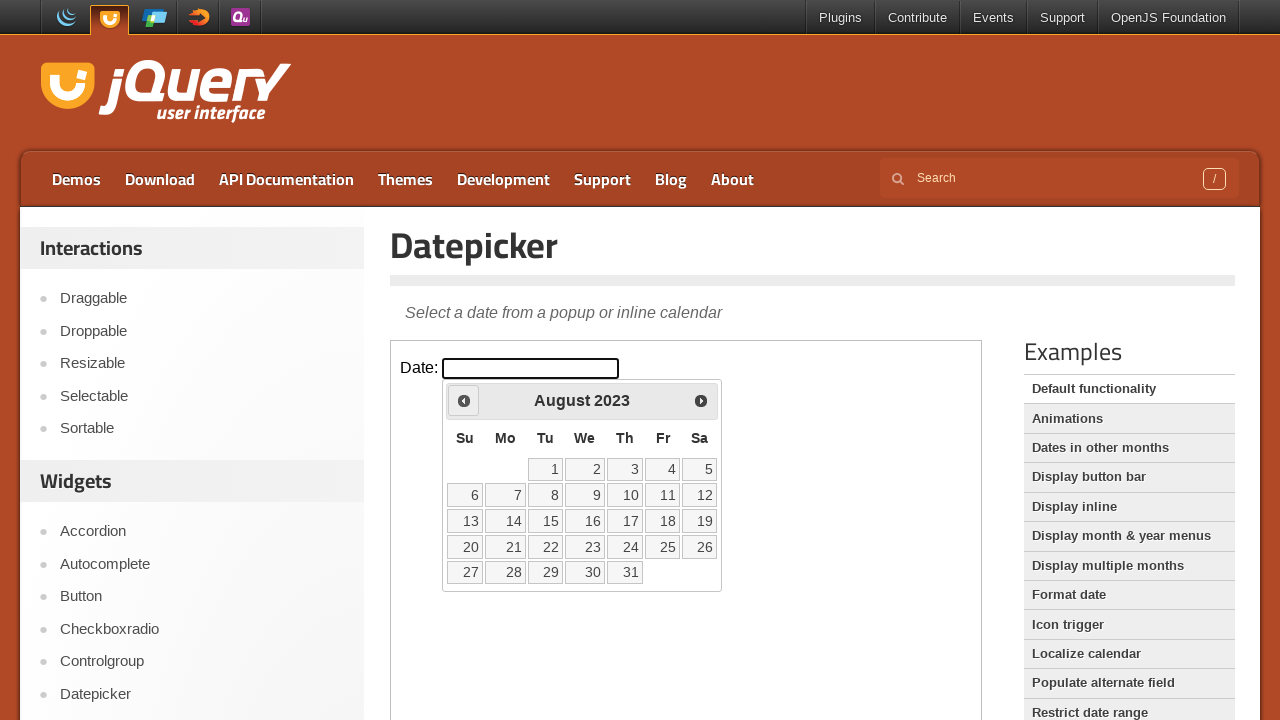

Clicked previous month button to navigate backwards at (464, 400) on iframe >> nth=0 >> internal:control=enter-frame >> xpath=//*[@id='ui-datepicker-
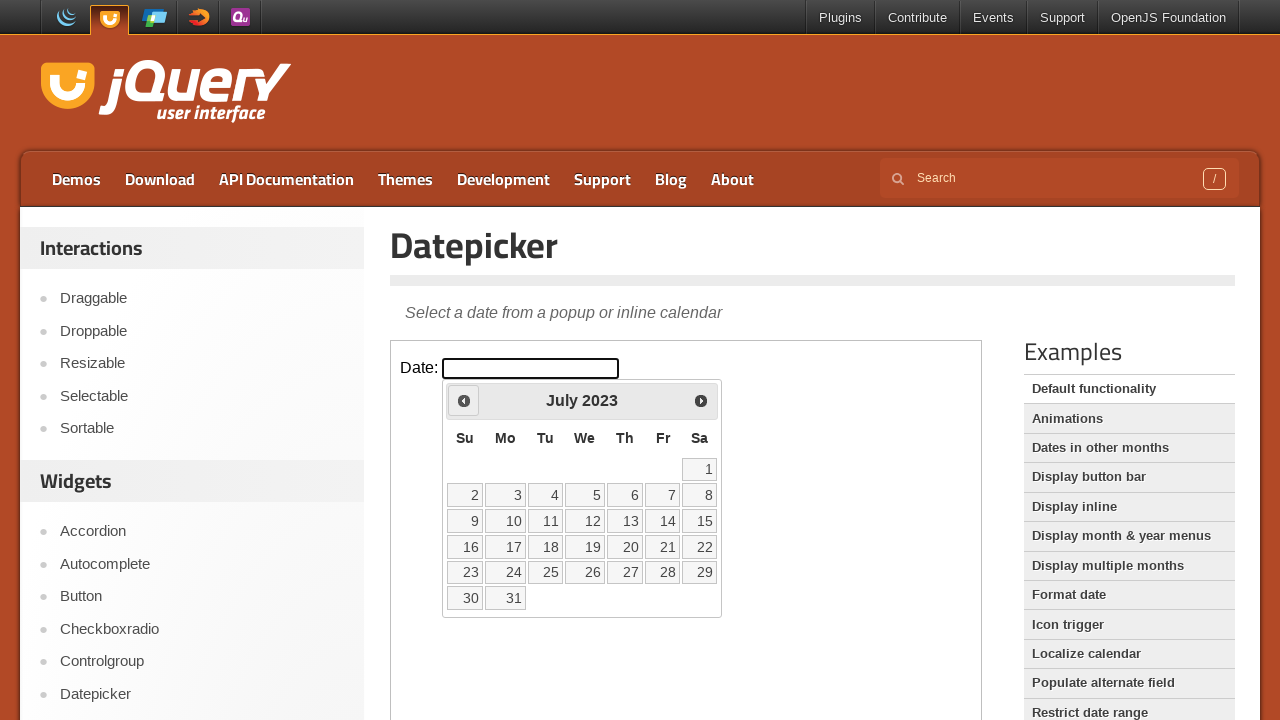

Retrieved current month: July
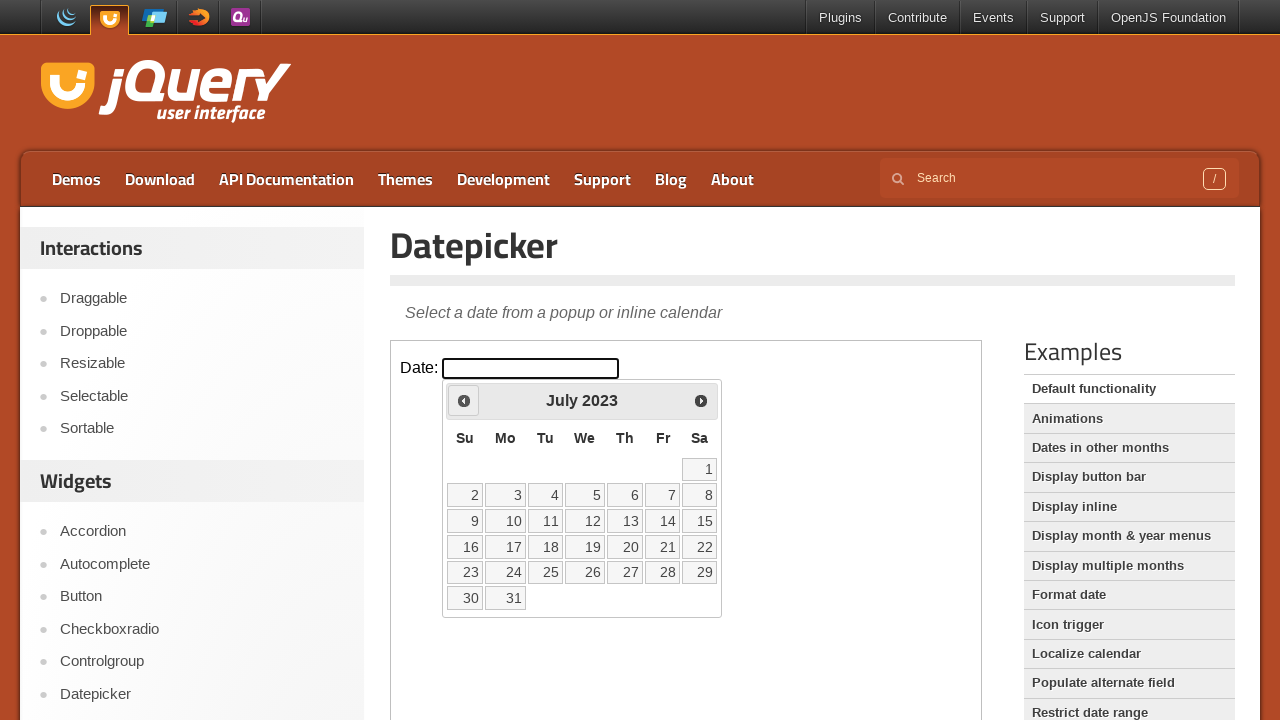

Retrieved current year: 2023
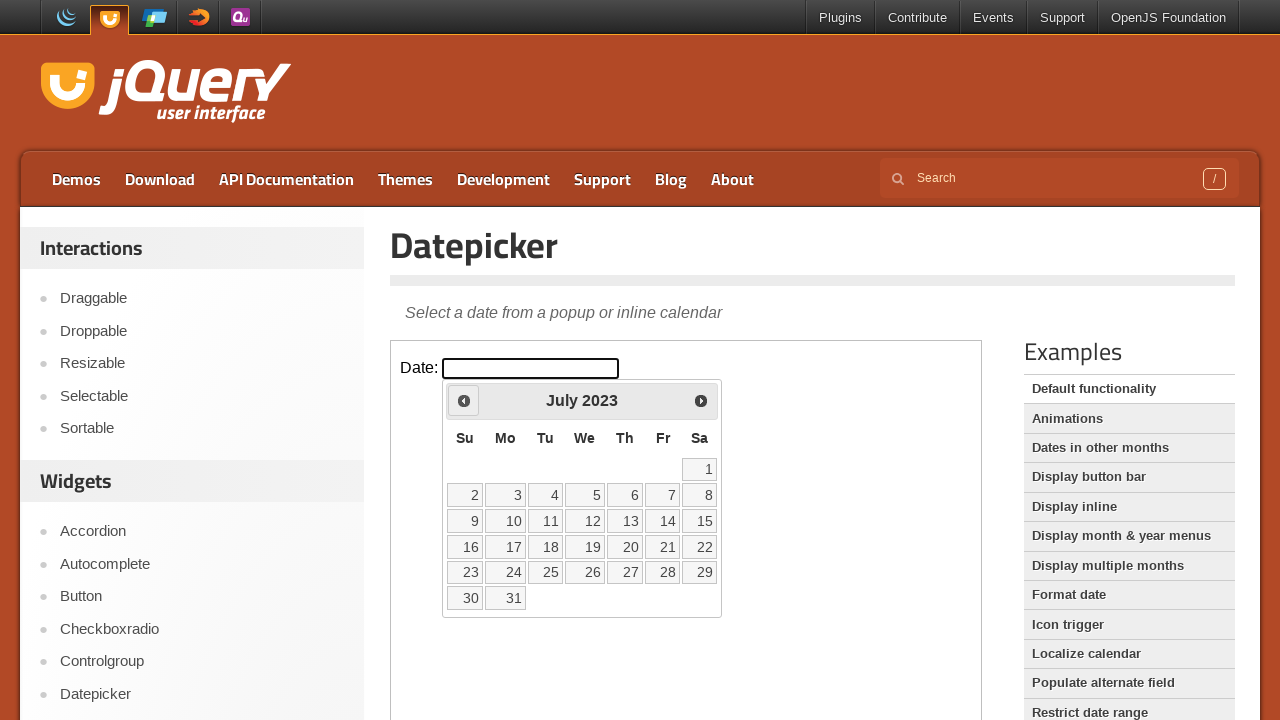

Clicked previous month button to navigate backwards at (464, 400) on iframe >> nth=0 >> internal:control=enter-frame >> xpath=//*[@id='ui-datepicker-
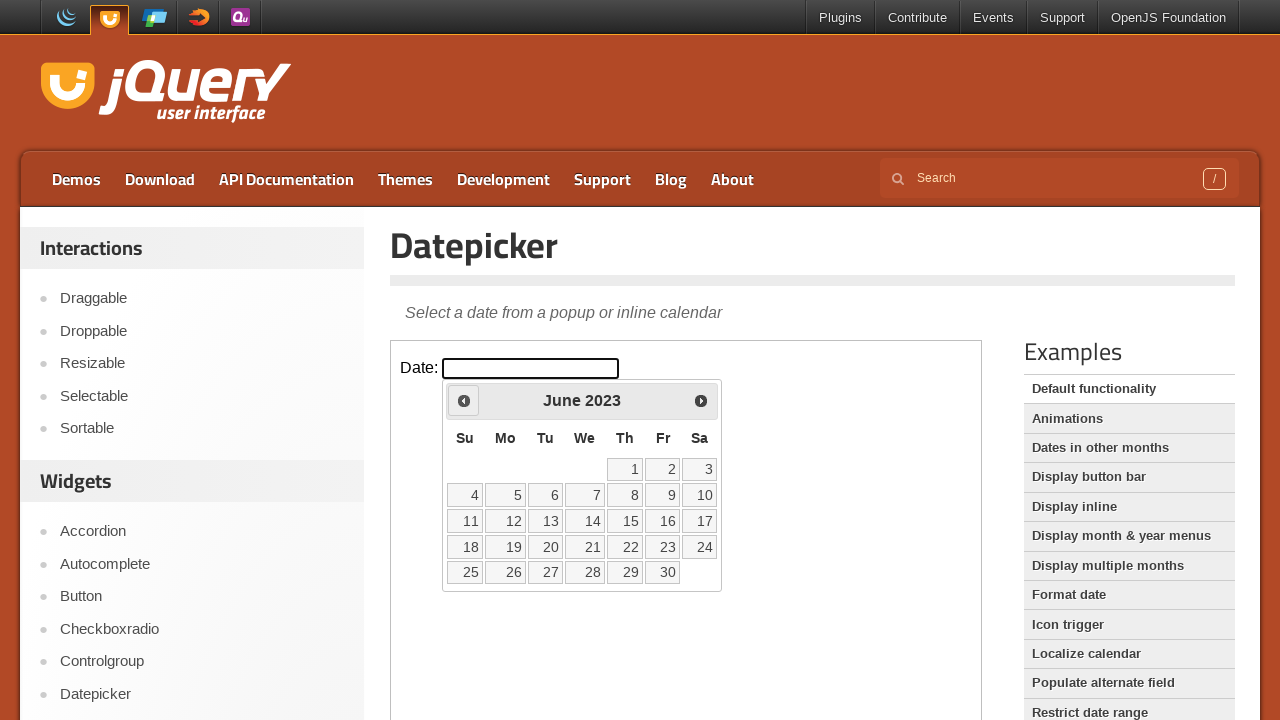

Retrieved current month: June
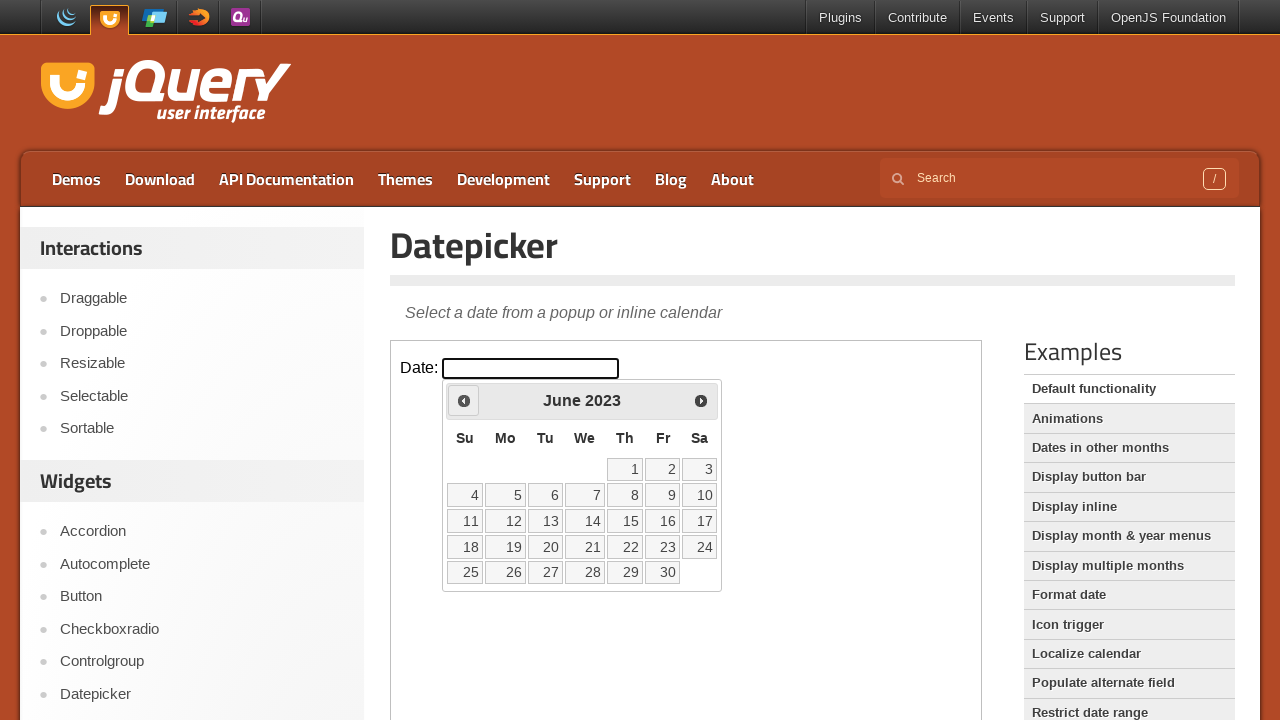

Retrieved current year: 2023
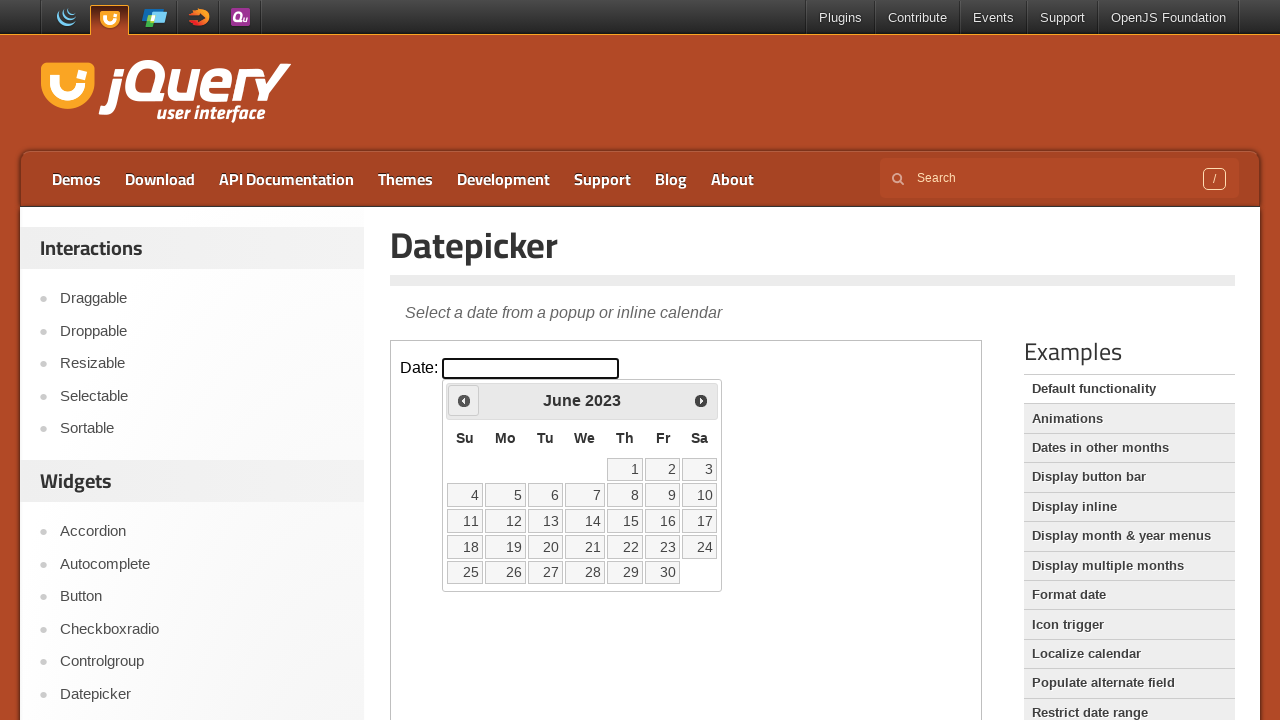

Clicked previous month button to navigate backwards at (464, 400) on iframe >> nth=0 >> internal:control=enter-frame >> xpath=//*[@id='ui-datepicker-
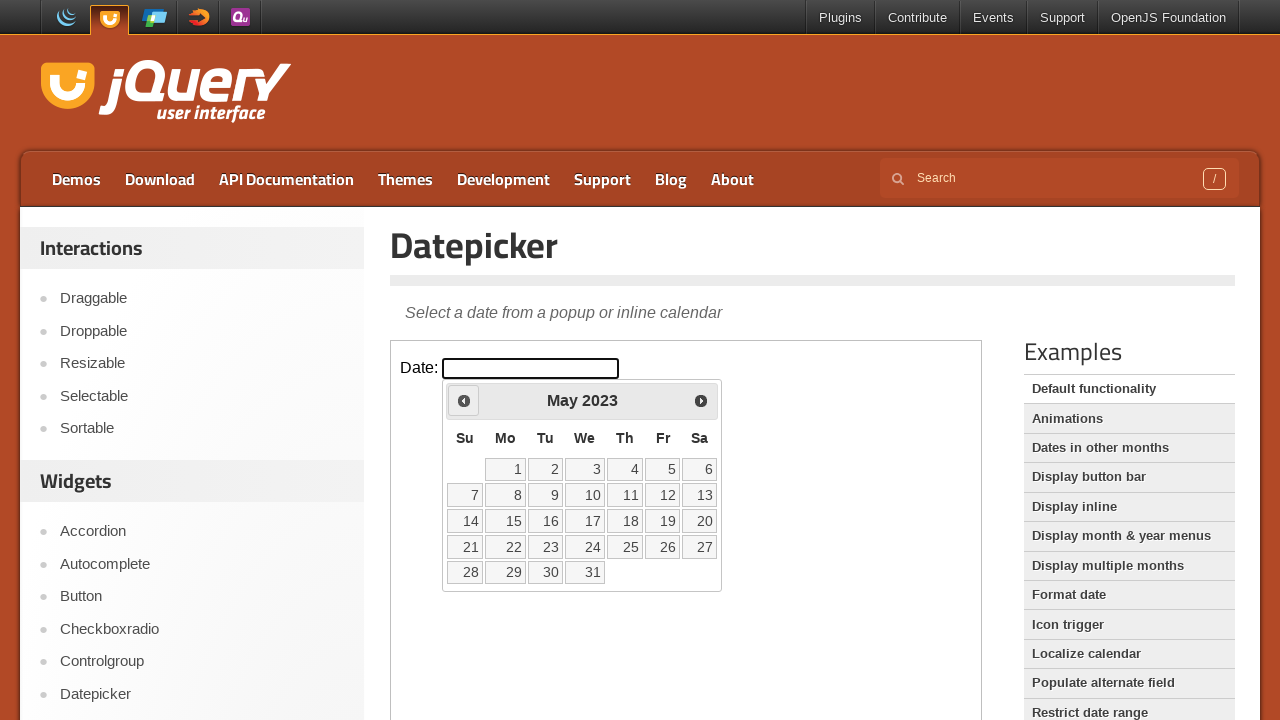

Retrieved current month: May
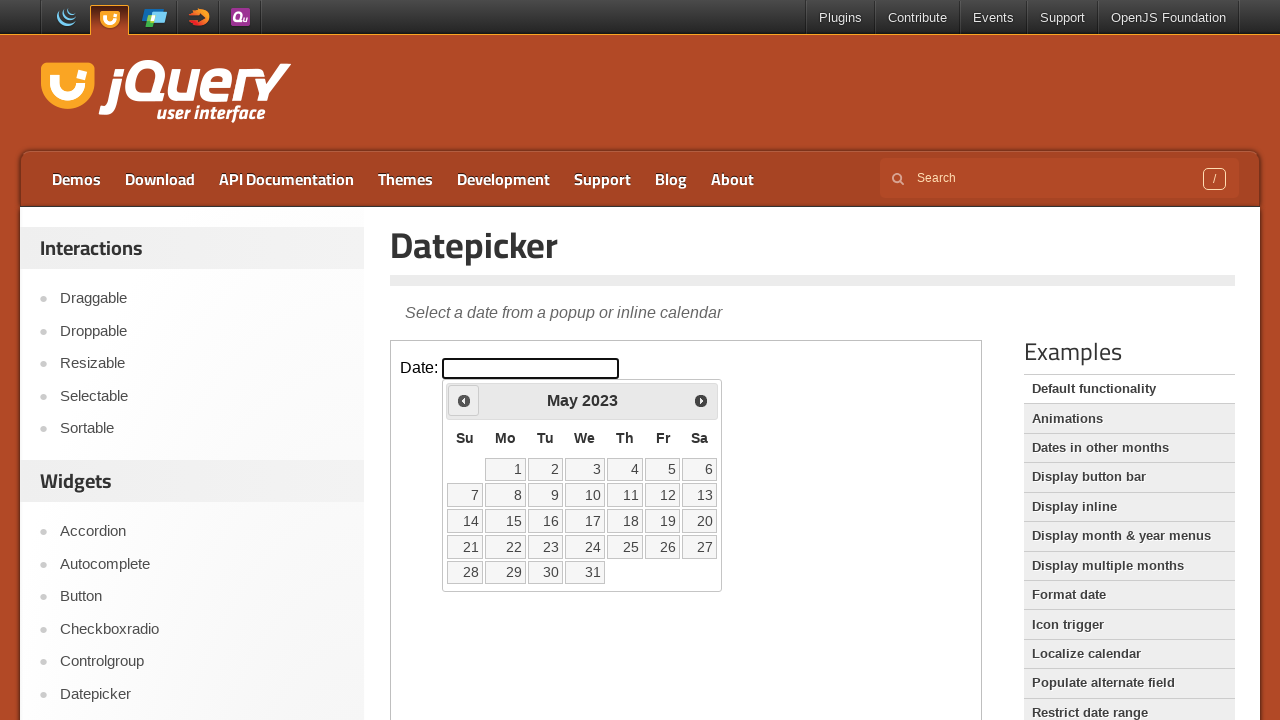

Retrieved current year: 2023
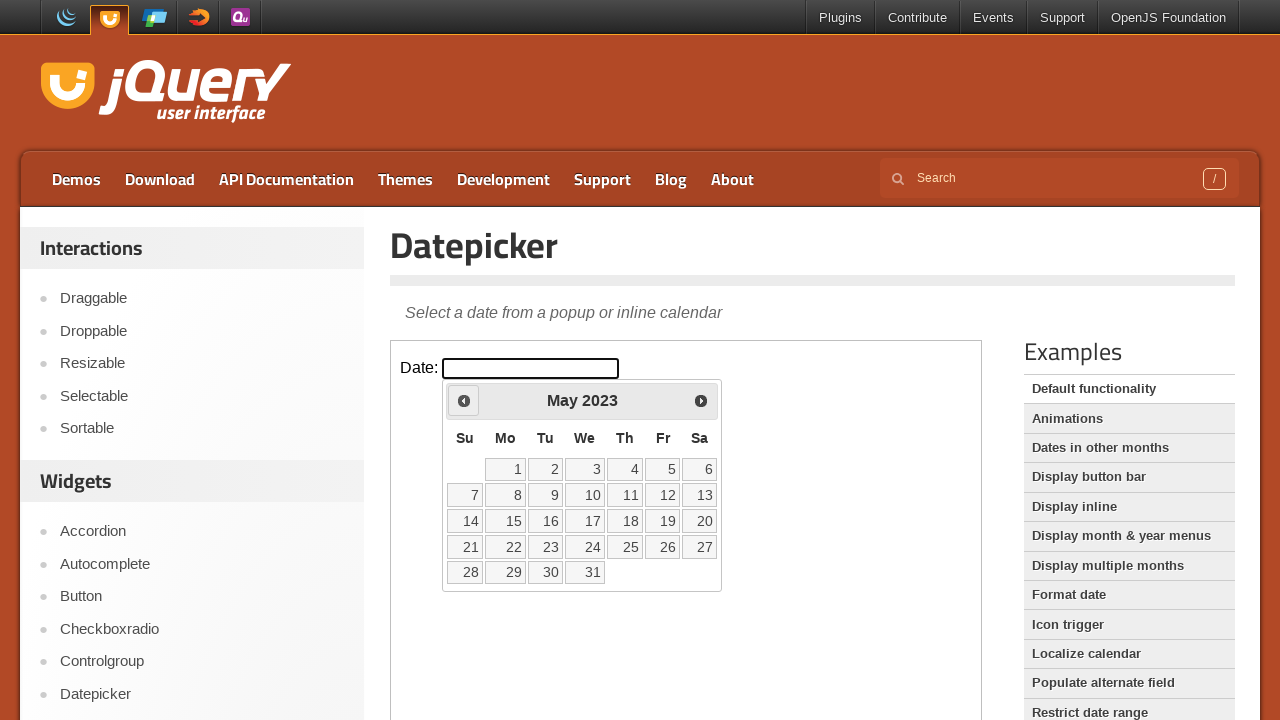

Clicked previous month button to navigate backwards at (464, 400) on iframe >> nth=0 >> internal:control=enter-frame >> xpath=//*[@id='ui-datepicker-
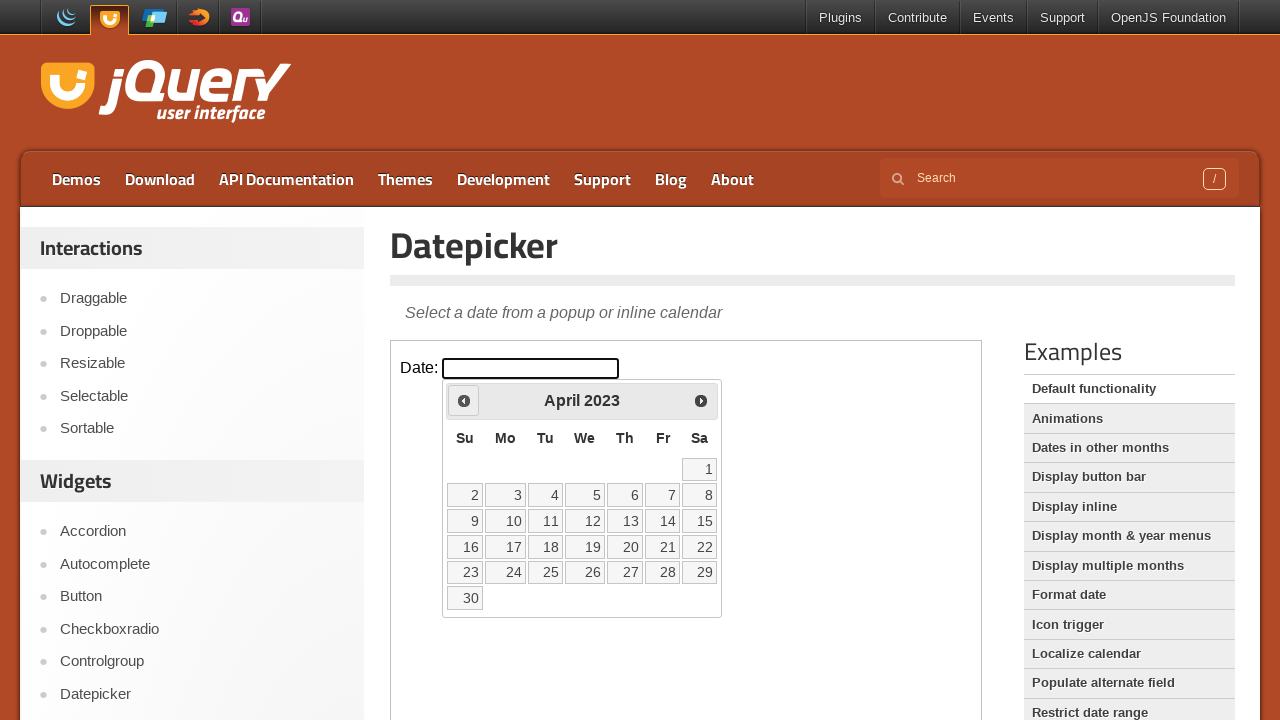

Retrieved current month: April
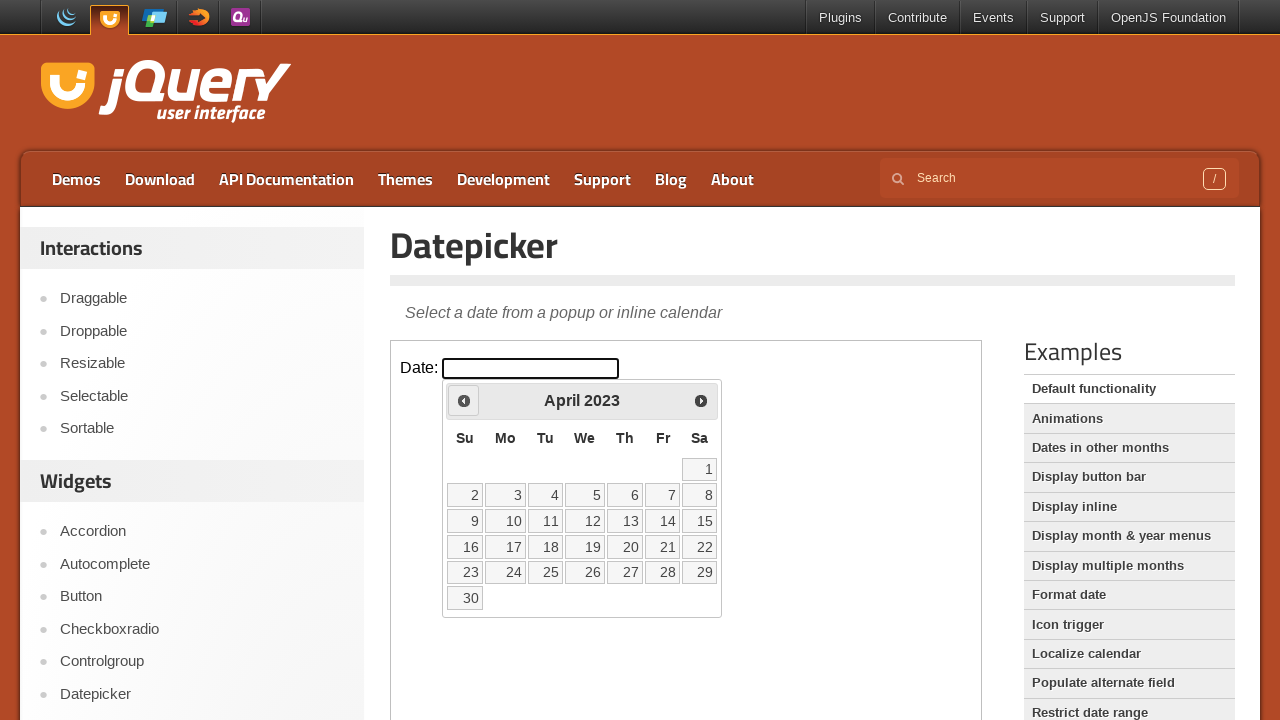

Retrieved current year: 2023
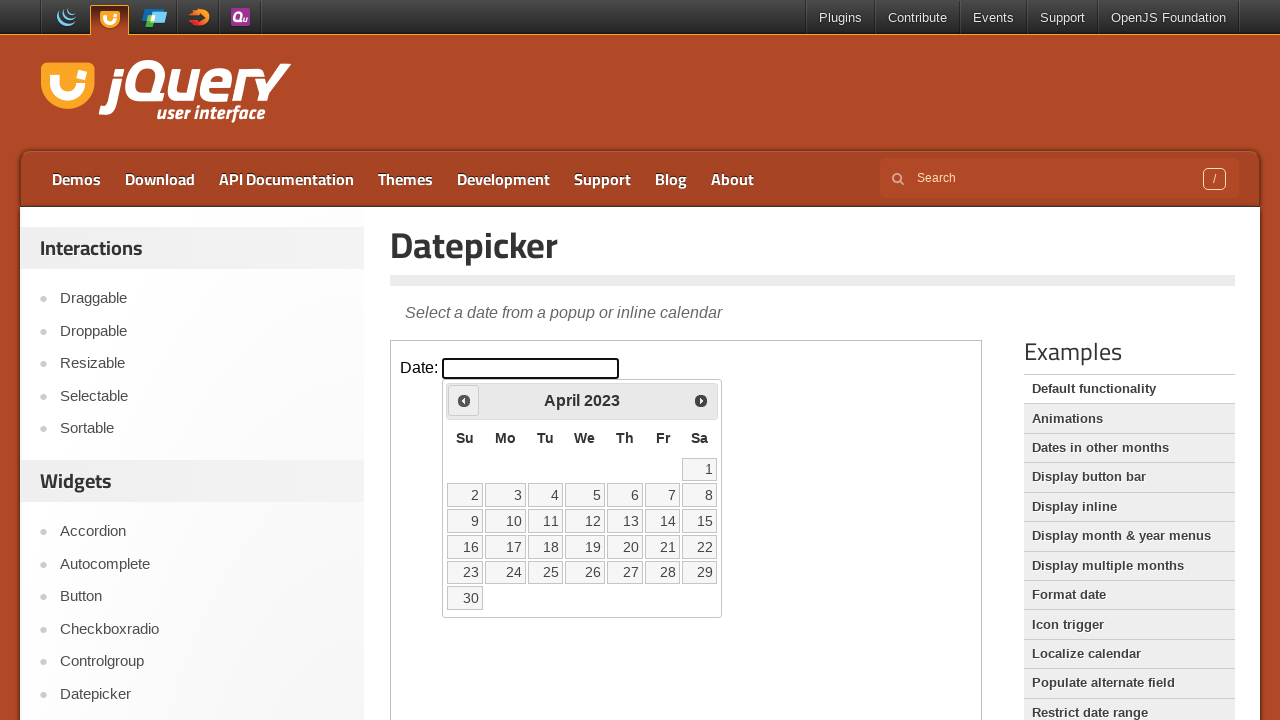

Clicked previous month button to navigate backwards at (464, 400) on iframe >> nth=0 >> internal:control=enter-frame >> xpath=//*[@id='ui-datepicker-
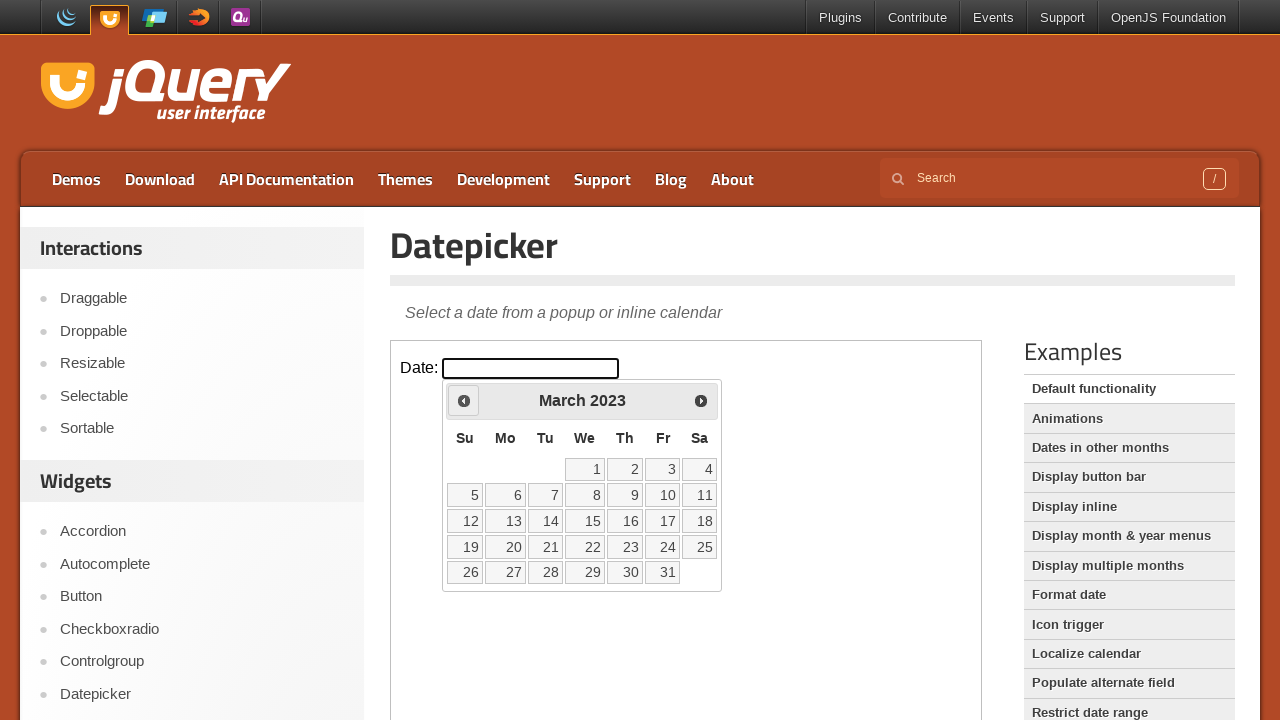

Retrieved current month: March
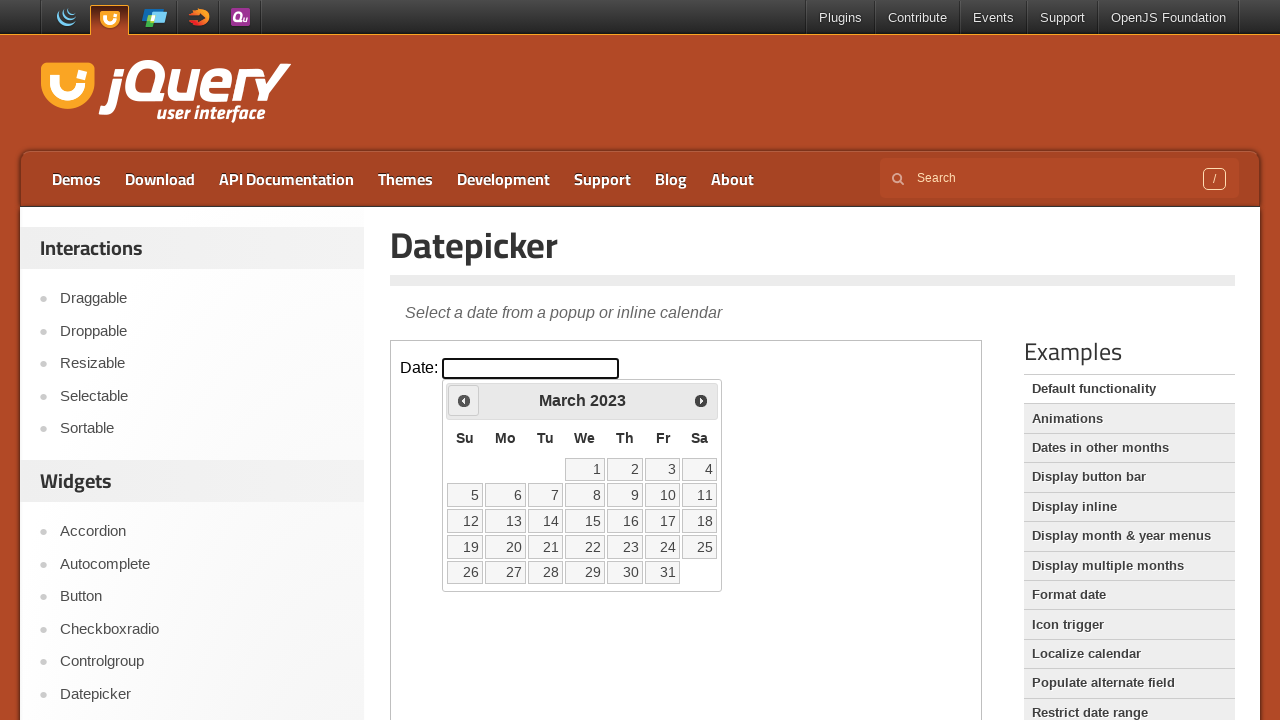

Retrieved current year: 2023
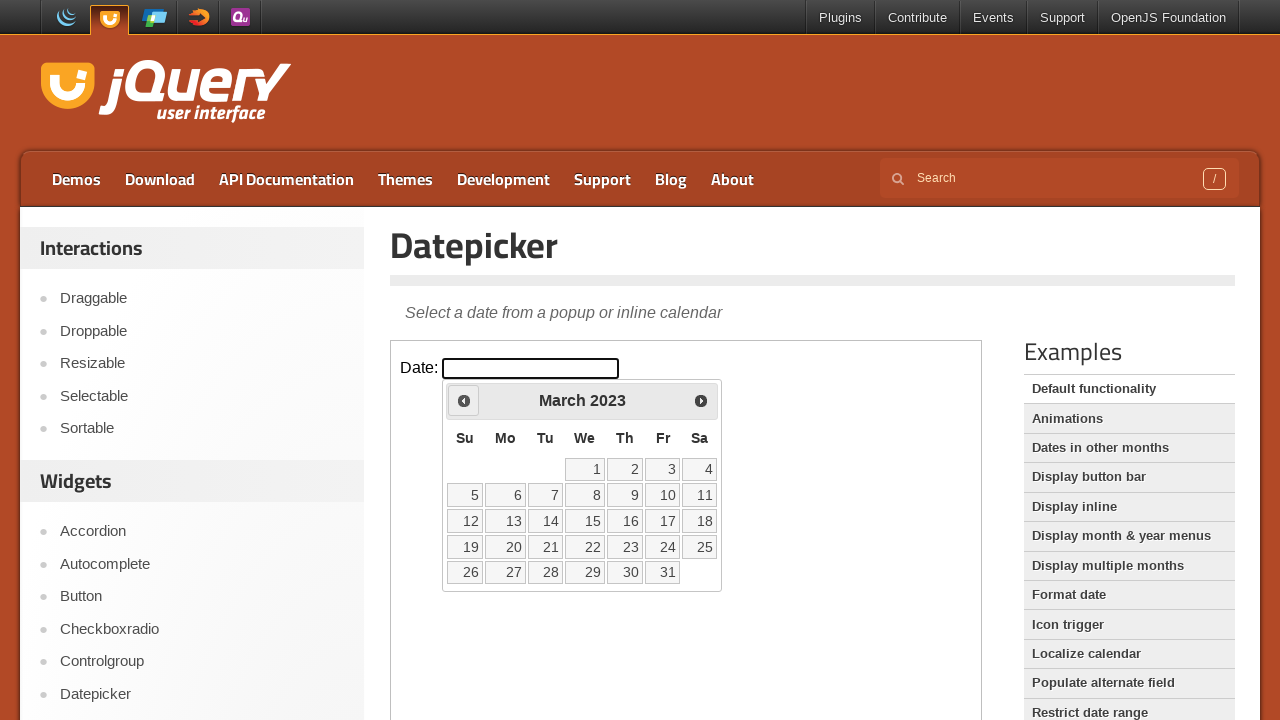

Clicked previous month button to navigate backwards at (464, 400) on iframe >> nth=0 >> internal:control=enter-frame >> xpath=//*[@id='ui-datepicker-
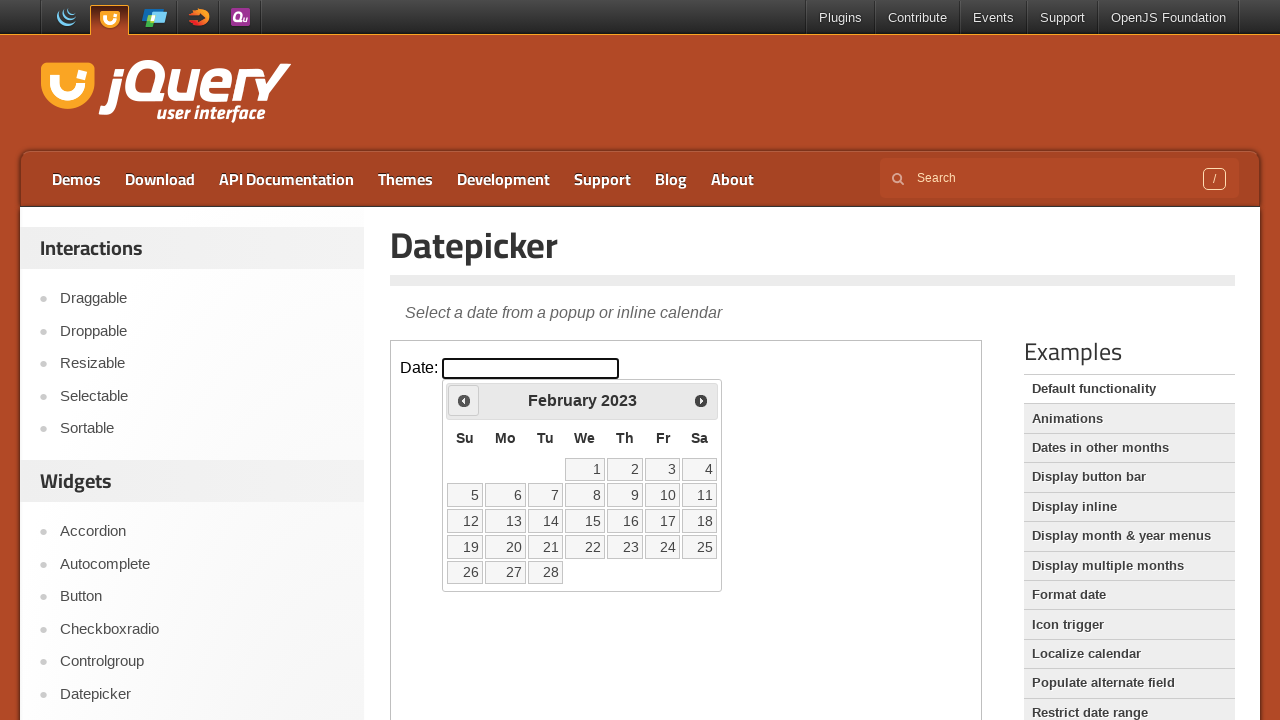

Retrieved current month: February
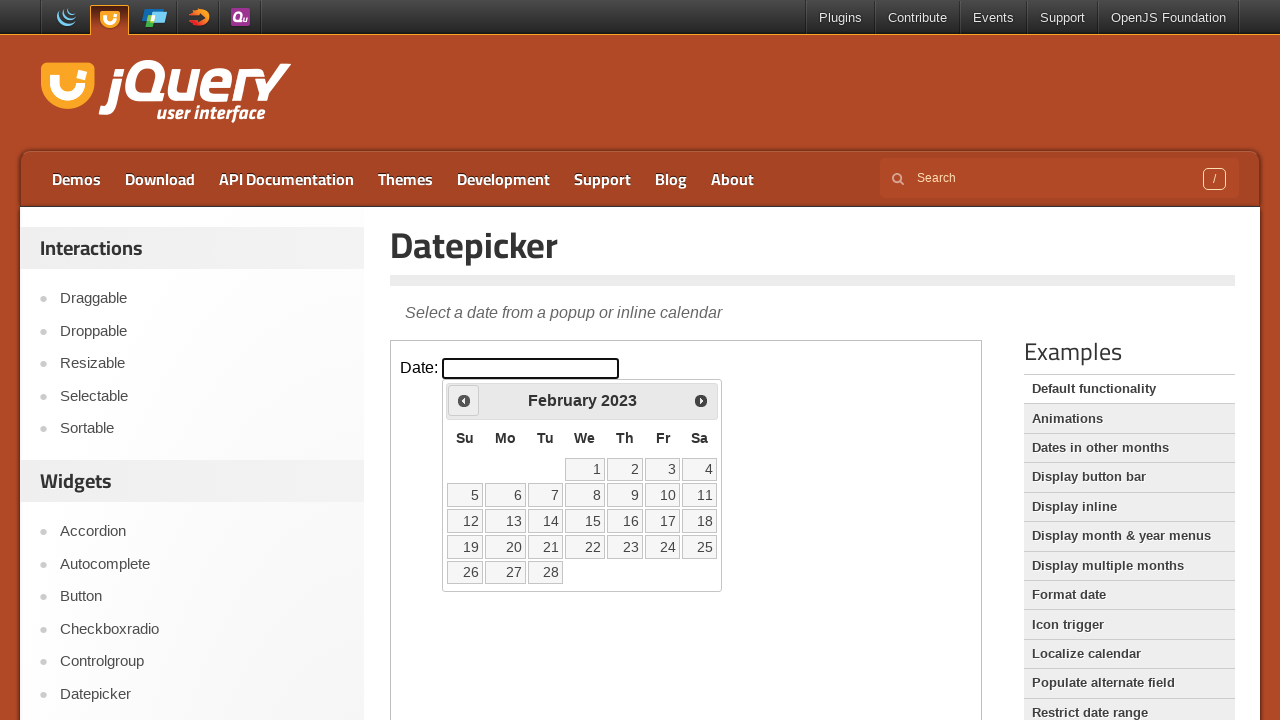

Retrieved current year: 2023
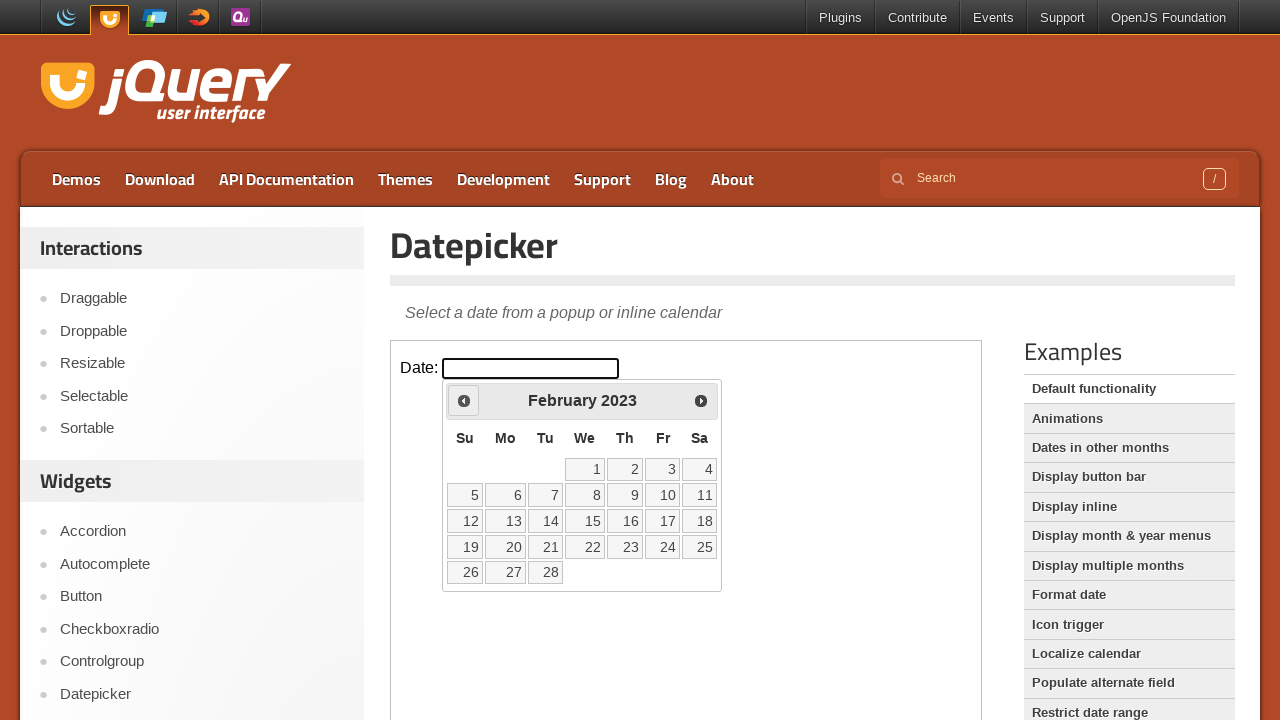

Clicked previous month button to navigate backwards at (464, 400) on iframe >> nth=0 >> internal:control=enter-frame >> xpath=//*[@id='ui-datepicker-
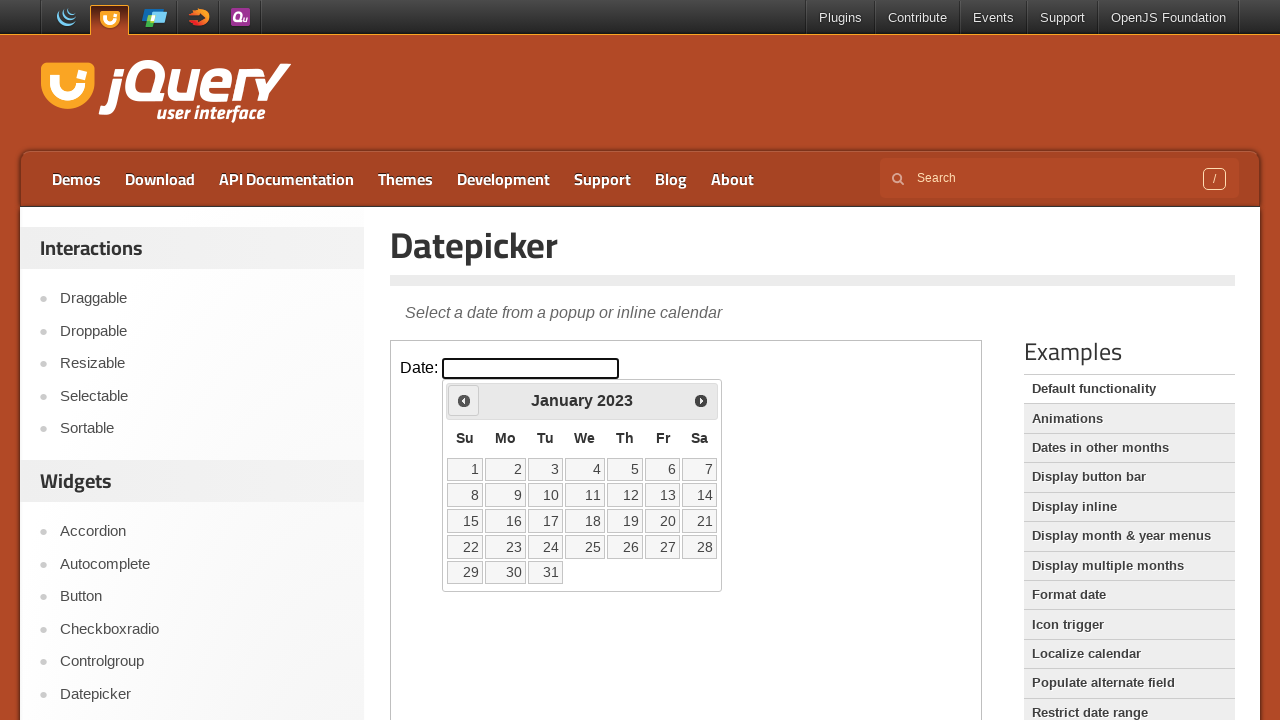

Retrieved current month: January
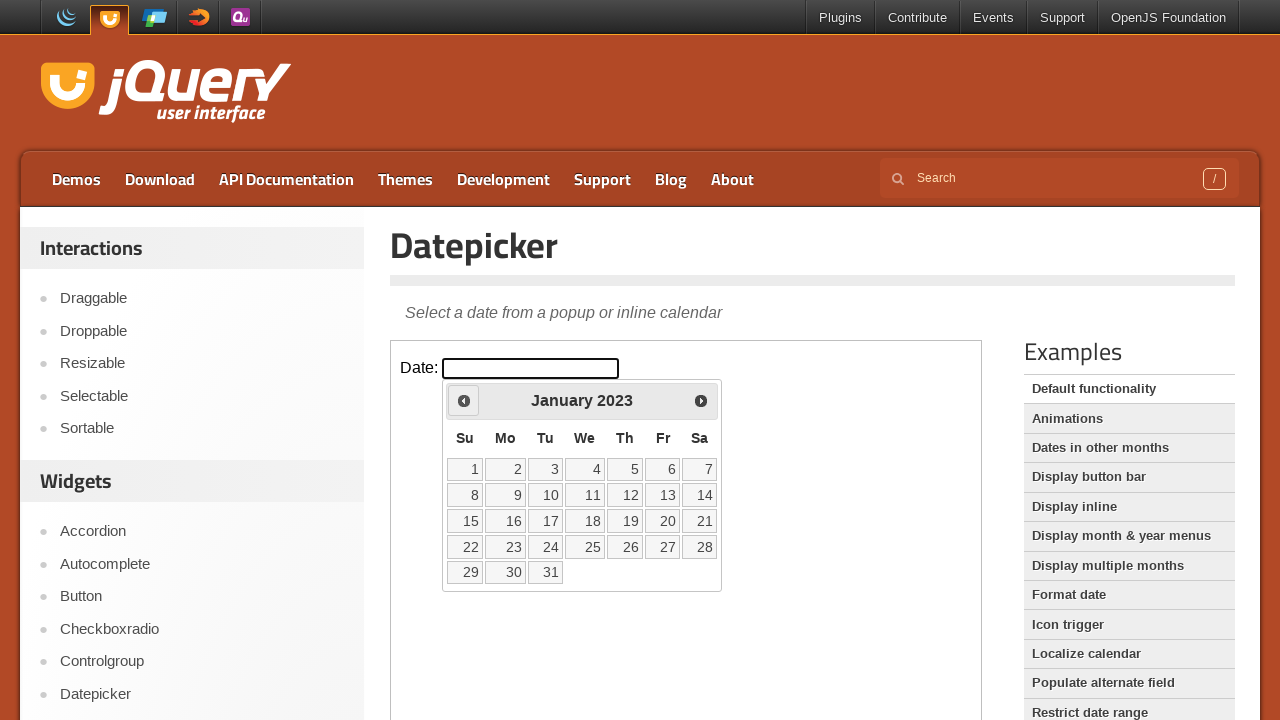

Retrieved current year: 2023
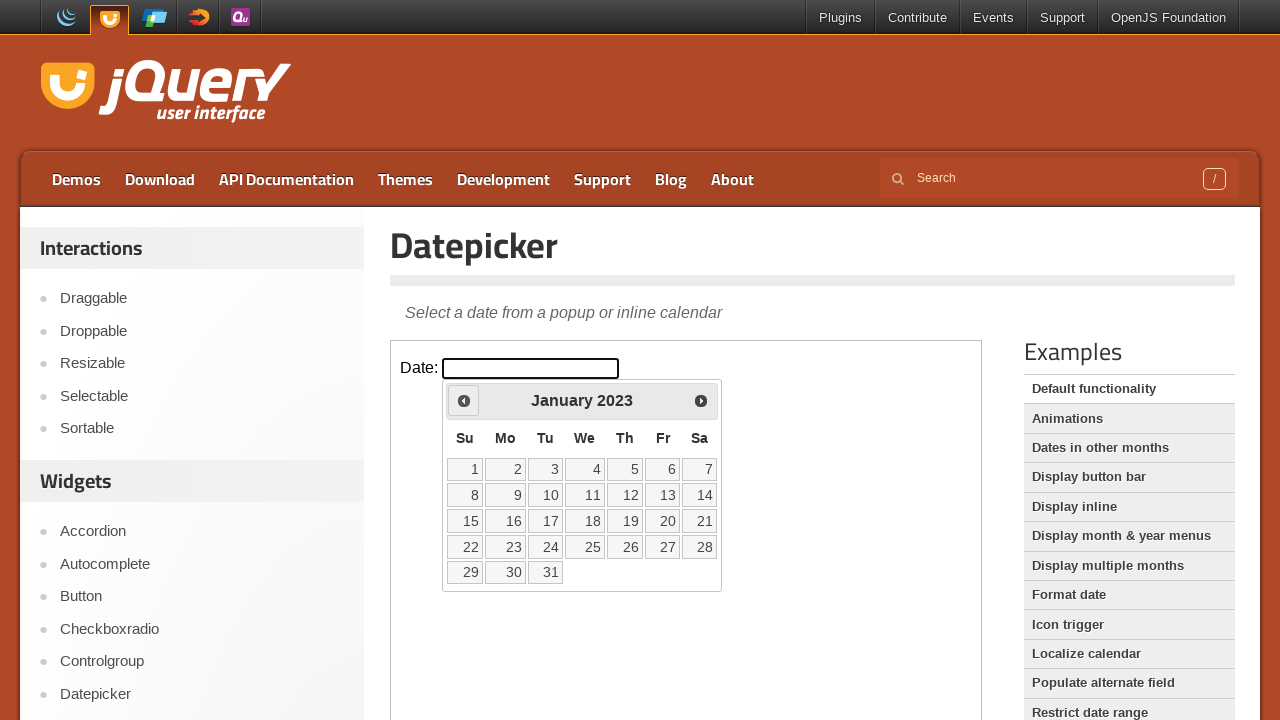

Clicked previous month button to navigate backwards at (464, 400) on iframe >> nth=0 >> internal:control=enter-frame >> xpath=//*[@id='ui-datepicker-
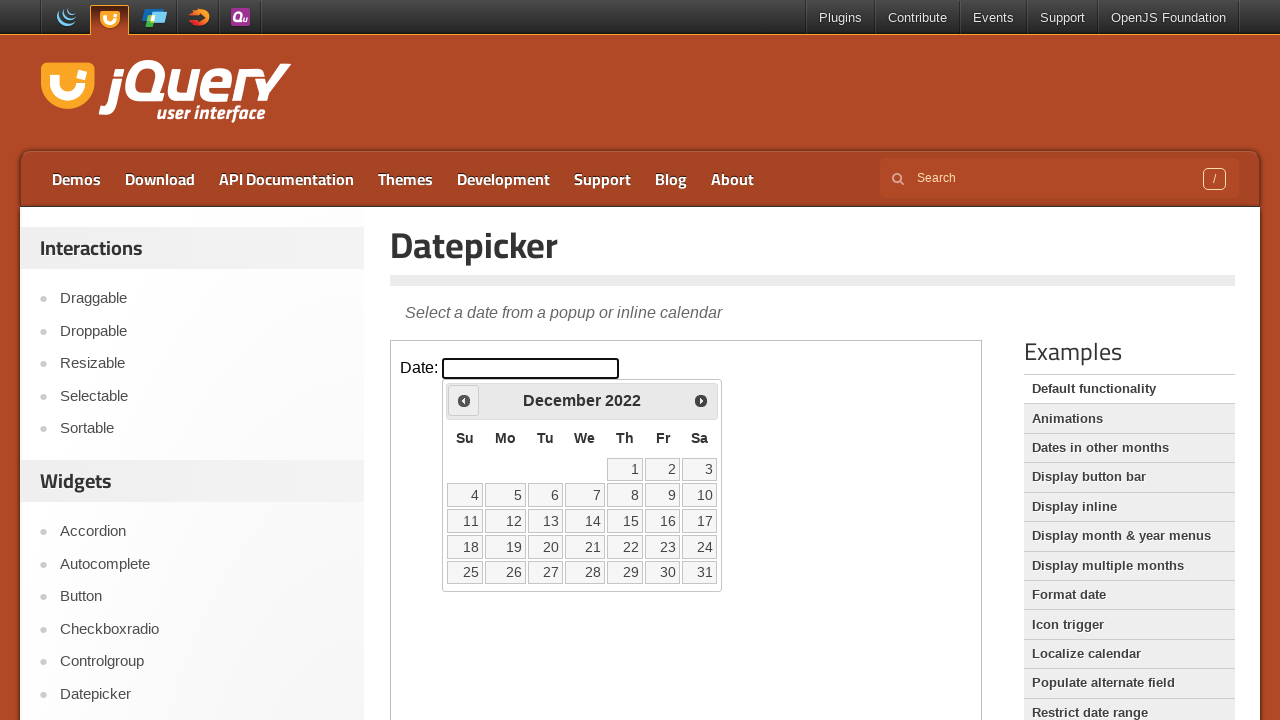

Retrieved current month: December
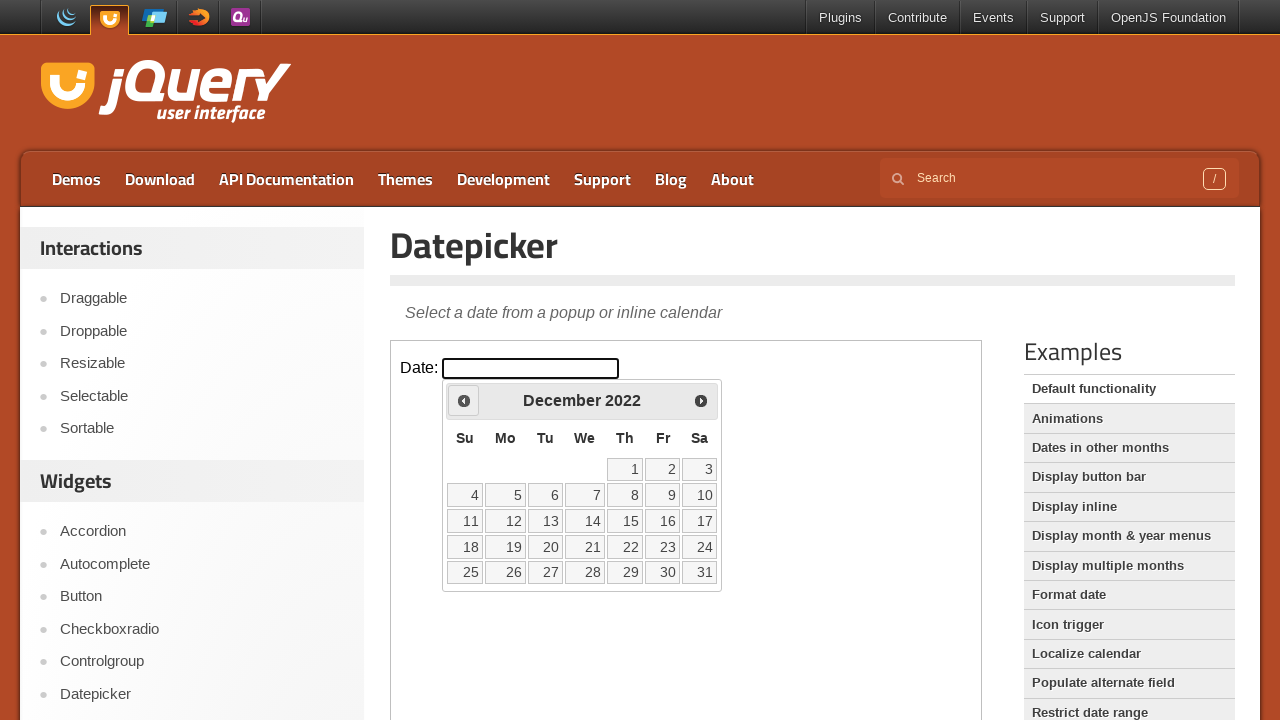

Retrieved current year: 2022
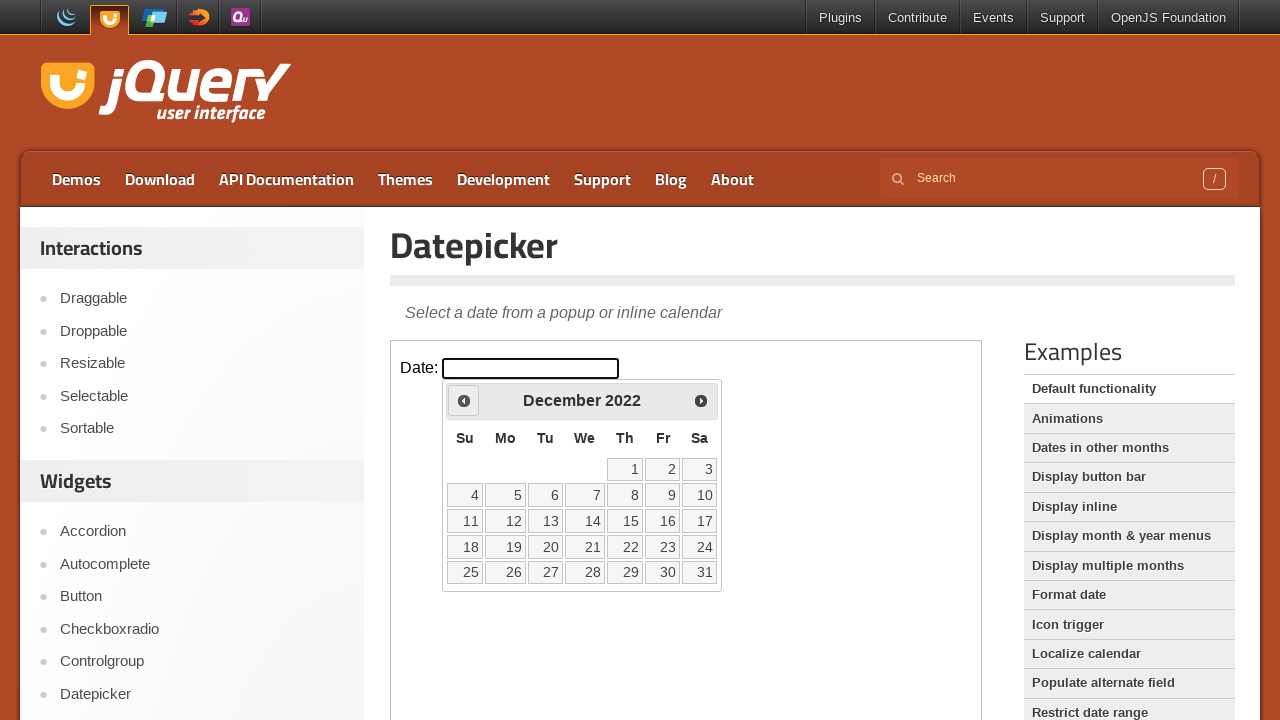

Clicked previous month button to navigate backwards at (464, 400) on iframe >> nth=0 >> internal:control=enter-frame >> xpath=//*[@id='ui-datepicker-
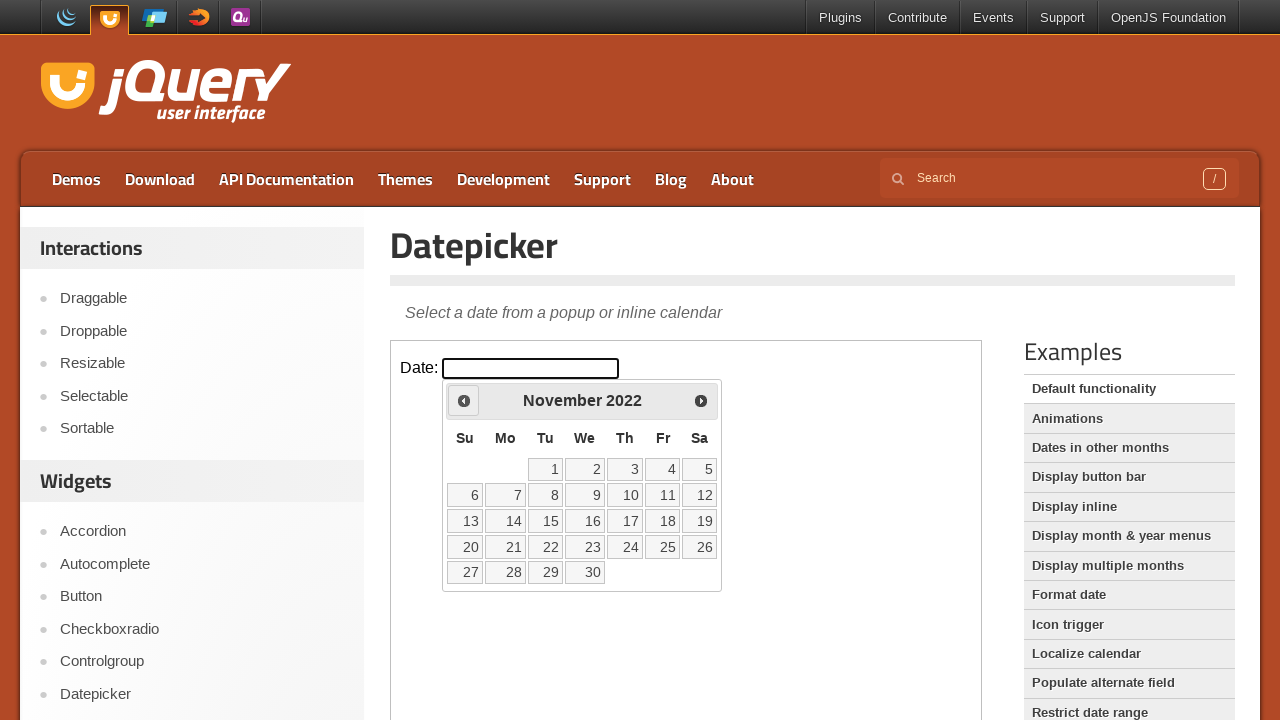

Retrieved current month: November
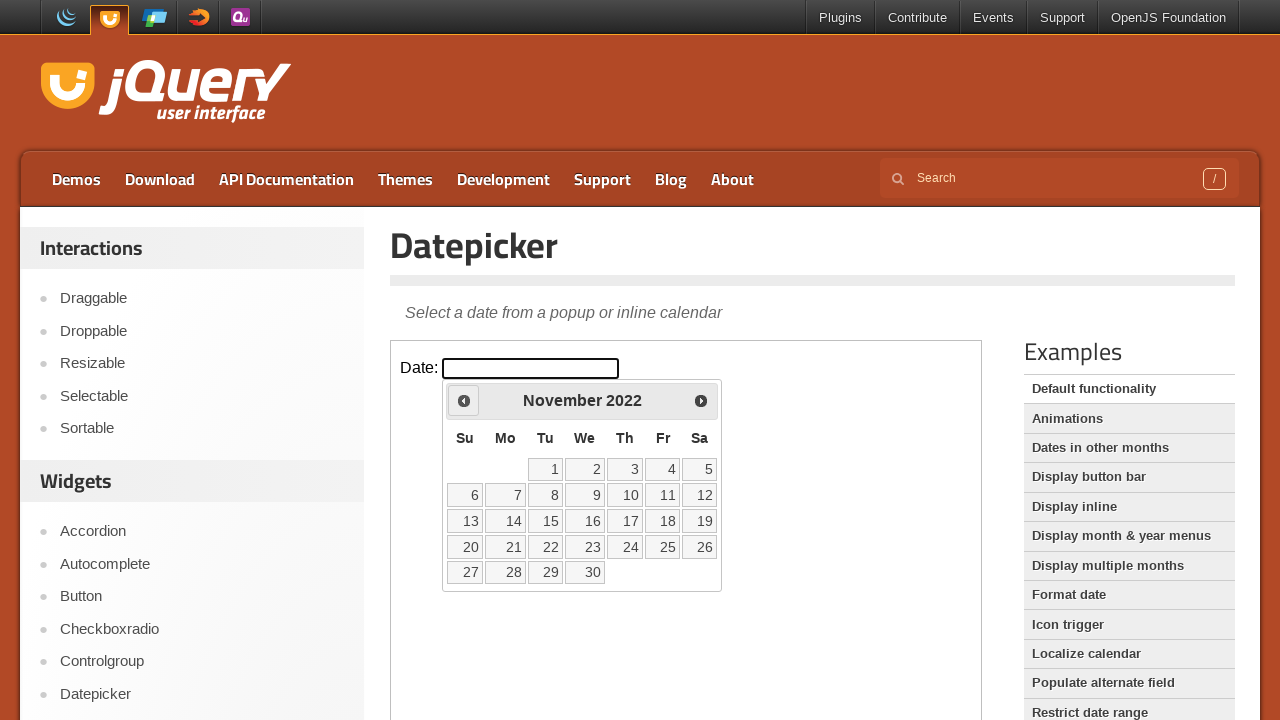

Retrieved current year: 2022
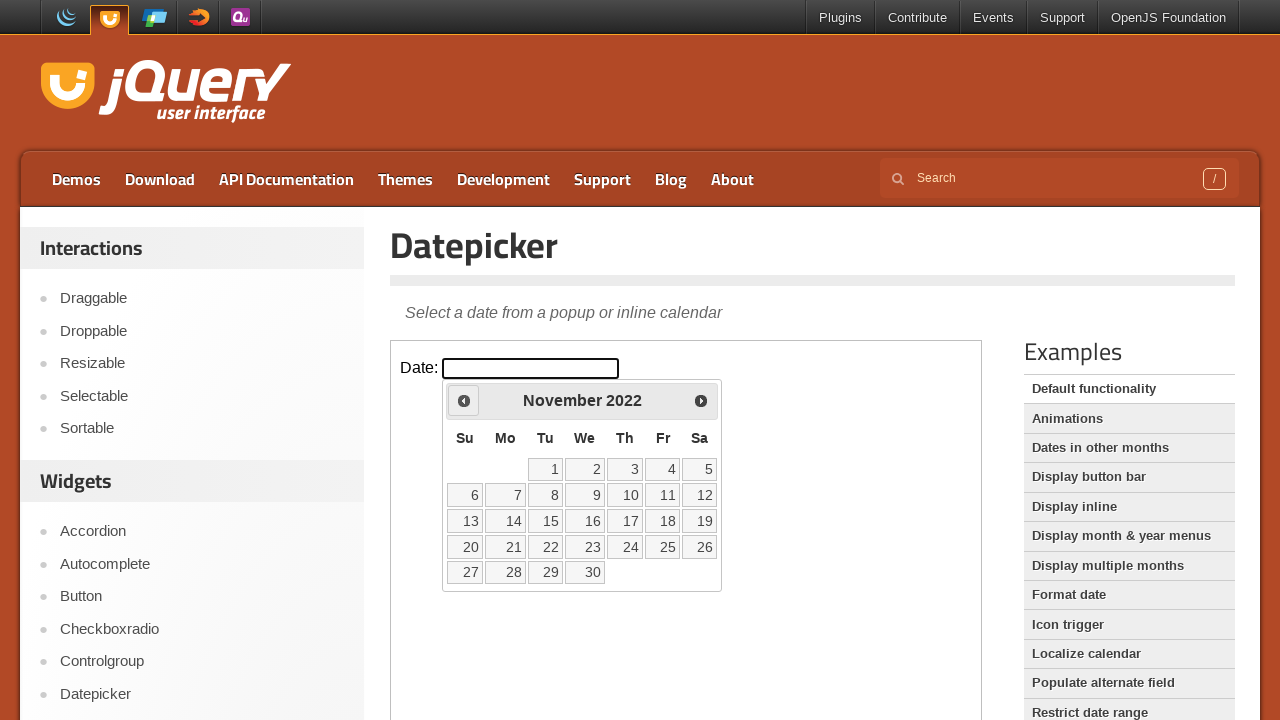

Clicked previous month button to navigate backwards at (464, 400) on iframe >> nth=0 >> internal:control=enter-frame >> xpath=//*[@id='ui-datepicker-
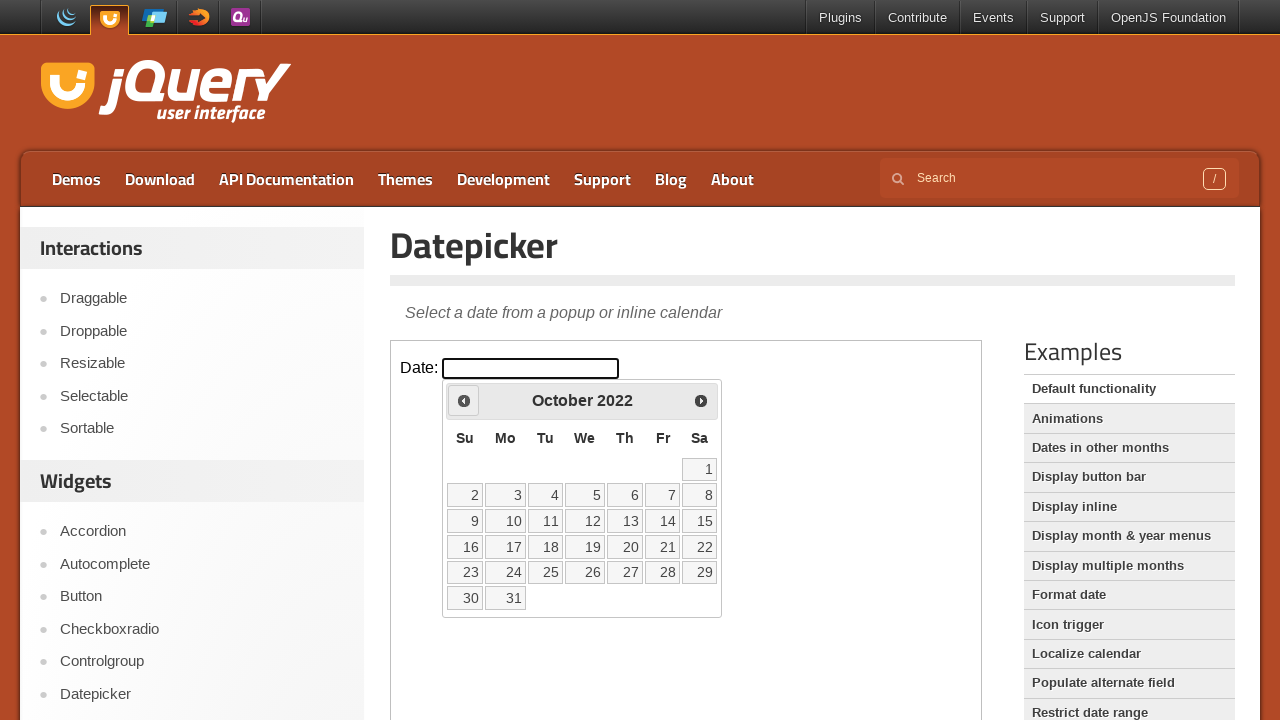

Retrieved current month: October
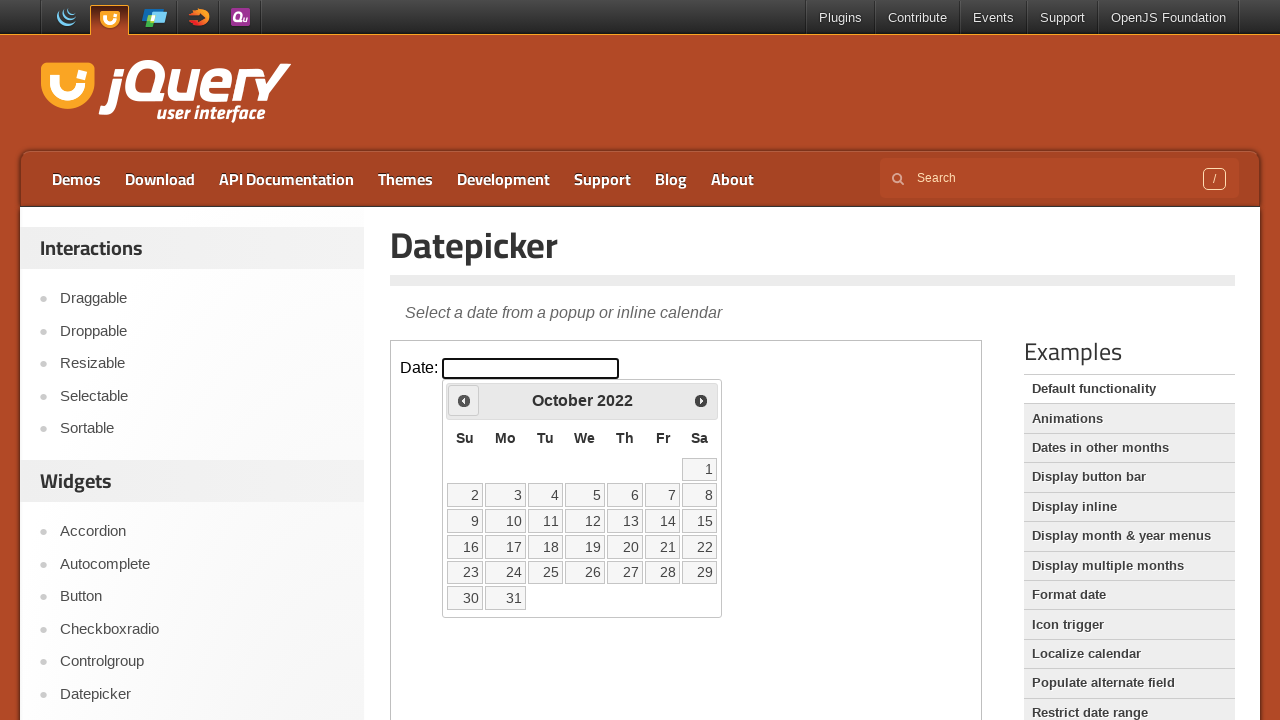

Retrieved current year: 2022
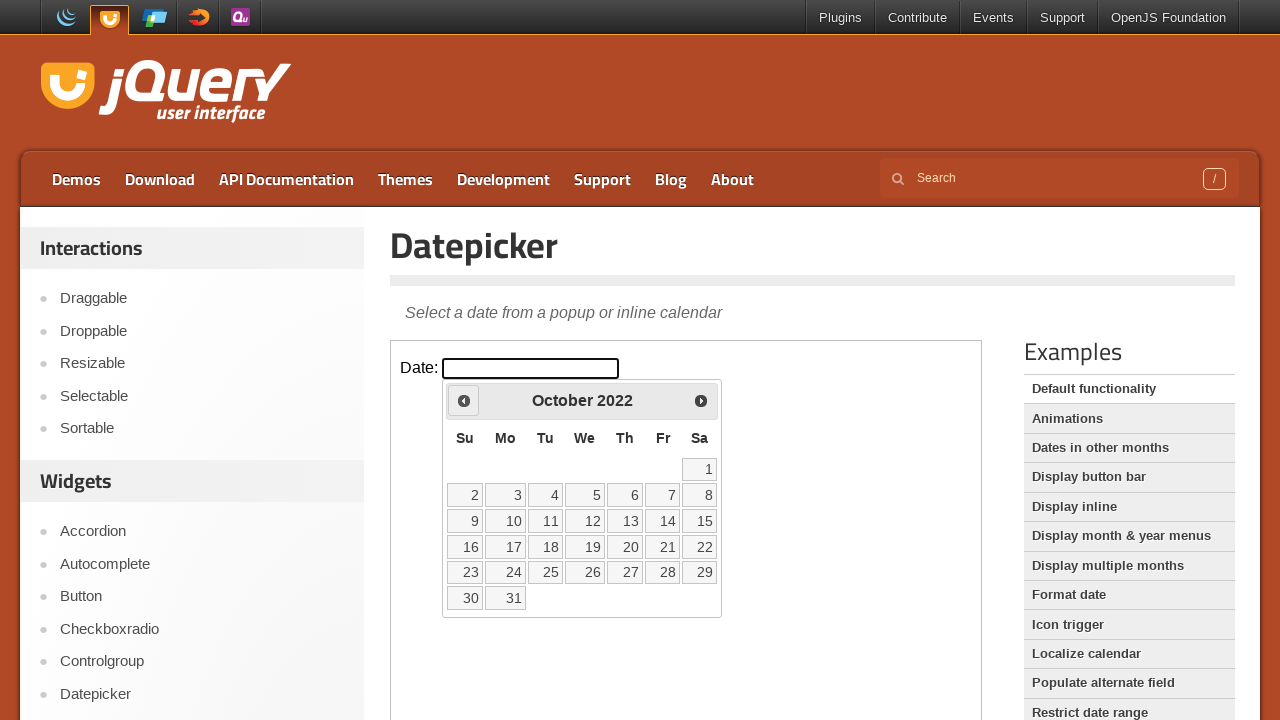

Clicked previous month button to navigate backwards at (464, 400) on iframe >> nth=0 >> internal:control=enter-frame >> xpath=//*[@id='ui-datepicker-
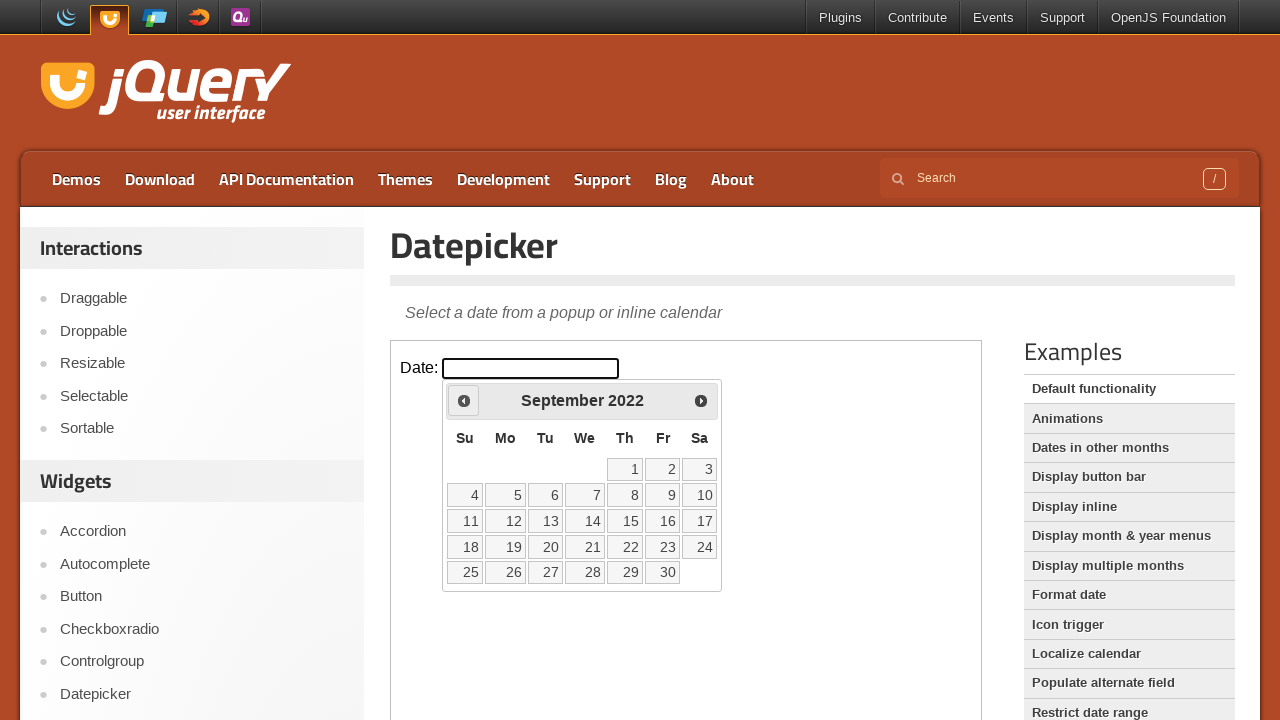

Retrieved current month: September
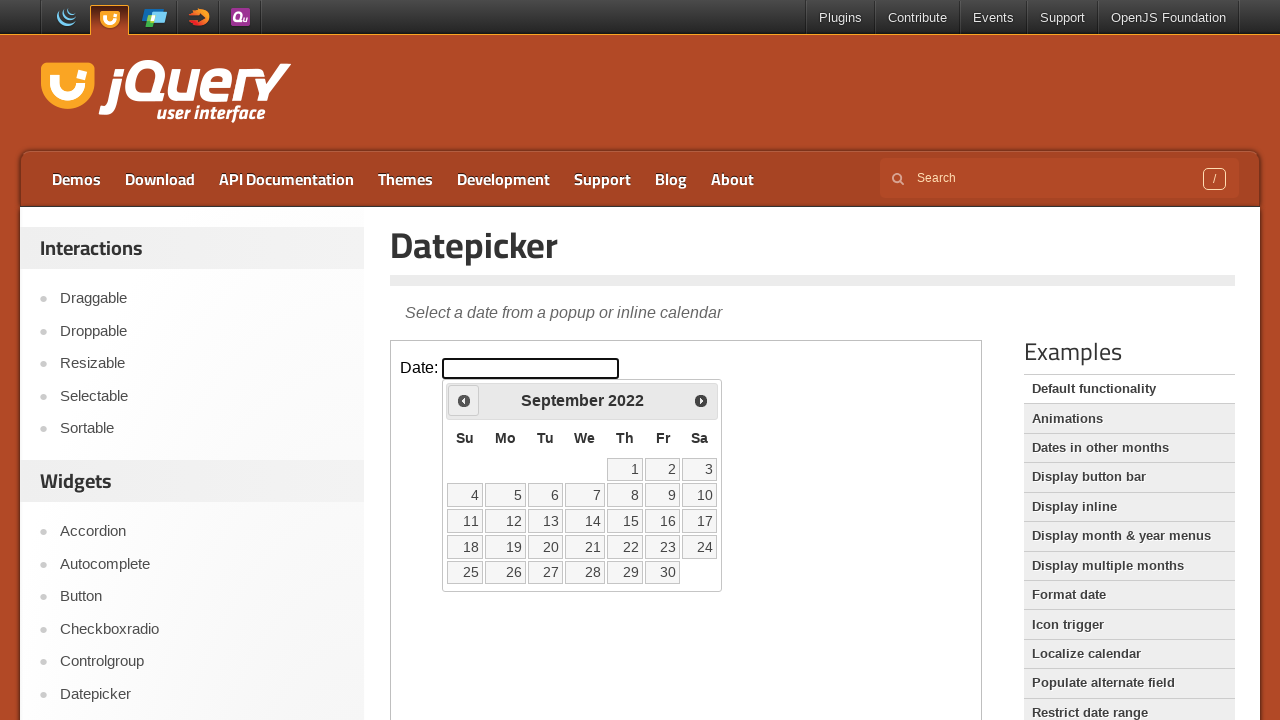

Retrieved current year: 2022
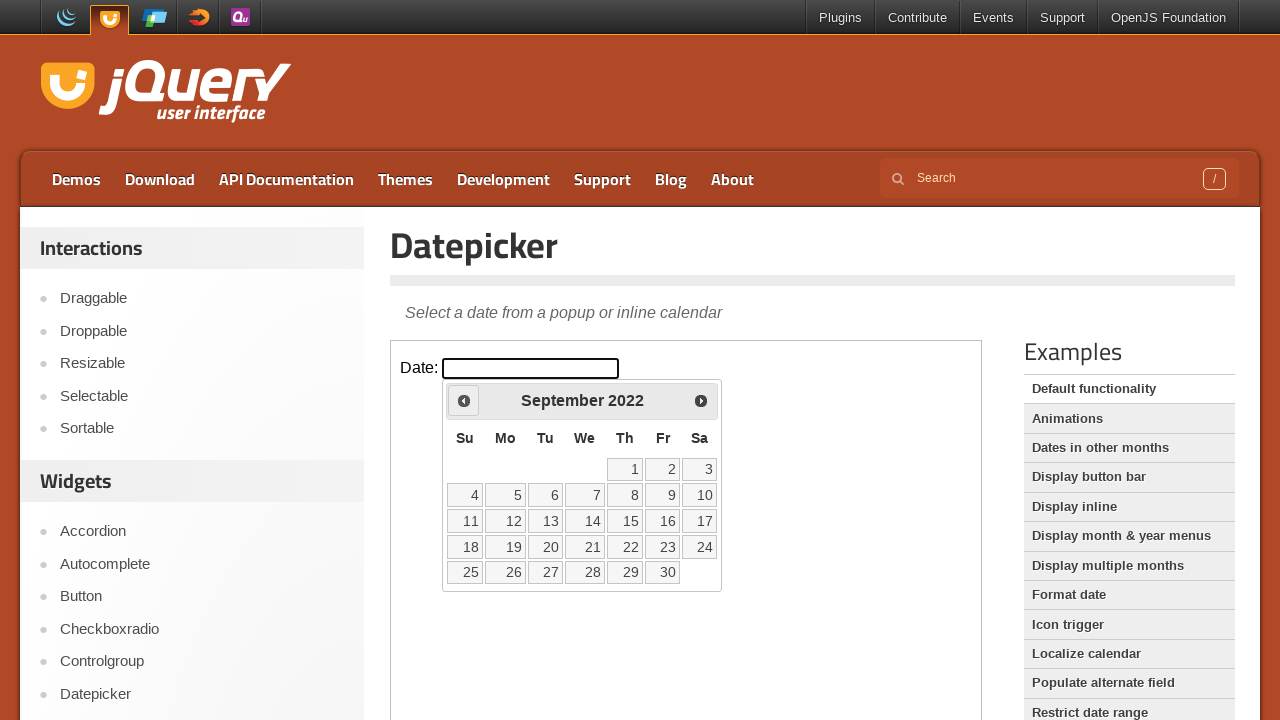

Clicked previous month button to navigate backwards at (464, 400) on iframe >> nth=0 >> internal:control=enter-frame >> xpath=//*[@id='ui-datepicker-
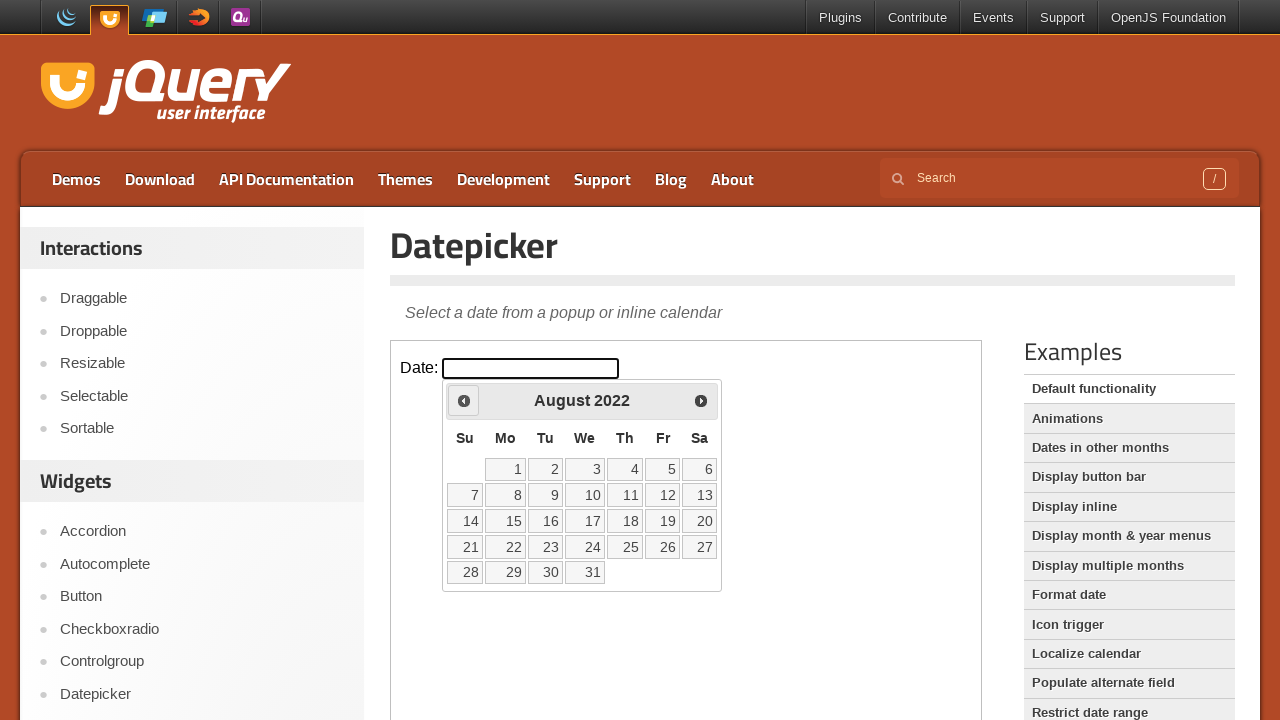

Retrieved current month: August
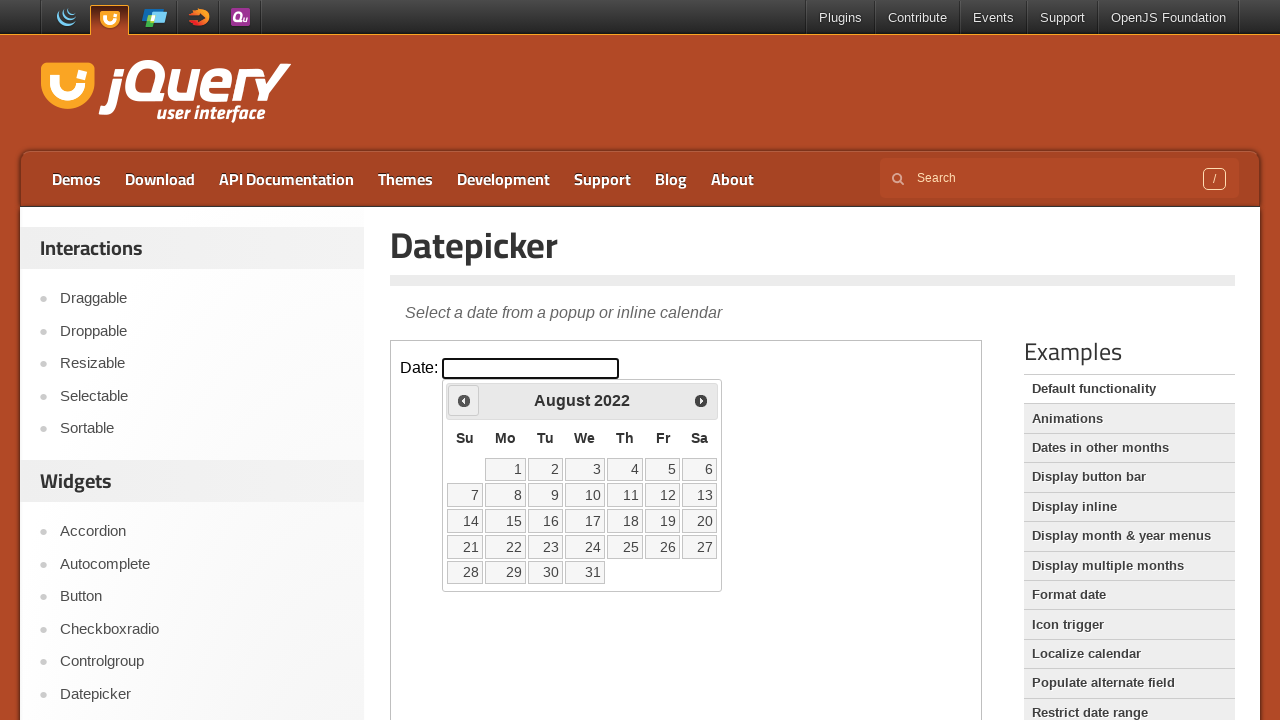

Retrieved current year: 2022
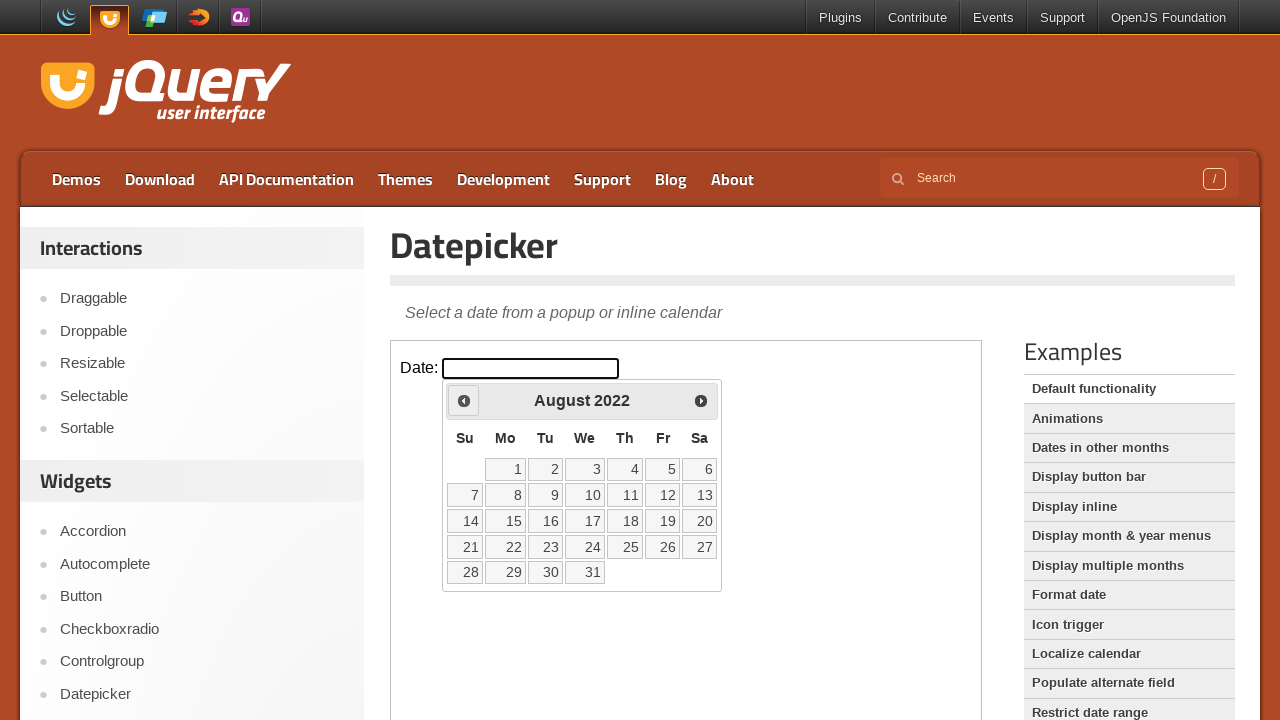

Clicked previous month button to navigate backwards at (464, 400) on iframe >> nth=0 >> internal:control=enter-frame >> xpath=//*[@id='ui-datepicker-
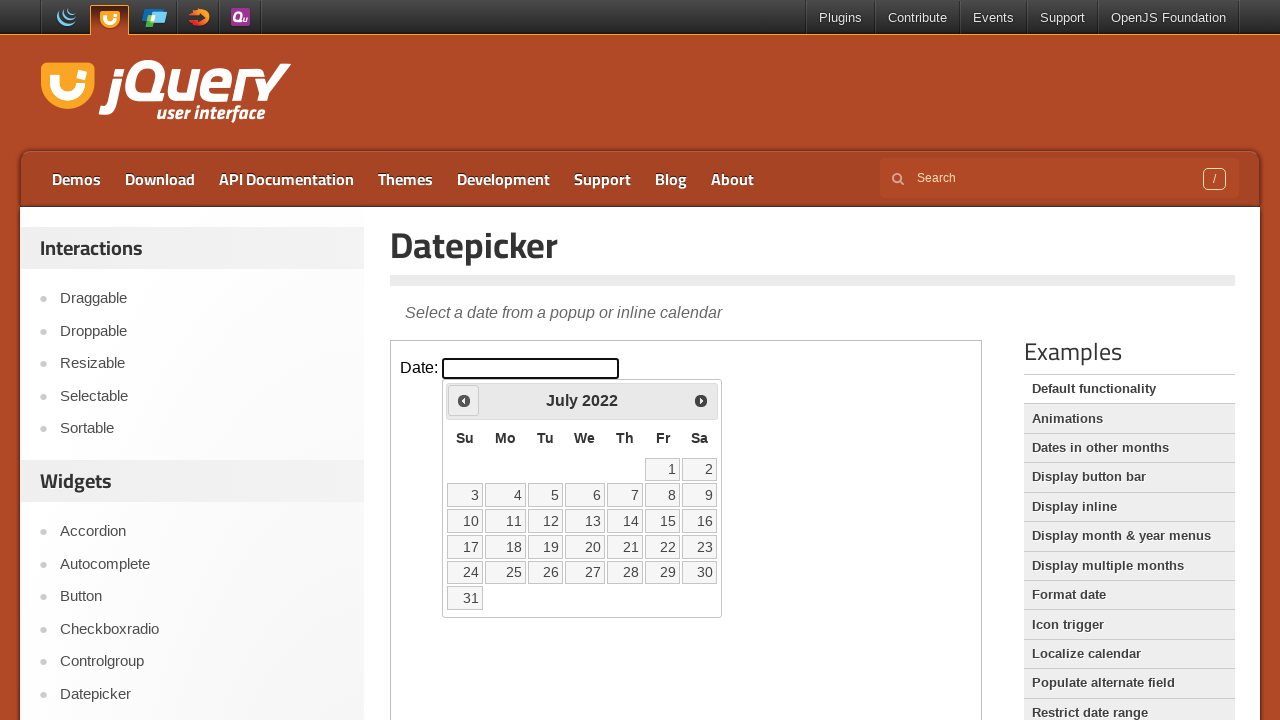

Retrieved current month: July
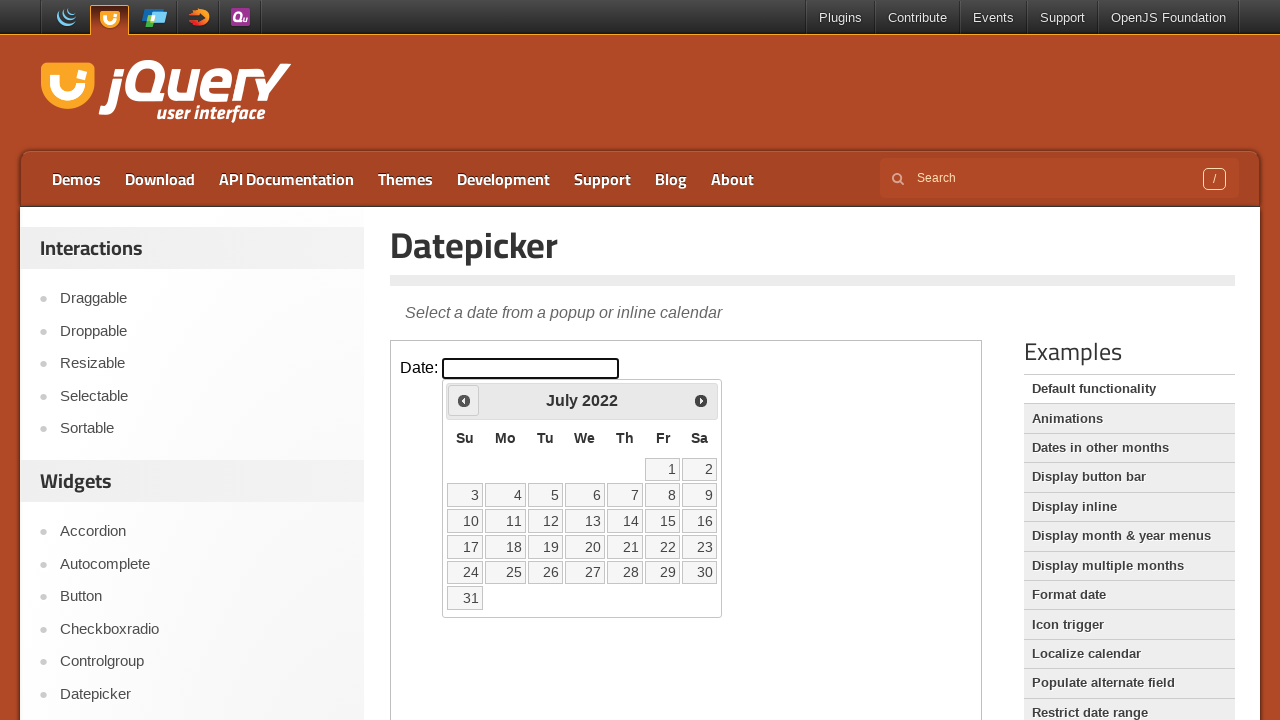

Retrieved current year: 2022
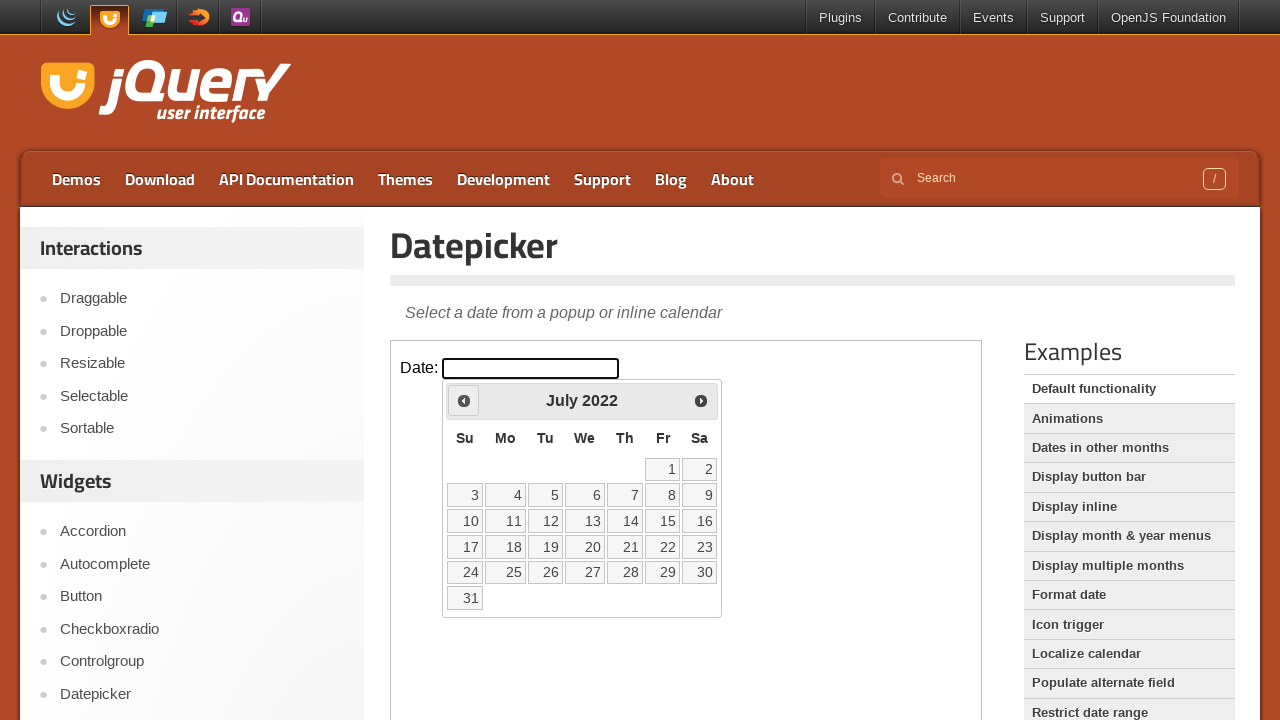

Clicked previous month button to navigate backwards at (464, 400) on iframe >> nth=0 >> internal:control=enter-frame >> xpath=//*[@id='ui-datepicker-
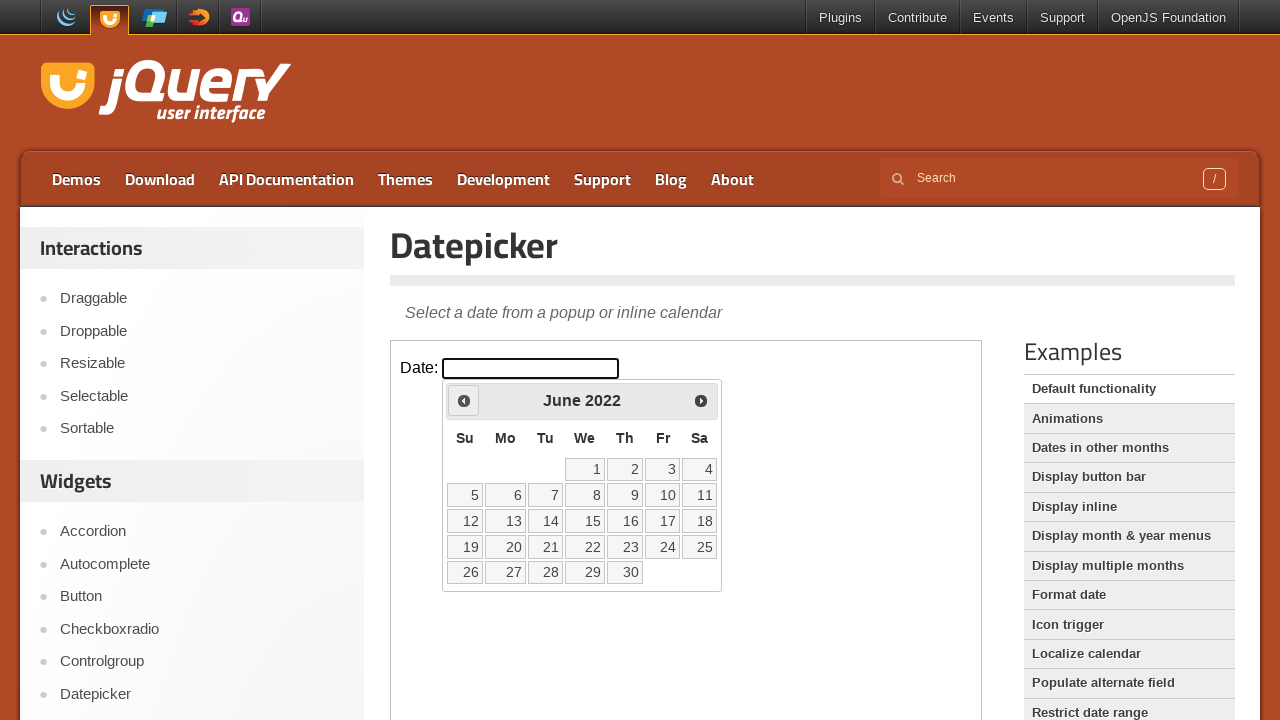

Retrieved current month: June
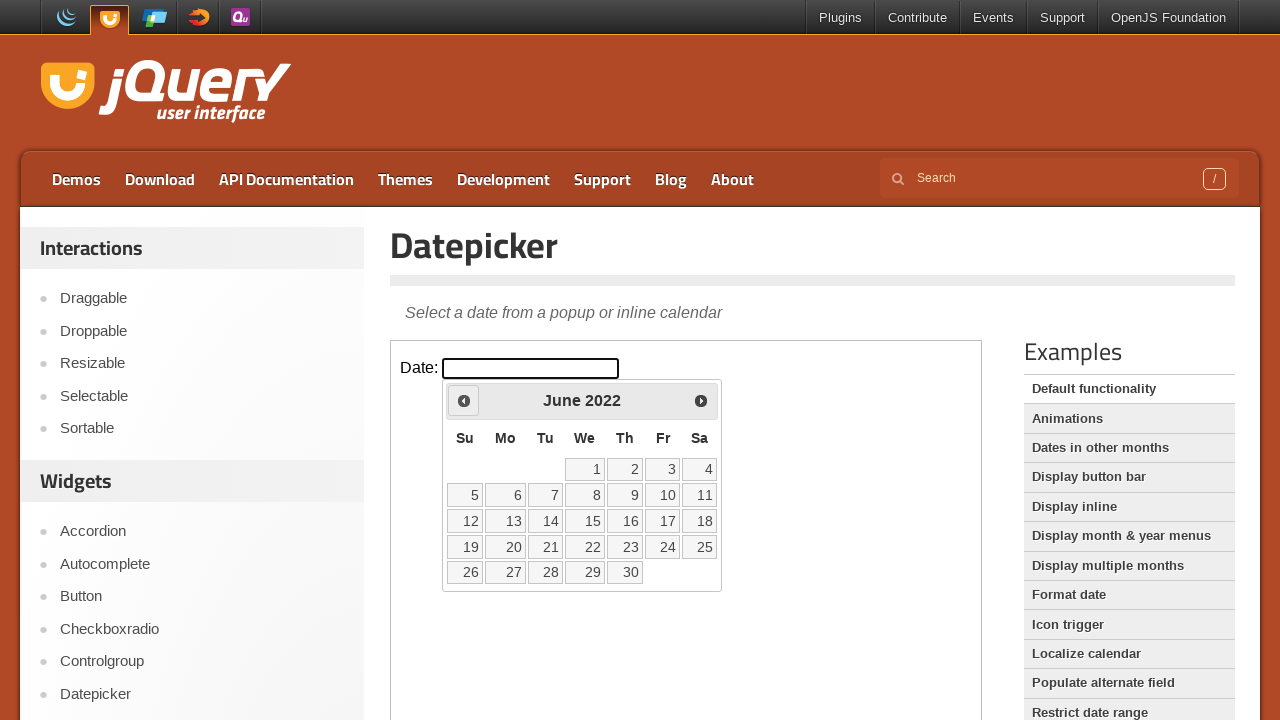

Retrieved current year: 2022
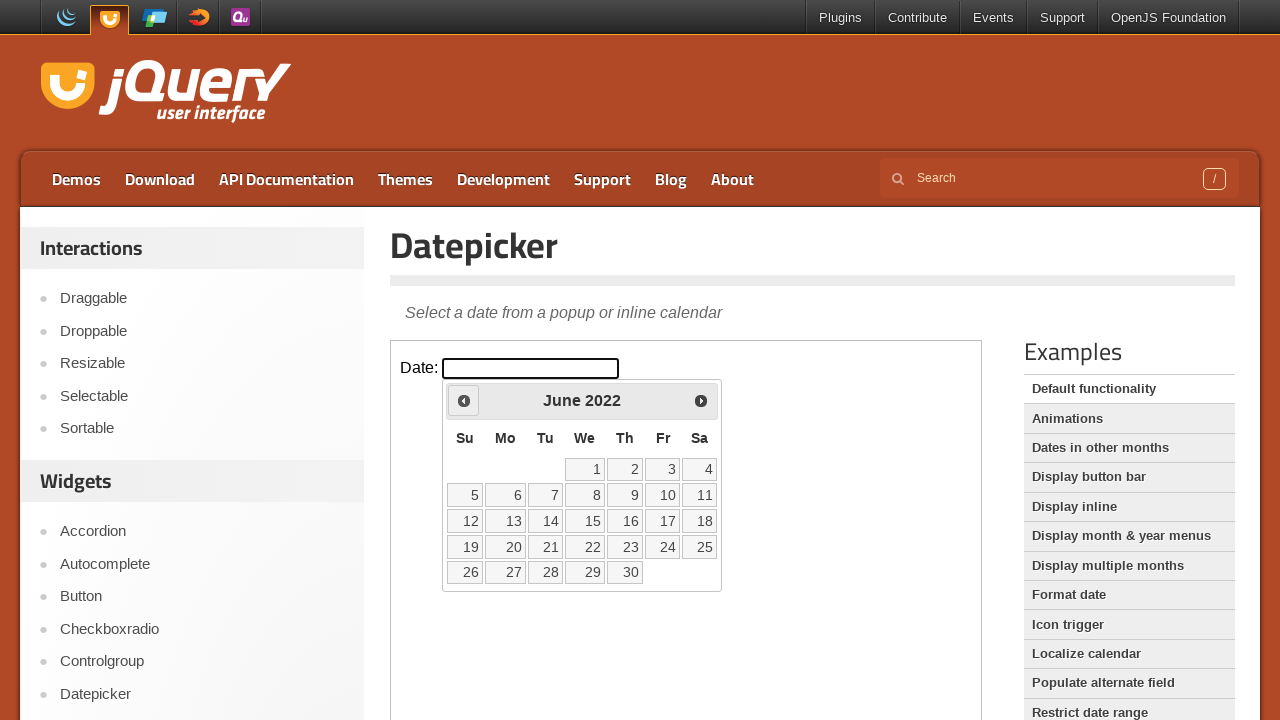

Clicked previous month button to navigate backwards at (464, 400) on iframe >> nth=0 >> internal:control=enter-frame >> xpath=//*[@id='ui-datepicker-
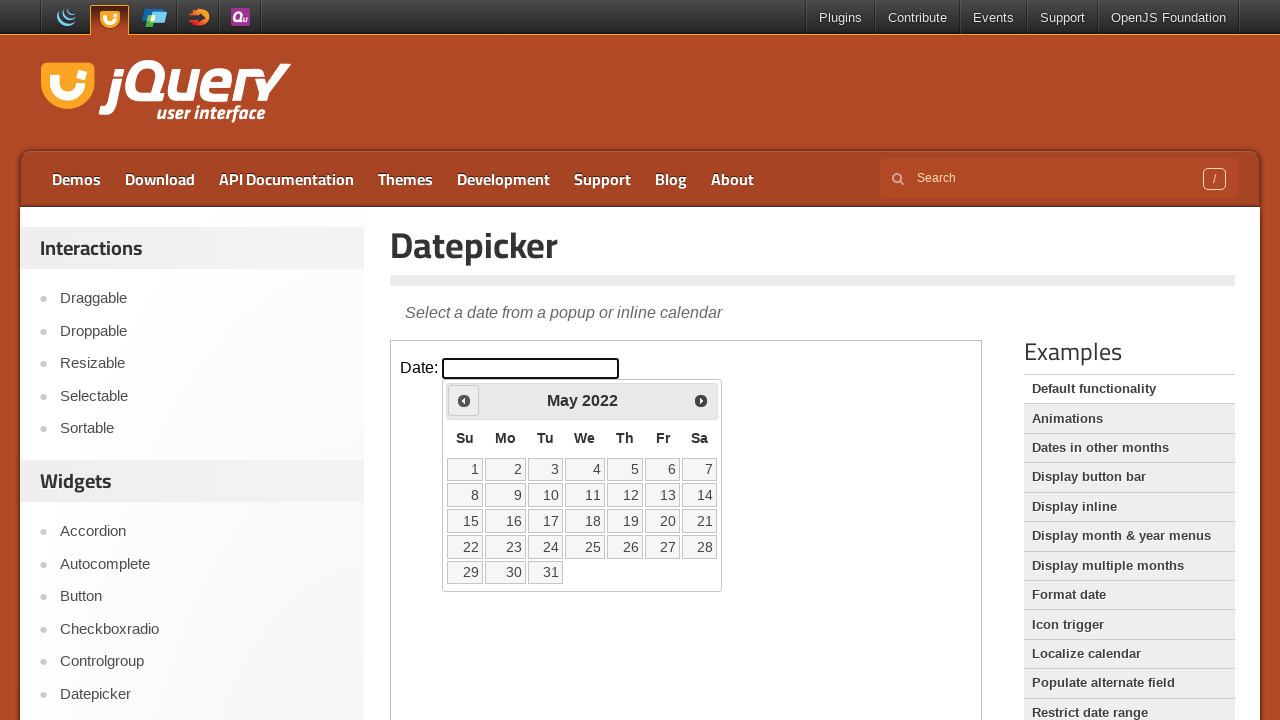

Retrieved current month: May
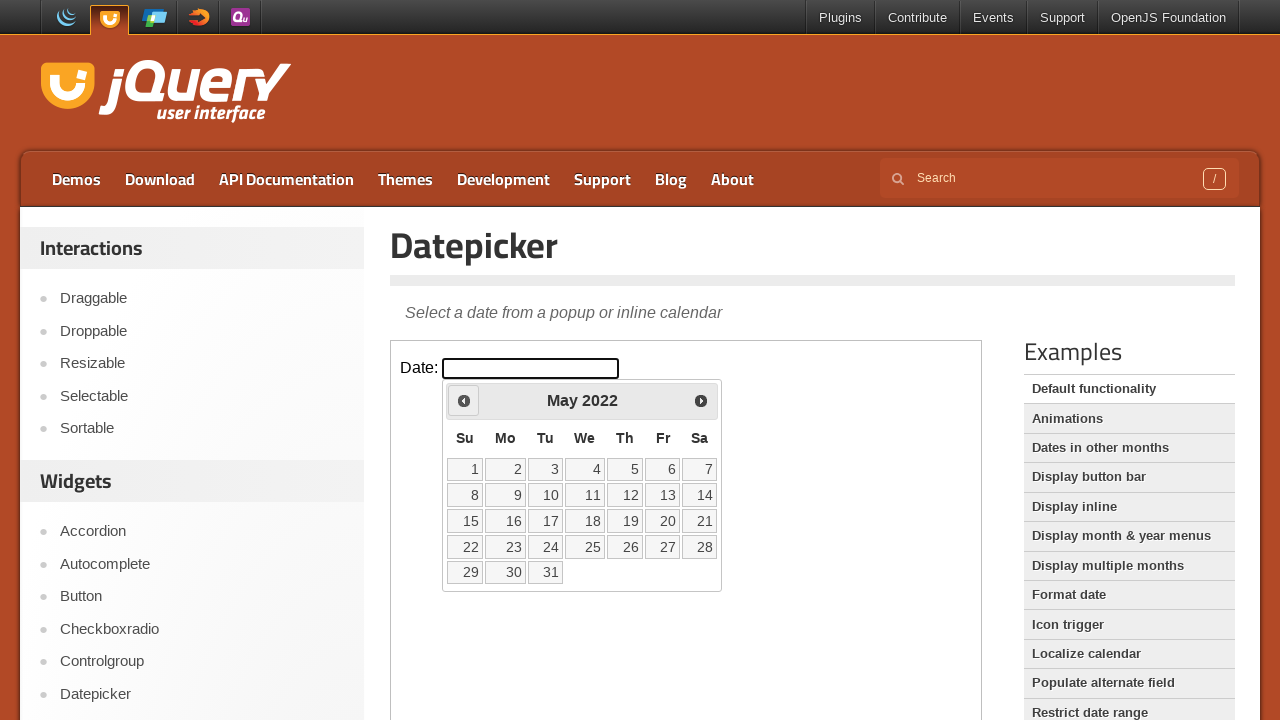

Retrieved current year: 2022
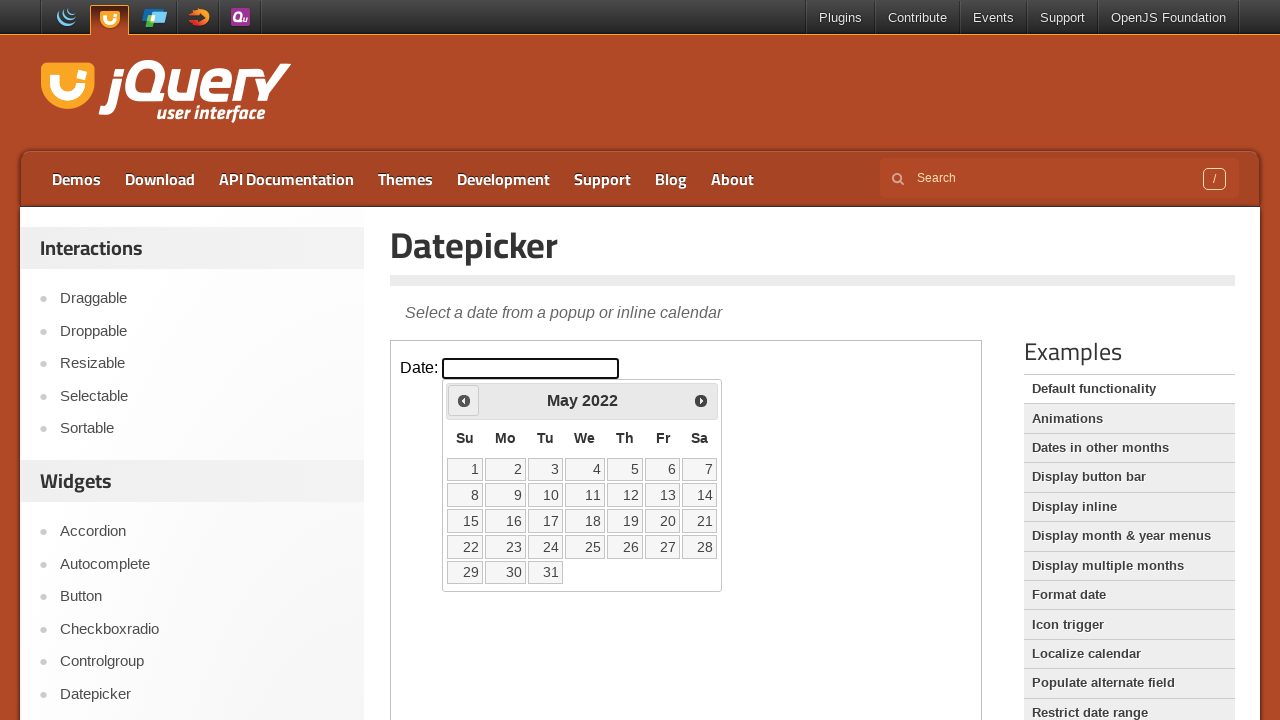

Clicked previous month button to navigate backwards at (464, 400) on iframe >> nth=0 >> internal:control=enter-frame >> xpath=//*[@id='ui-datepicker-
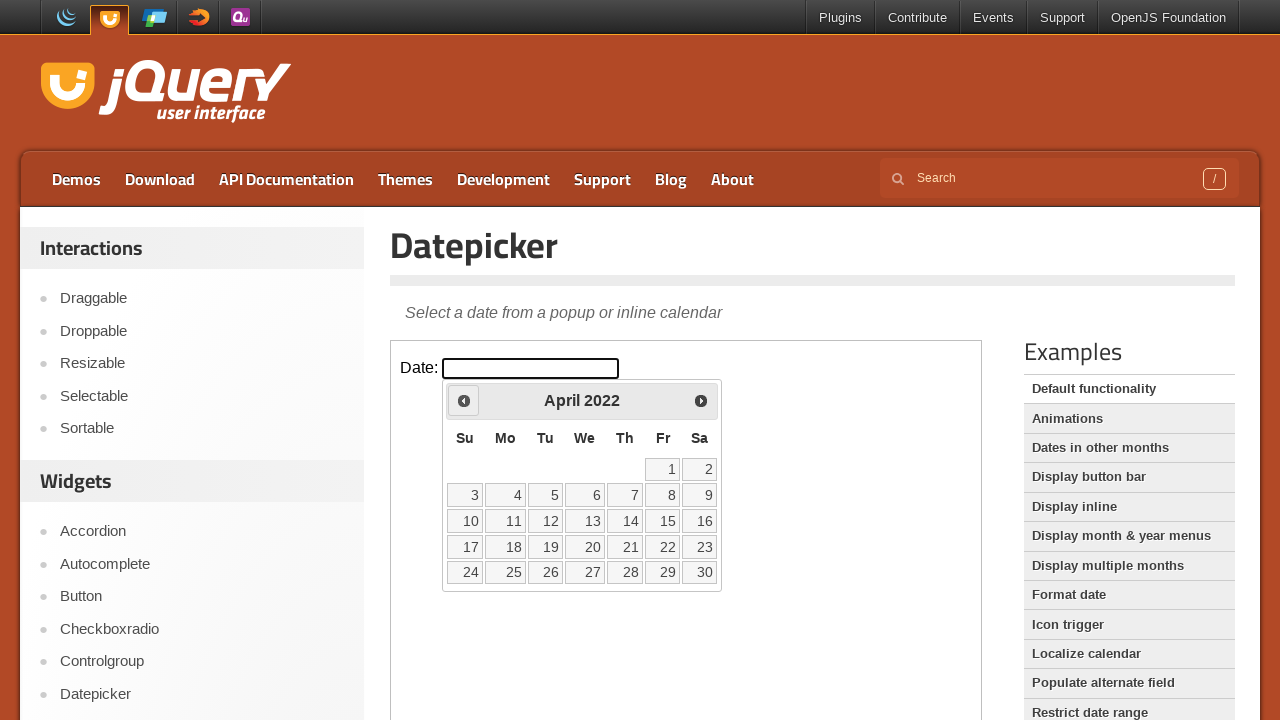

Retrieved current month: April
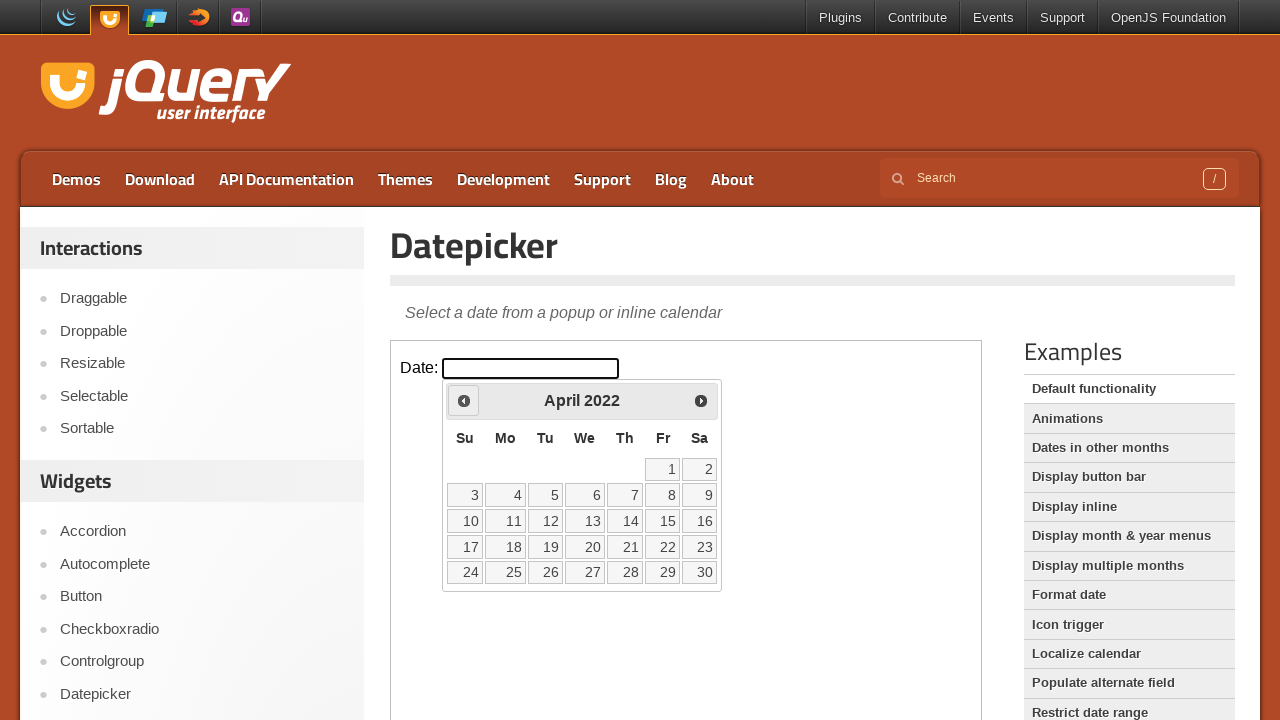

Retrieved current year: 2022
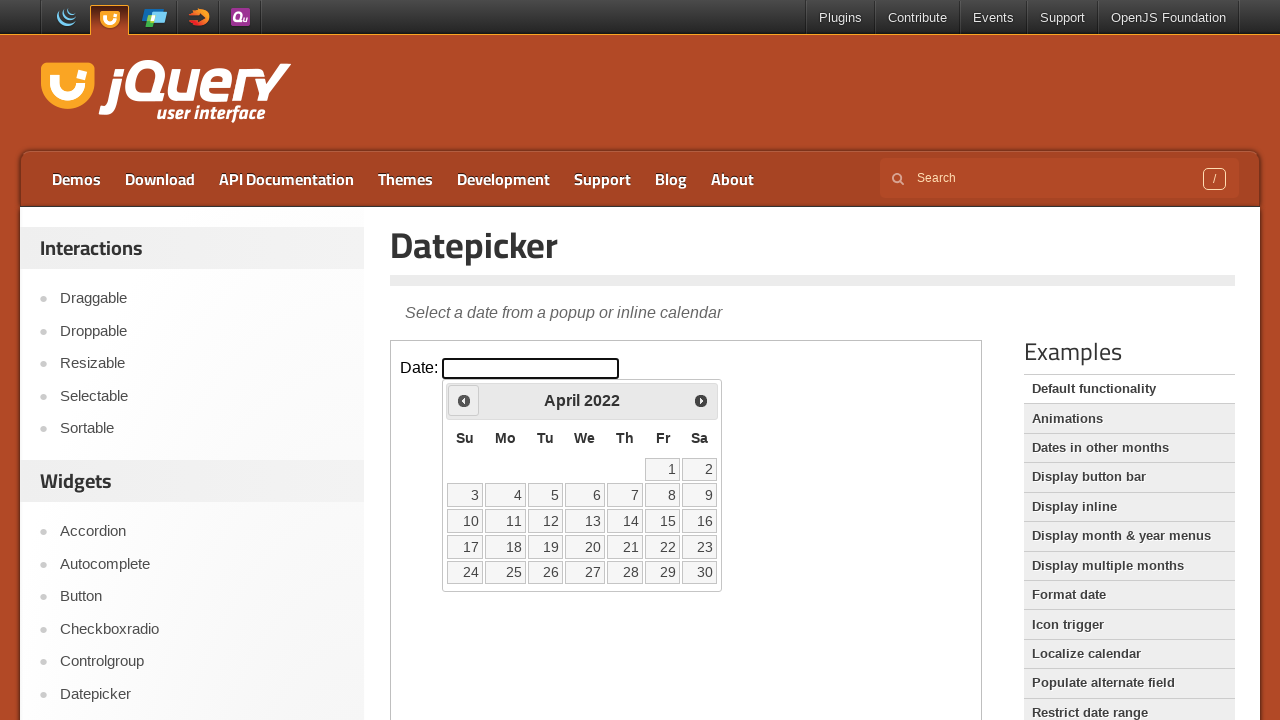

Clicked previous month button to navigate backwards at (464, 400) on iframe >> nth=0 >> internal:control=enter-frame >> xpath=//*[@id='ui-datepicker-
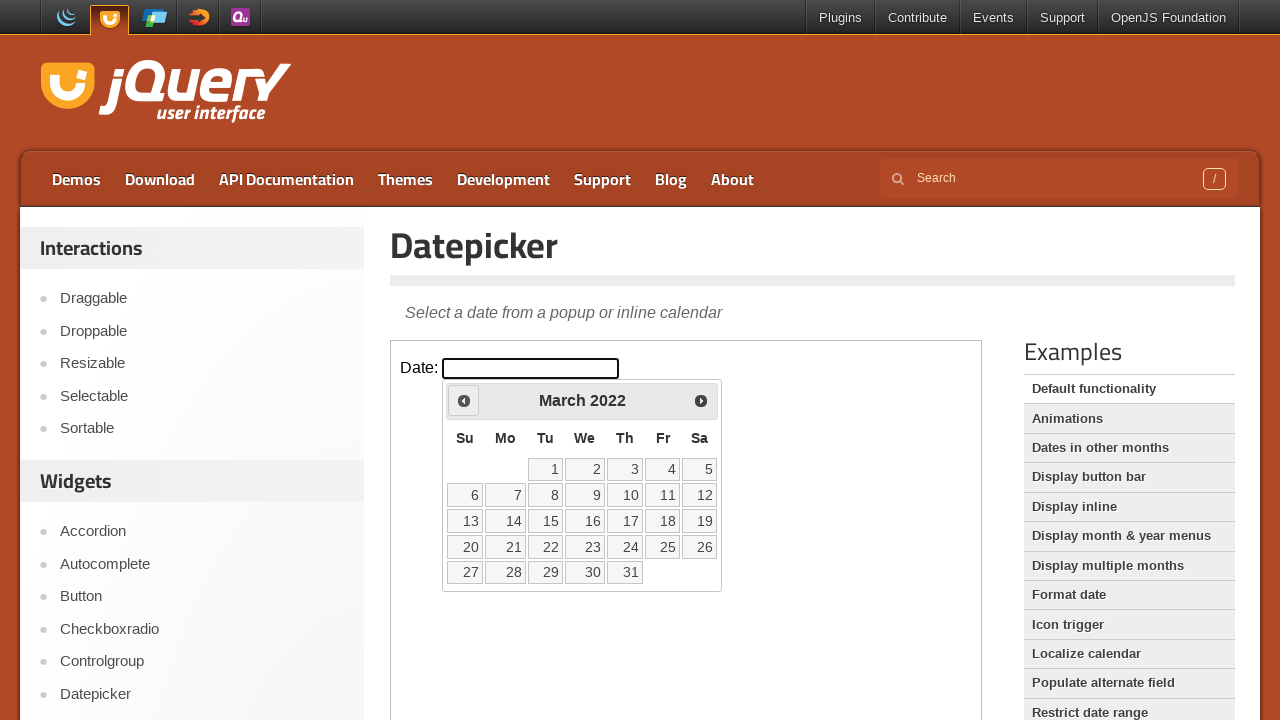

Retrieved current month: March
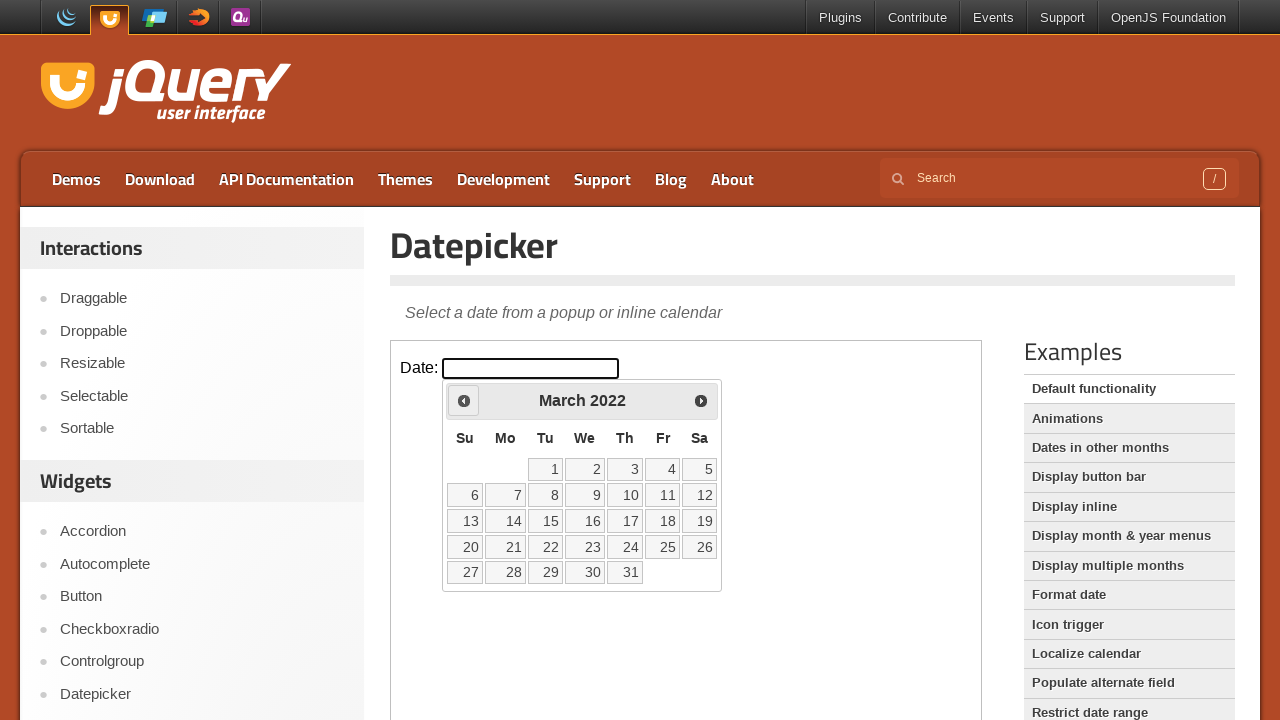

Retrieved current year: 2022
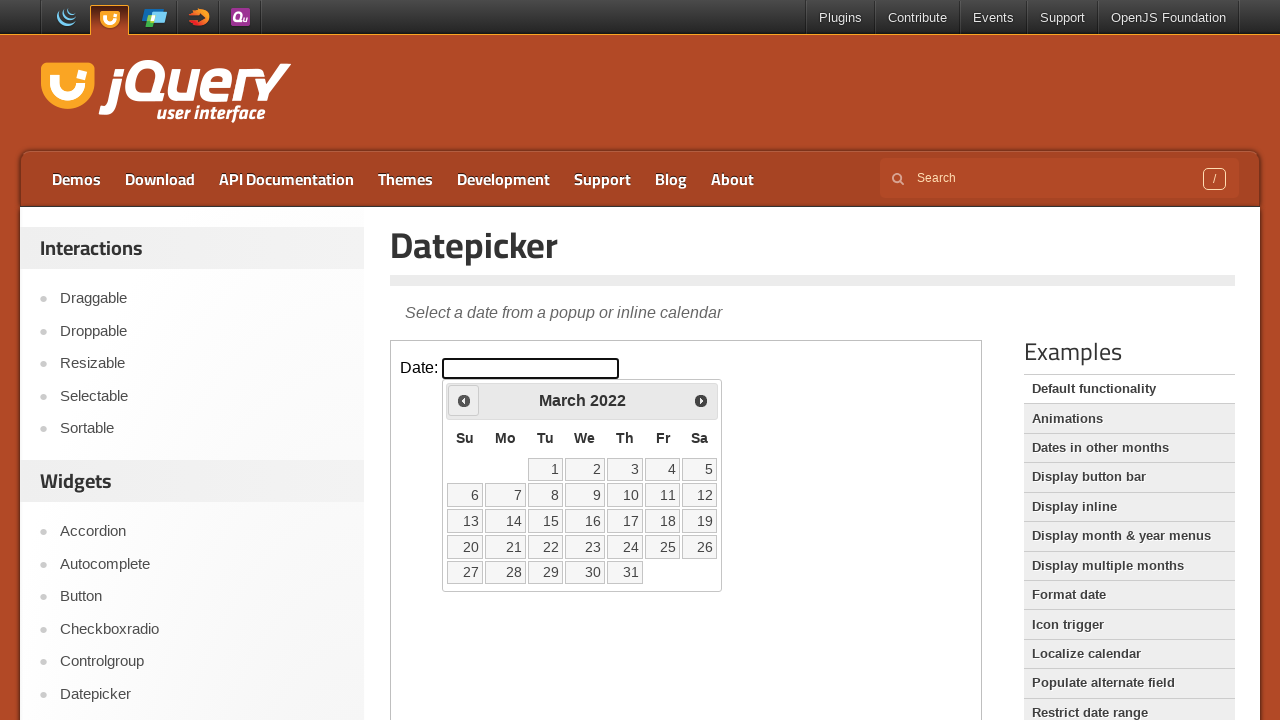

Clicked previous month button to navigate backwards at (464, 400) on iframe >> nth=0 >> internal:control=enter-frame >> xpath=//*[@id='ui-datepicker-
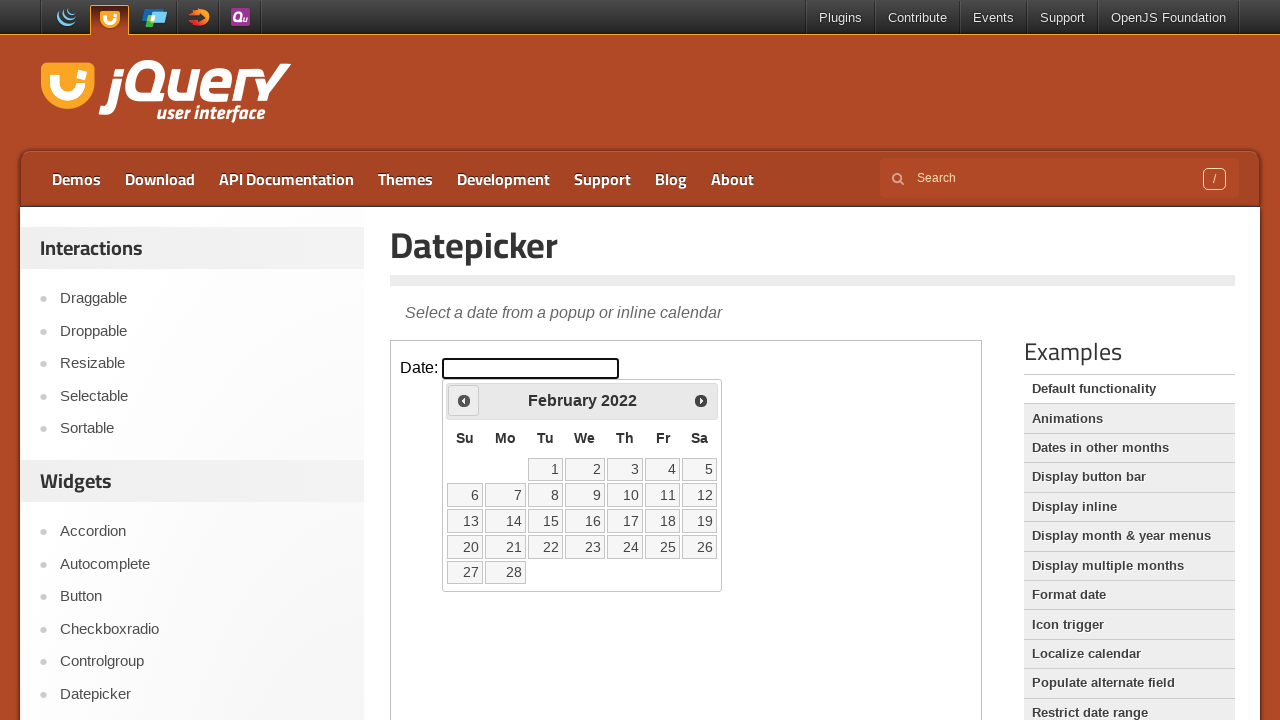

Retrieved current month: February
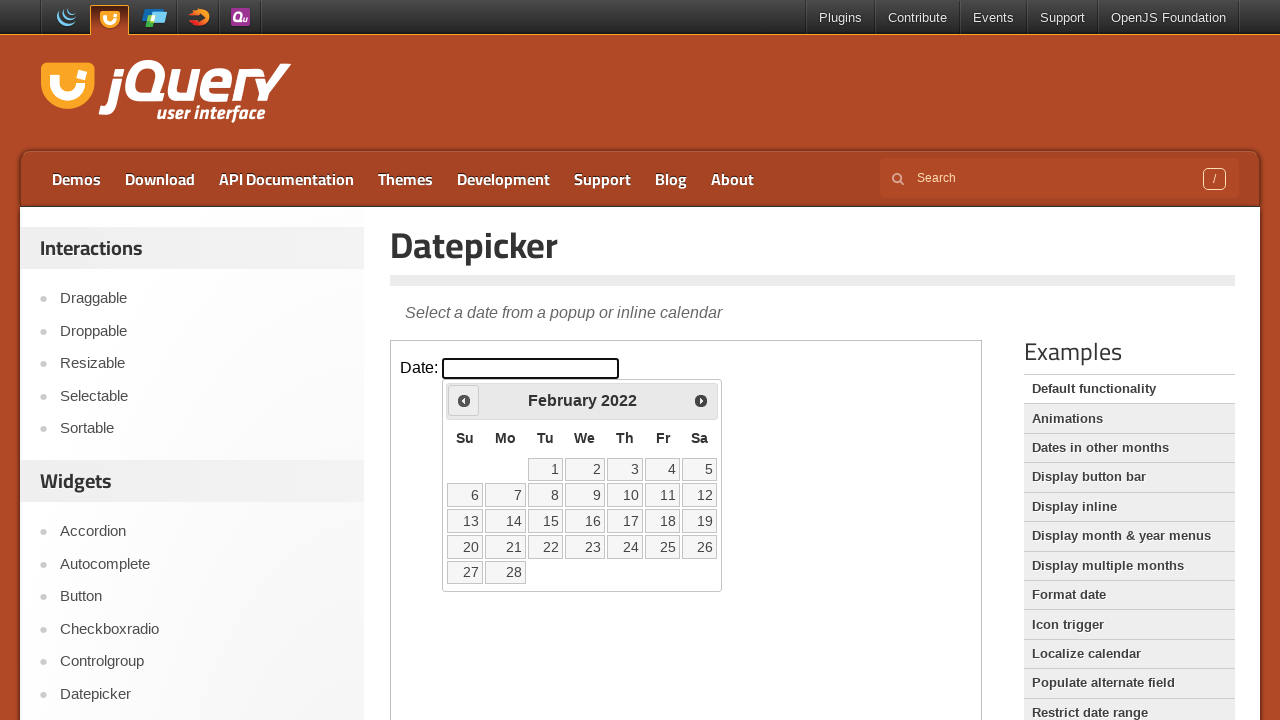

Retrieved current year: 2022
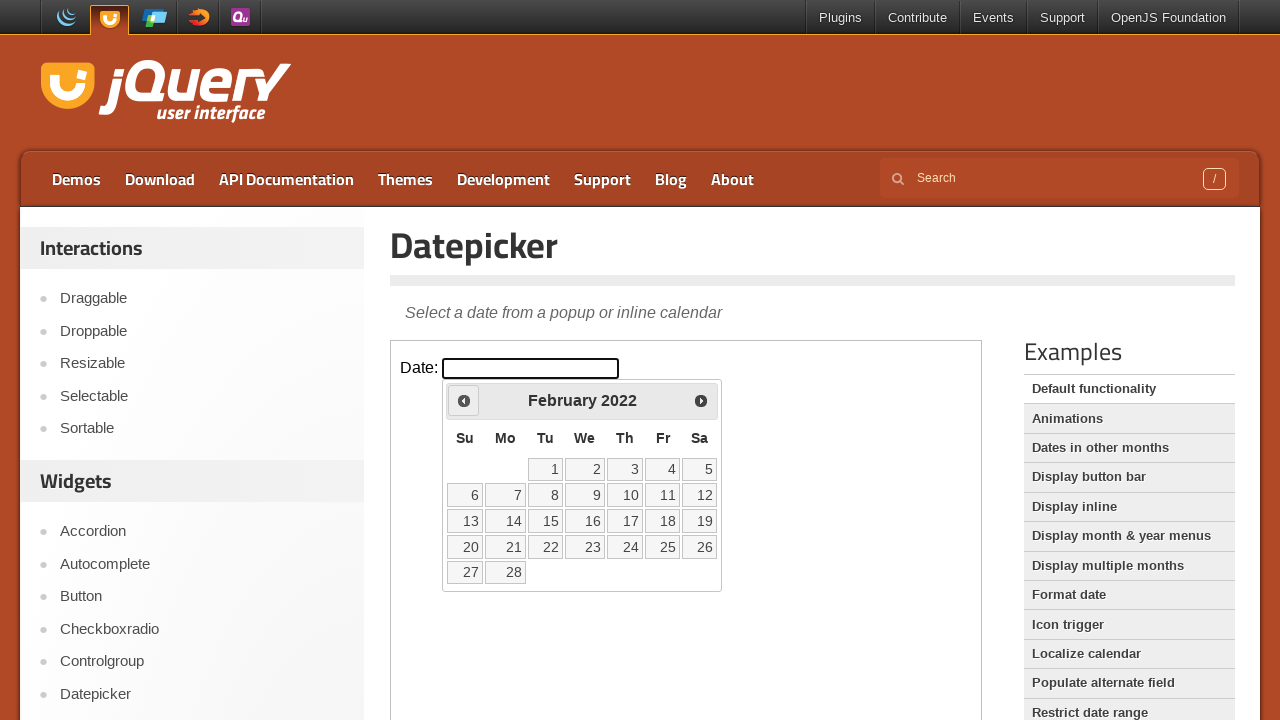

Clicked previous month button to navigate backwards at (464, 400) on iframe >> nth=0 >> internal:control=enter-frame >> xpath=//*[@id='ui-datepicker-
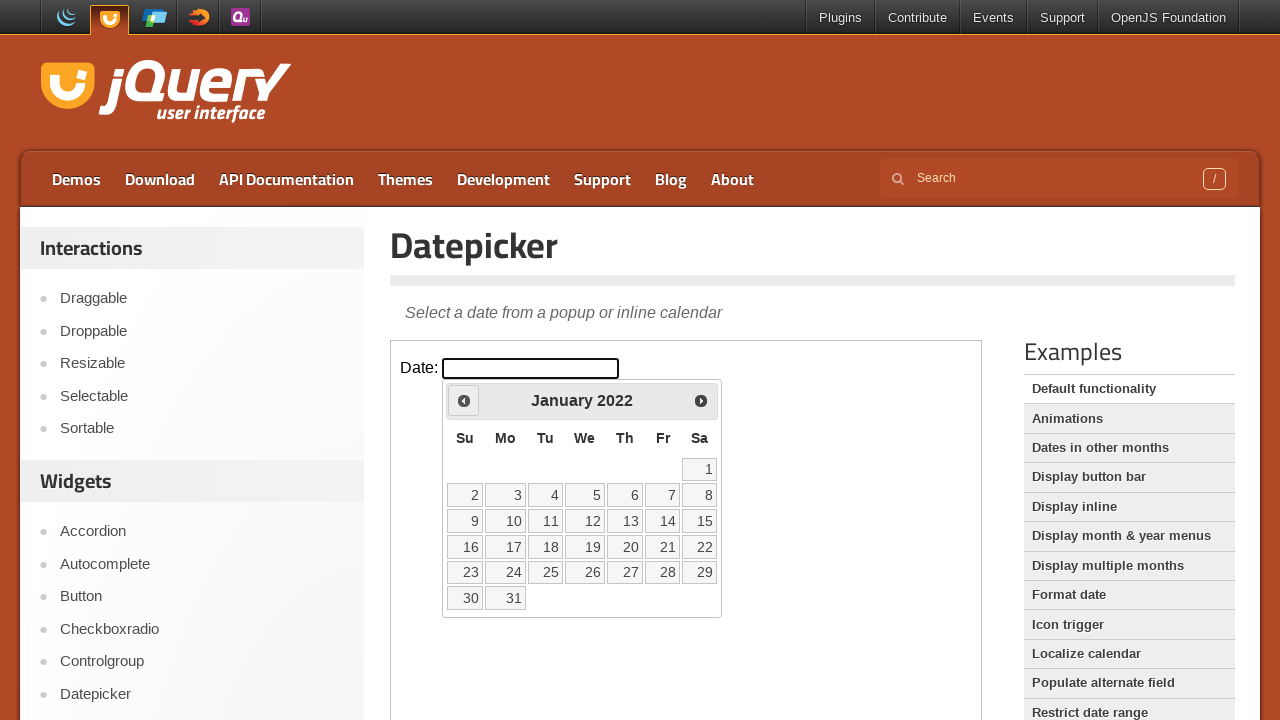

Retrieved current month: January
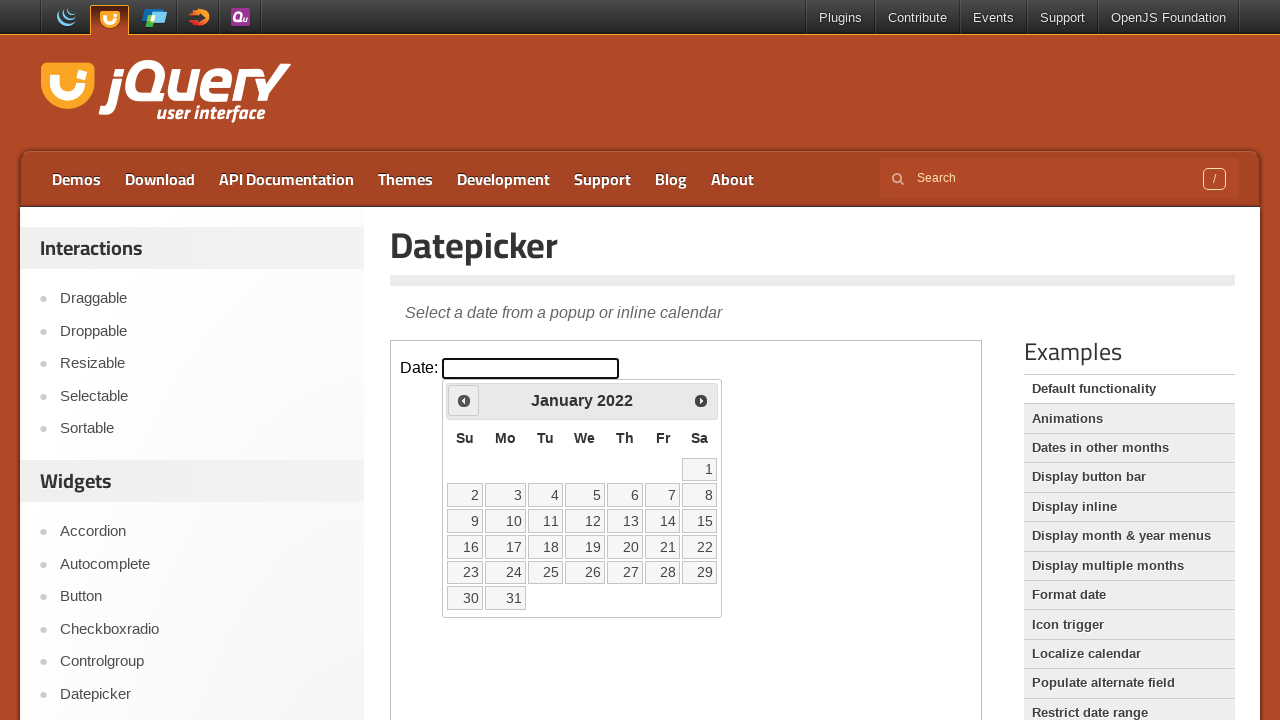

Retrieved current year: 2022
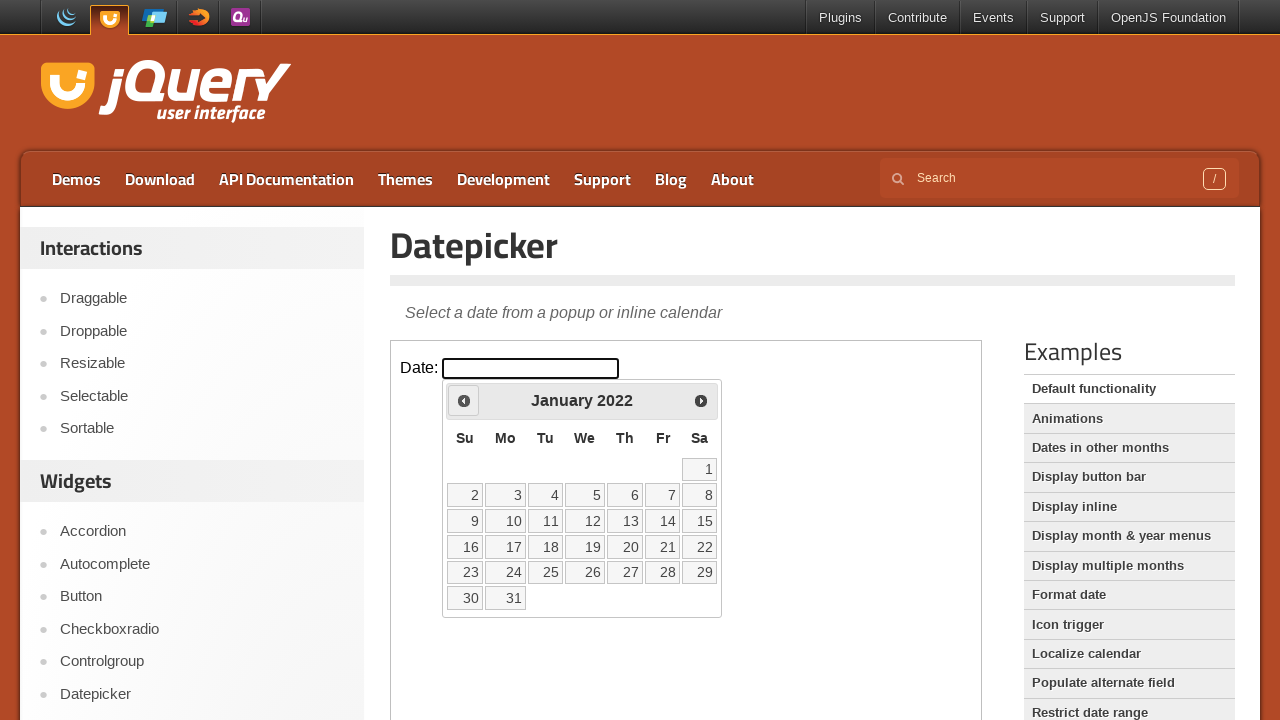

Clicked previous month button to navigate backwards at (464, 400) on iframe >> nth=0 >> internal:control=enter-frame >> xpath=//*[@id='ui-datepicker-
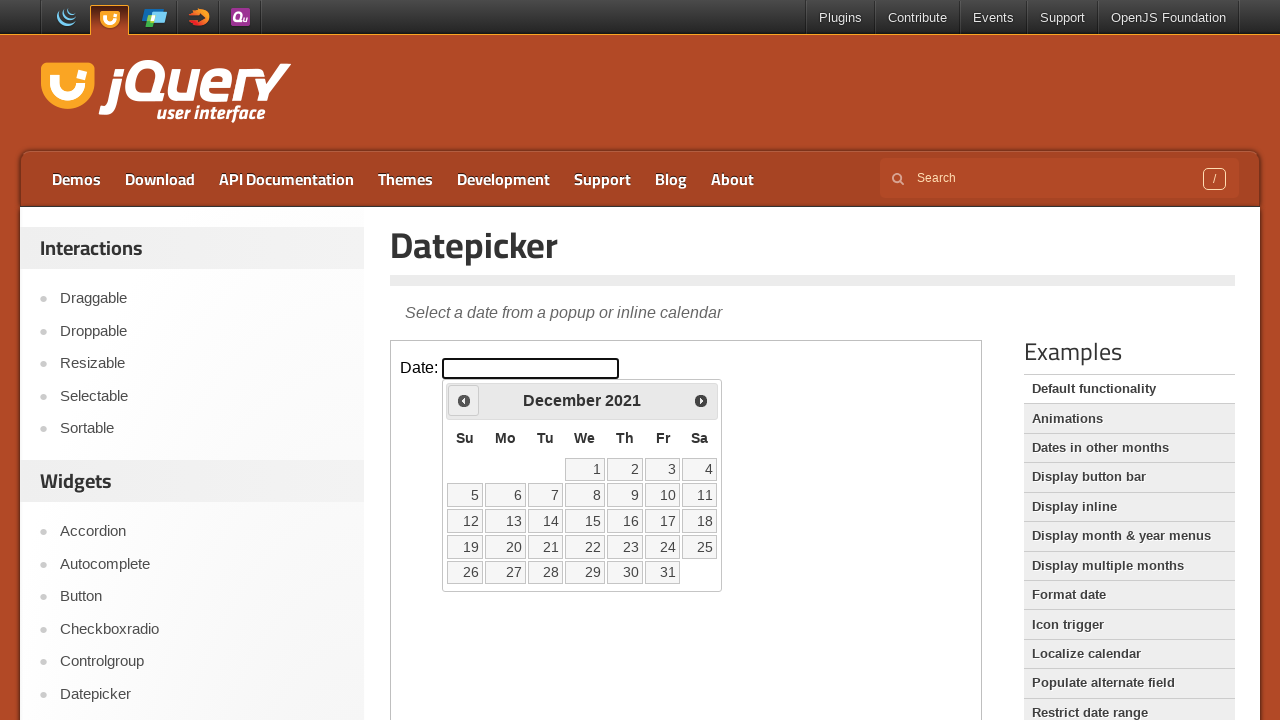

Retrieved current month: December
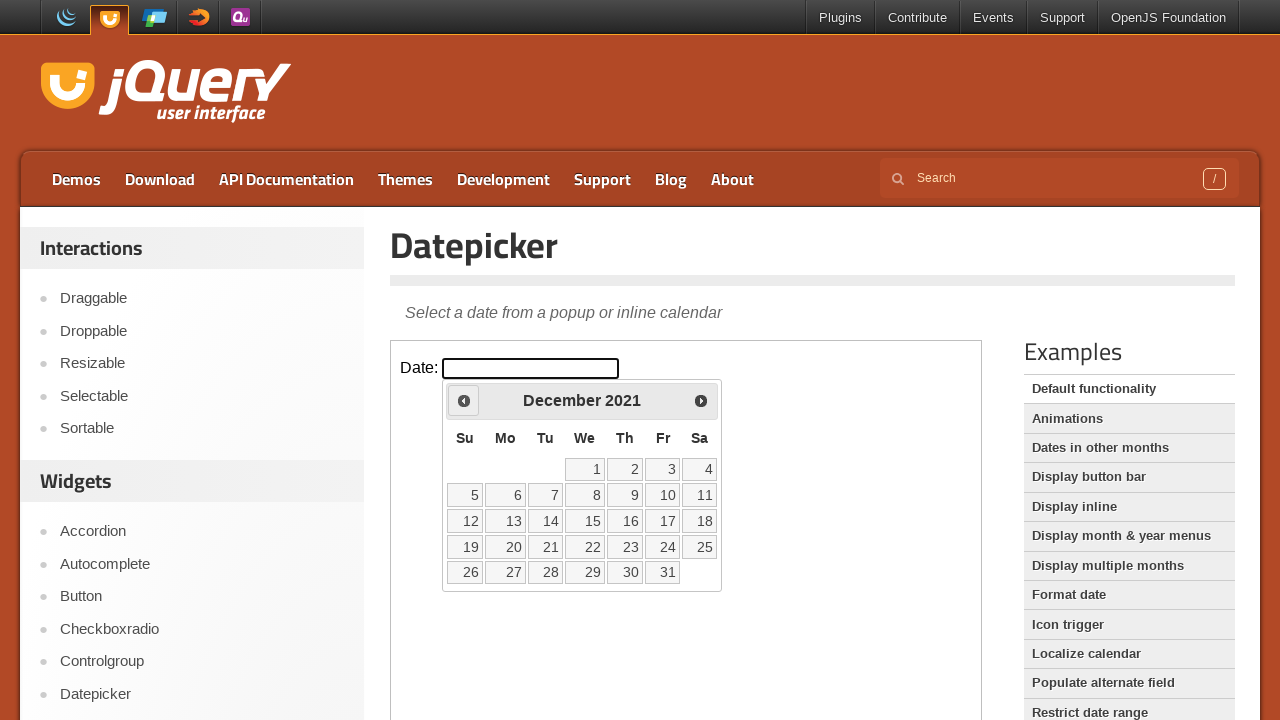

Retrieved current year: 2021
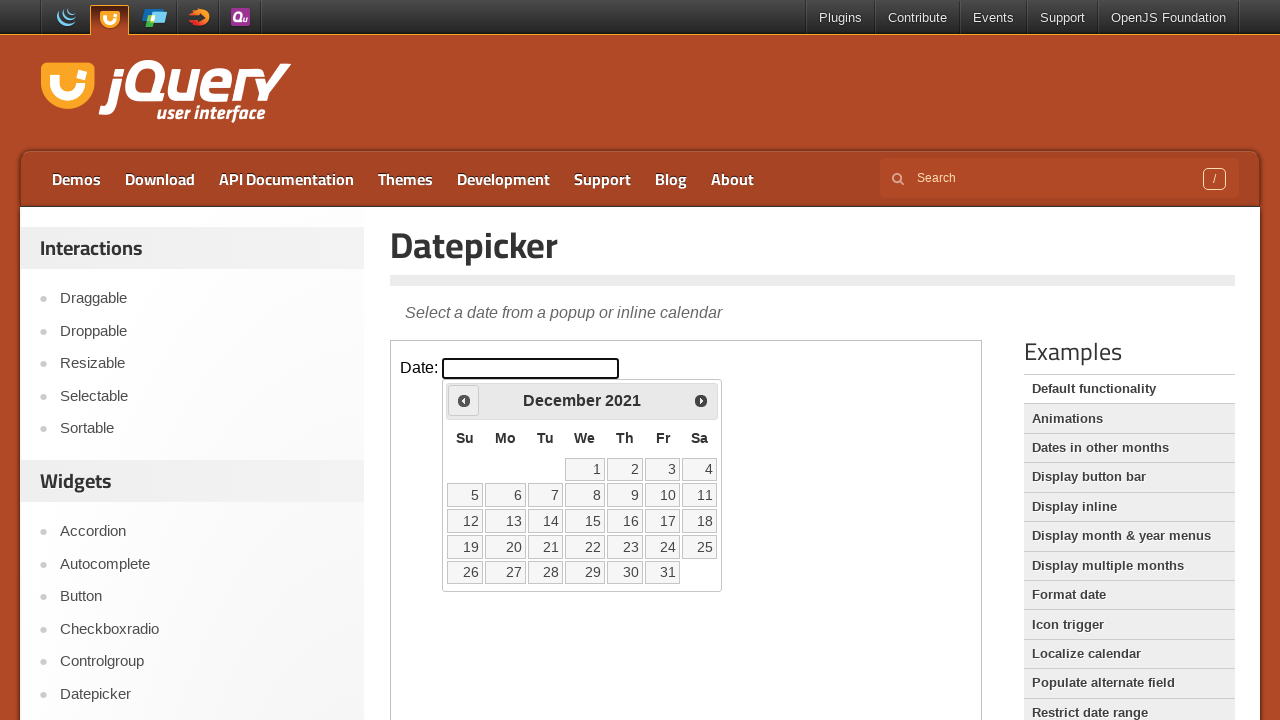

Clicked previous month button to navigate backwards at (464, 400) on iframe >> nth=0 >> internal:control=enter-frame >> xpath=//*[@id='ui-datepicker-
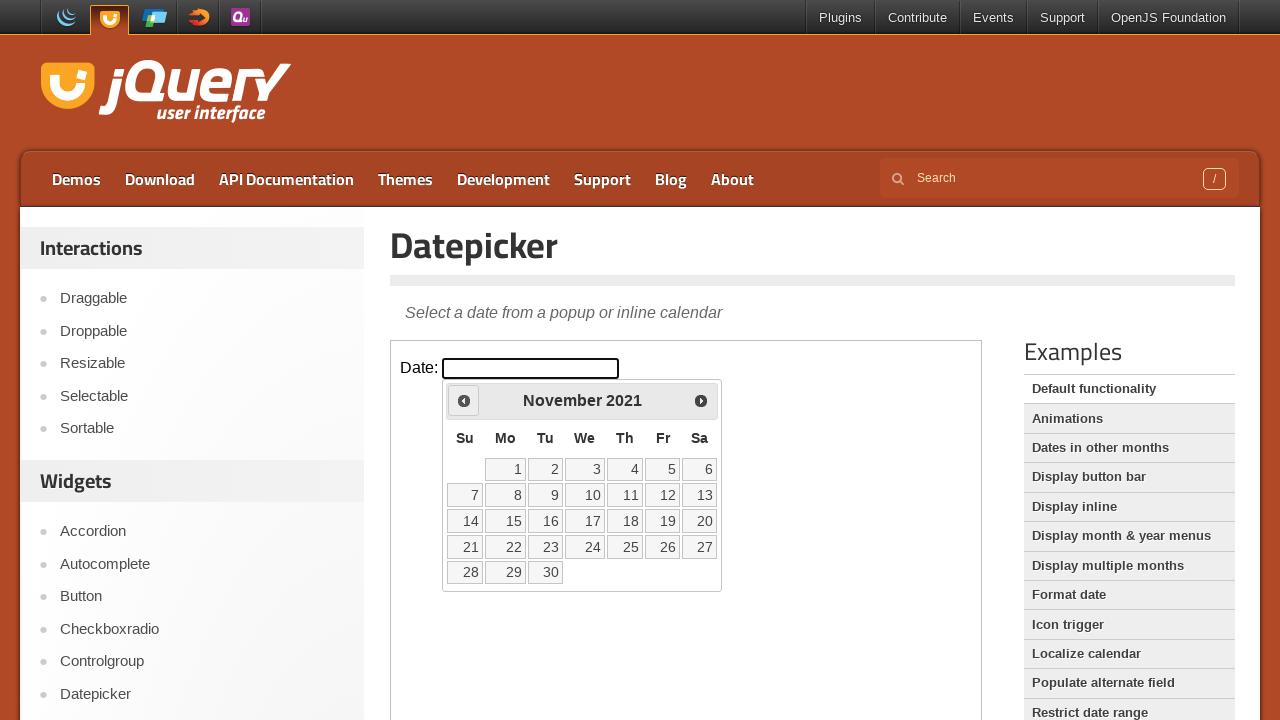

Retrieved current month: November
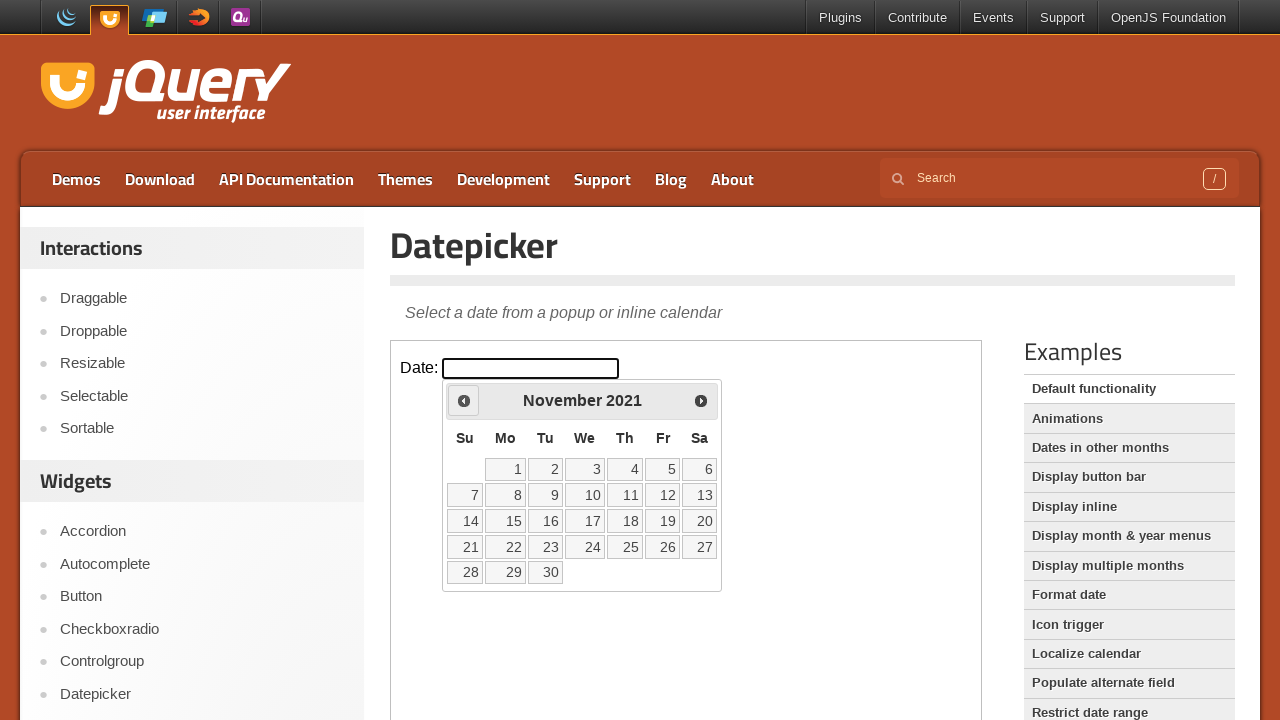

Retrieved current year: 2021
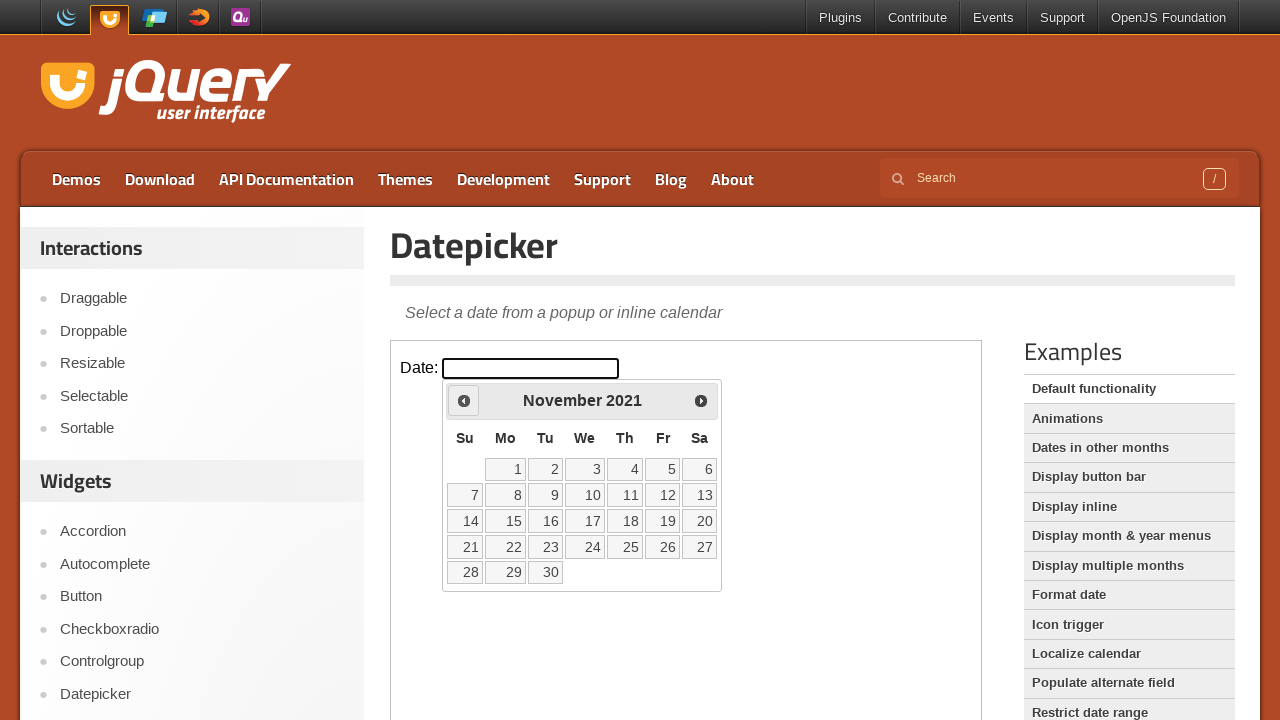

Clicked previous month button to navigate backwards at (464, 400) on iframe >> nth=0 >> internal:control=enter-frame >> xpath=//*[@id='ui-datepicker-
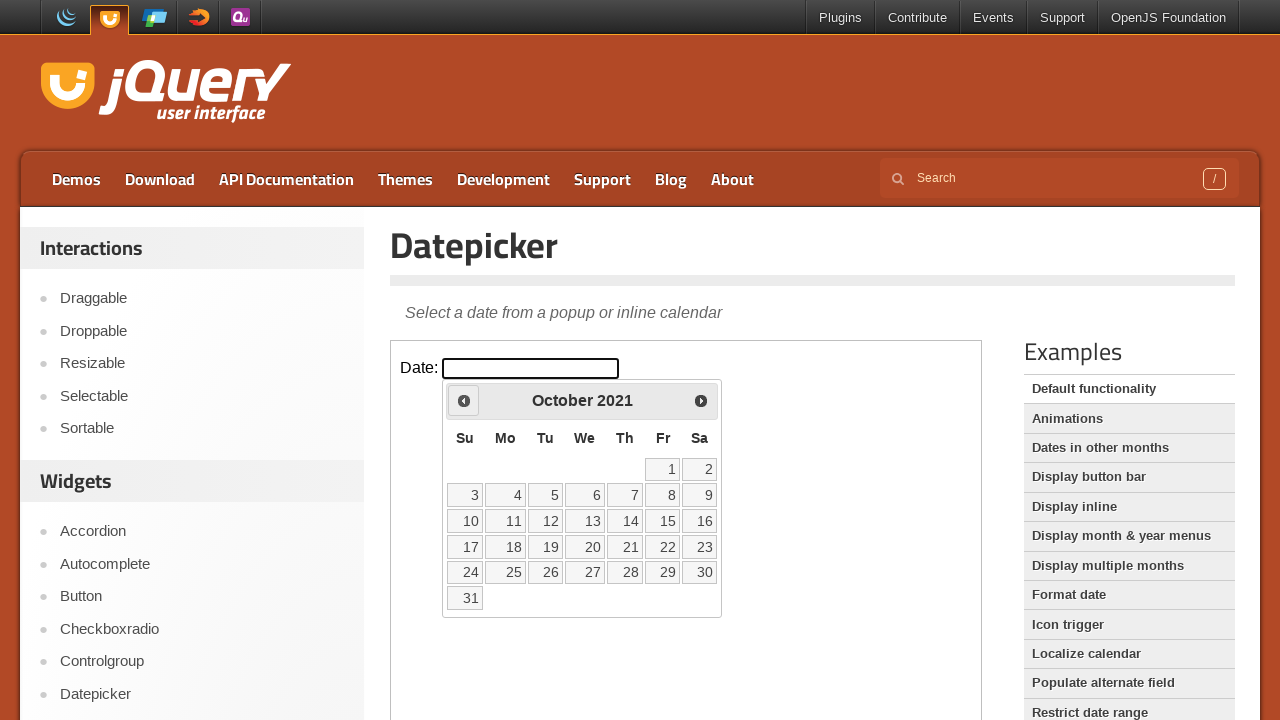

Retrieved current month: October
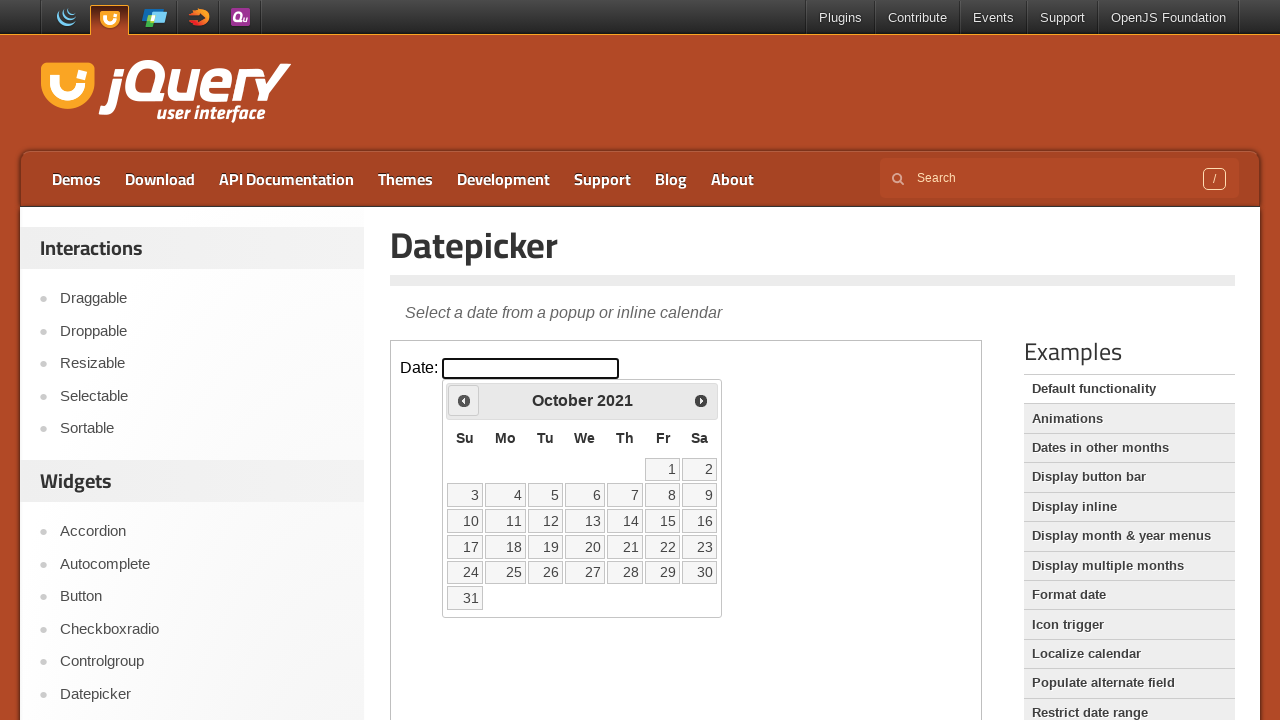

Retrieved current year: 2021
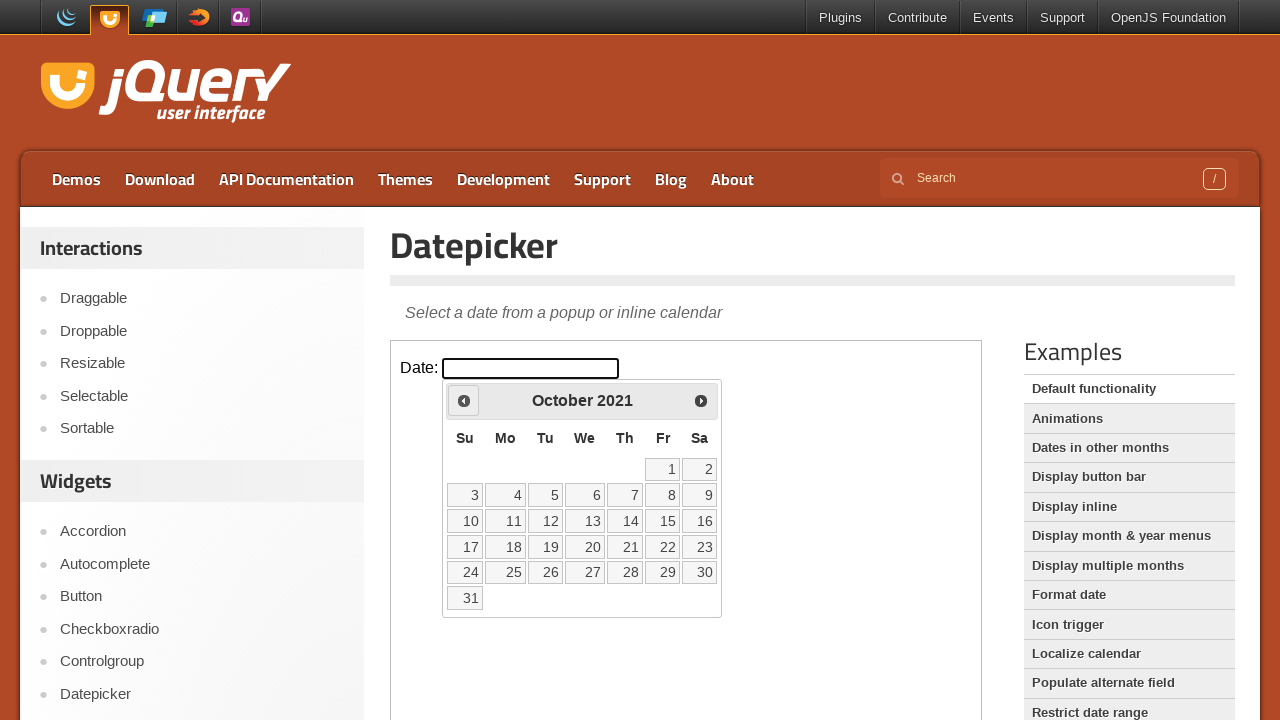

Clicked previous month button to navigate backwards at (464, 400) on iframe >> nth=0 >> internal:control=enter-frame >> xpath=//*[@id='ui-datepicker-
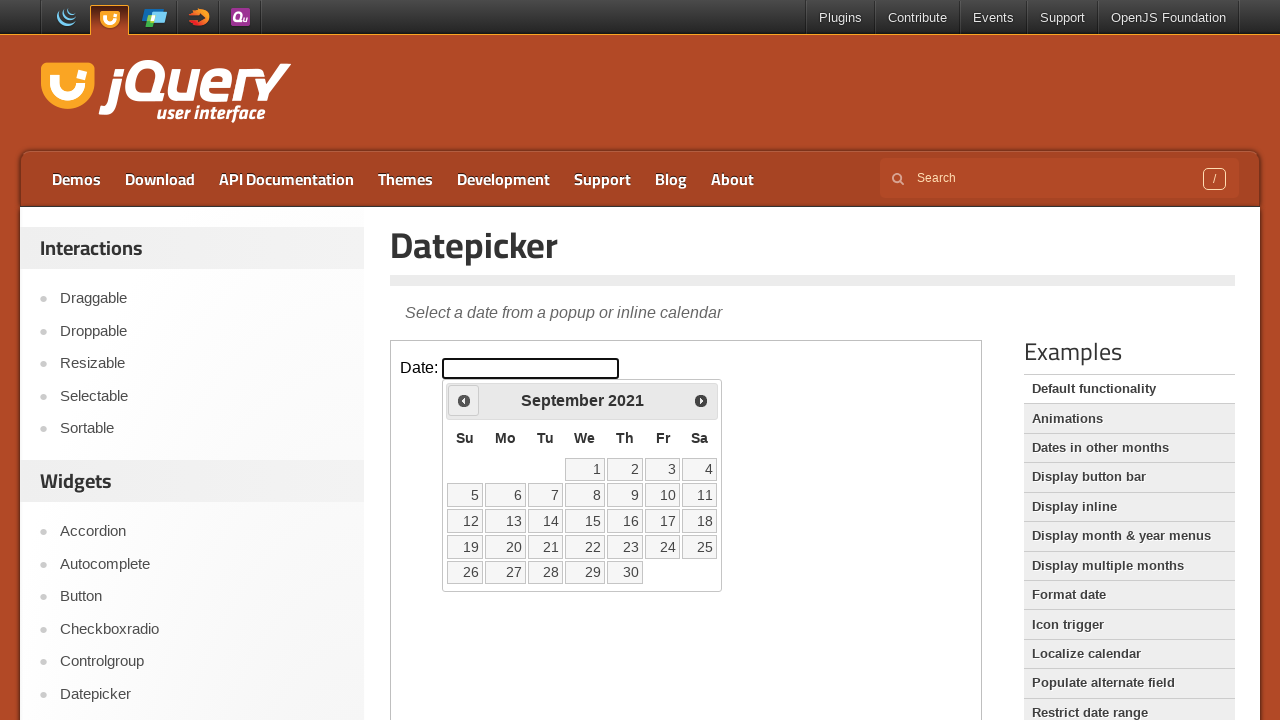

Retrieved current month: September
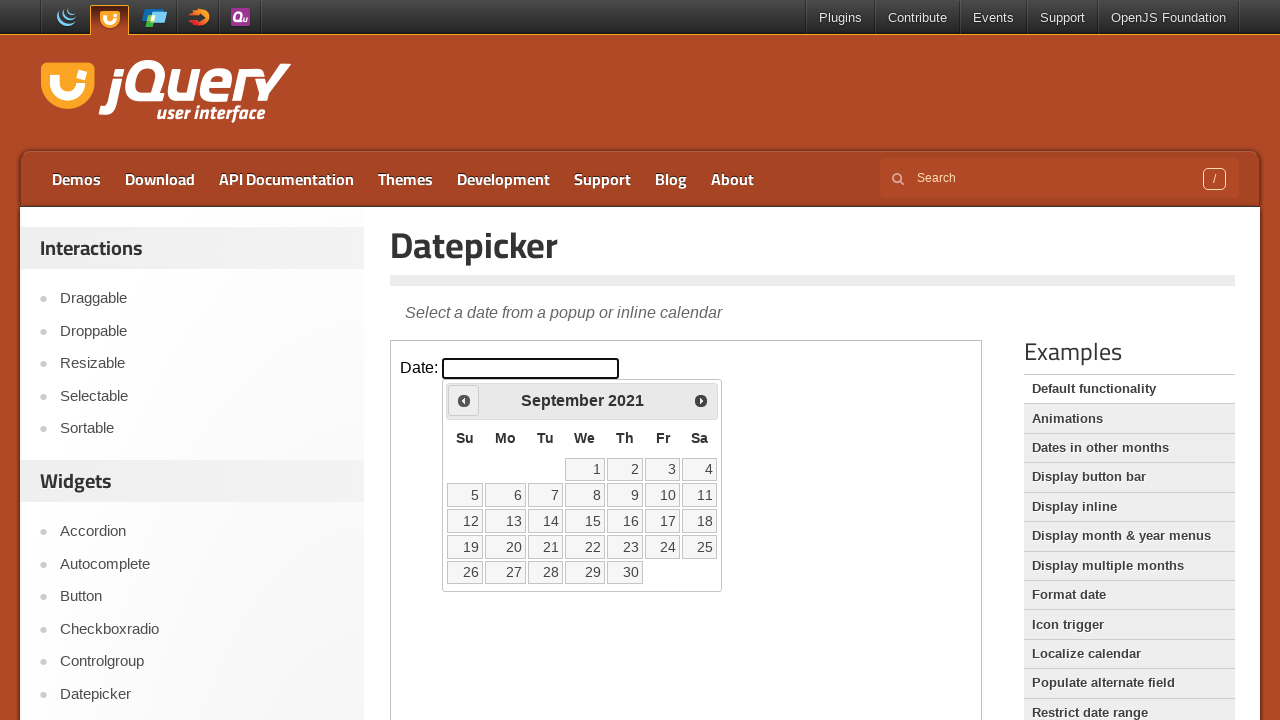

Retrieved current year: 2021
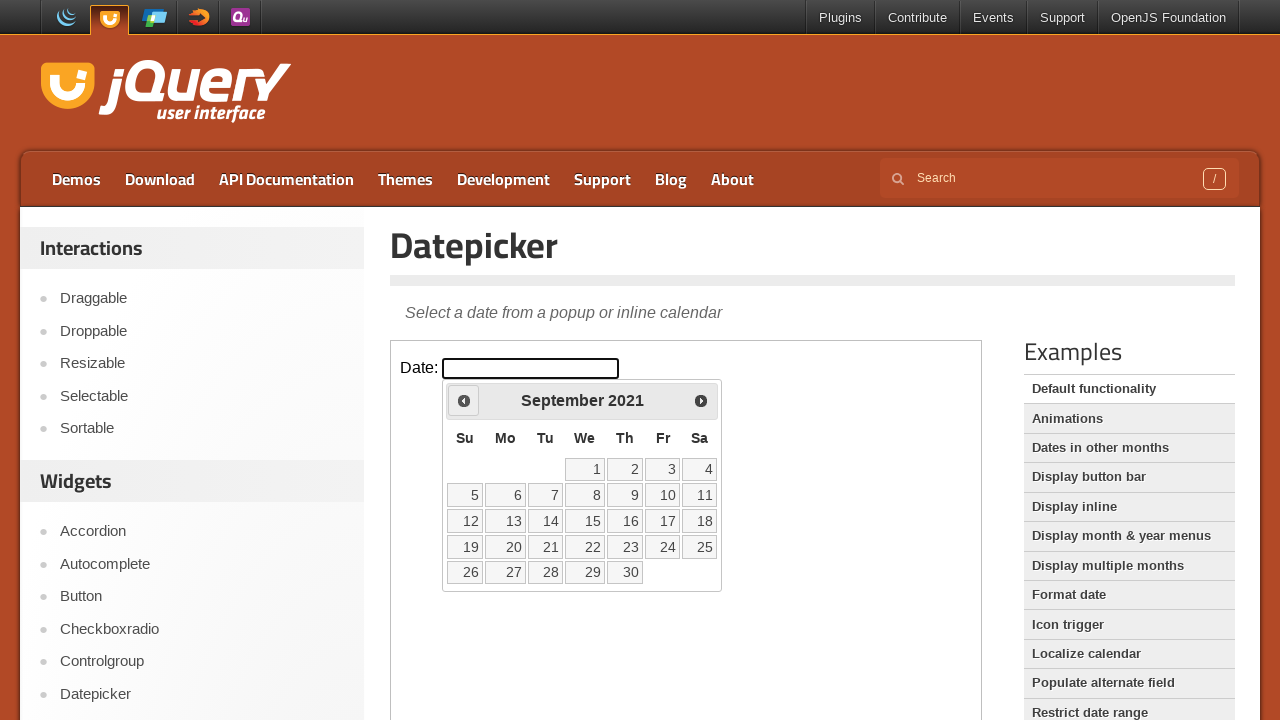

Clicked previous month button to navigate backwards at (464, 400) on iframe >> nth=0 >> internal:control=enter-frame >> xpath=//*[@id='ui-datepicker-
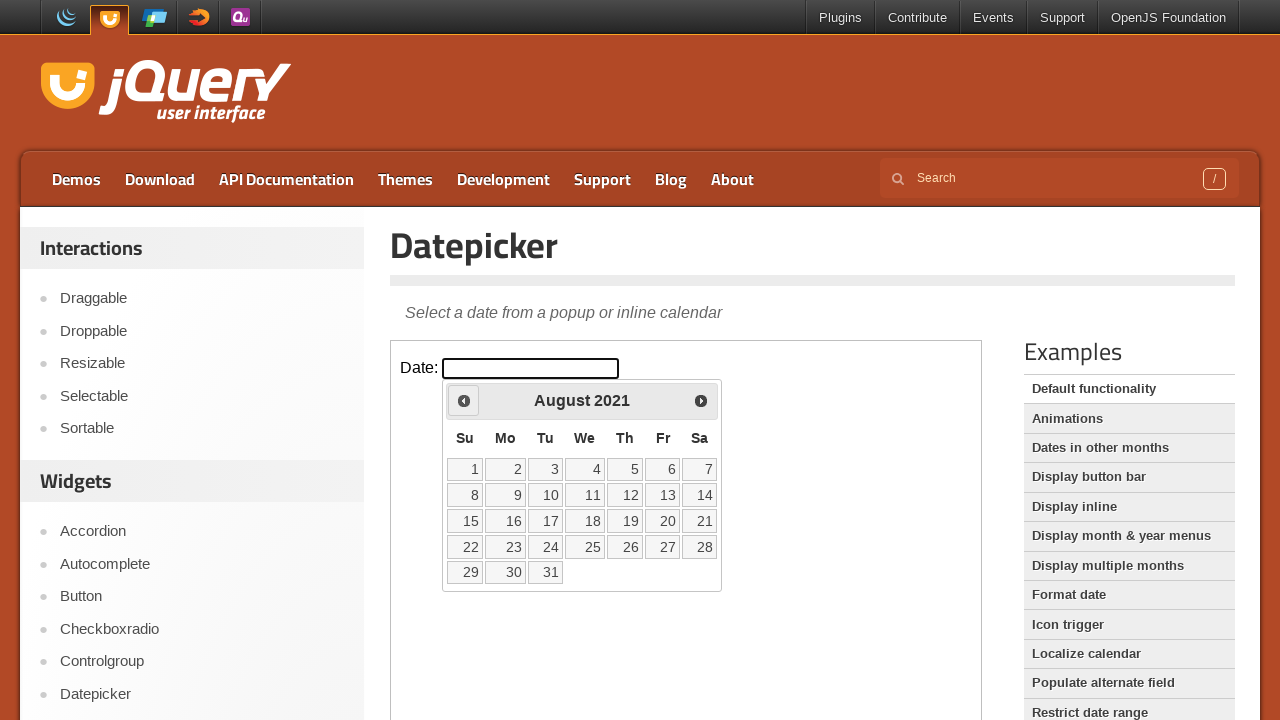

Retrieved current month: August
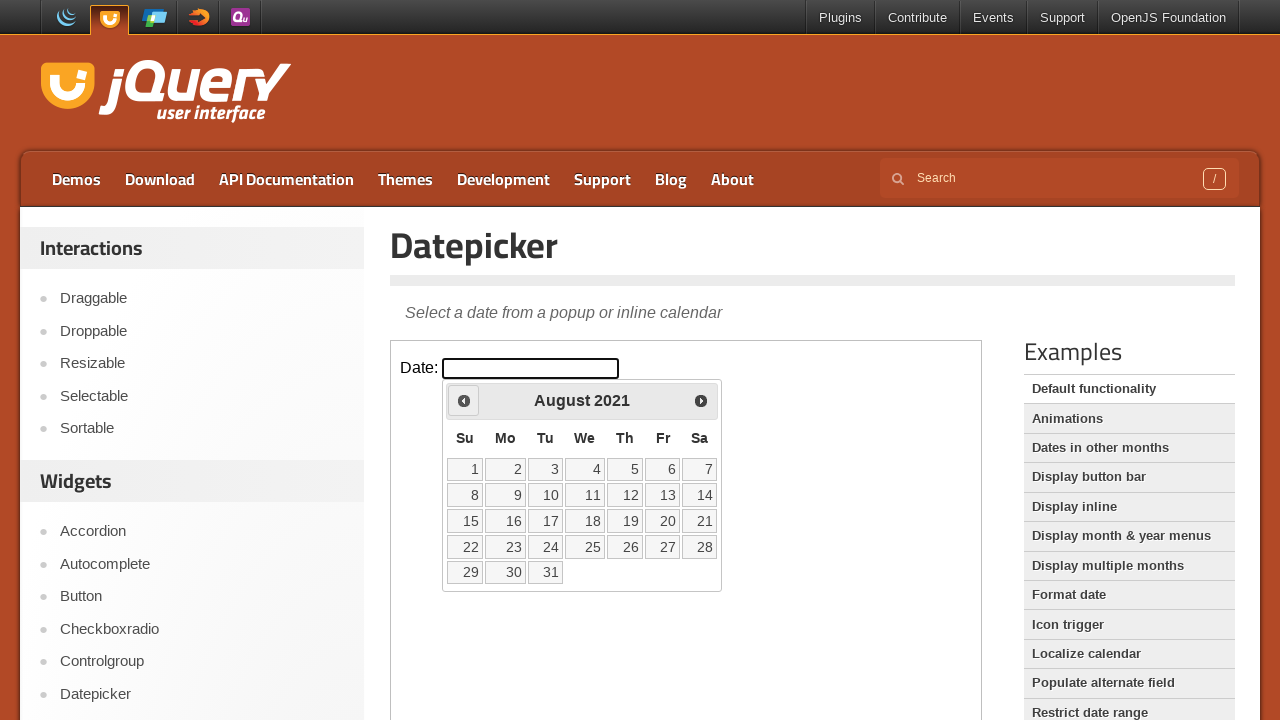

Retrieved current year: 2021
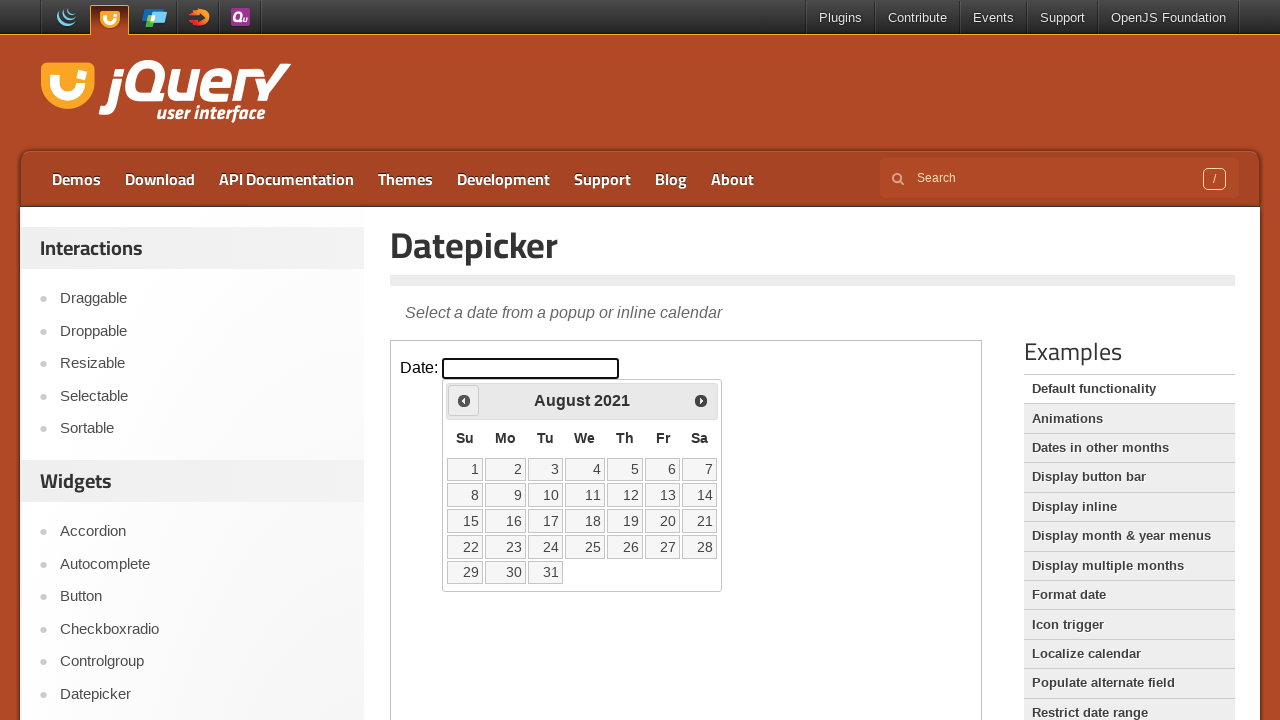

Clicked previous month button to navigate backwards at (464, 400) on iframe >> nth=0 >> internal:control=enter-frame >> xpath=//*[@id='ui-datepicker-
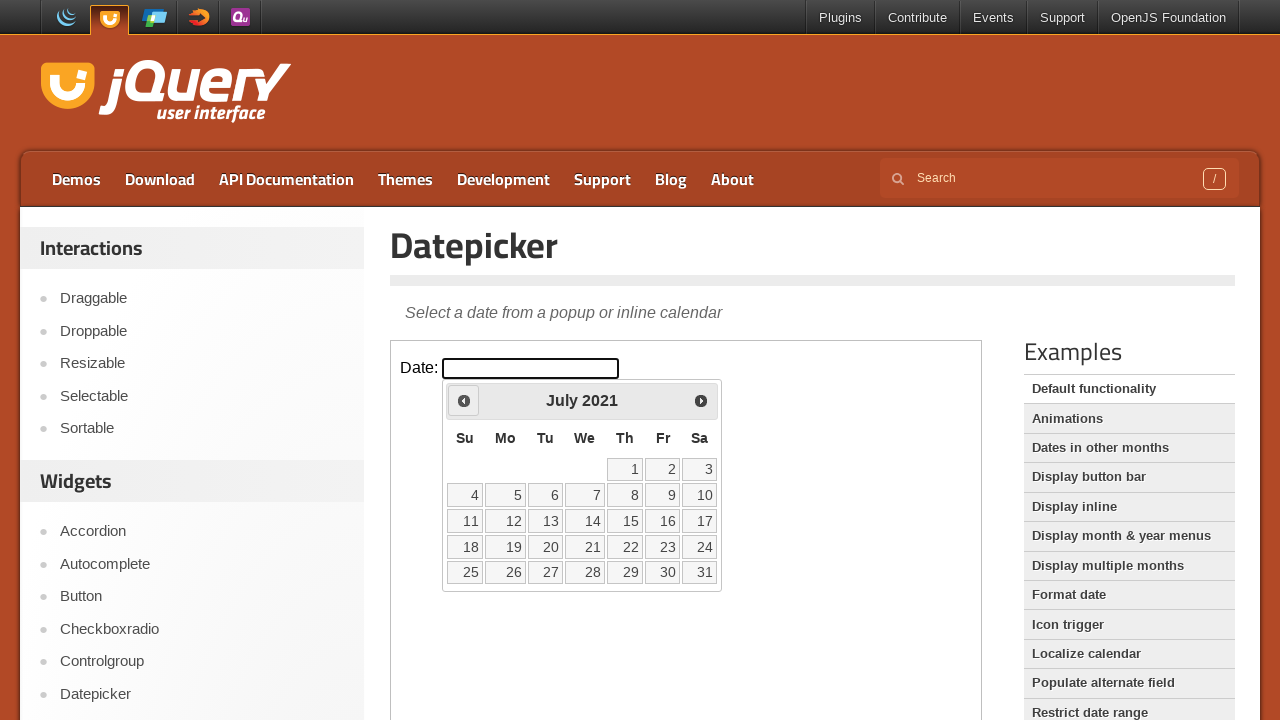

Retrieved current month: July
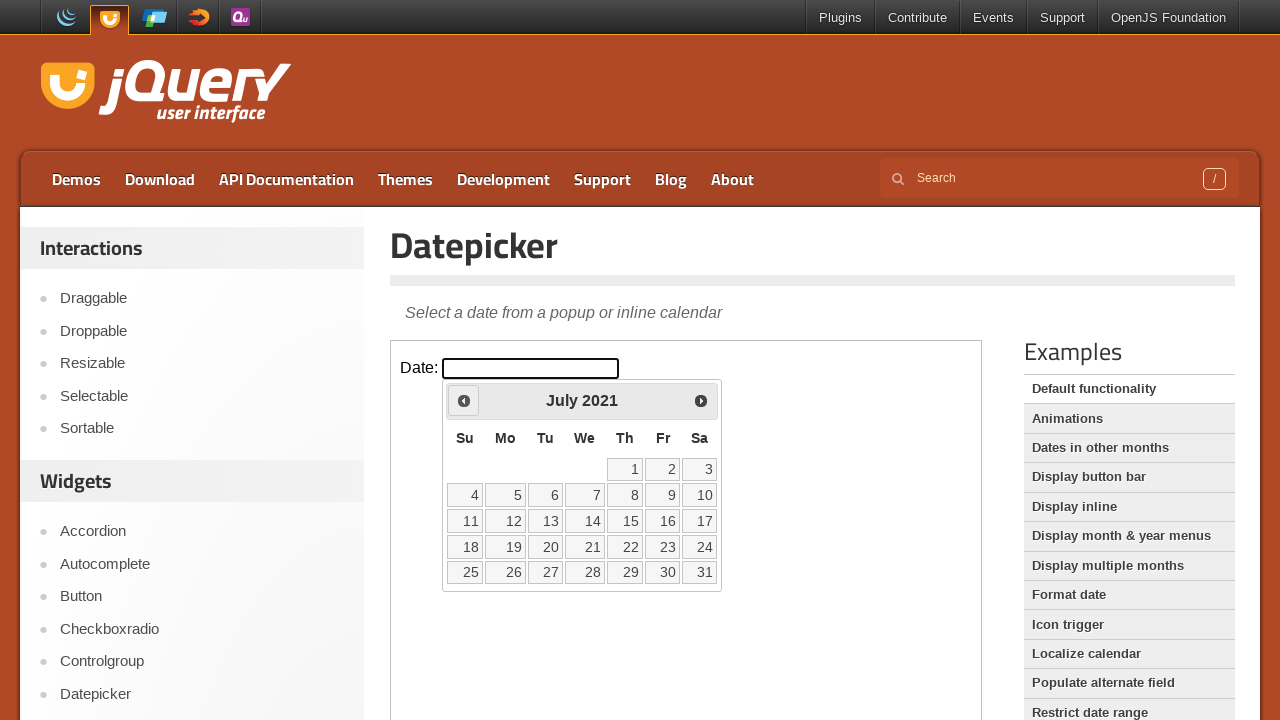

Retrieved current year: 2021
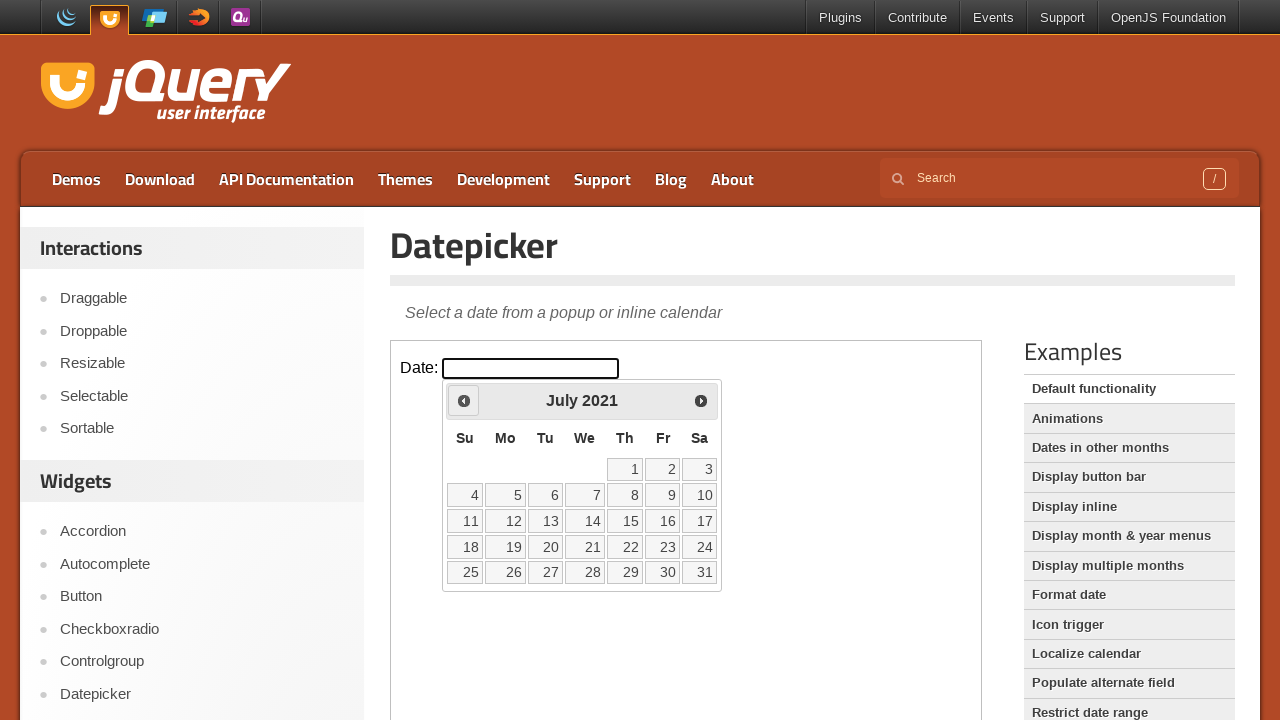

Clicked previous month button to navigate backwards at (464, 400) on iframe >> nth=0 >> internal:control=enter-frame >> xpath=//*[@id='ui-datepicker-
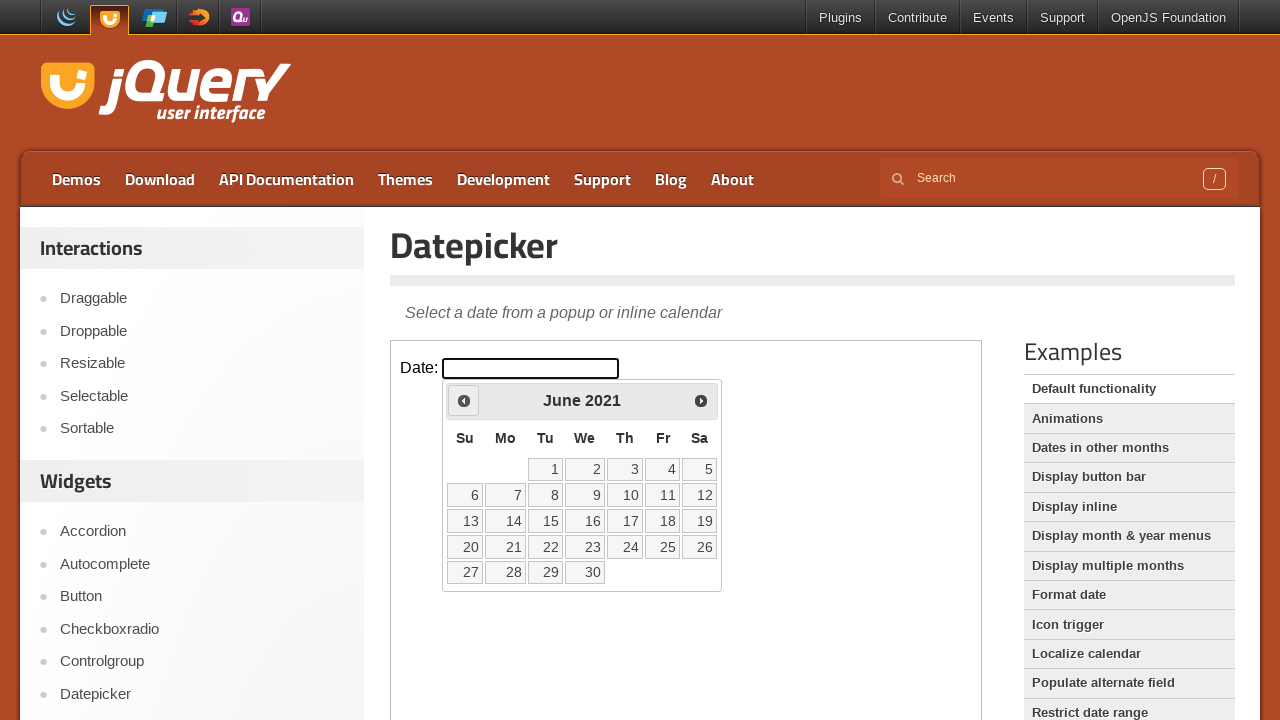

Retrieved current month: June
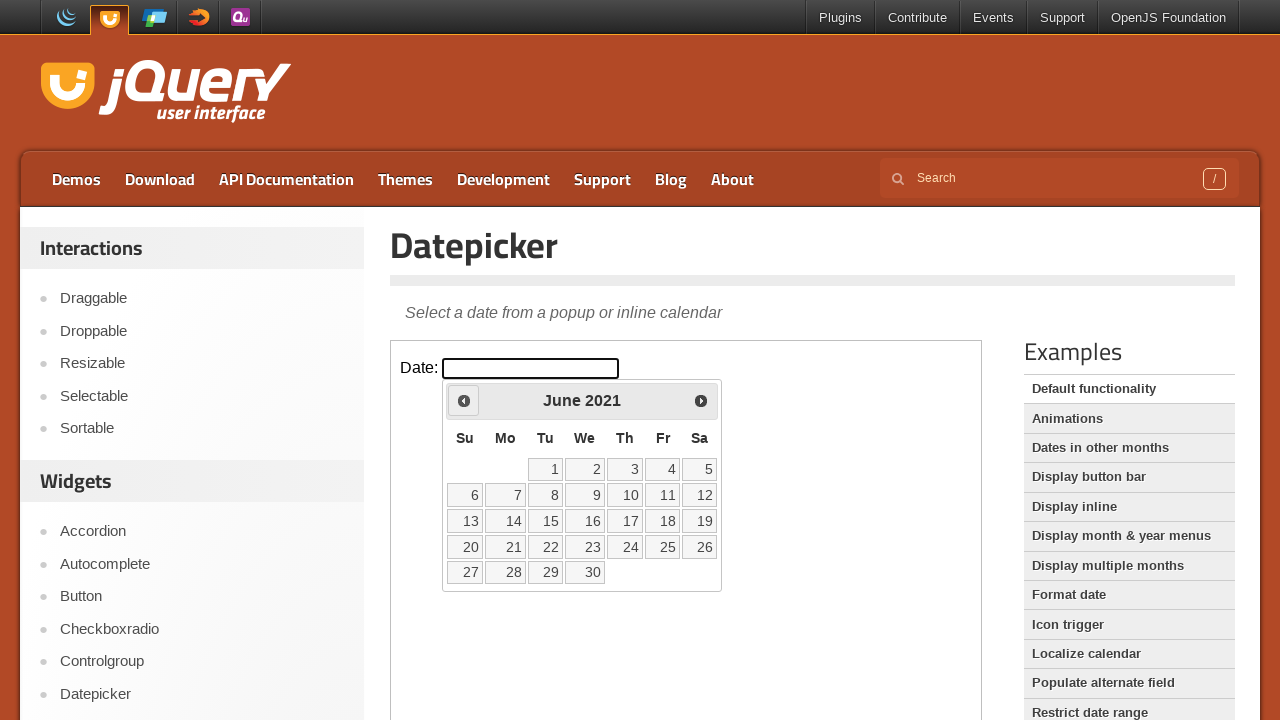

Retrieved current year: 2021
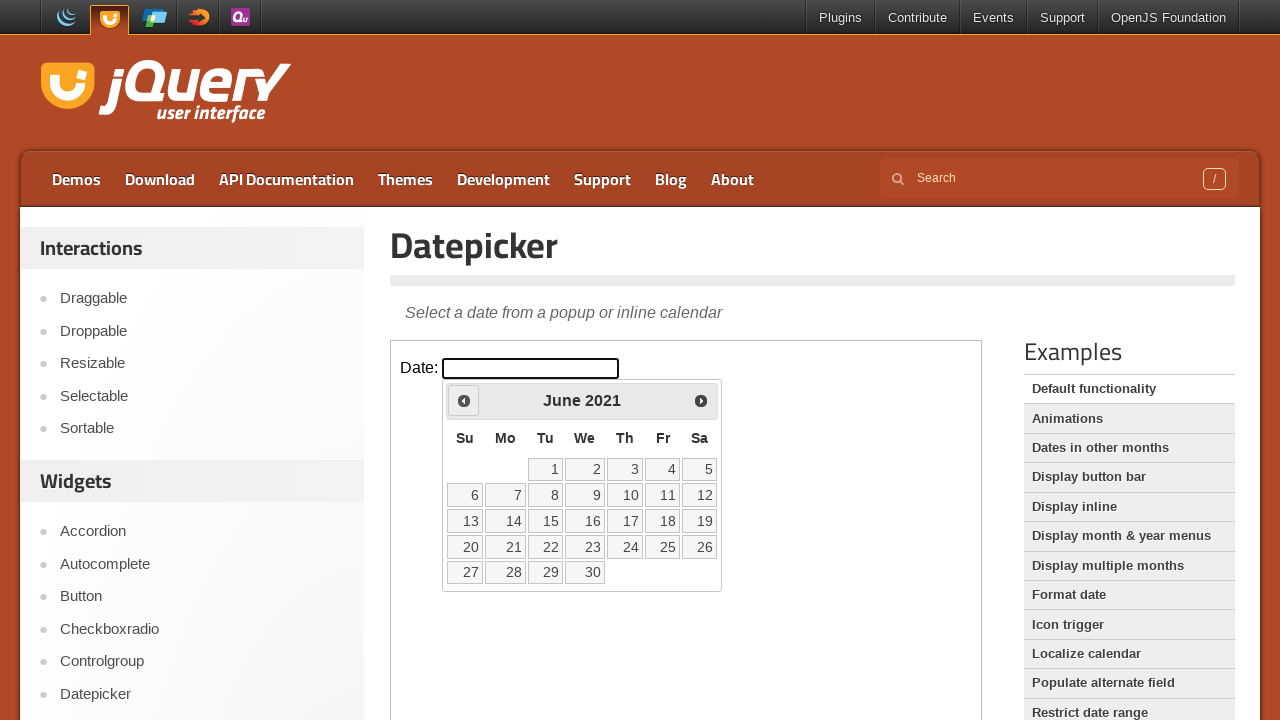

Target date June 2021 reached
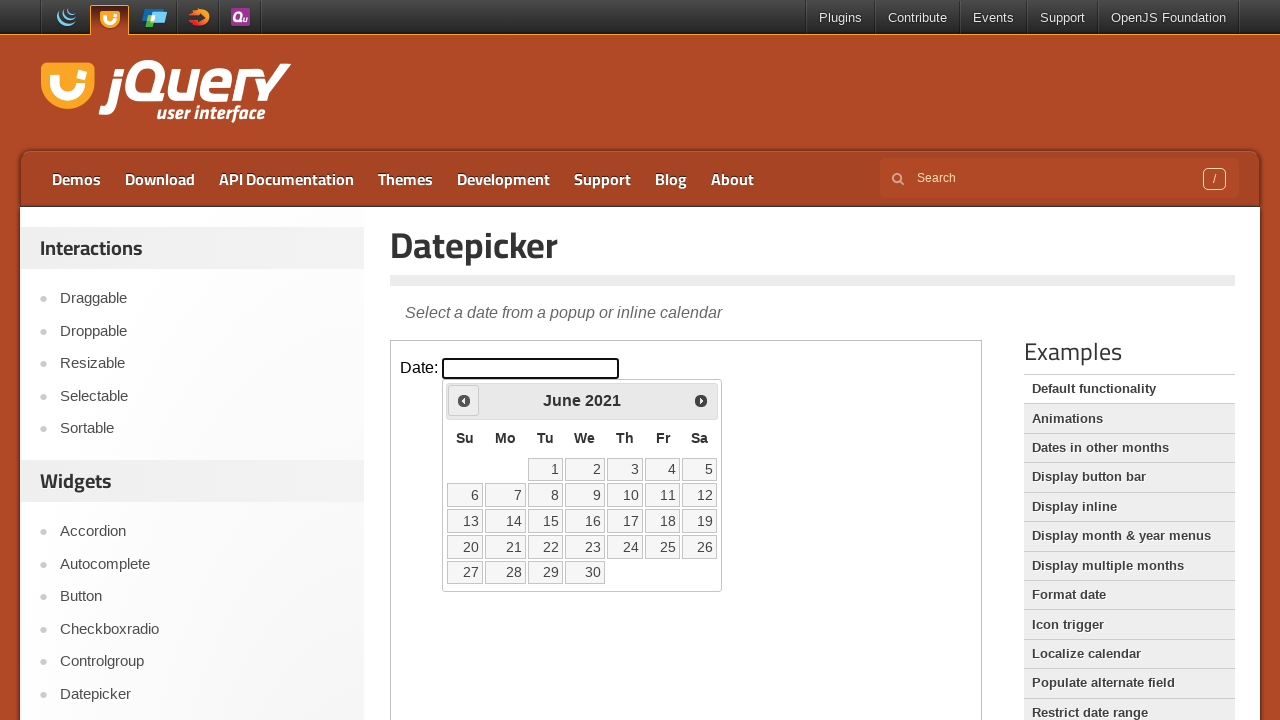

Clicked on day 25 to select the date June 25, 2021 at (663, 547) on iframe >> nth=0 >> internal:control=enter-frame >> //div[@id='ui-datepicker-div'
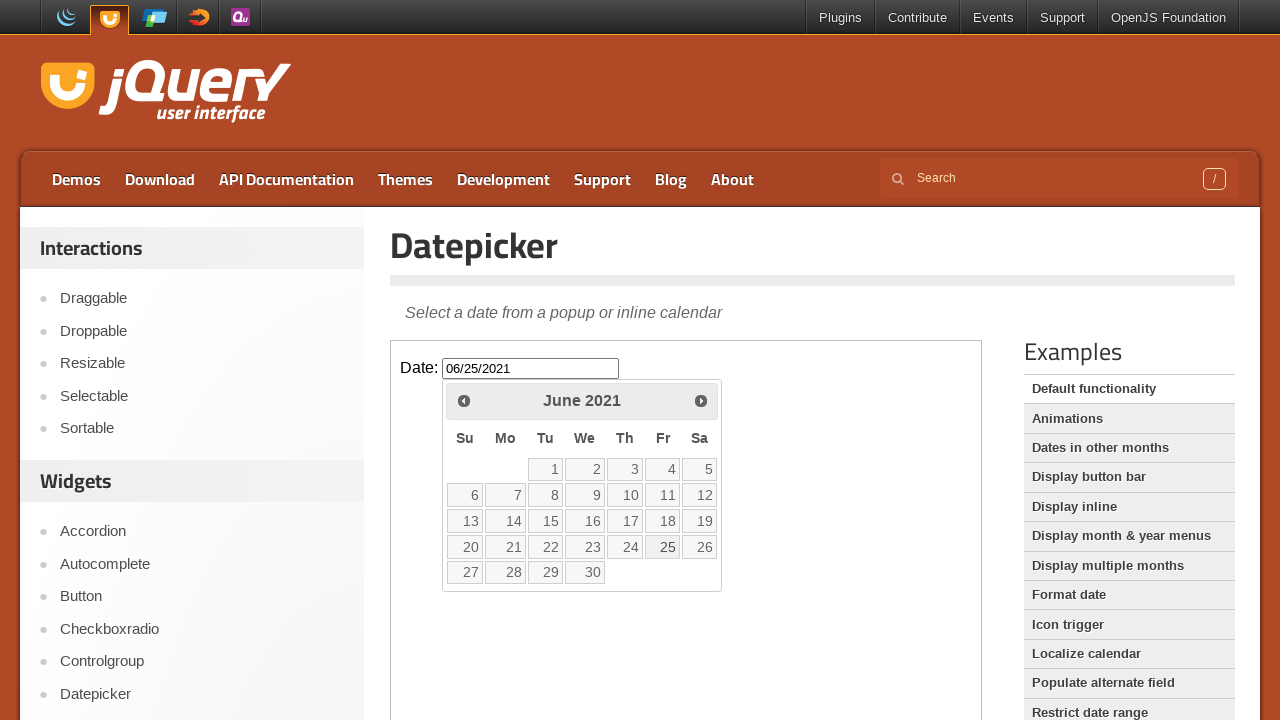

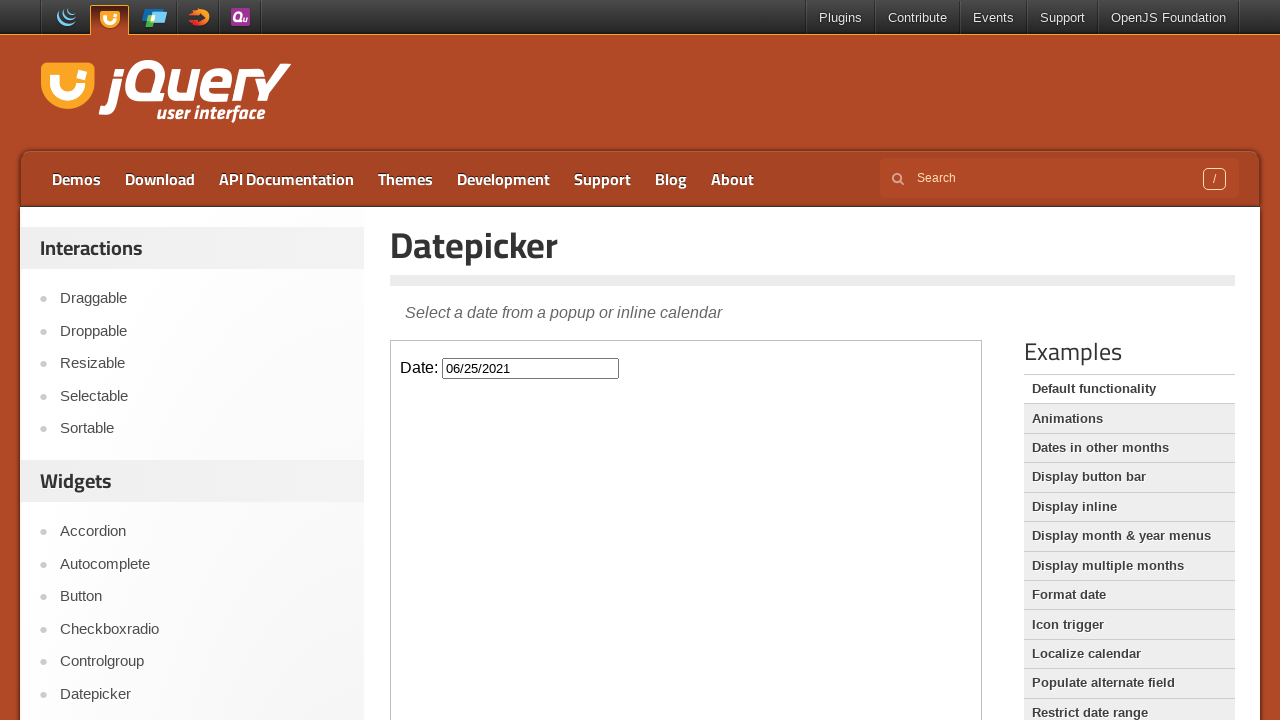